Navigates to a todo list page and adds 100 todo items by filling the input field and clicking the add button repeatedly

Starting URL: https://material.playwrightvn.com/

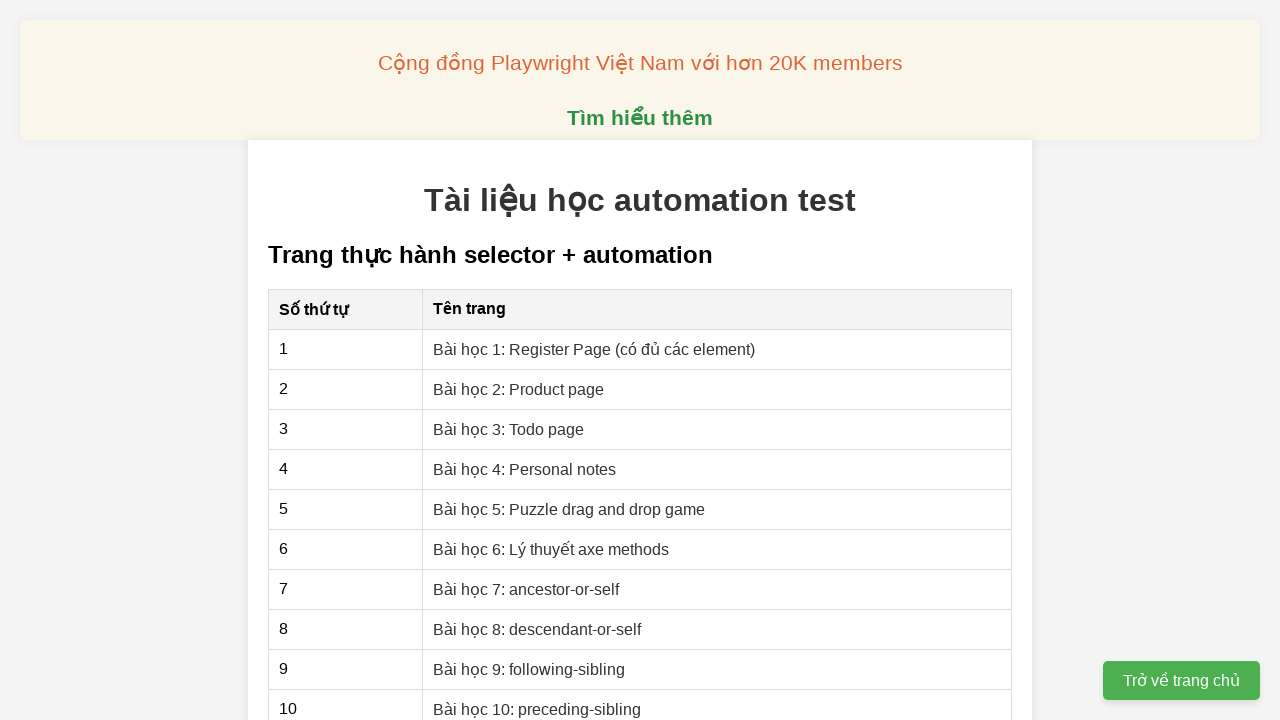

Clicked on the Todo list page link at (509, 429) on xpath=//a[@href="03-xpath-todo-list.html"]
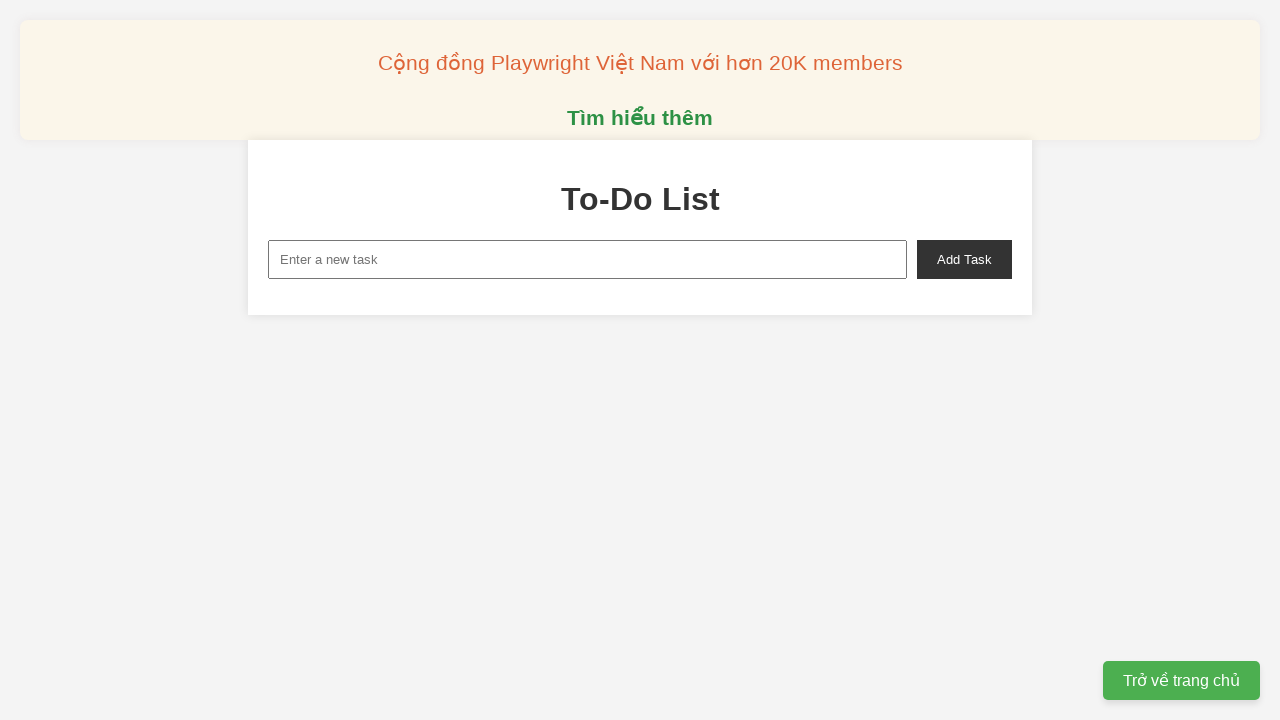

Filled input field with 'Todo 1' on xpath=//input[@id="new-task"]
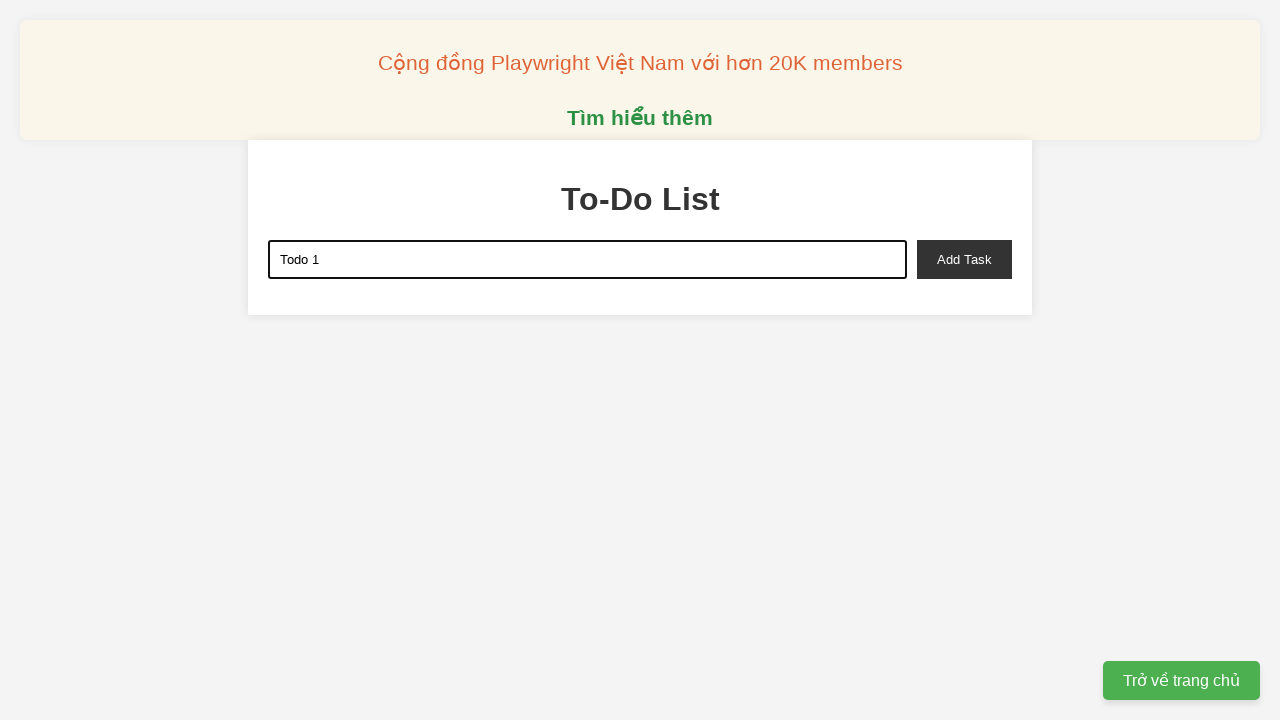

Clicked add button to create Todo 1 at (964, 259) on xpath=//button[@id="add-task"]
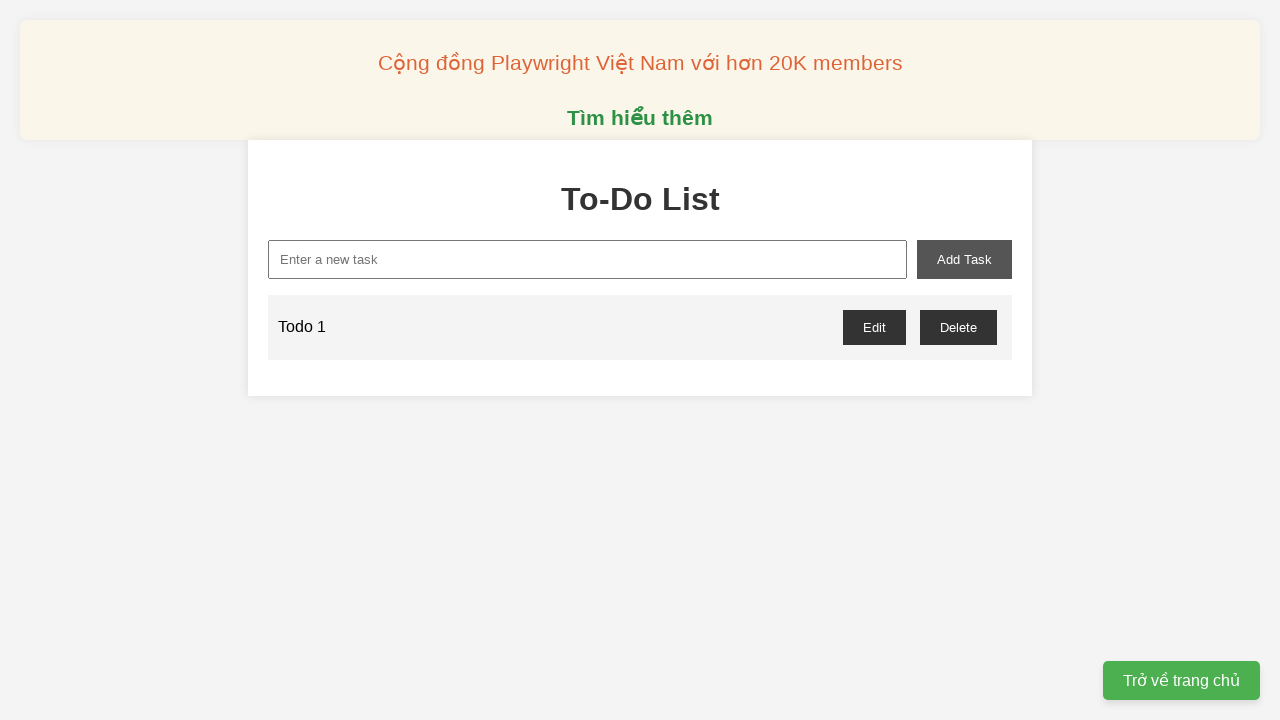

Filled input field with 'Todo 2' on xpath=//input[@id="new-task"]
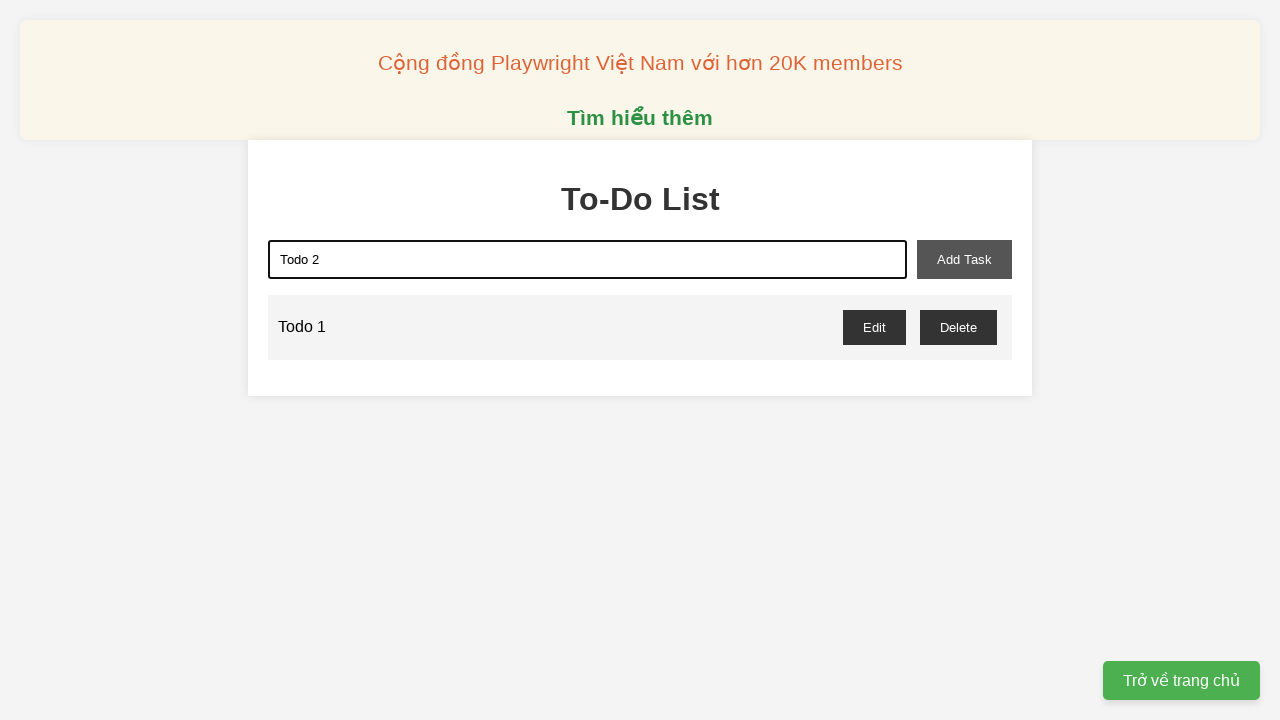

Clicked add button to create Todo 2 at (964, 259) on xpath=//button[@id="add-task"]
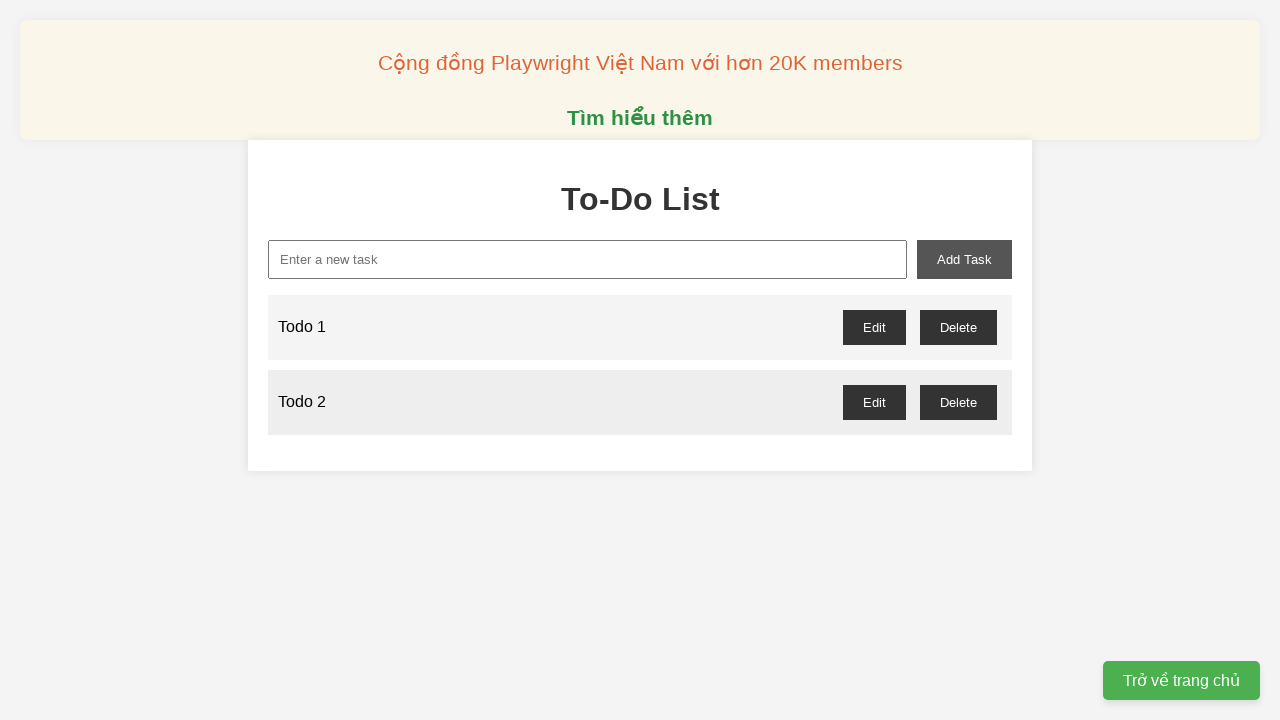

Filled input field with 'Todo 3' on xpath=//input[@id="new-task"]
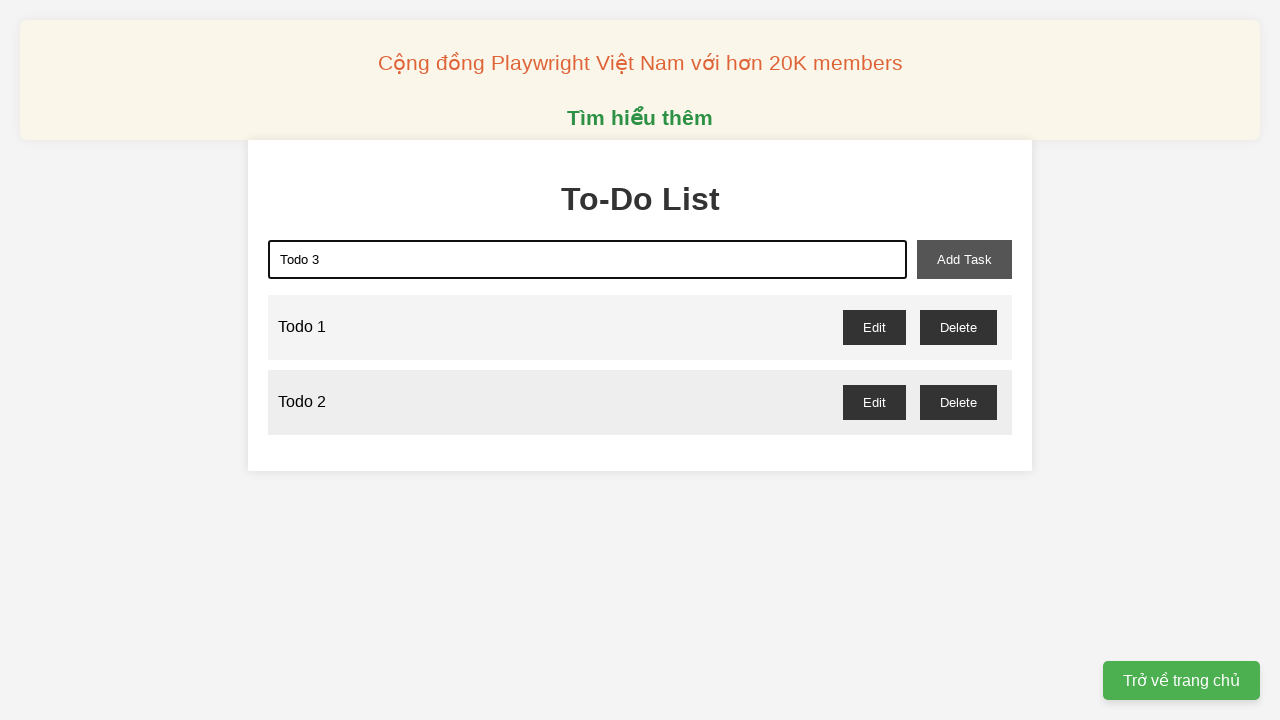

Clicked add button to create Todo 3 at (964, 259) on xpath=//button[@id="add-task"]
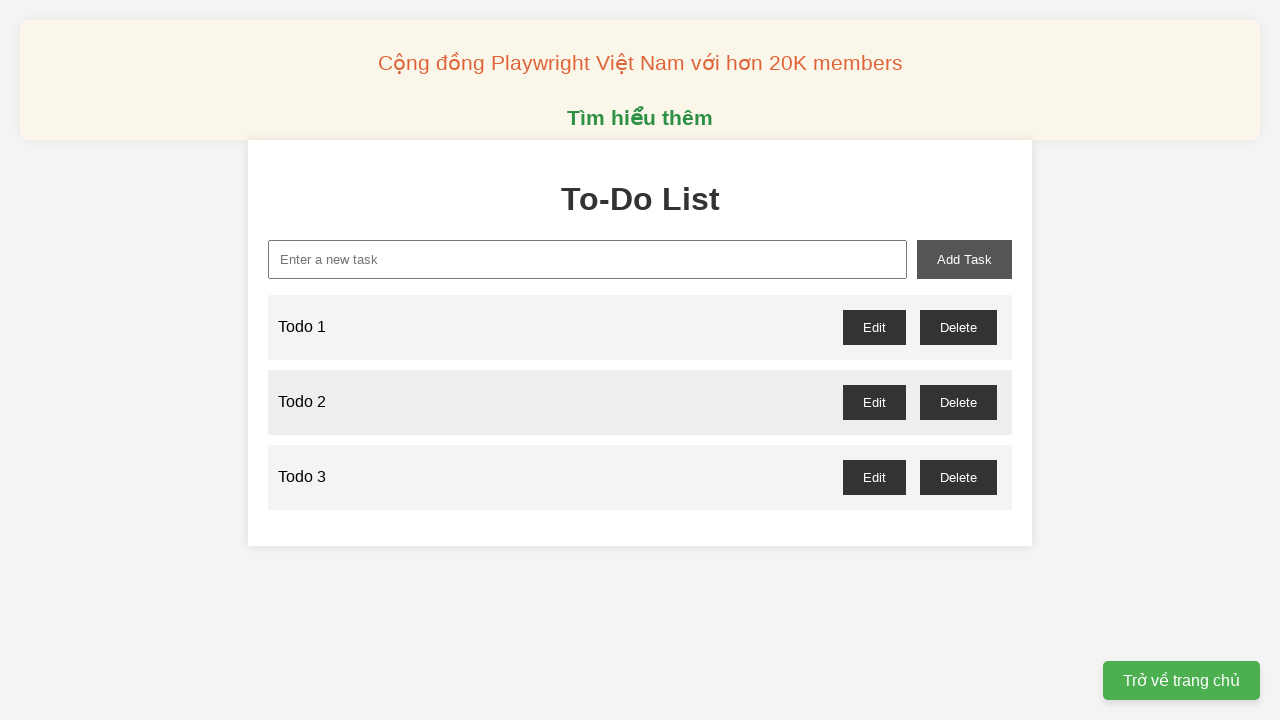

Filled input field with 'Todo 4' on xpath=//input[@id="new-task"]
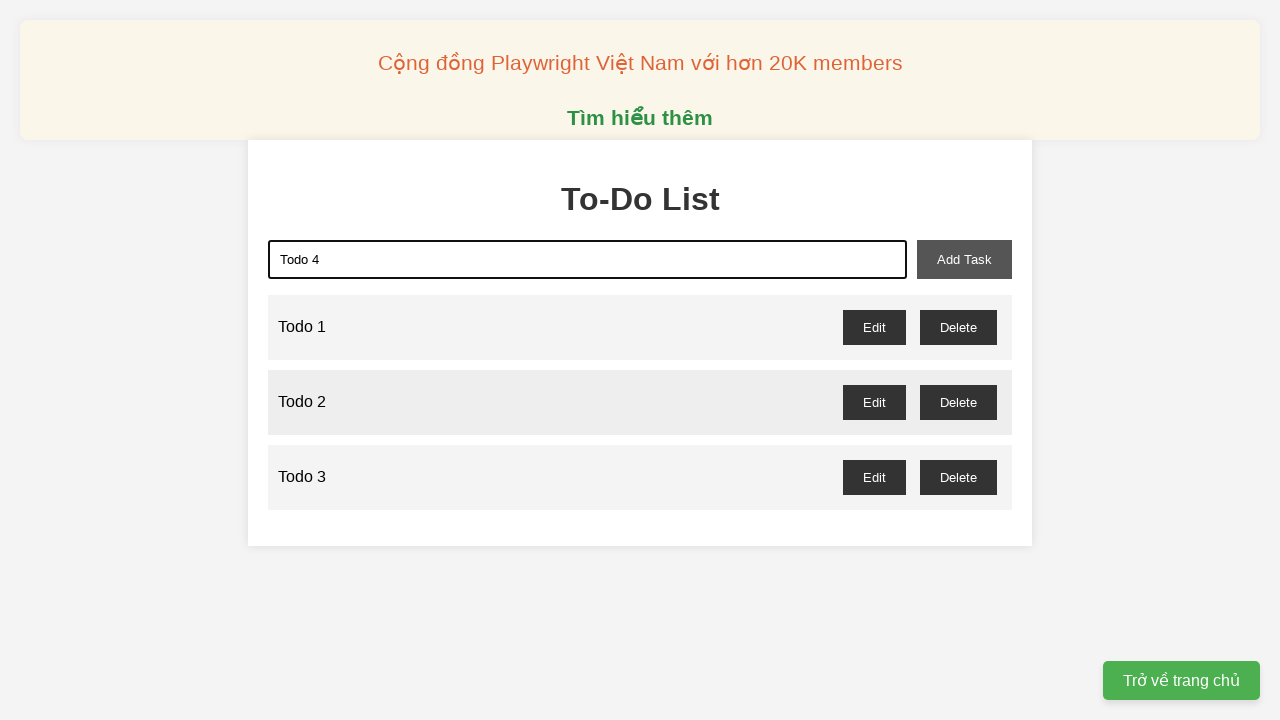

Clicked add button to create Todo 4 at (964, 259) on xpath=//button[@id="add-task"]
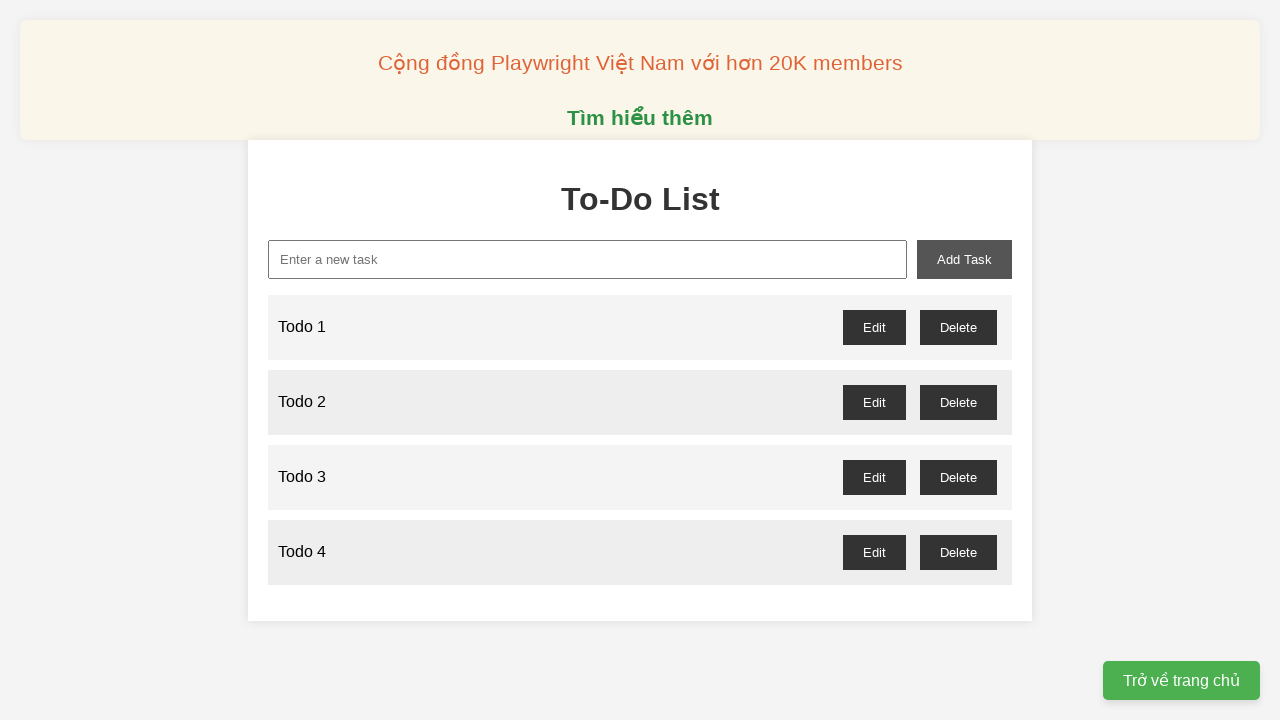

Filled input field with 'Todo 5' on xpath=//input[@id="new-task"]
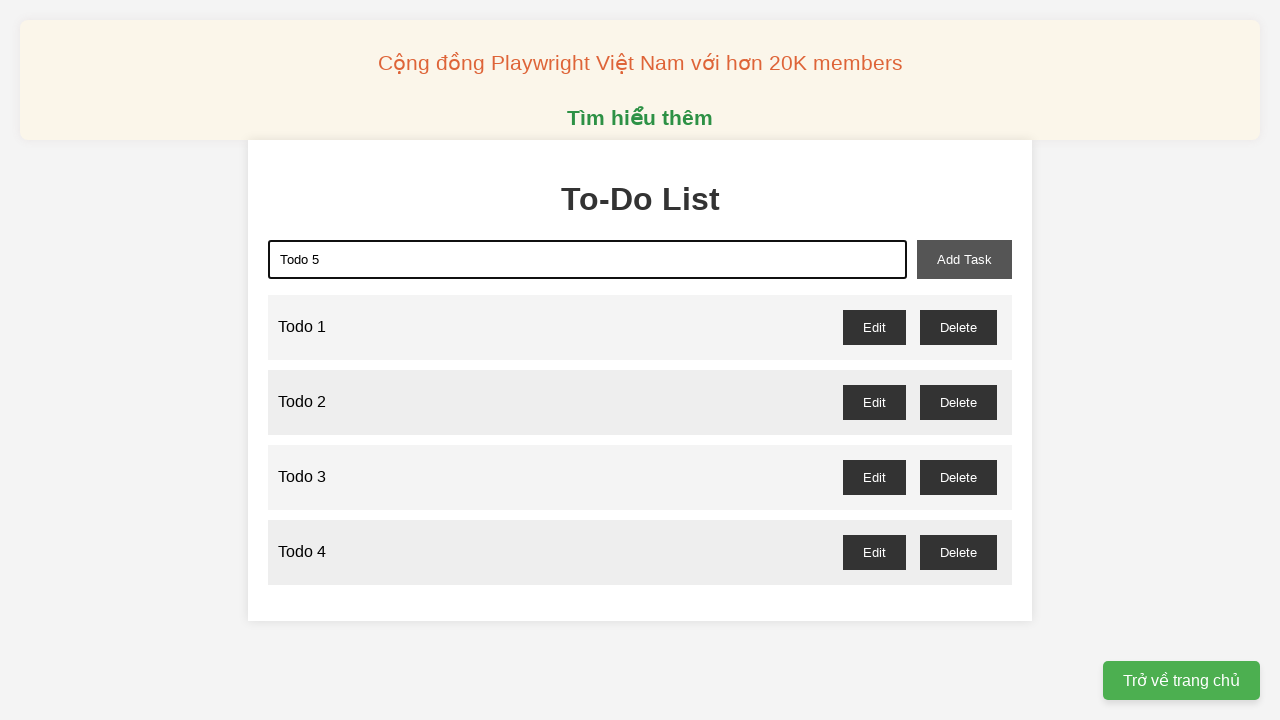

Clicked add button to create Todo 5 at (964, 259) on xpath=//button[@id="add-task"]
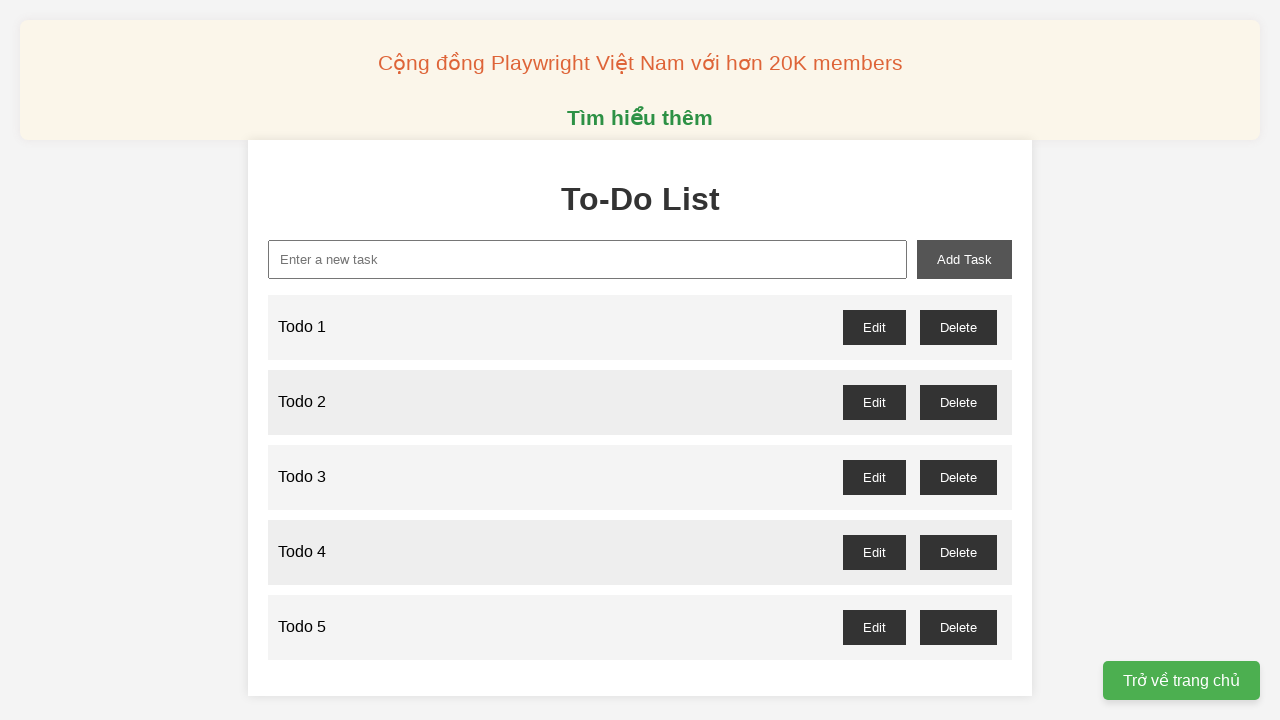

Filled input field with 'Todo 6' on xpath=//input[@id="new-task"]
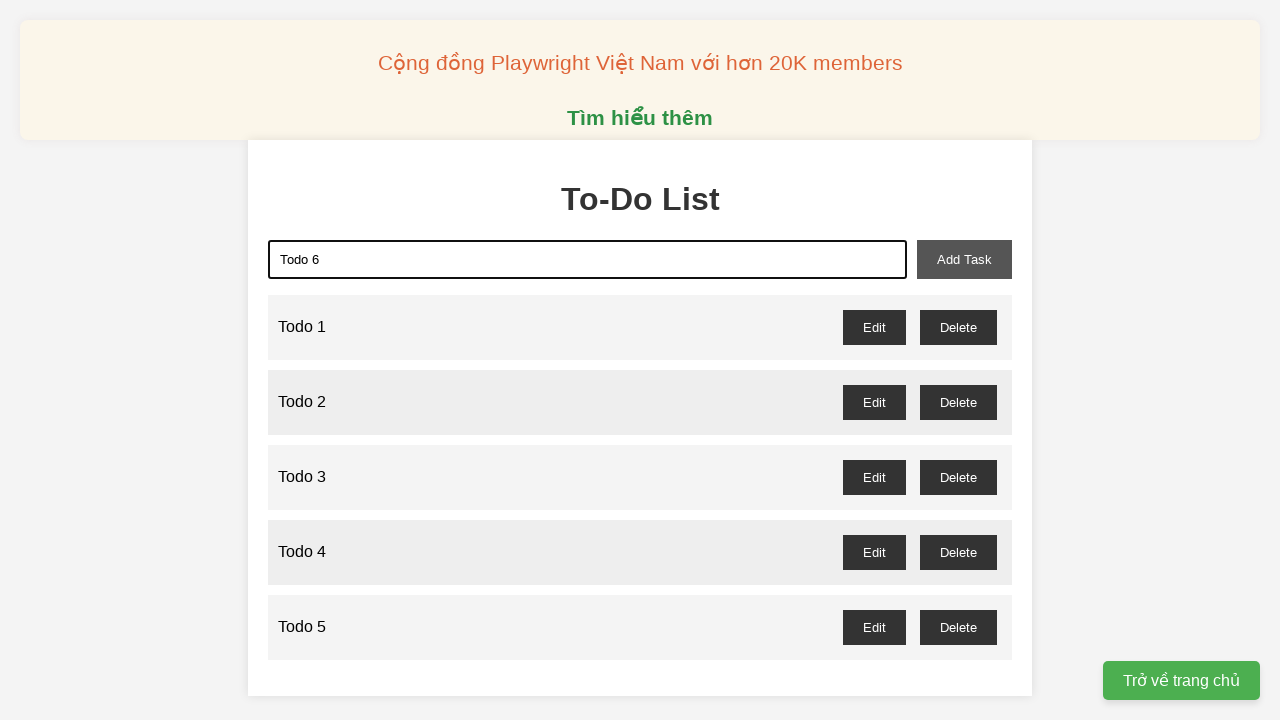

Clicked add button to create Todo 6 at (964, 259) on xpath=//button[@id="add-task"]
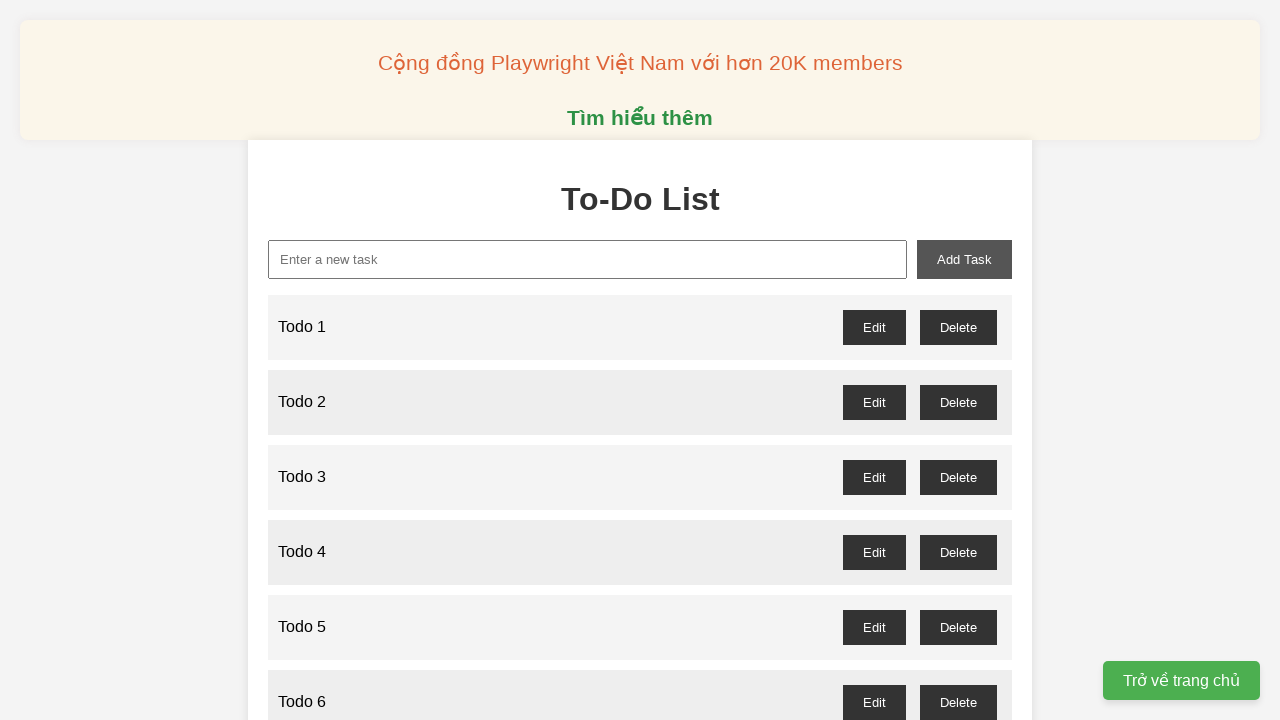

Filled input field with 'Todo 7' on xpath=//input[@id="new-task"]
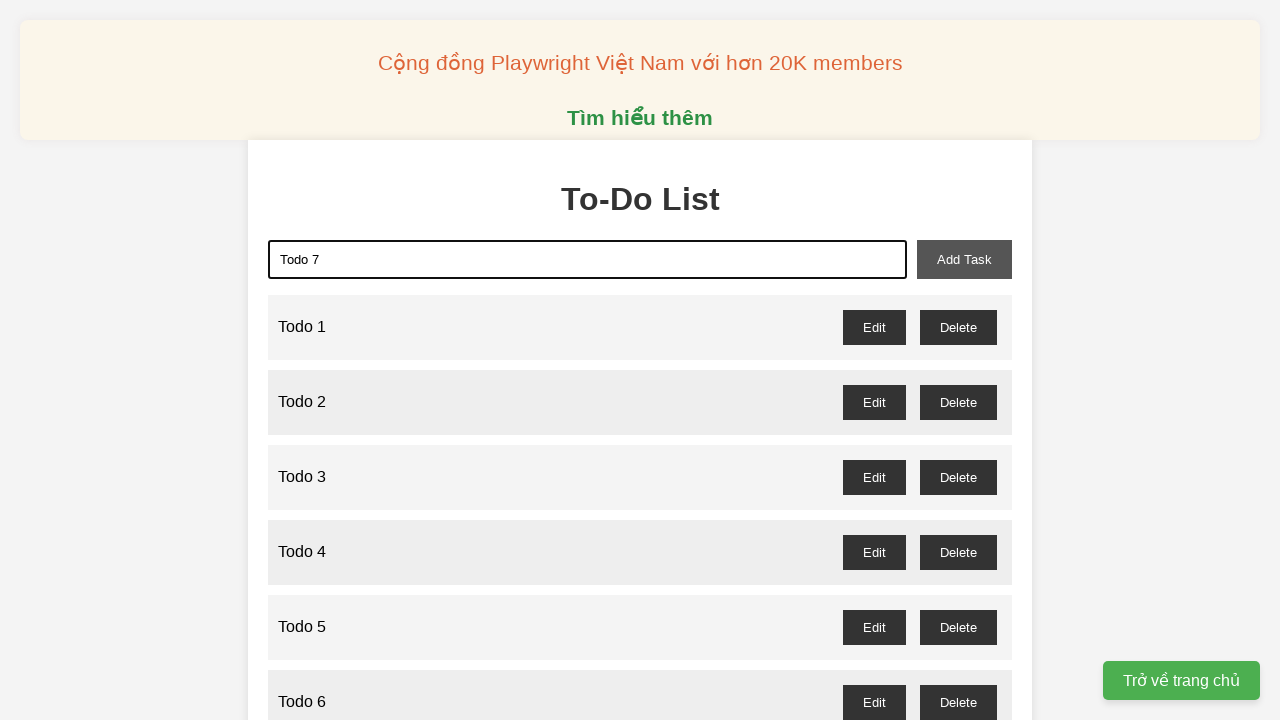

Clicked add button to create Todo 7 at (964, 259) on xpath=//button[@id="add-task"]
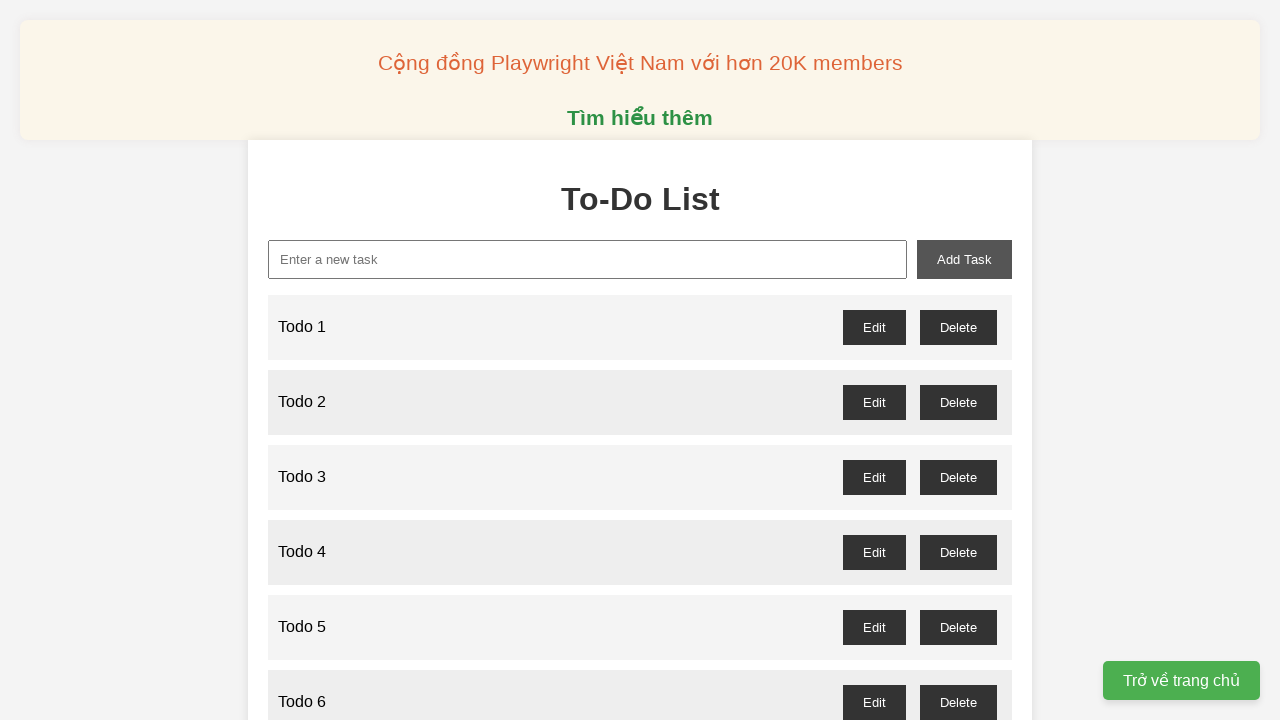

Filled input field with 'Todo 8' on xpath=//input[@id="new-task"]
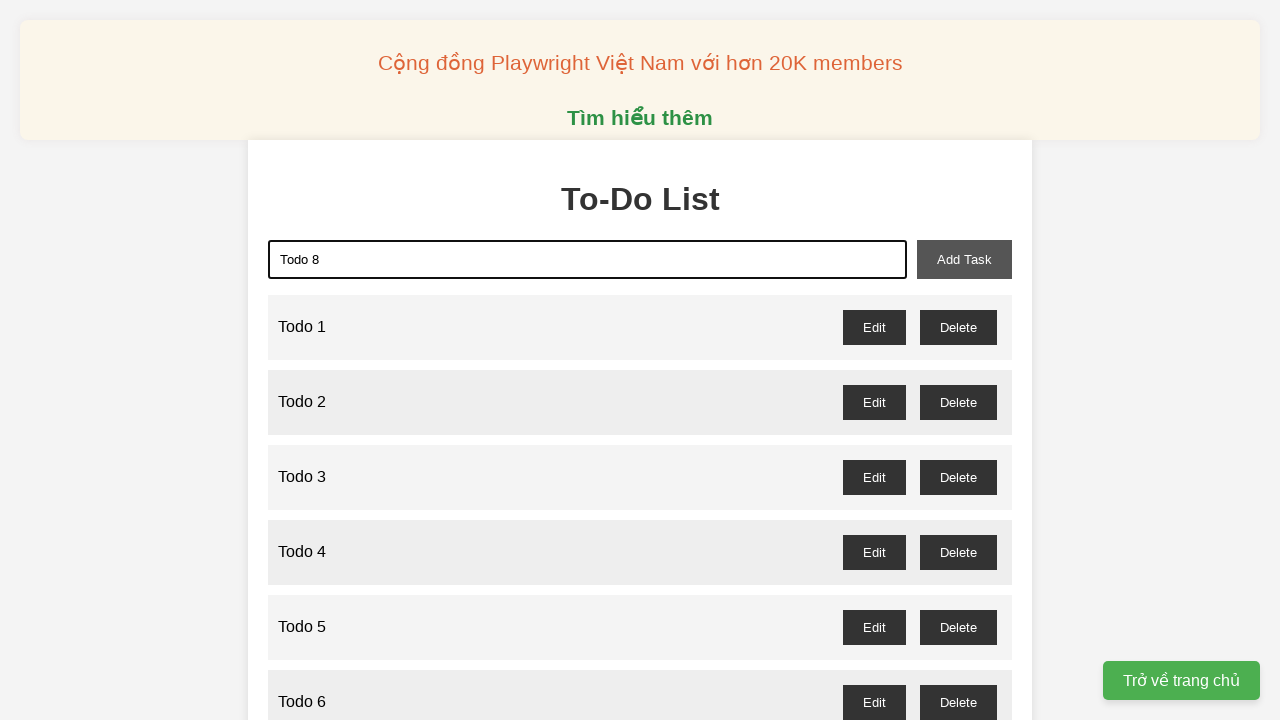

Clicked add button to create Todo 8 at (964, 259) on xpath=//button[@id="add-task"]
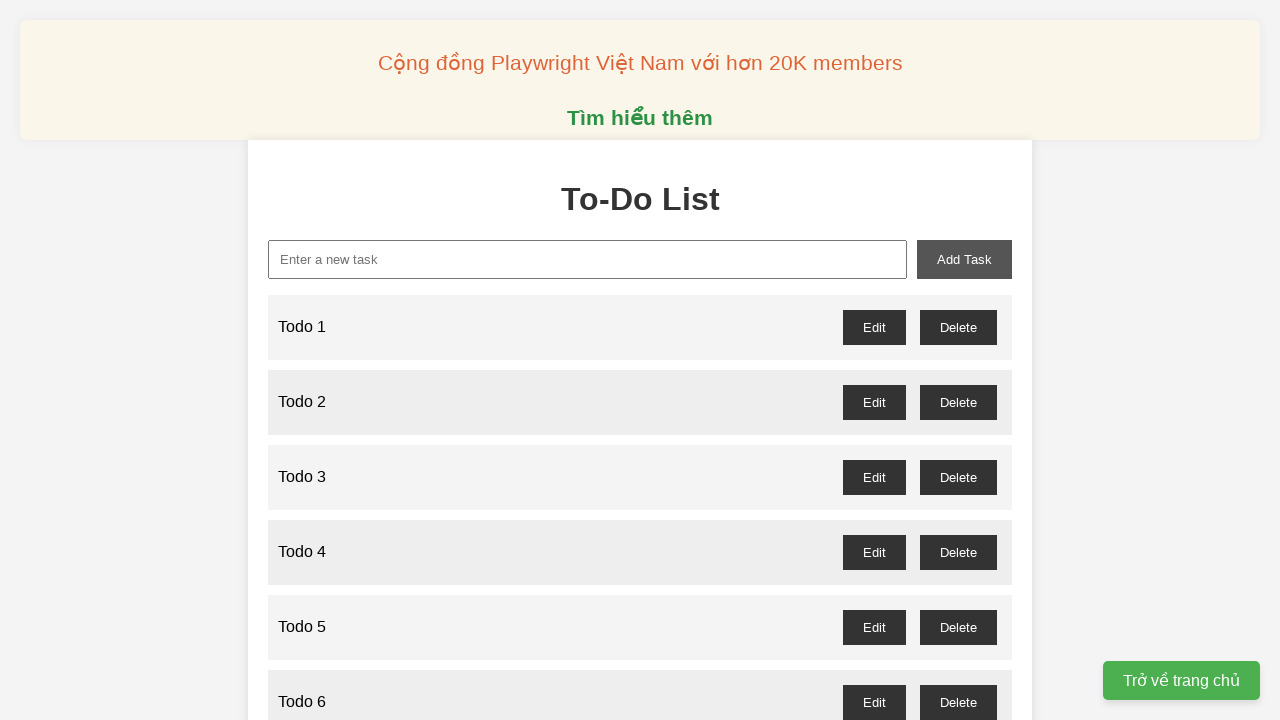

Filled input field with 'Todo 9' on xpath=//input[@id="new-task"]
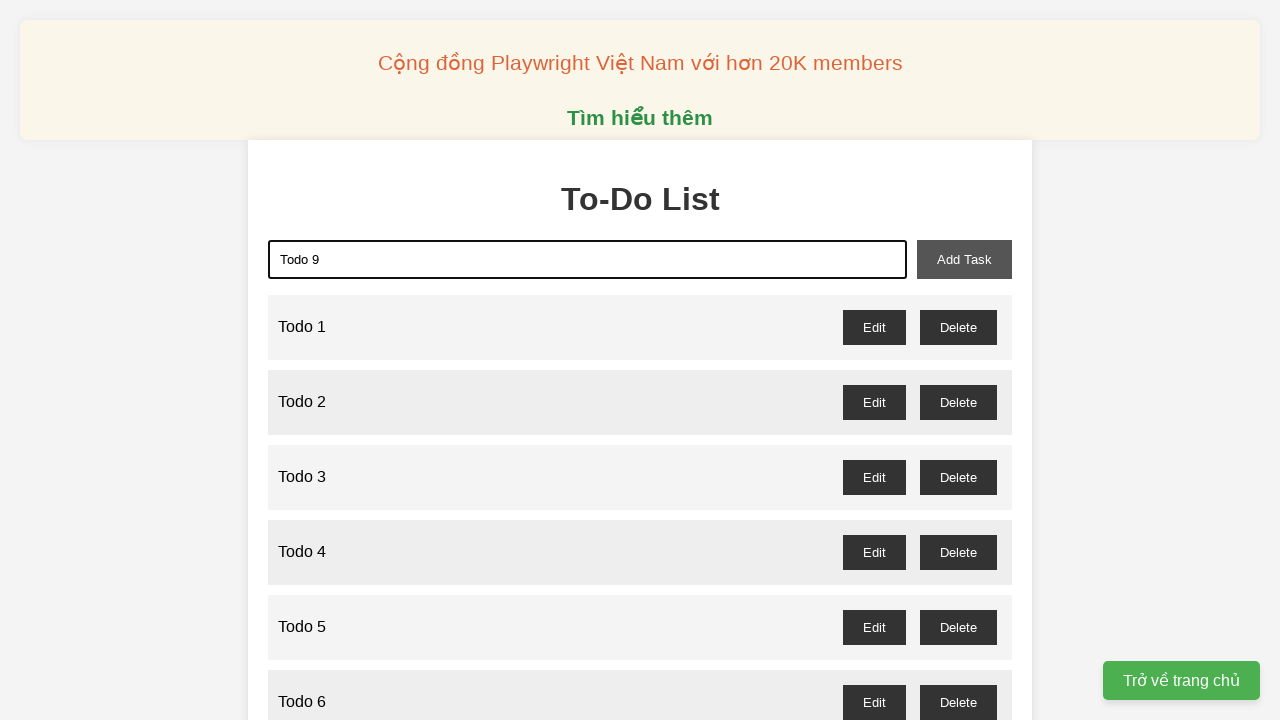

Clicked add button to create Todo 9 at (964, 259) on xpath=//button[@id="add-task"]
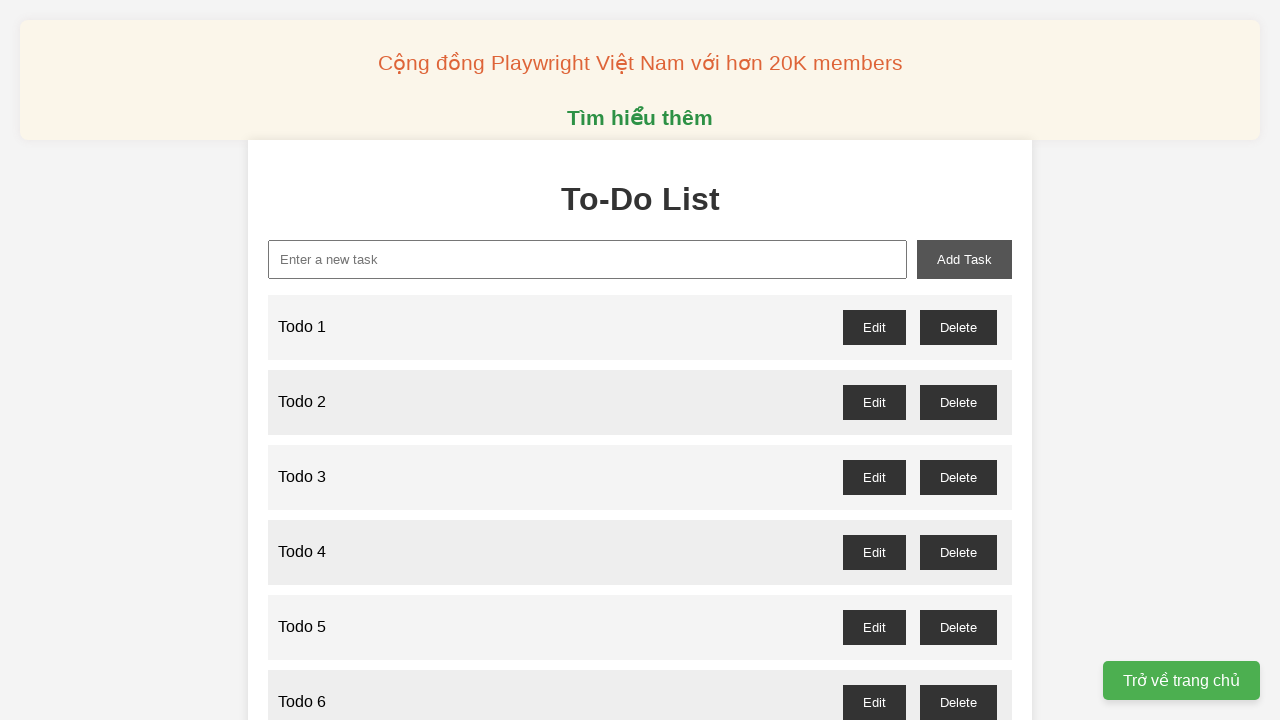

Filled input field with 'Todo 10' on xpath=//input[@id="new-task"]
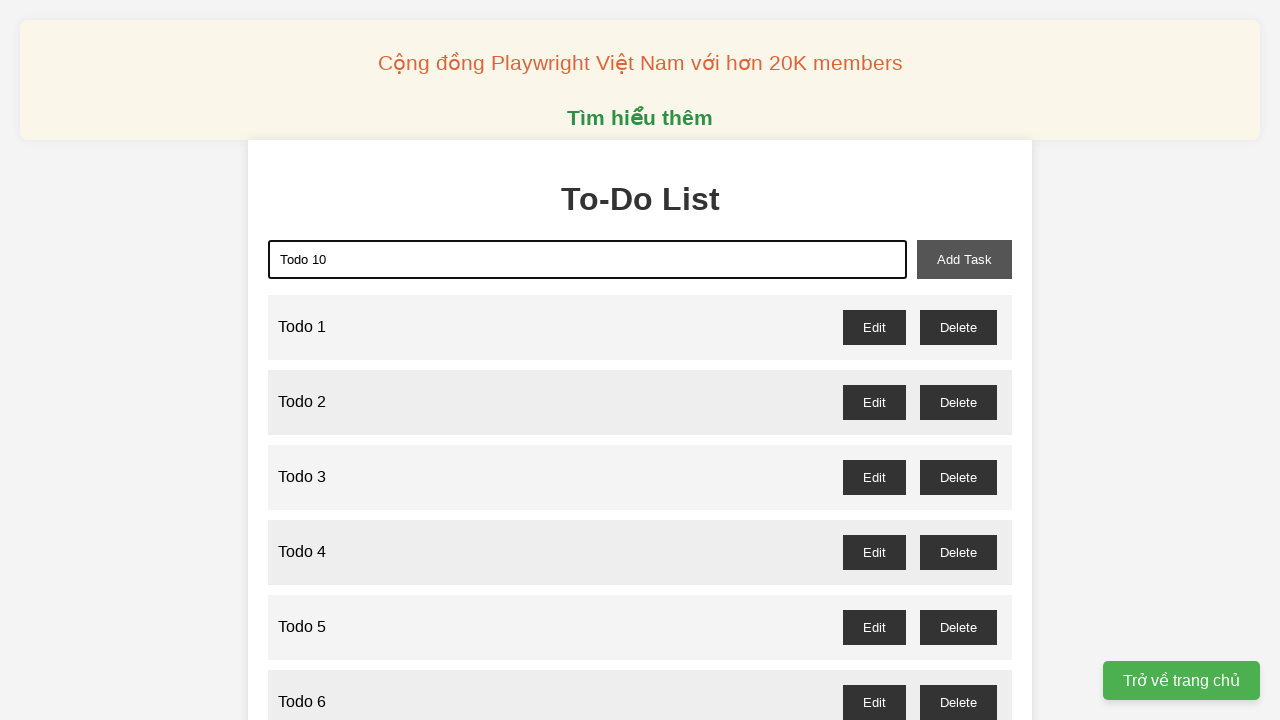

Clicked add button to create Todo 10 at (964, 259) on xpath=//button[@id="add-task"]
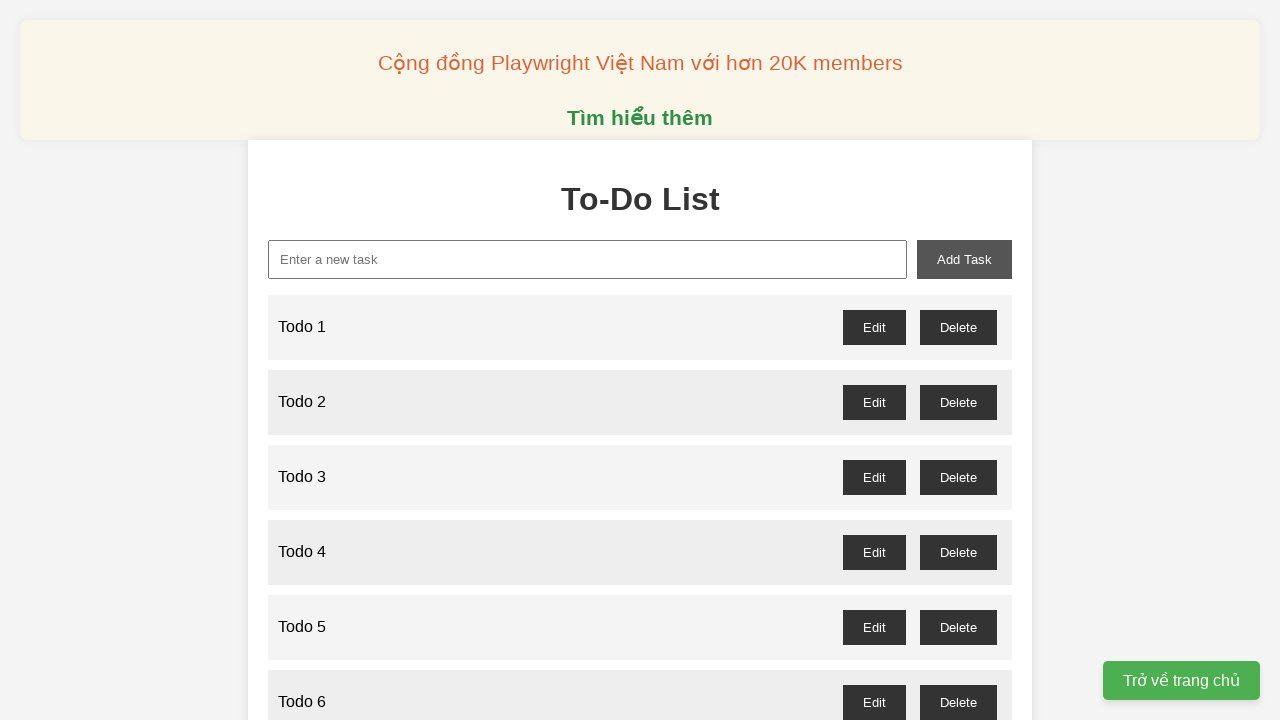

Filled input field with 'Todo 11' on xpath=//input[@id="new-task"]
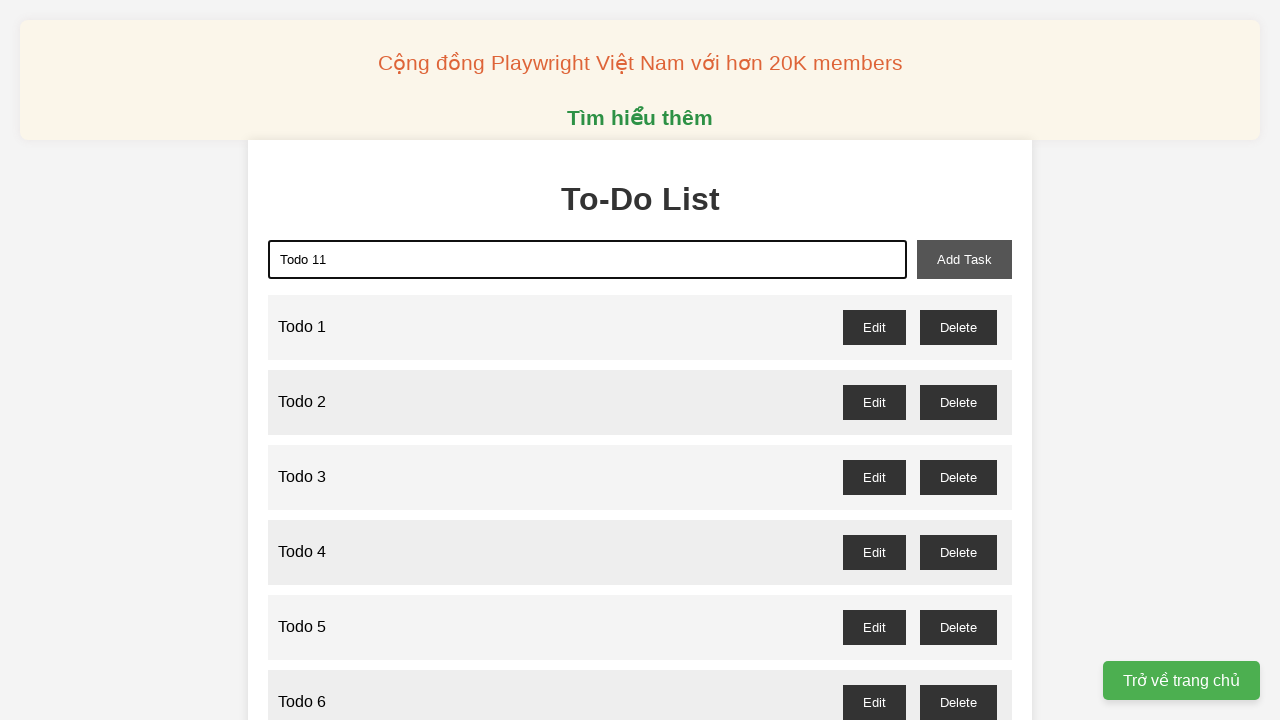

Clicked add button to create Todo 11 at (964, 259) on xpath=//button[@id="add-task"]
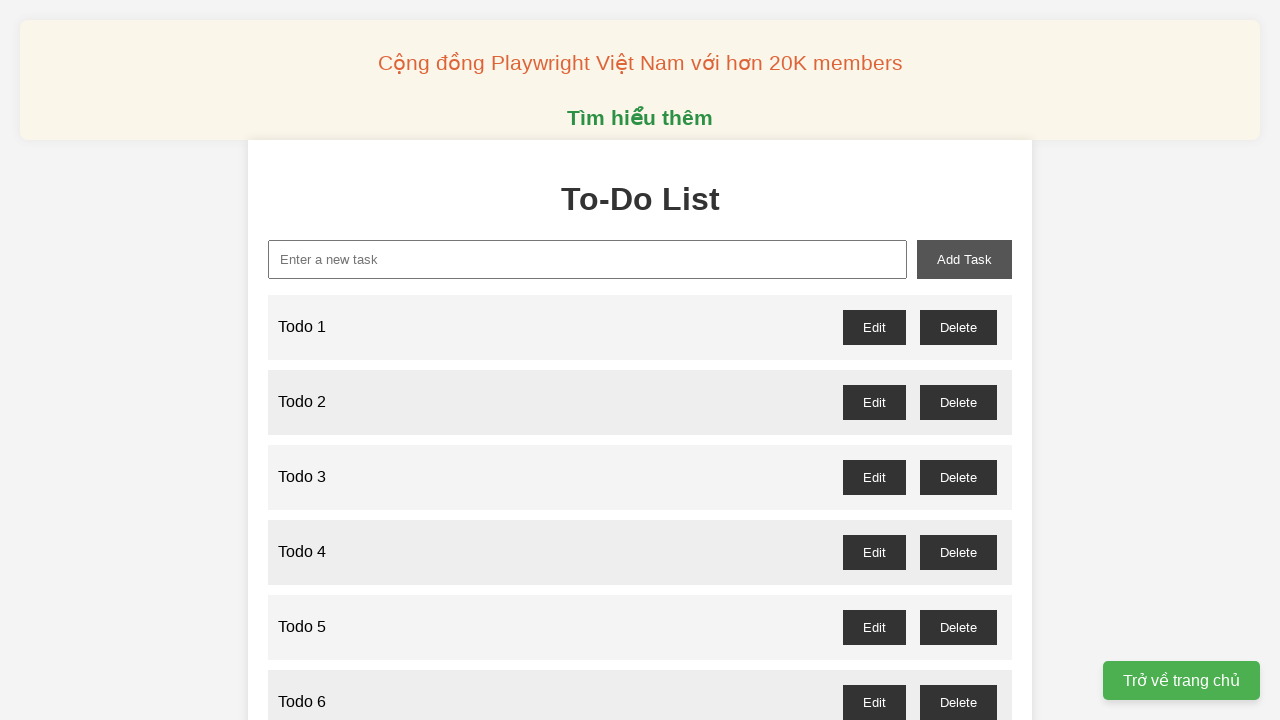

Filled input field with 'Todo 12' on xpath=//input[@id="new-task"]
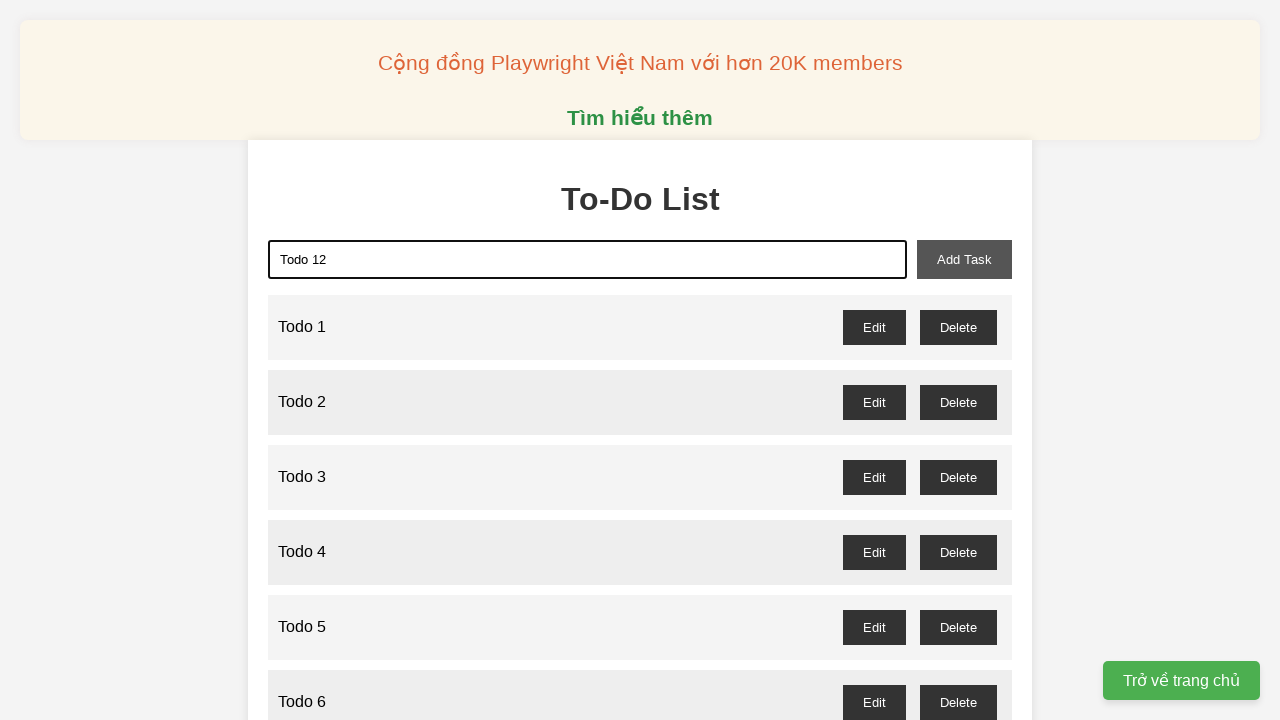

Clicked add button to create Todo 12 at (964, 259) on xpath=//button[@id="add-task"]
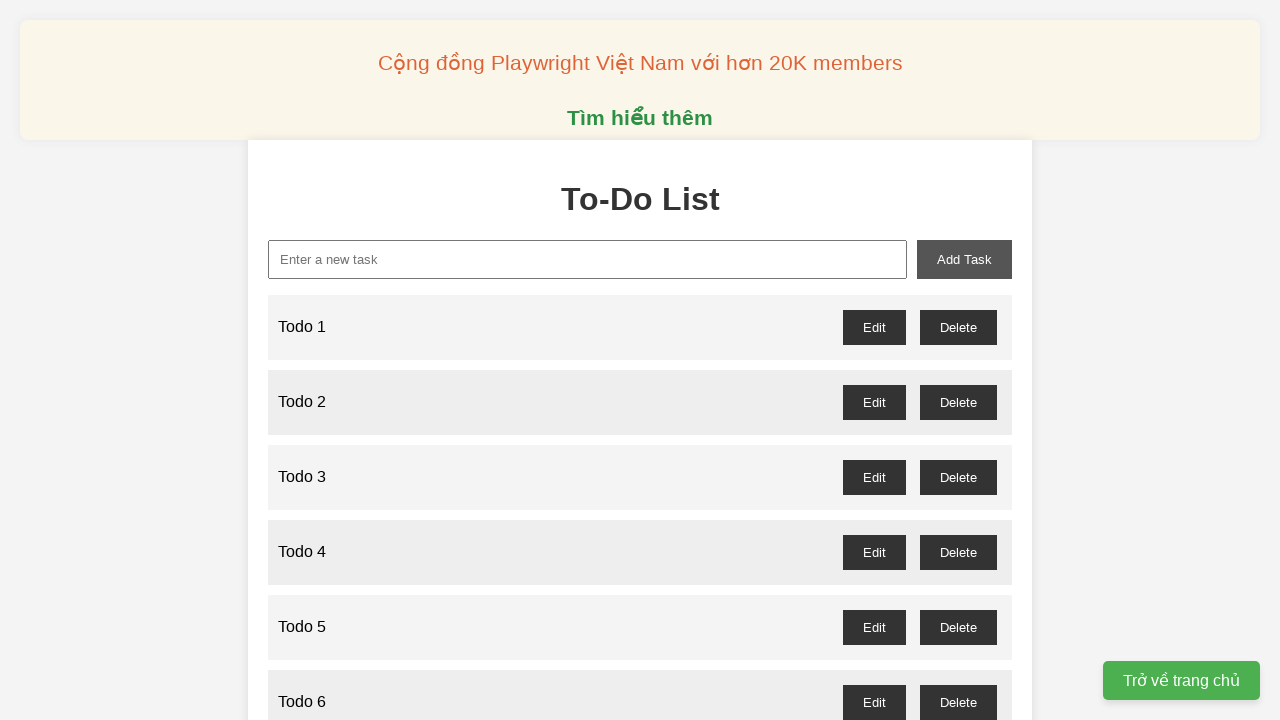

Filled input field with 'Todo 13' on xpath=//input[@id="new-task"]
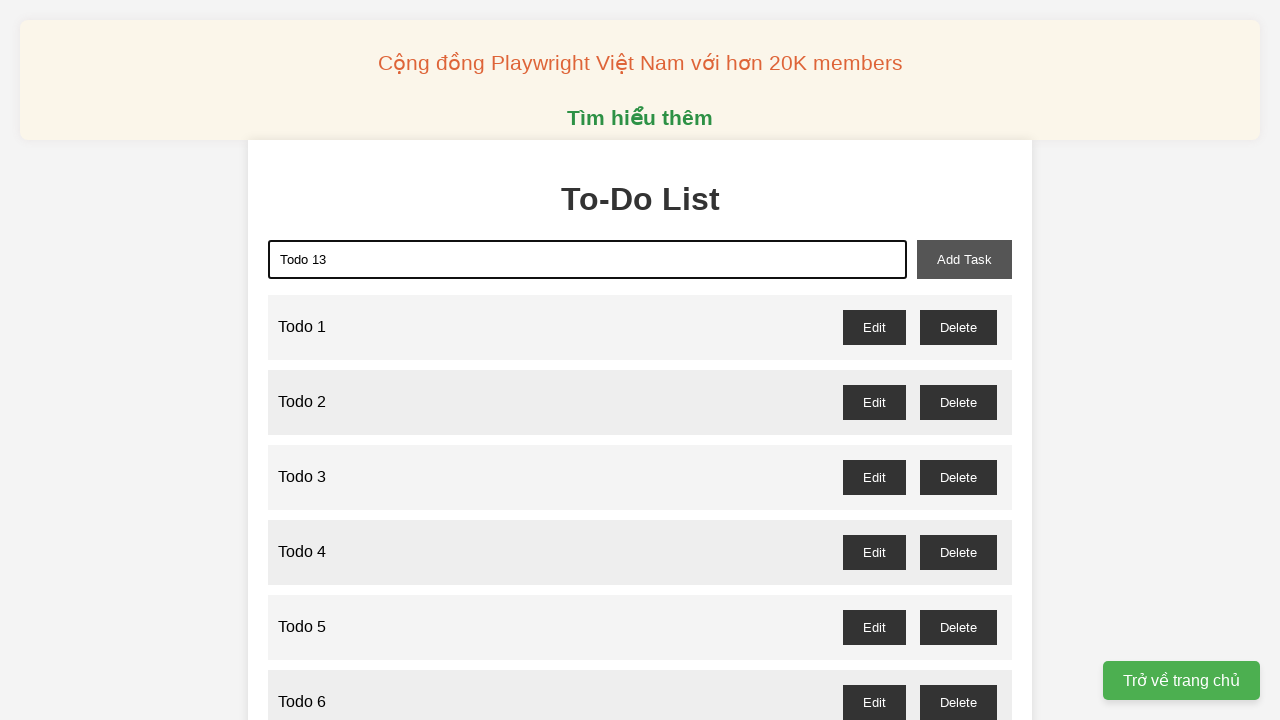

Clicked add button to create Todo 13 at (964, 259) on xpath=//button[@id="add-task"]
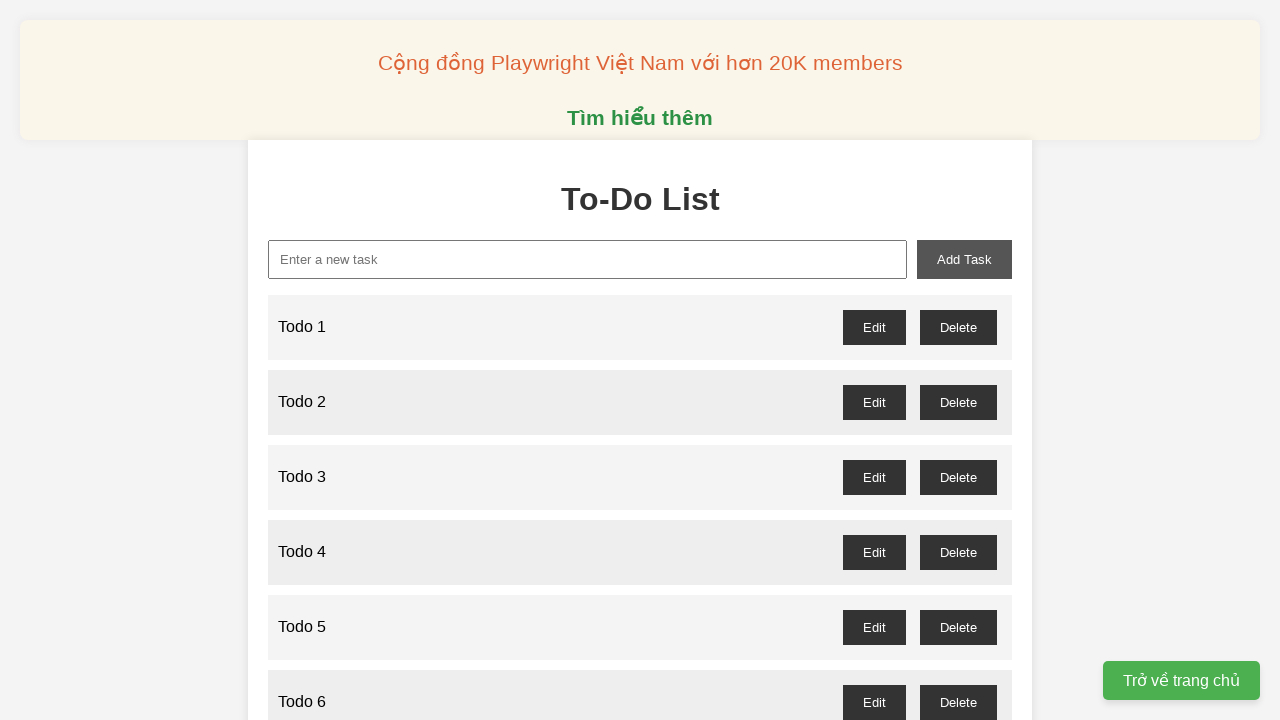

Filled input field with 'Todo 14' on xpath=//input[@id="new-task"]
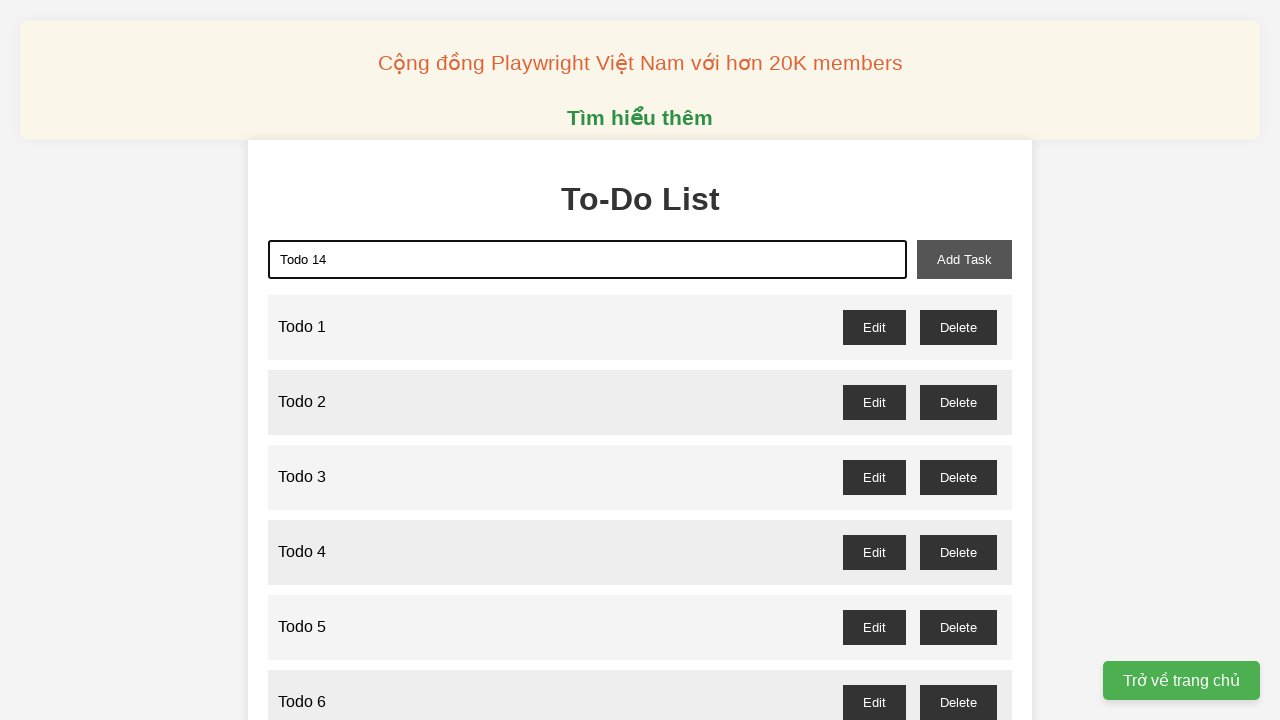

Clicked add button to create Todo 14 at (964, 259) on xpath=//button[@id="add-task"]
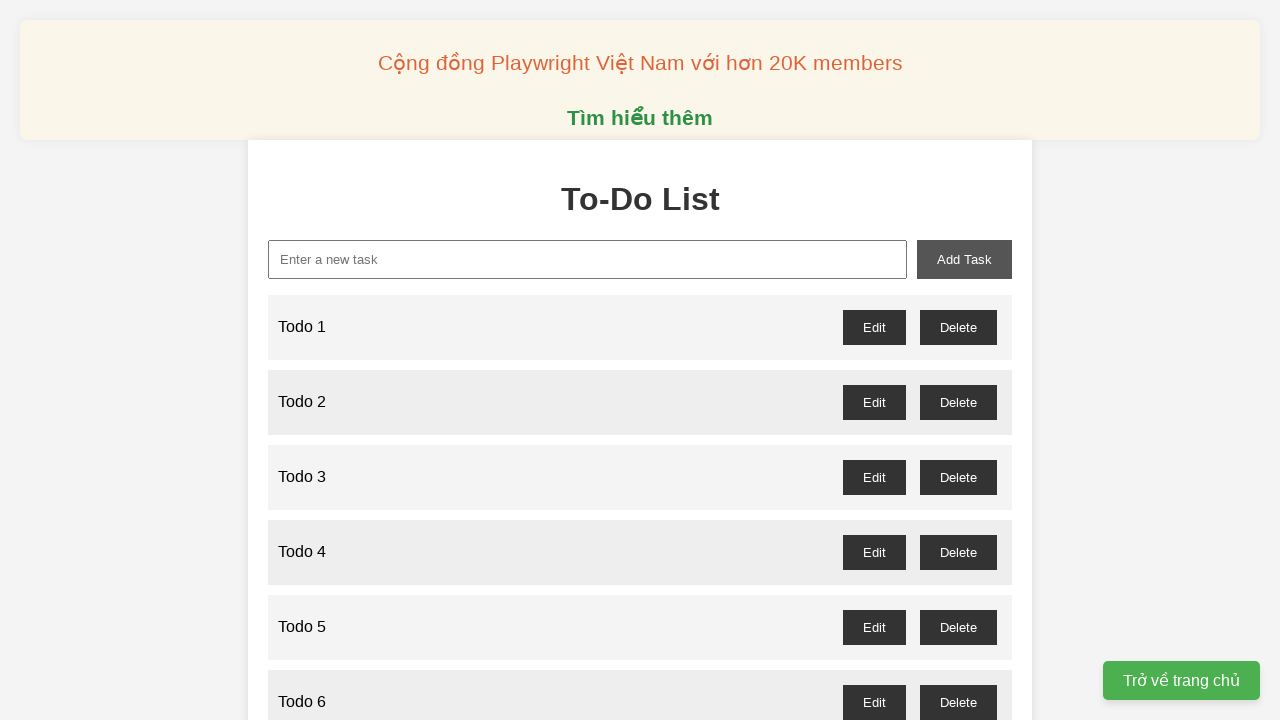

Filled input field with 'Todo 15' on xpath=//input[@id="new-task"]
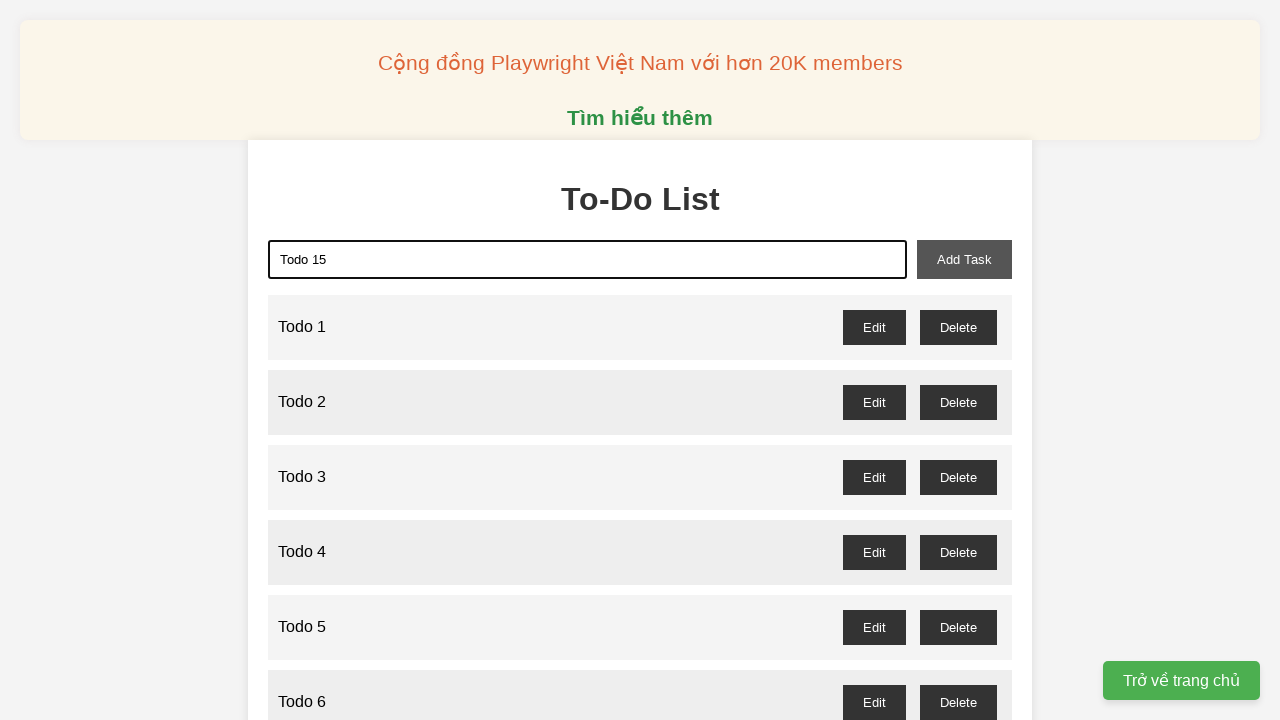

Clicked add button to create Todo 15 at (964, 259) on xpath=//button[@id="add-task"]
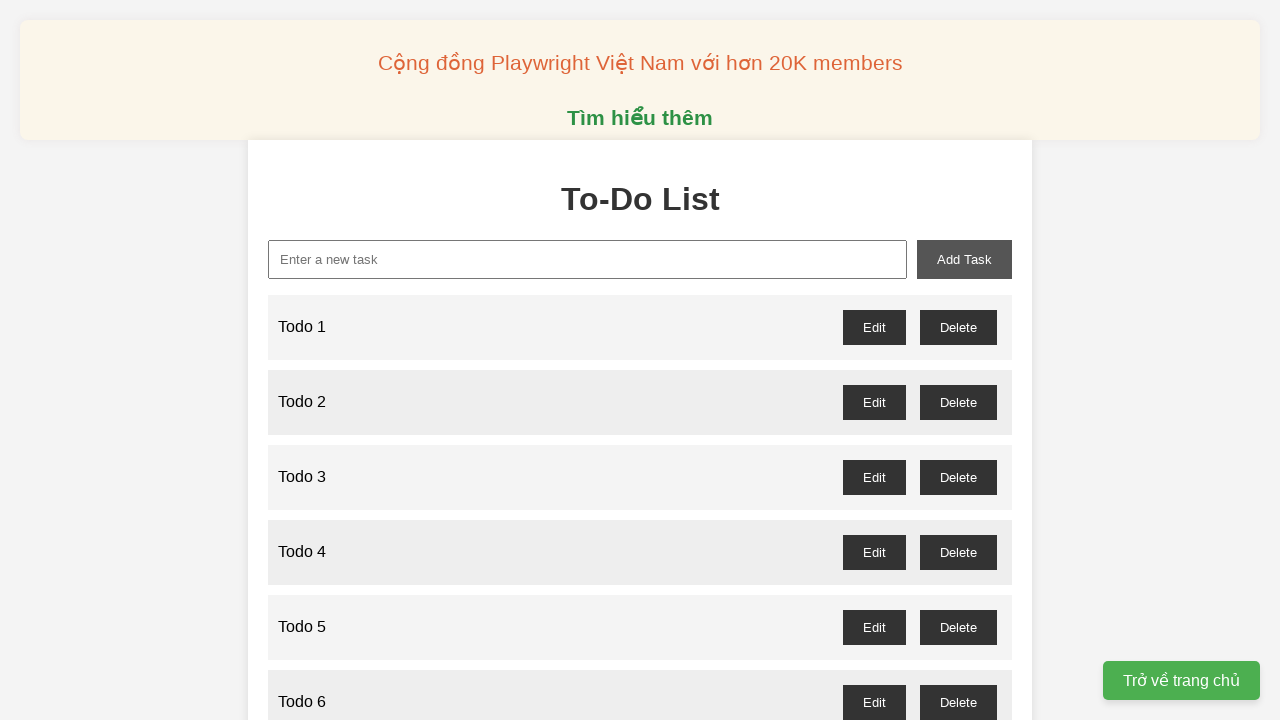

Filled input field with 'Todo 16' on xpath=//input[@id="new-task"]
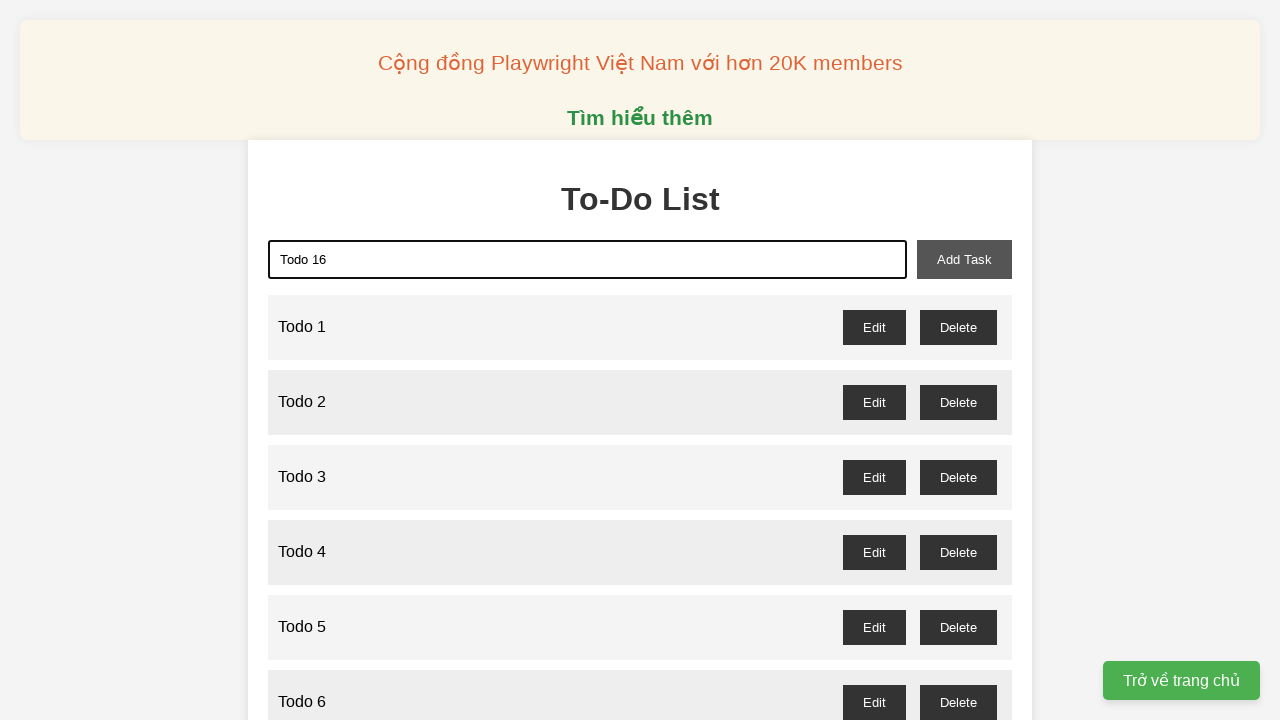

Clicked add button to create Todo 16 at (964, 259) on xpath=//button[@id="add-task"]
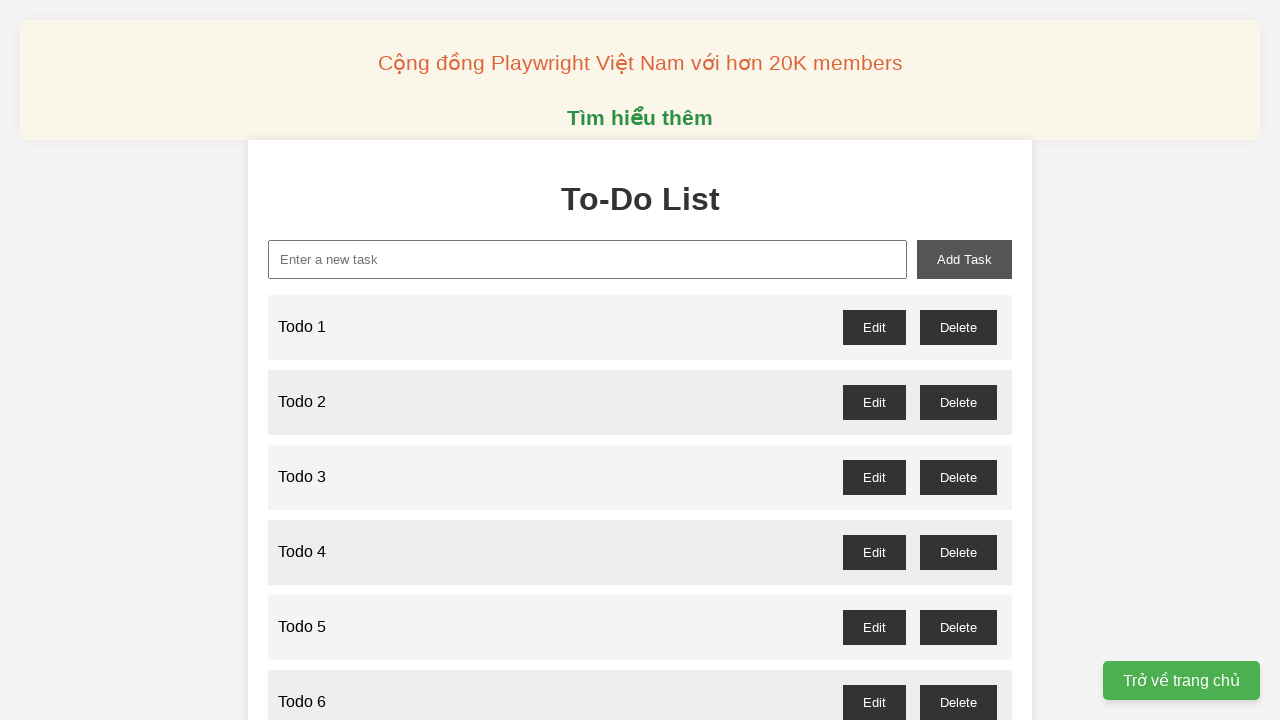

Filled input field with 'Todo 17' on xpath=//input[@id="new-task"]
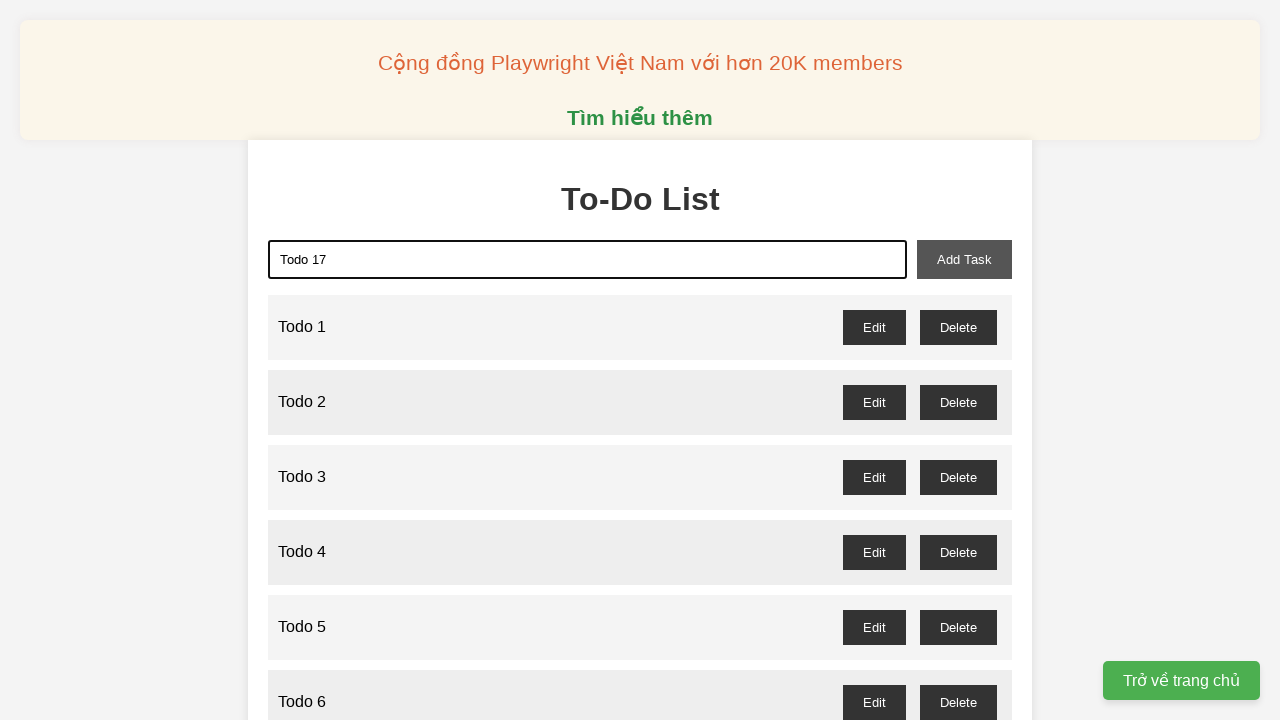

Clicked add button to create Todo 17 at (964, 259) on xpath=//button[@id="add-task"]
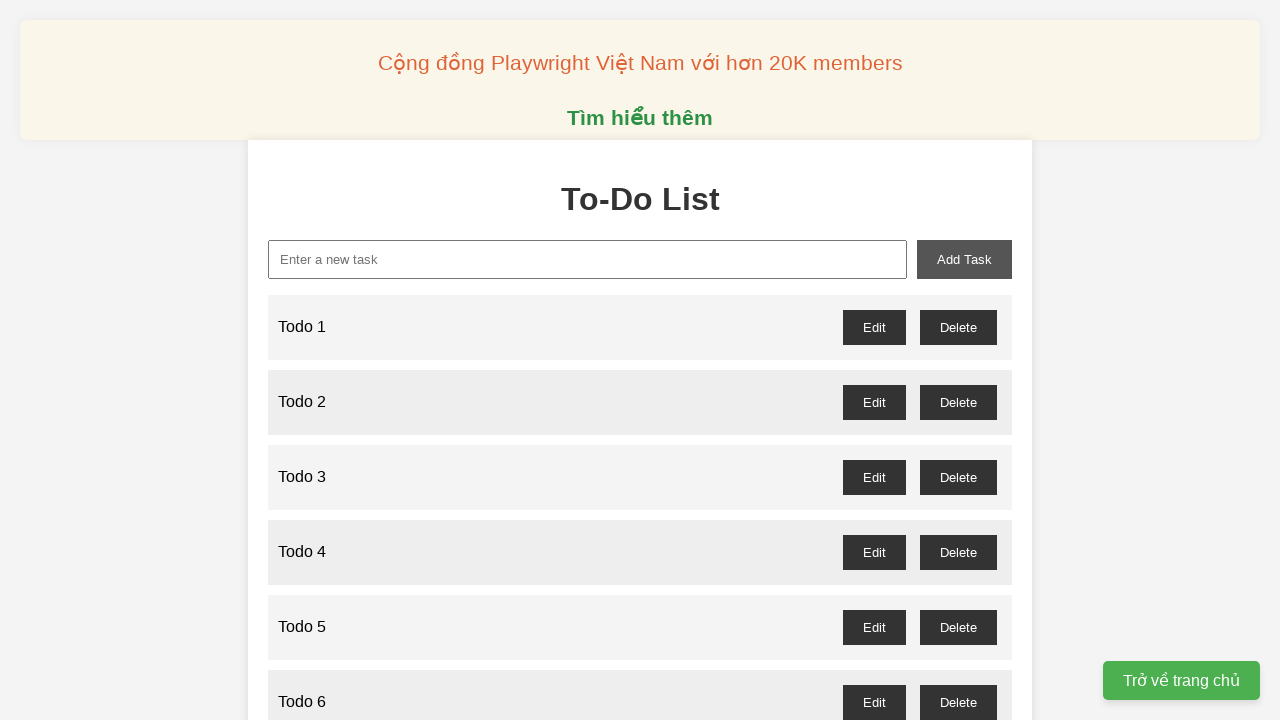

Filled input field with 'Todo 18' on xpath=//input[@id="new-task"]
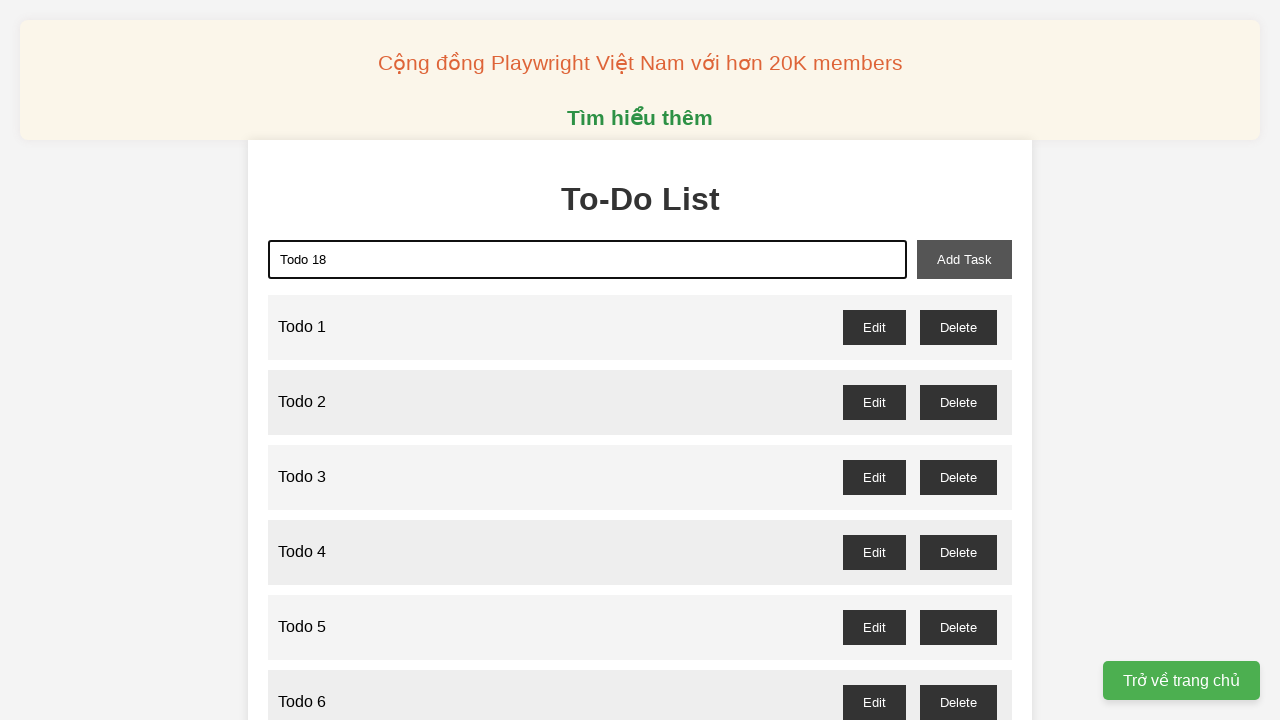

Clicked add button to create Todo 18 at (964, 259) on xpath=//button[@id="add-task"]
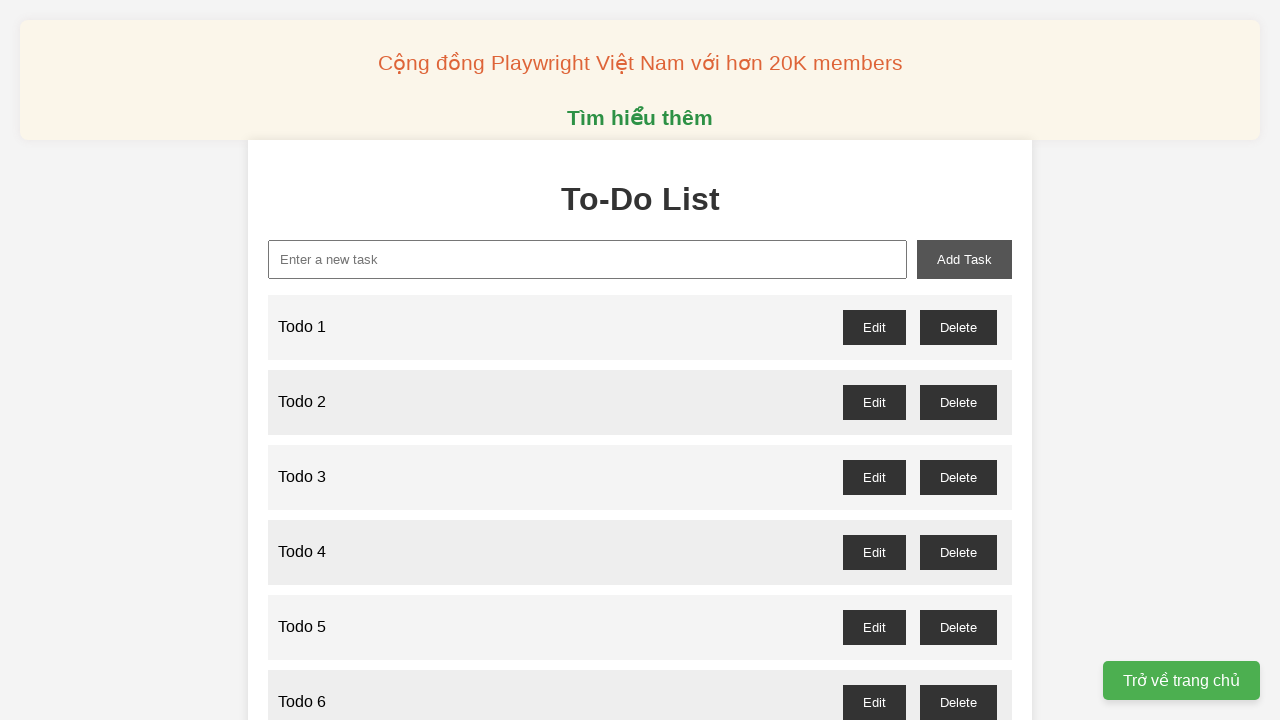

Filled input field with 'Todo 19' on xpath=//input[@id="new-task"]
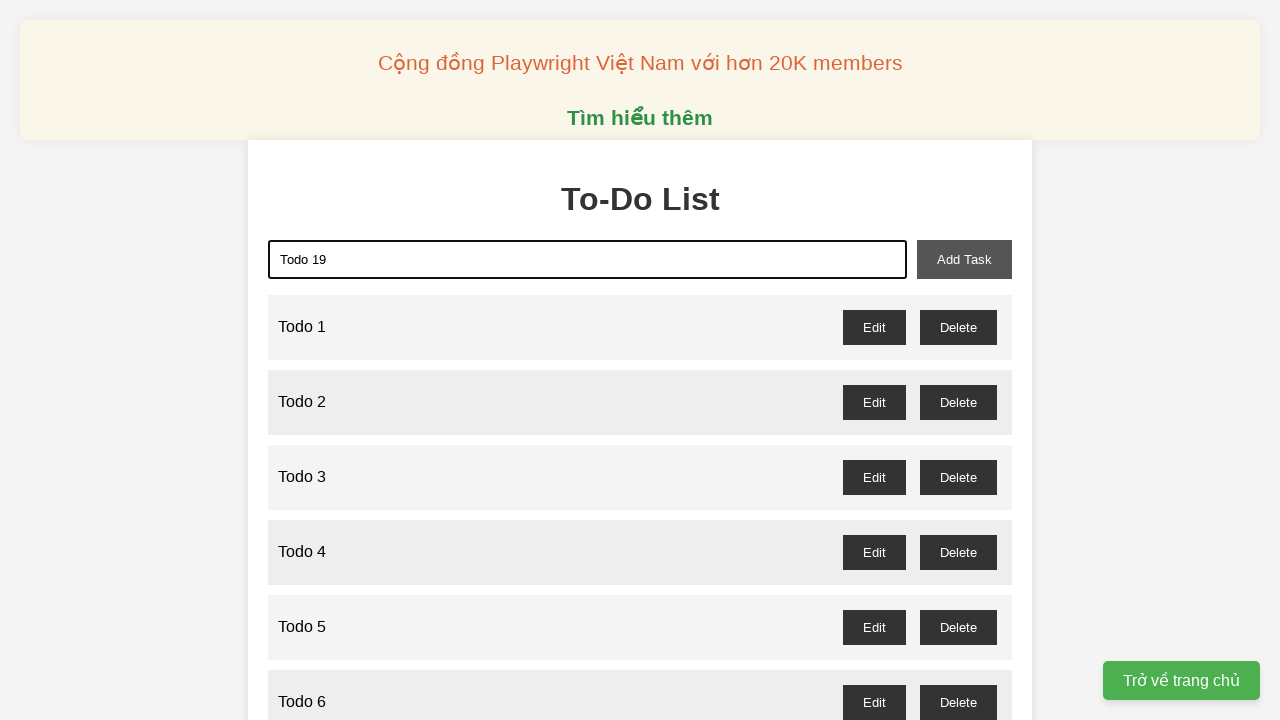

Clicked add button to create Todo 19 at (964, 259) on xpath=//button[@id="add-task"]
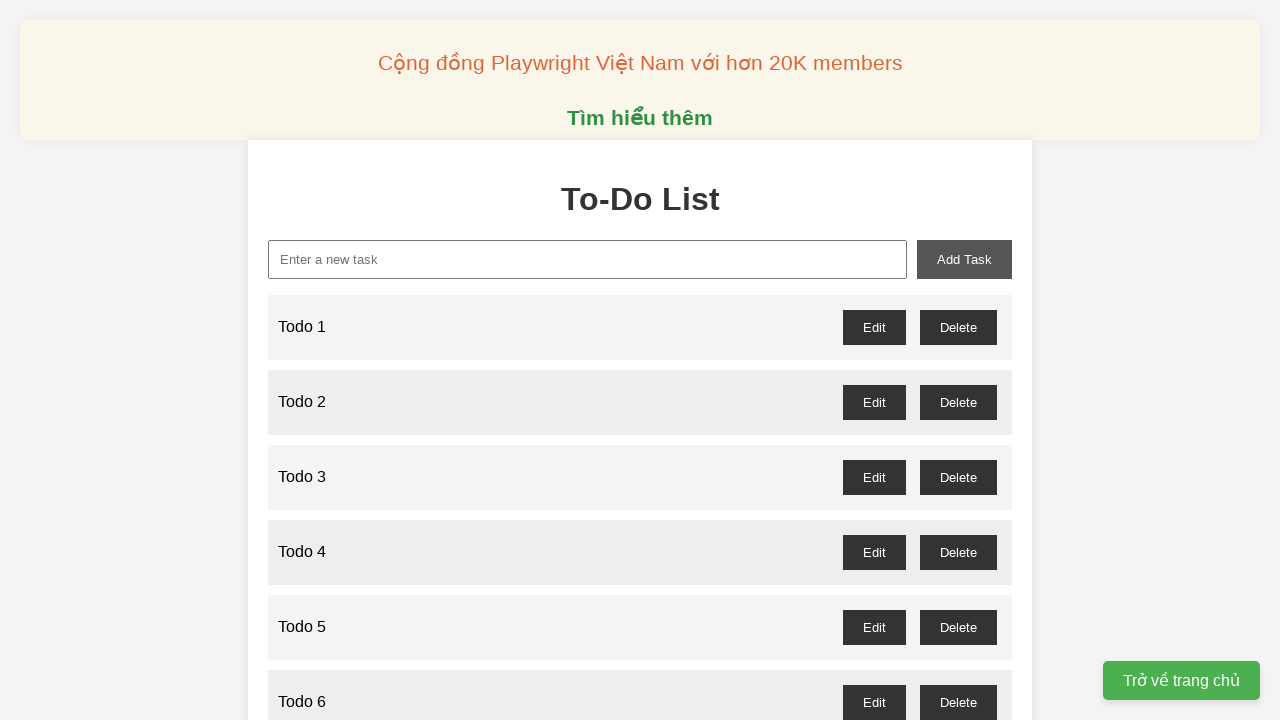

Filled input field with 'Todo 20' on xpath=//input[@id="new-task"]
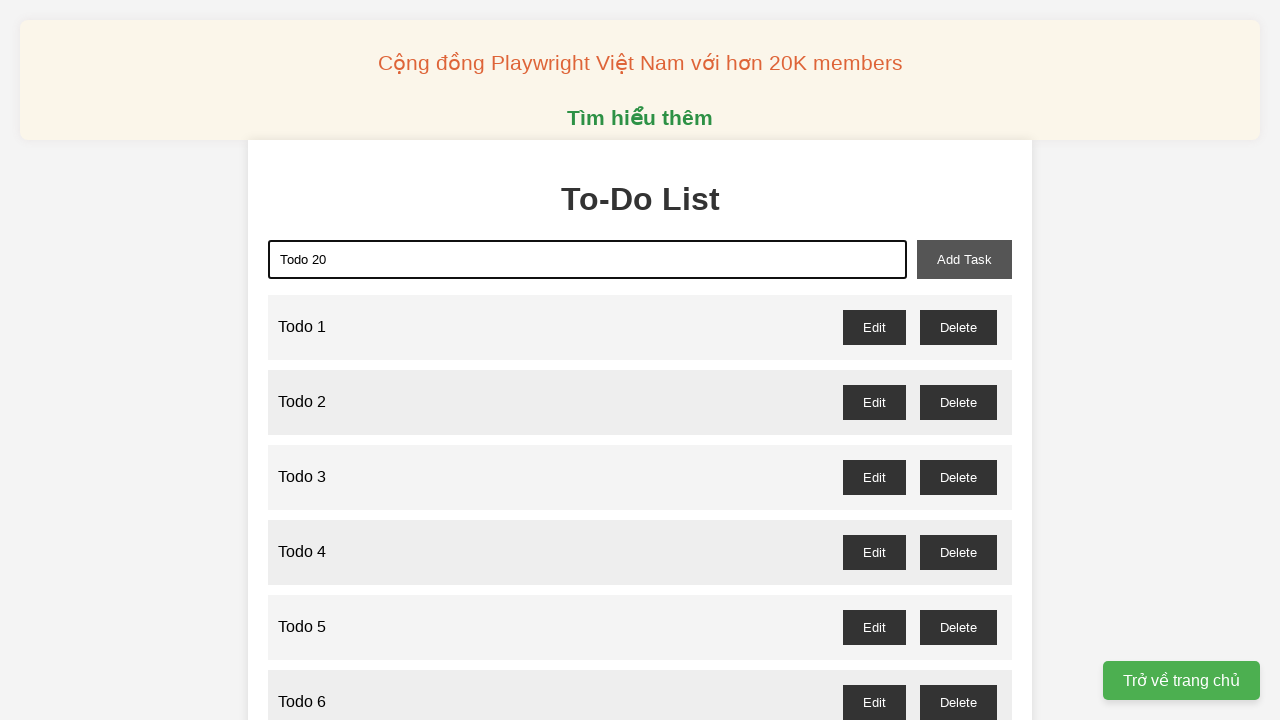

Clicked add button to create Todo 20 at (964, 259) on xpath=//button[@id="add-task"]
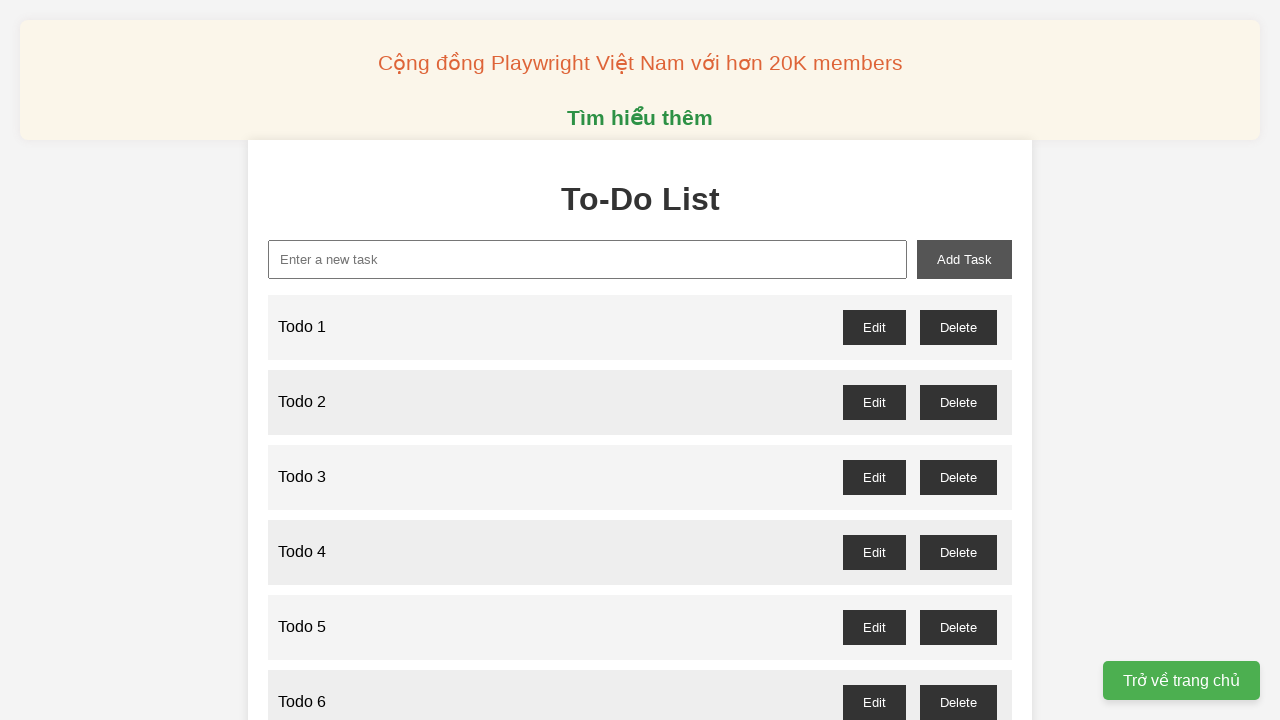

Filled input field with 'Todo 21' on xpath=//input[@id="new-task"]
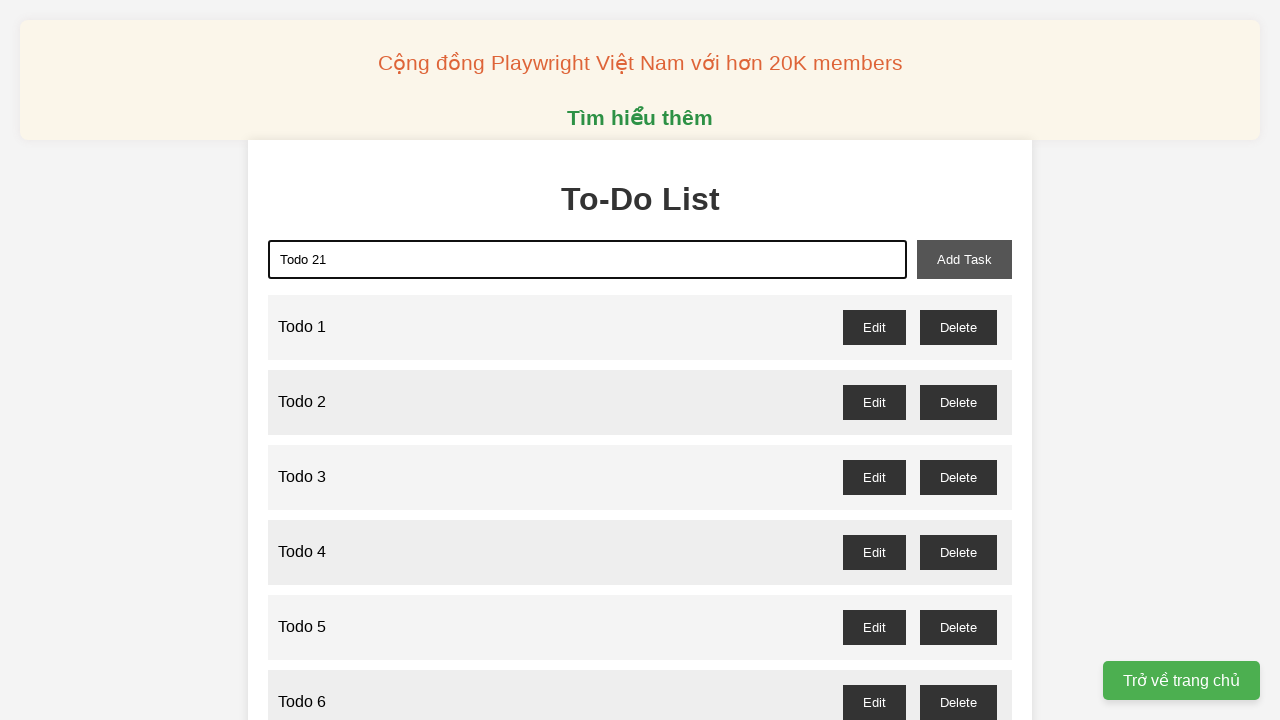

Clicked add button to create Todo 21 at (964, 259) on xpath=//button[@id="add-task"]
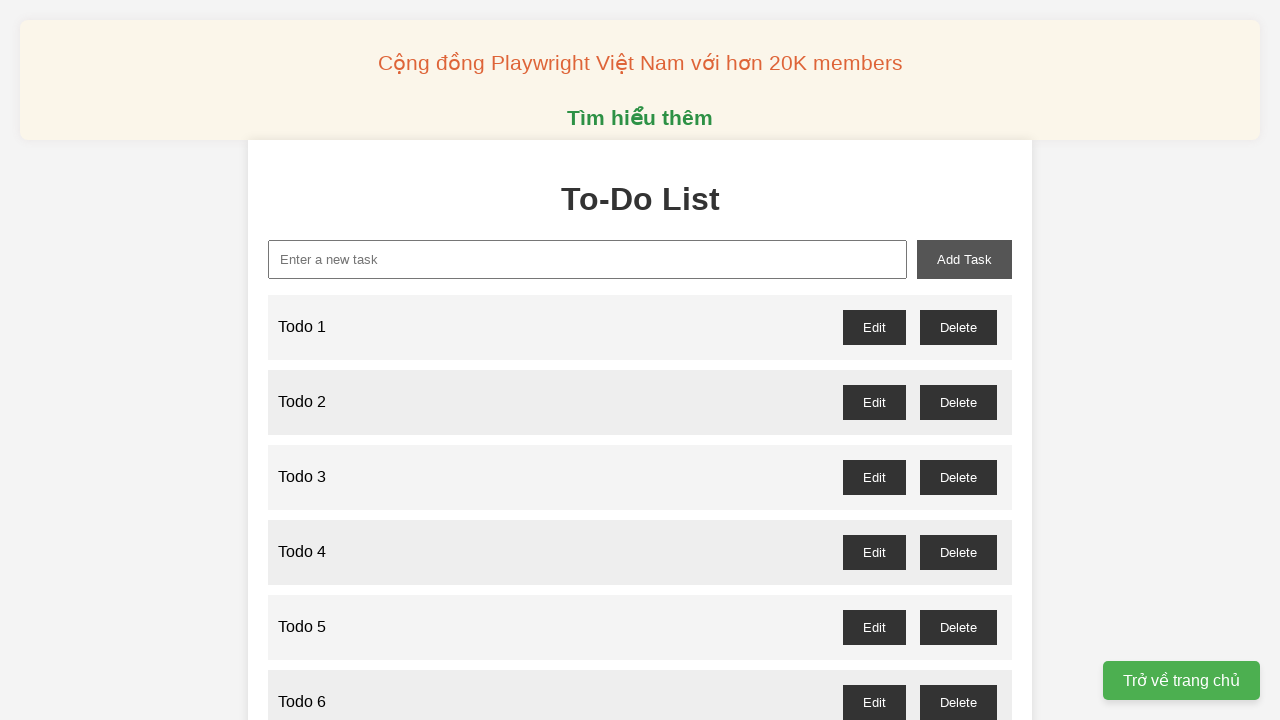

Filled input field with 'Todo 22' on xpath=//input[@id="new-task"]
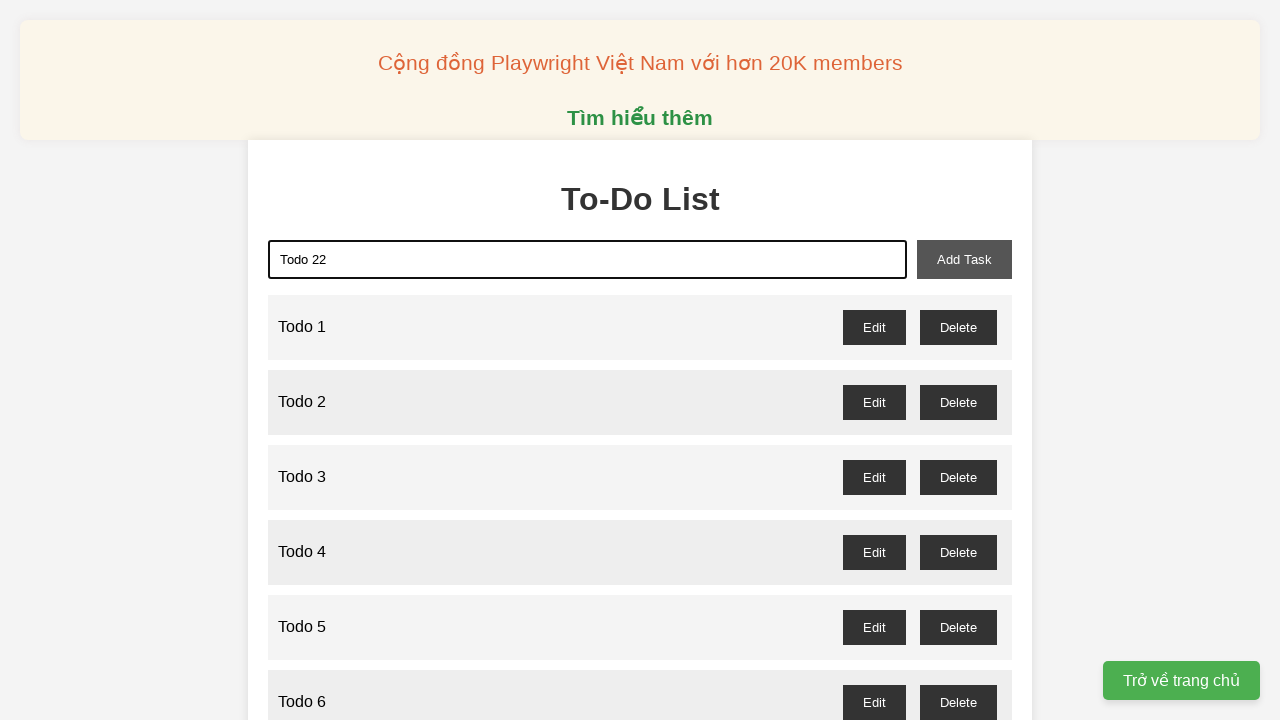

Clicked add button to create Todo 22 at (964, 259) on xpath=//button[@id="add-task"]
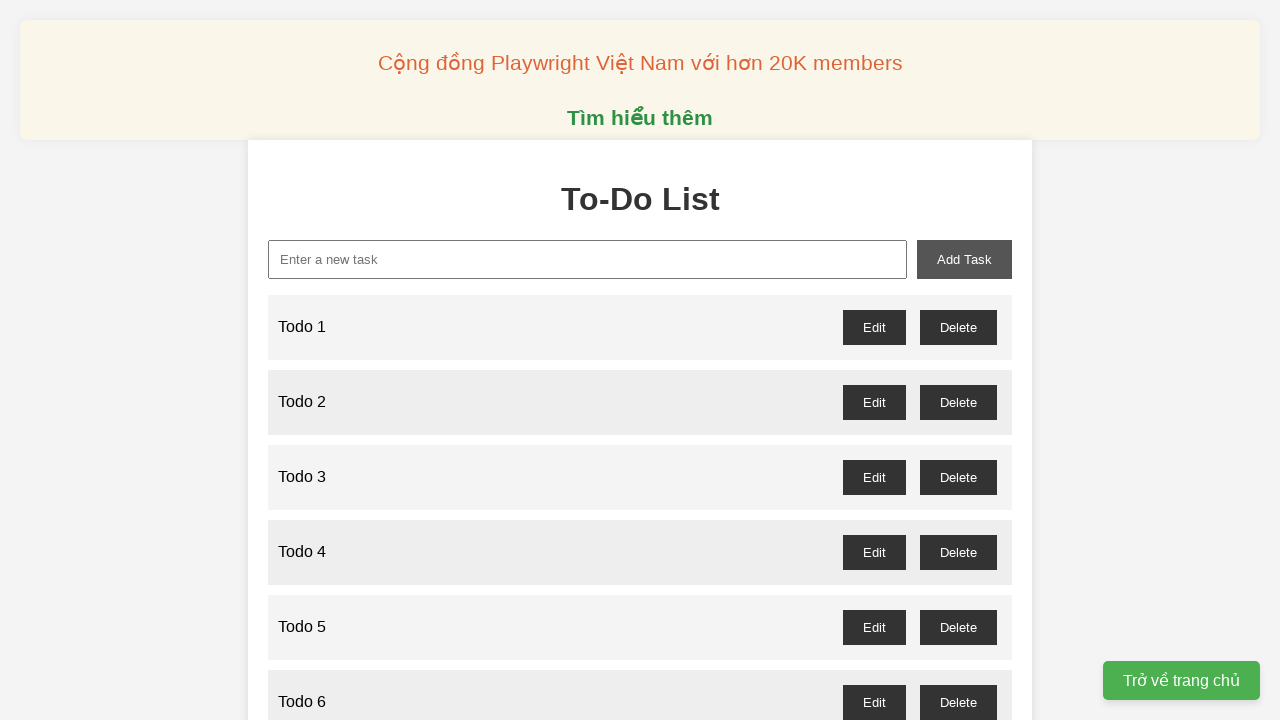

Filled input field with 'Todo 23' on xpath=//input[@id="new-task"]
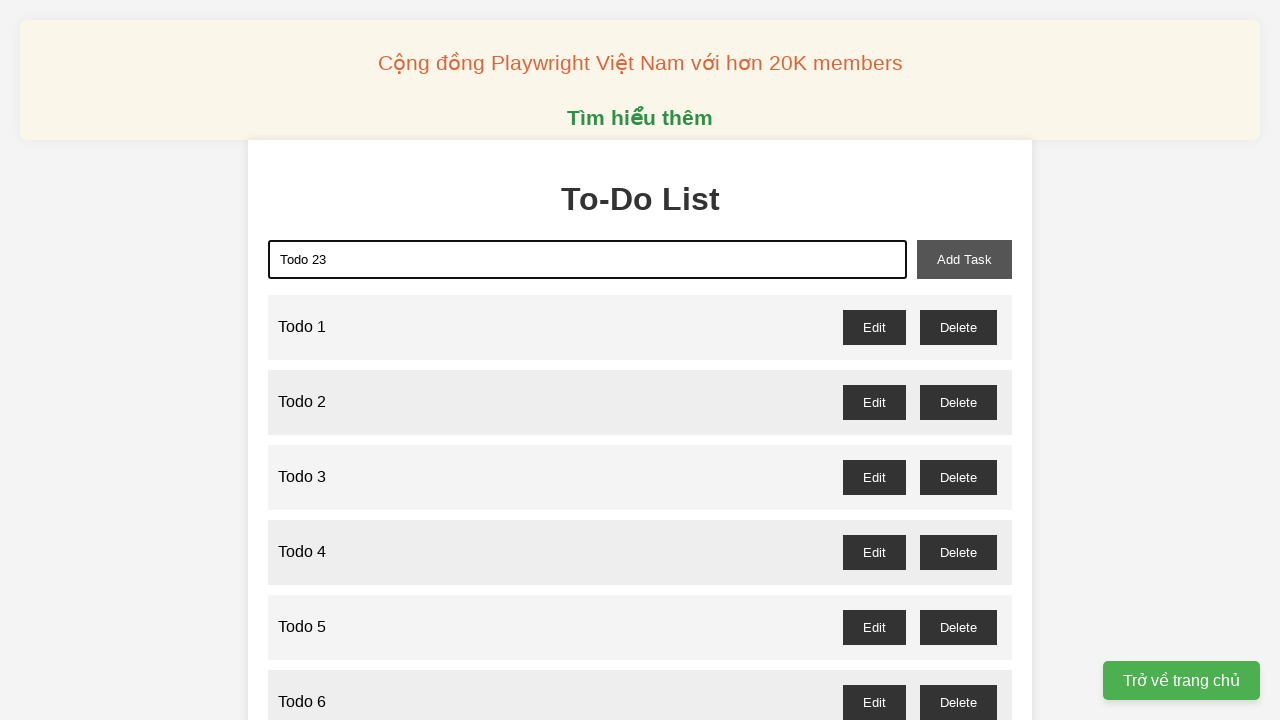

Clicked add button to create Todo 23 at (964, 259) on xpath=//button[@id="add-task"]
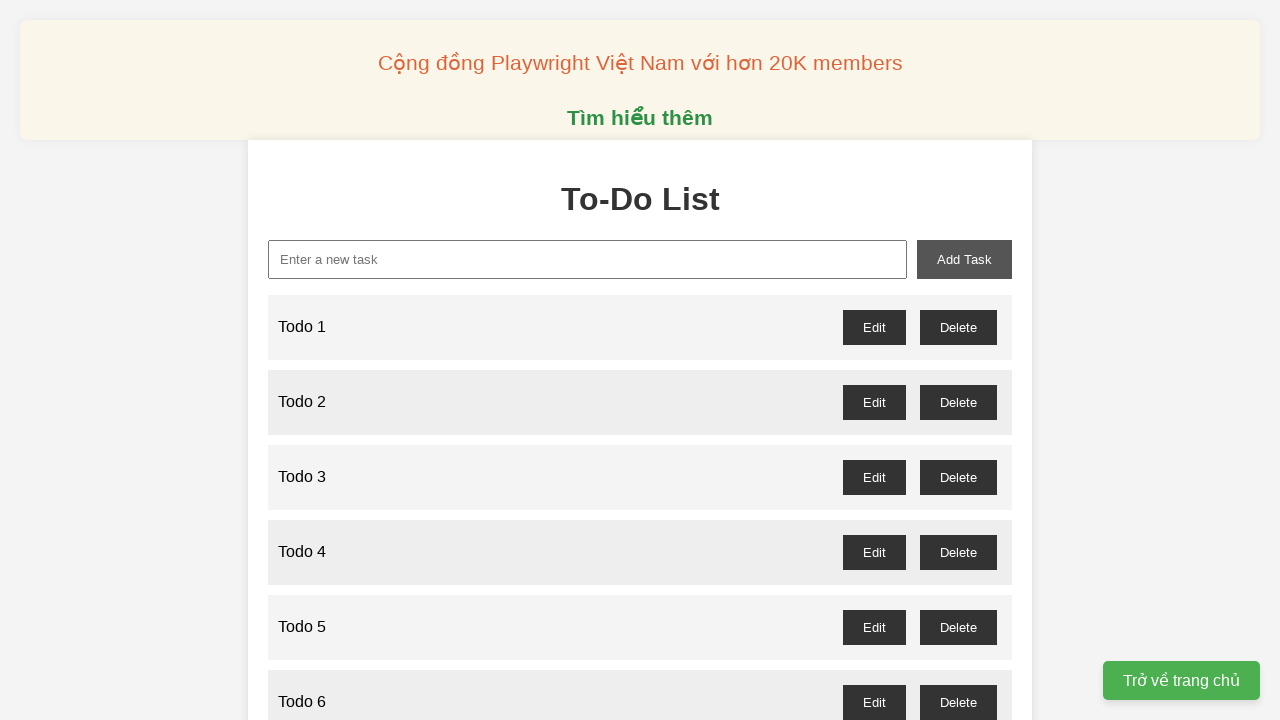

Filled input field with 'Todo 24' on xpath=//input[@id="new-task"]
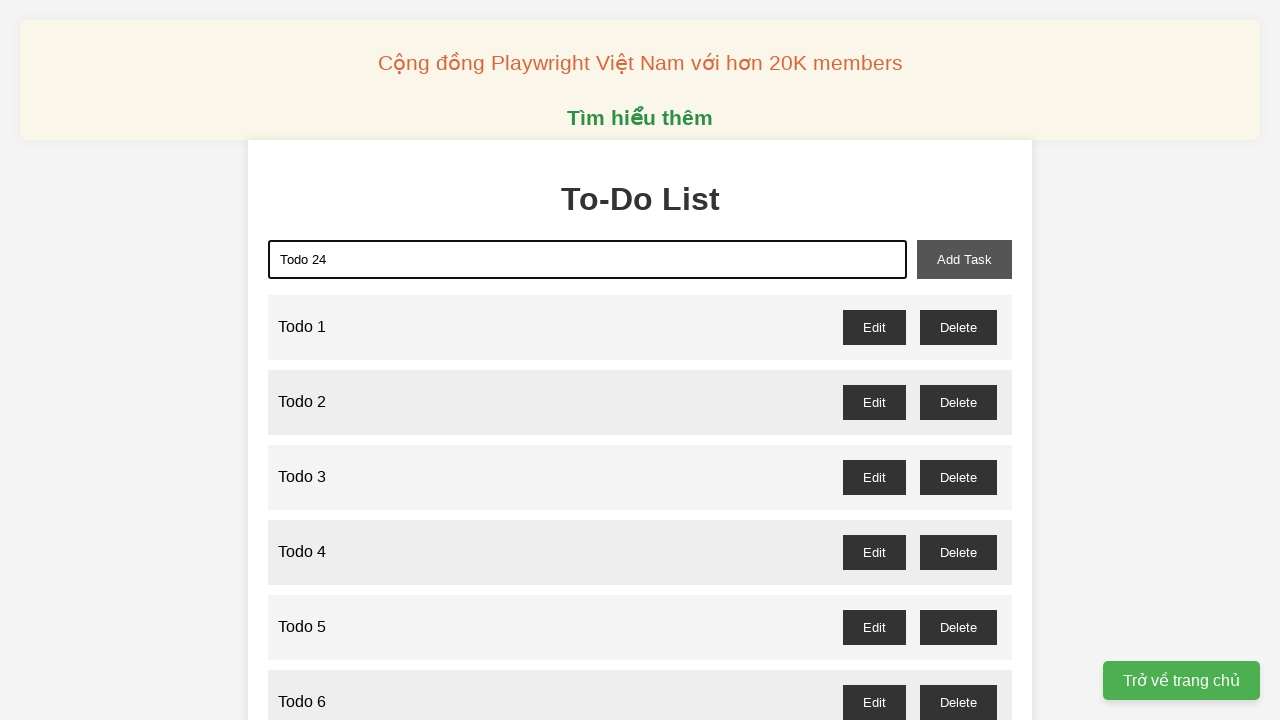

Clicked add button to create Todo 24 at (964, 259) on xpath=//button[@id="add-task"]
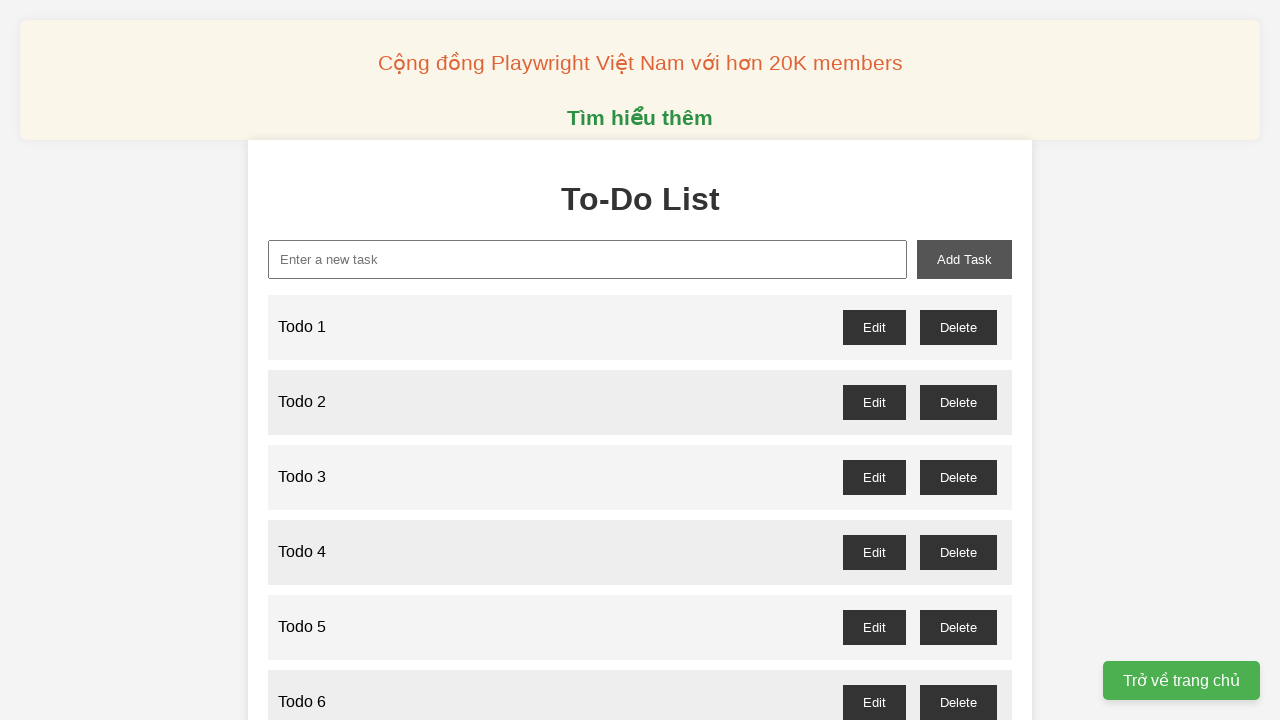

Filled input field with 'Todo 25' on xpath=//input[@id="new-task"]
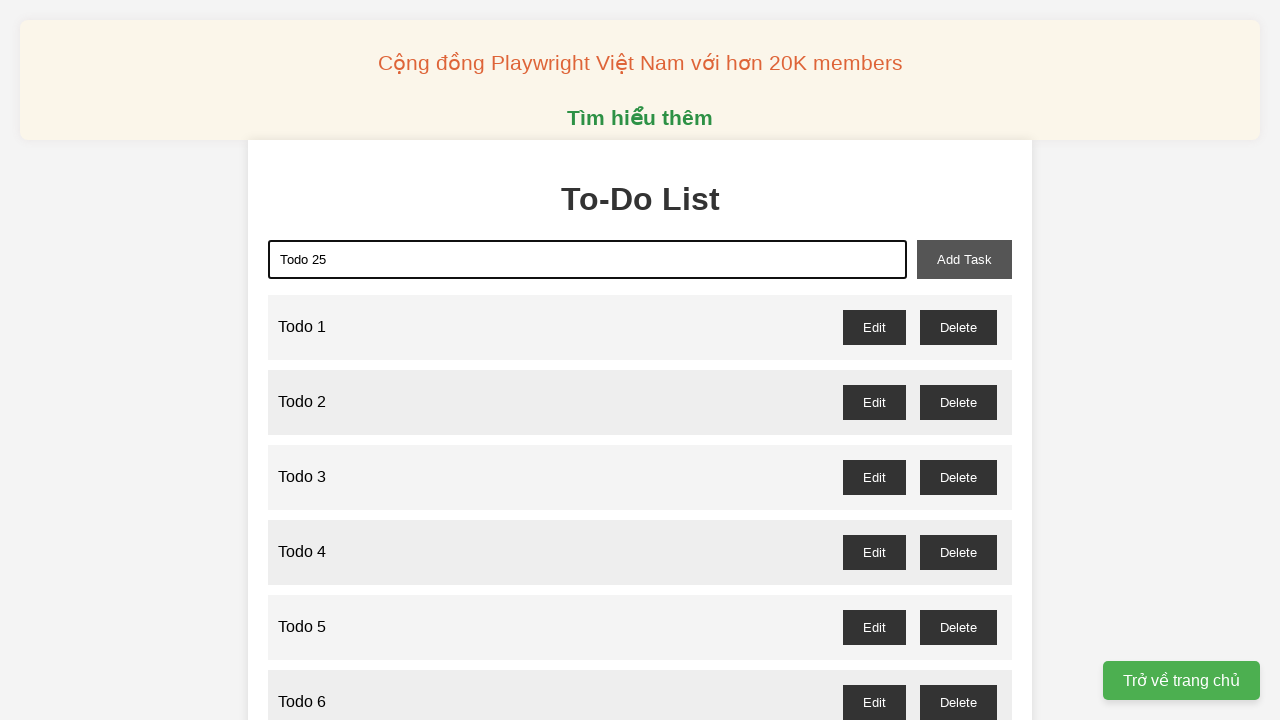

Clicked add button to create Todo 25 at (964, 259) on xpath=//button[@id="add-task"]
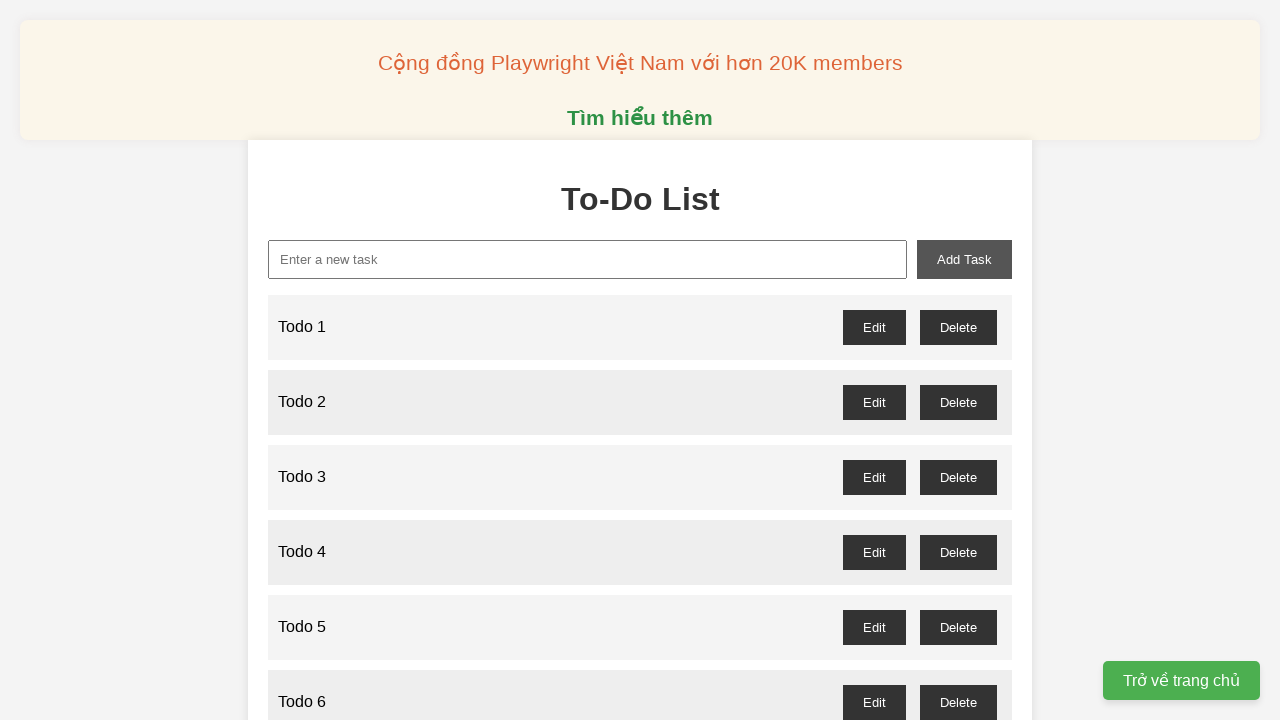

Filled input field with 'Todo 26' on xpath=//input[@id="new-task"]
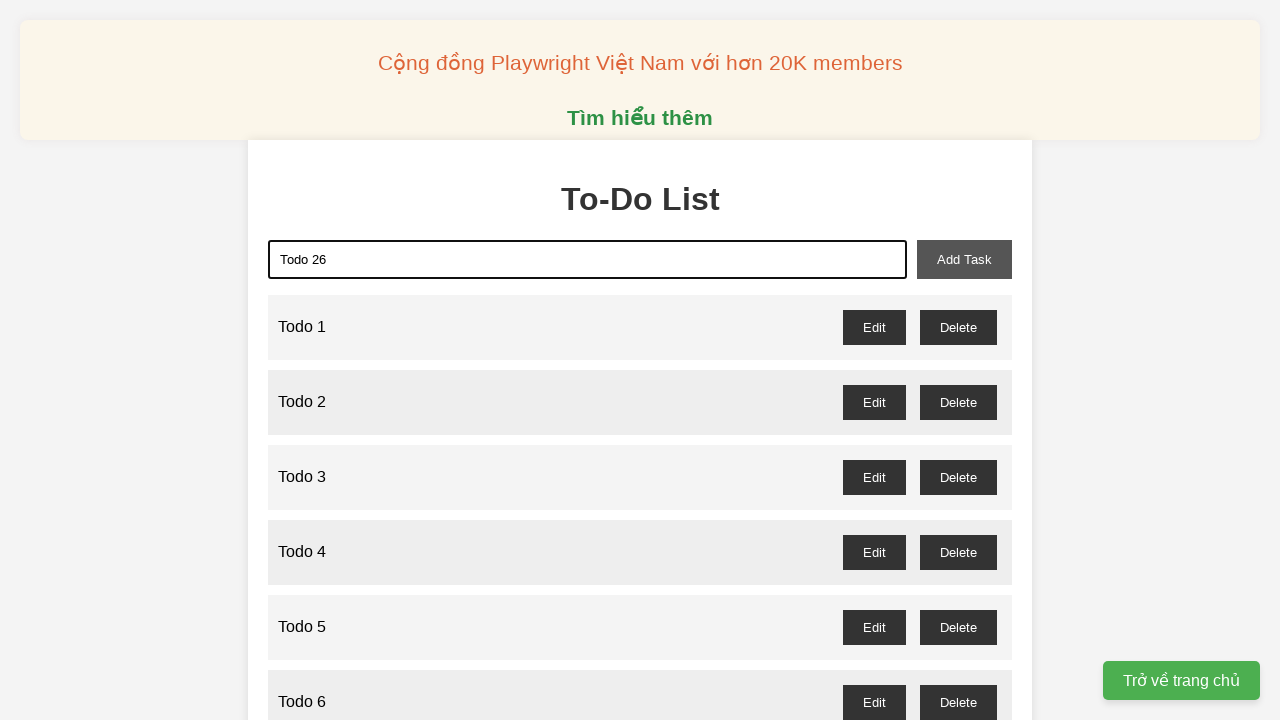

Clicked add button to create Todo 26 at (964, 259) on xpath=//button[@id="add-task"]
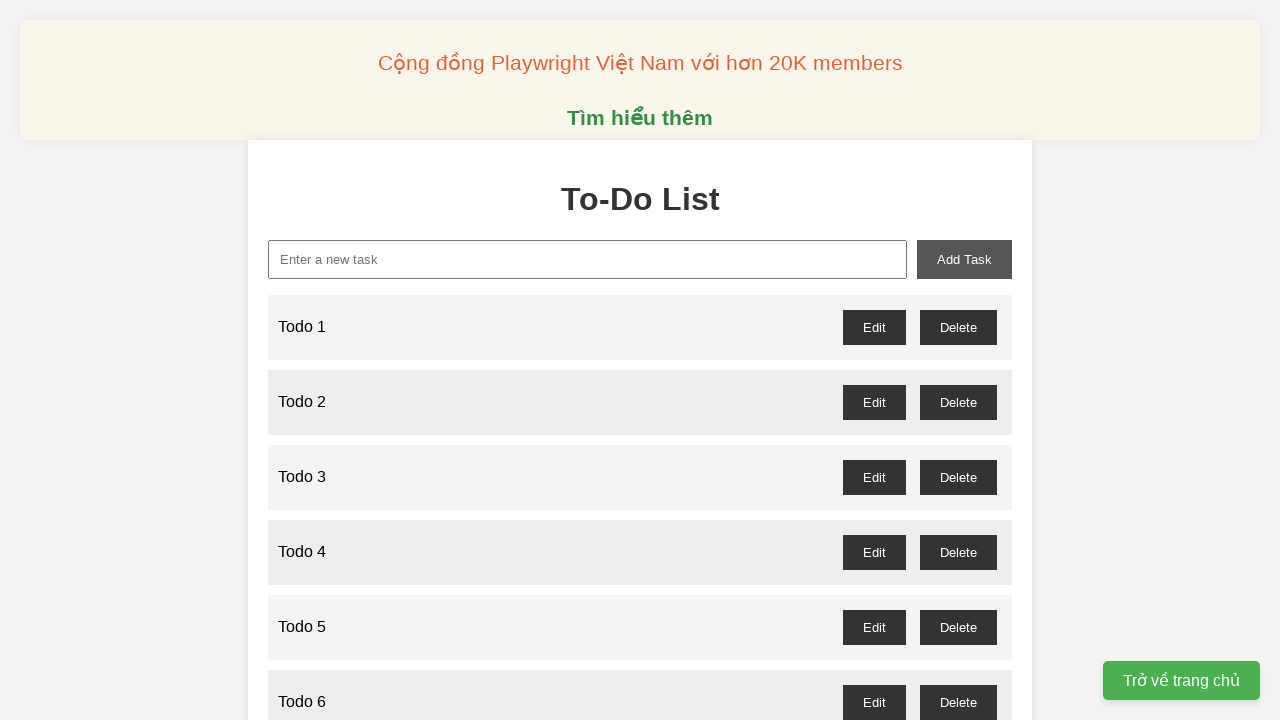

Filled input field with 'Todo 27' on xpath=//input[@id="new-task"]
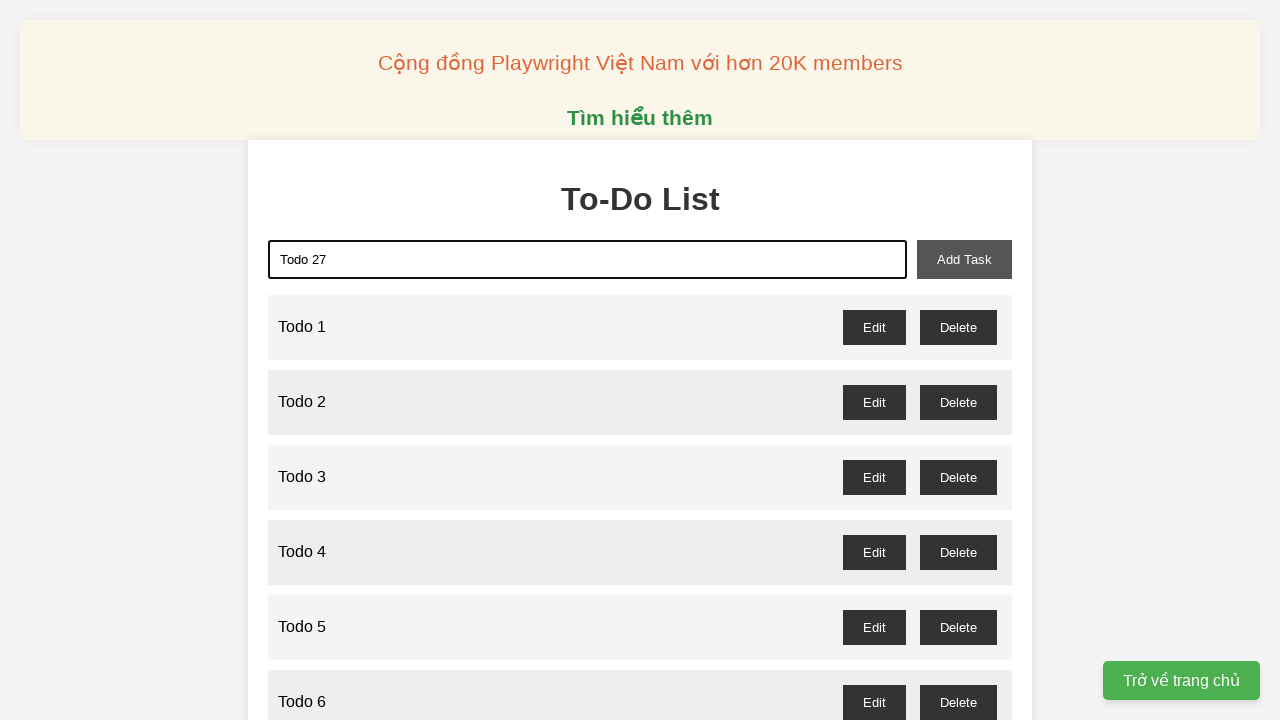

Clicked add button to create Todo 27 at (964, 259) on xpath=//button[@id="add-task"]
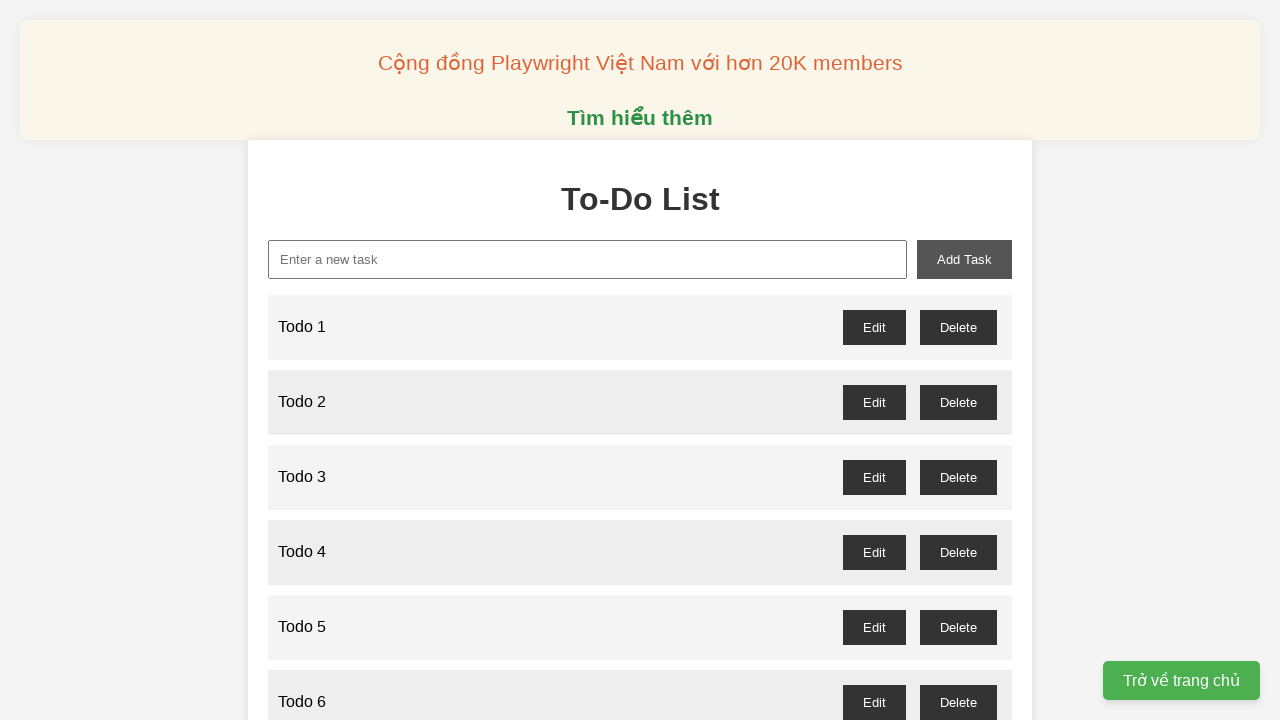

Filled input field with 'Todo 28' on xpath=//input[@id="new-task"]
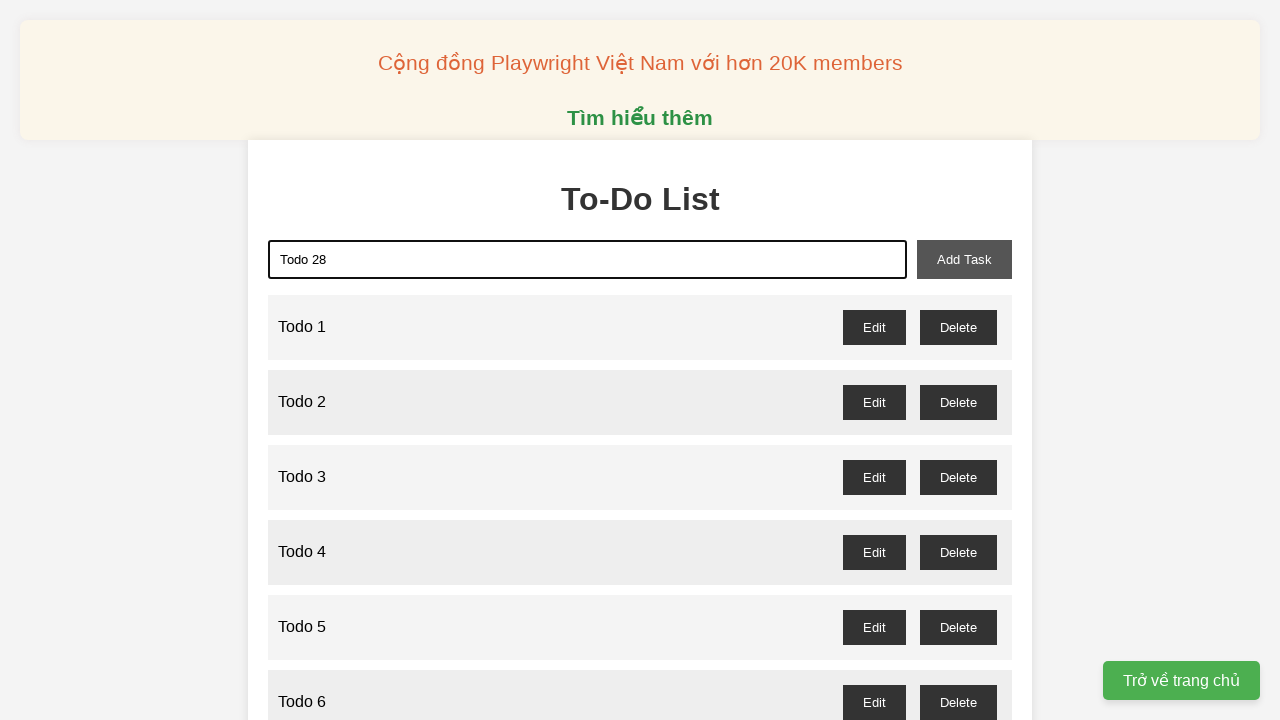

Clicked add button to create Todo 28 at (964, 259) on xpath=//button[@id="add-task"]
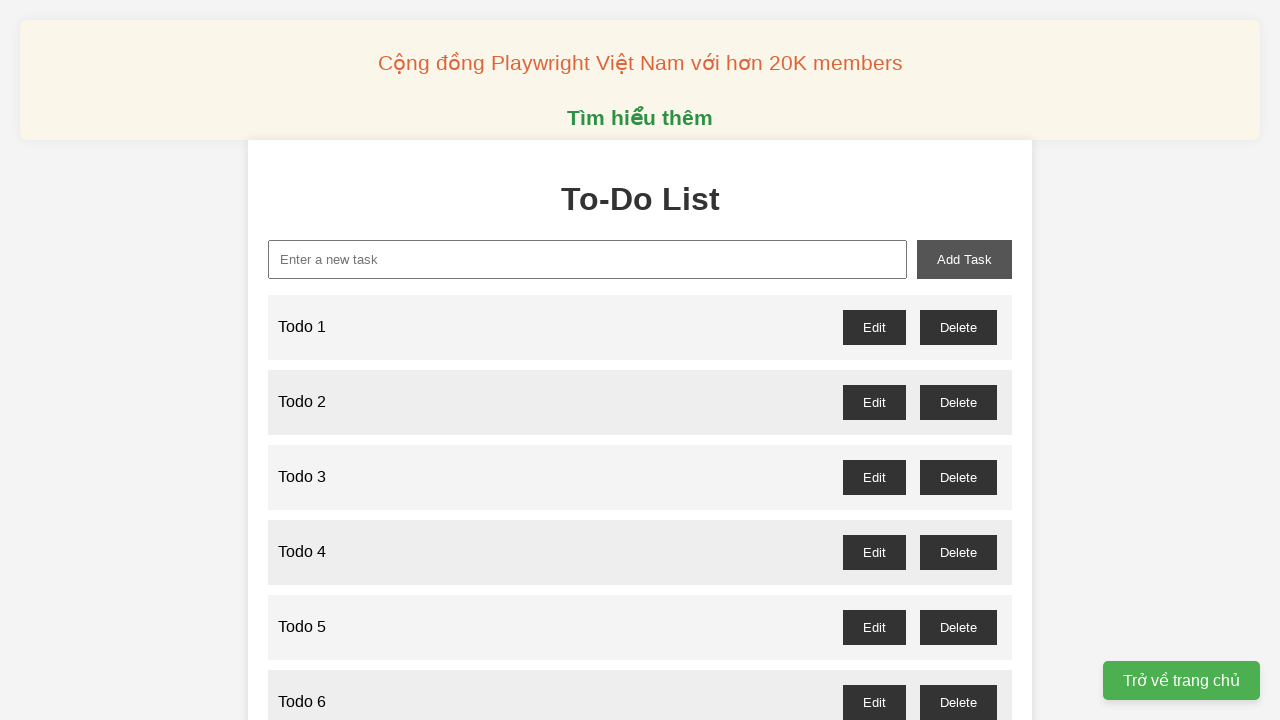

Filled input field with 'Todo 29' on xpath=//input[@id="new-task"]
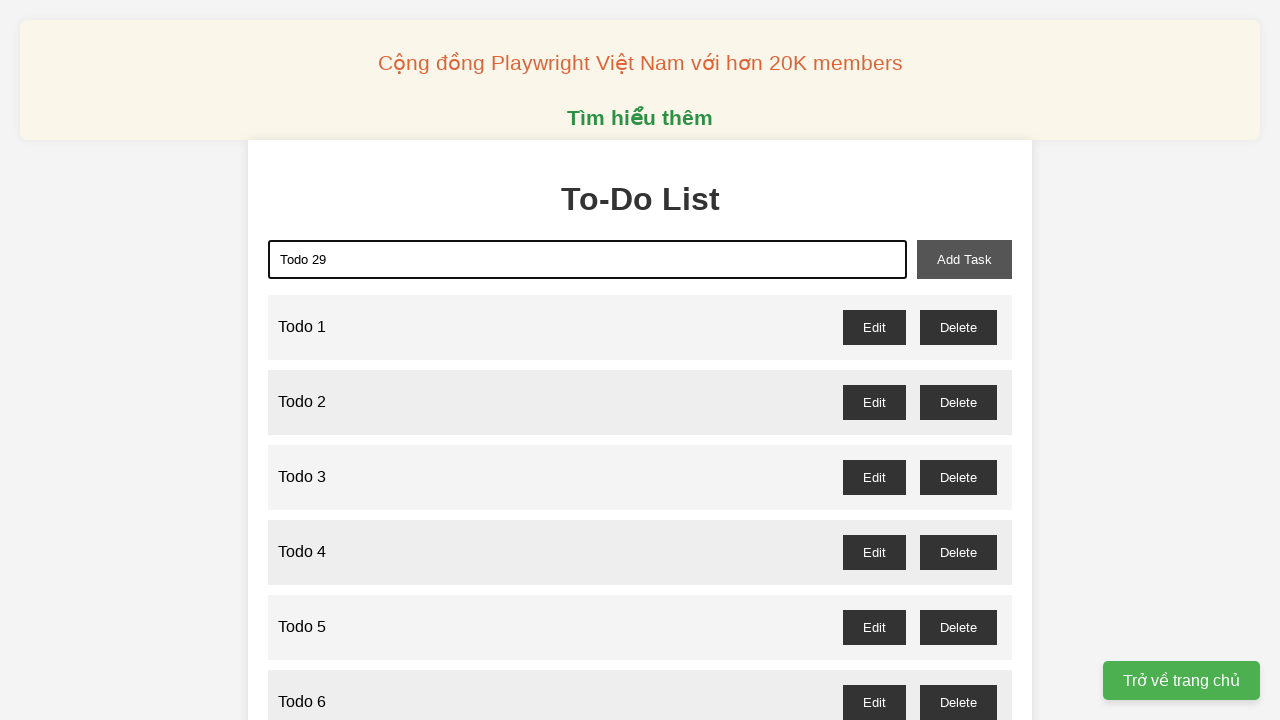

Clicked add button to create Todo 29 at (964, 259) on xpath=//button[@id="add-task"]
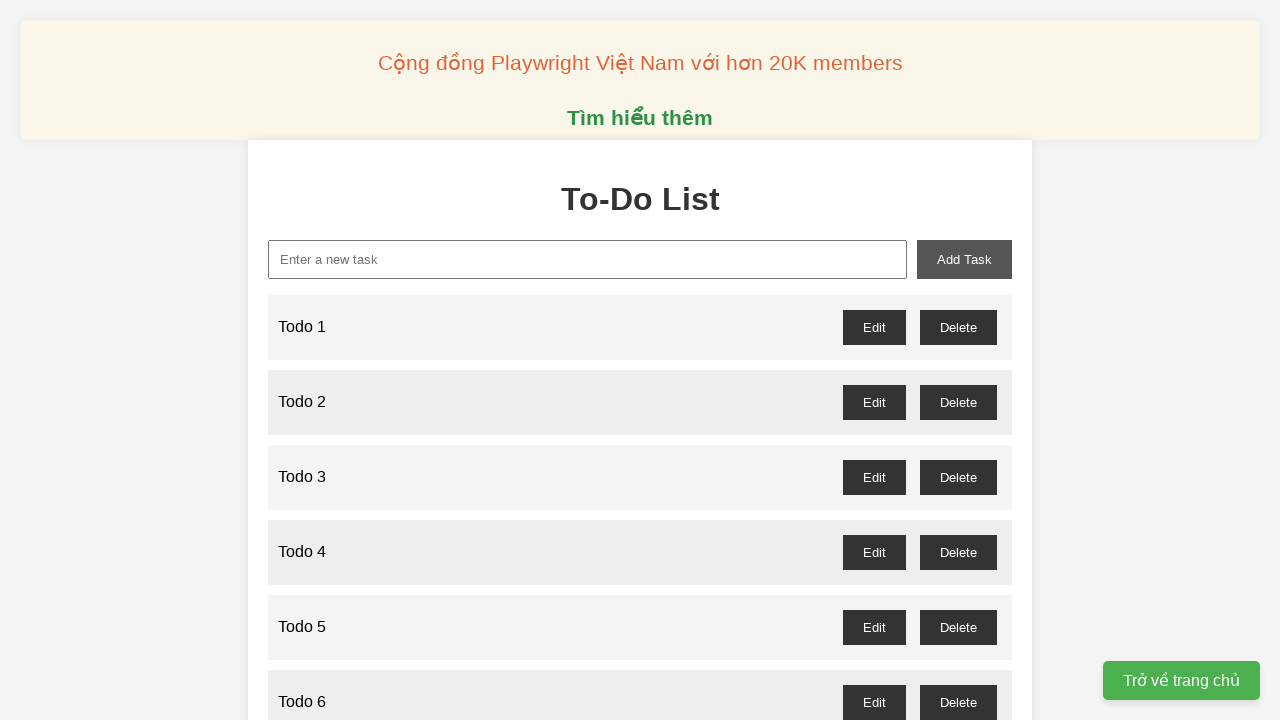

Filled input field with 'Todo 30' on xpath=//input[@id="new-task"]
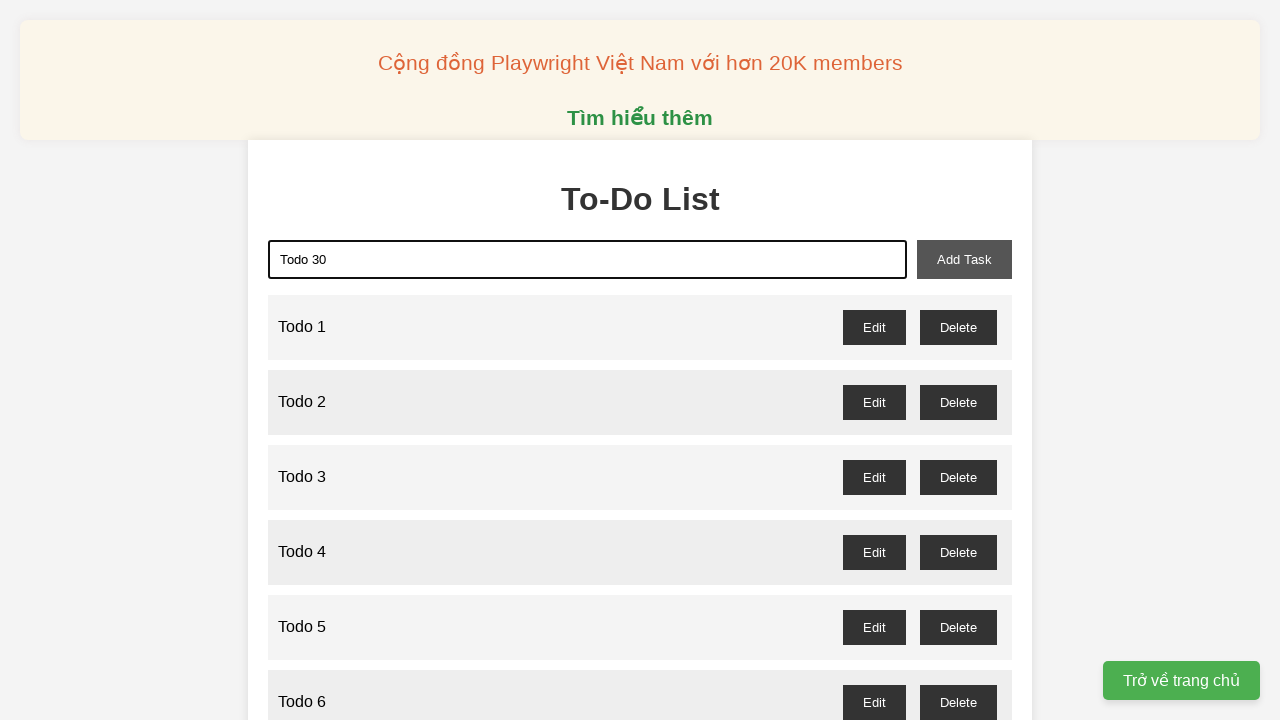

Clicked add button to create Todo 30 at (964, 259) on xpath=//button[@id="add-task"]
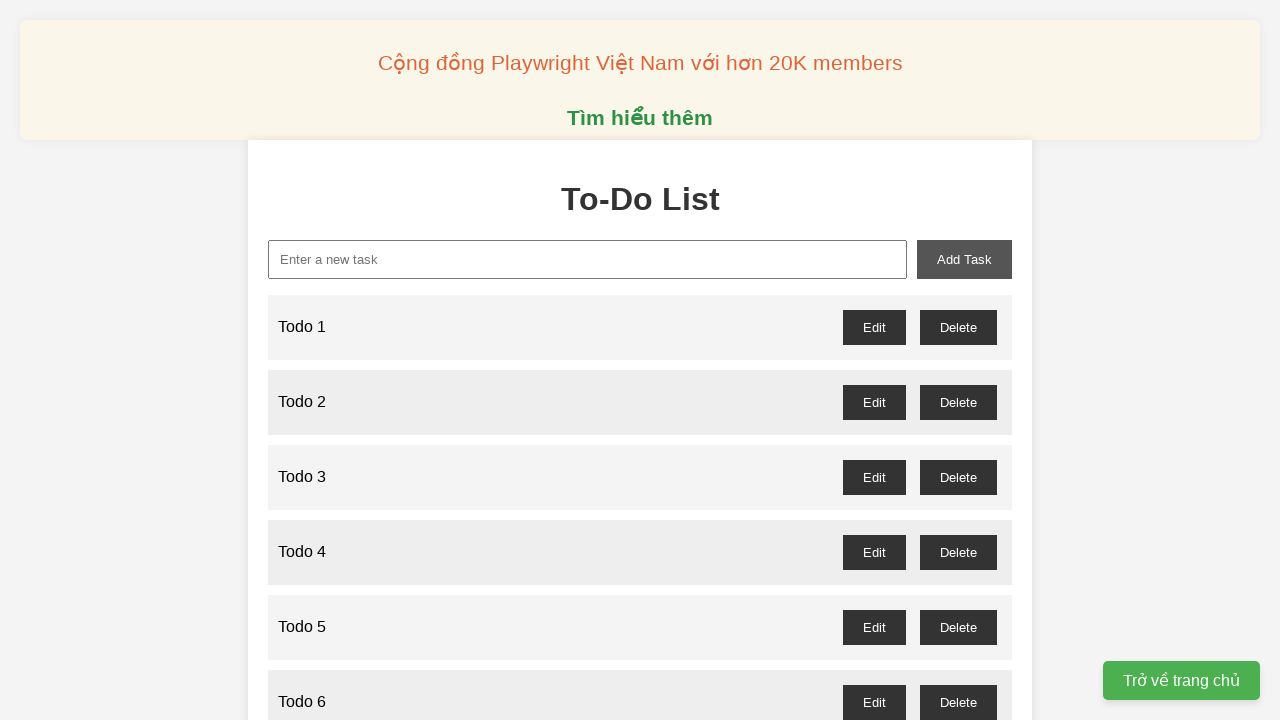

Filled input field with 'Todo 31' on xpath=//input[@id="new-task"]
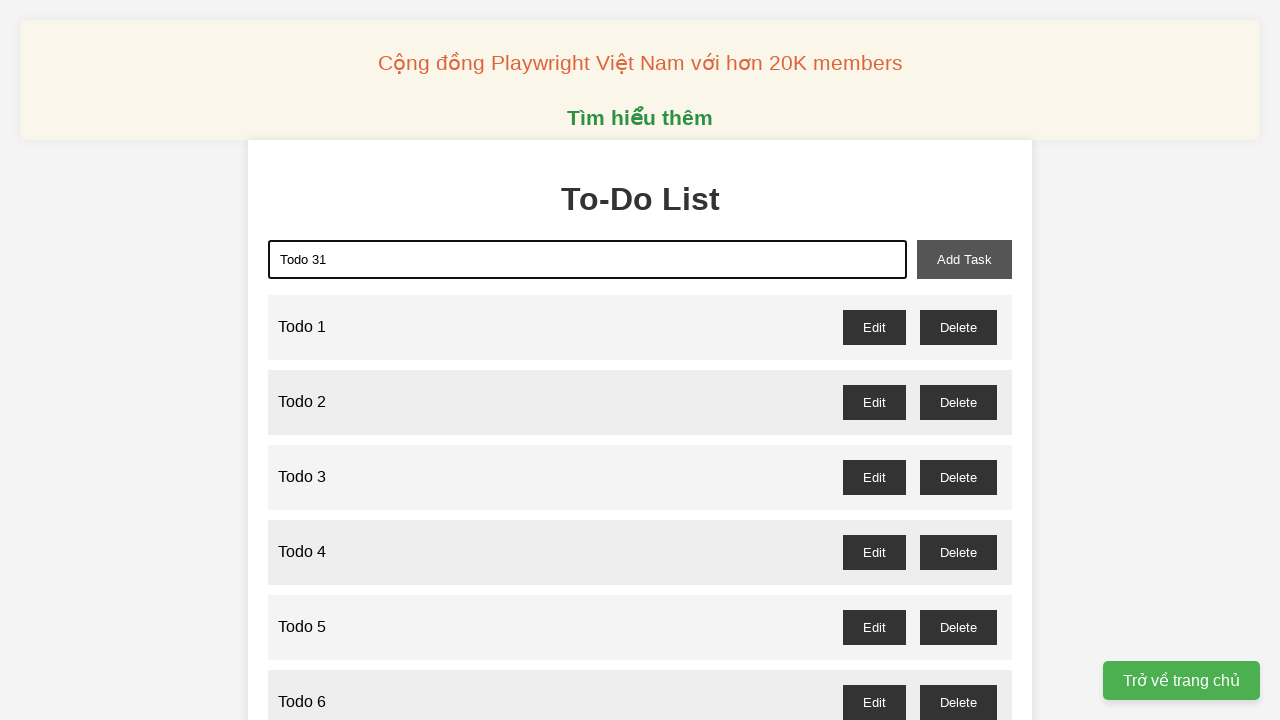

Clicked add button to create Todo 31 at (964, 259) on xpath=//button[@id="add-task"]
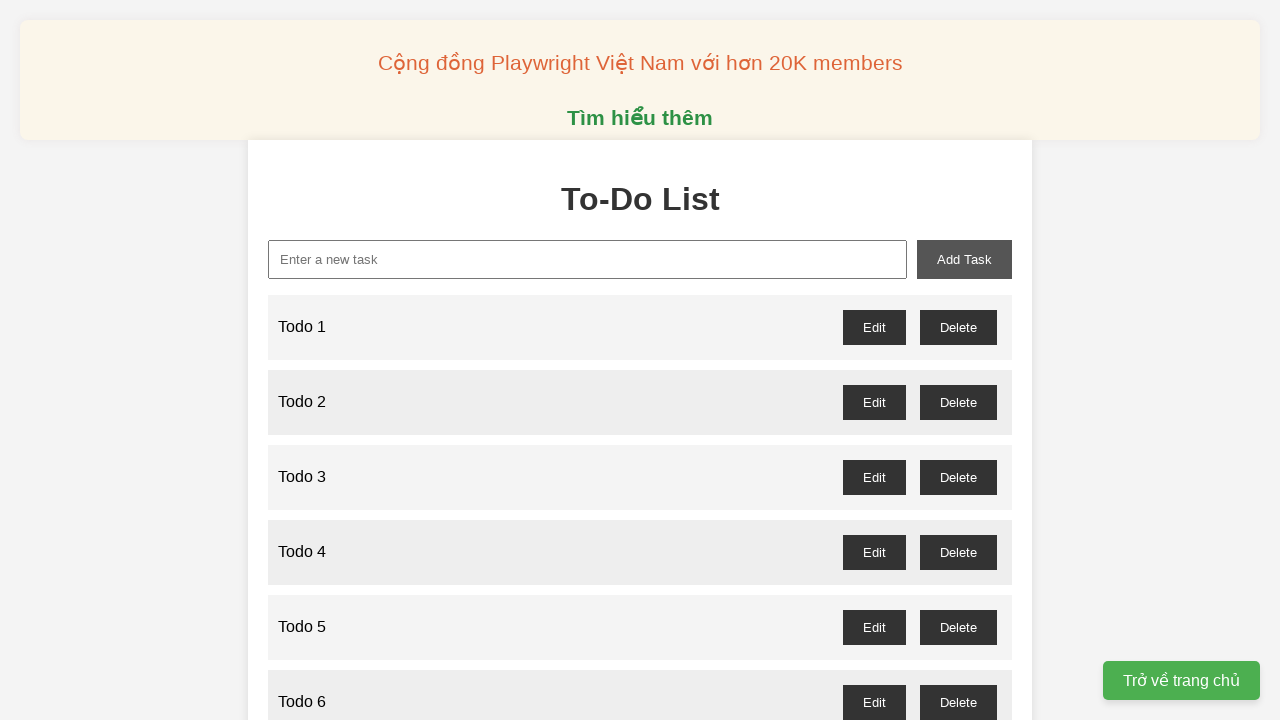

Filled input field with 'Todo 32' on xpath=//input[@id="new-task"]
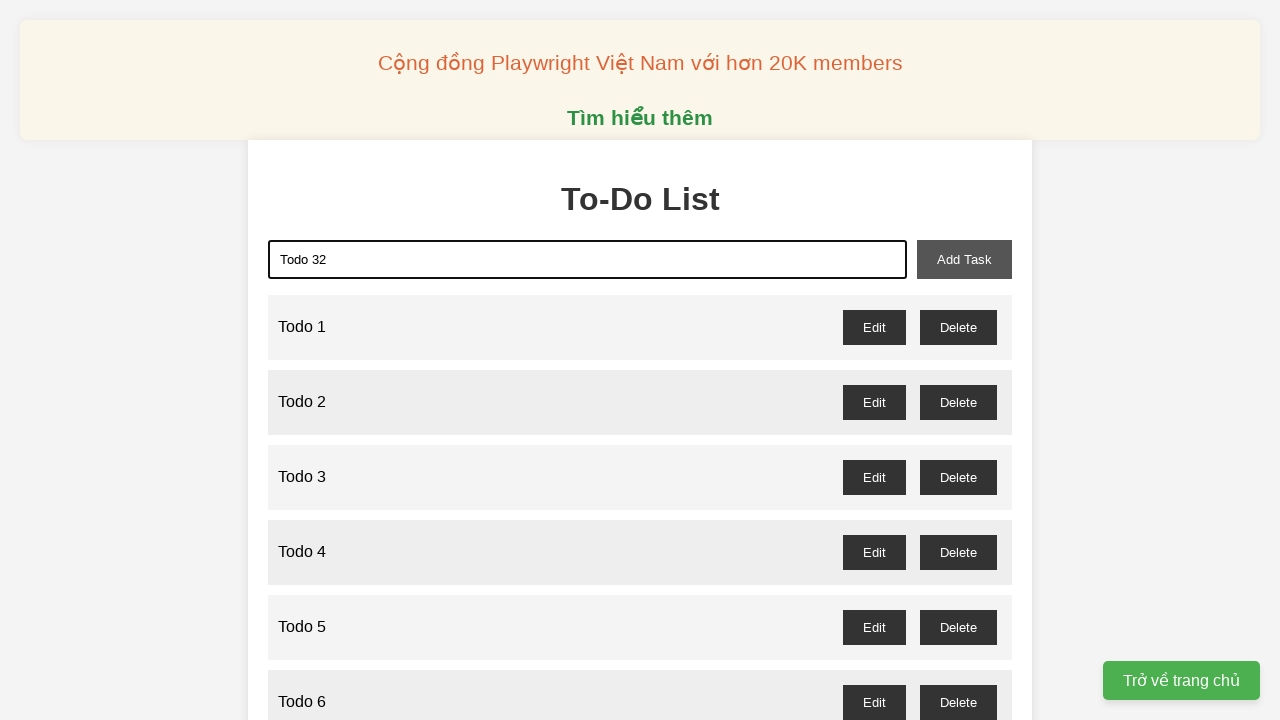

Clicked add button to create Todo 32 at (964, 259) on xpath=//button[@id="add-task"]
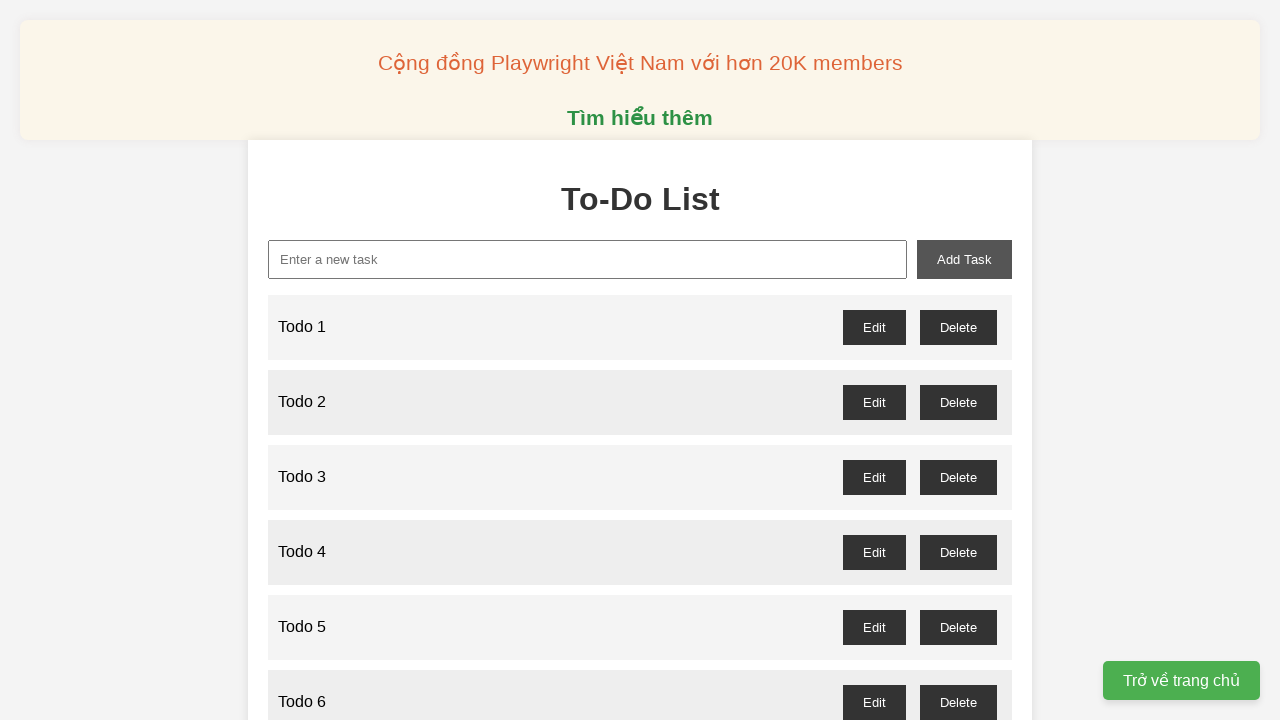

Filled input field with 'Todo 33' on xpath=//input[@id="new-task"]
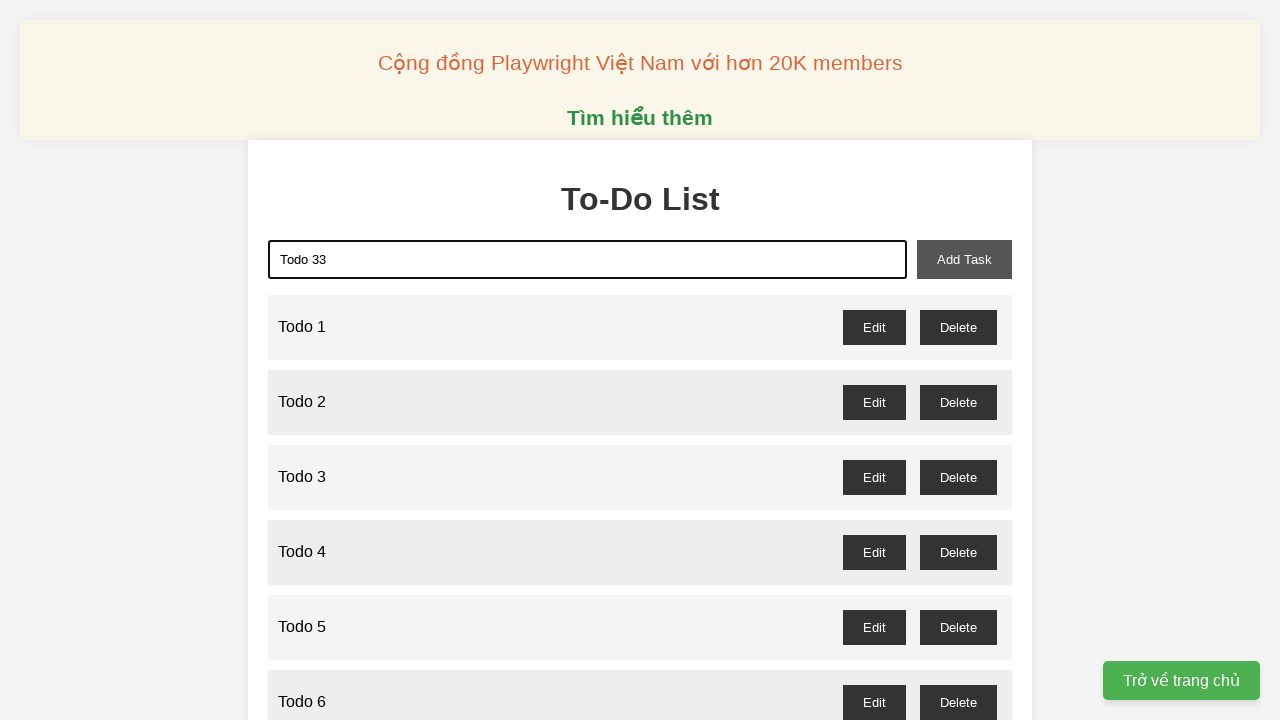

Clicked add button to create Todo 33 at (964, 259) on xpath=//button[@id="add-task"]
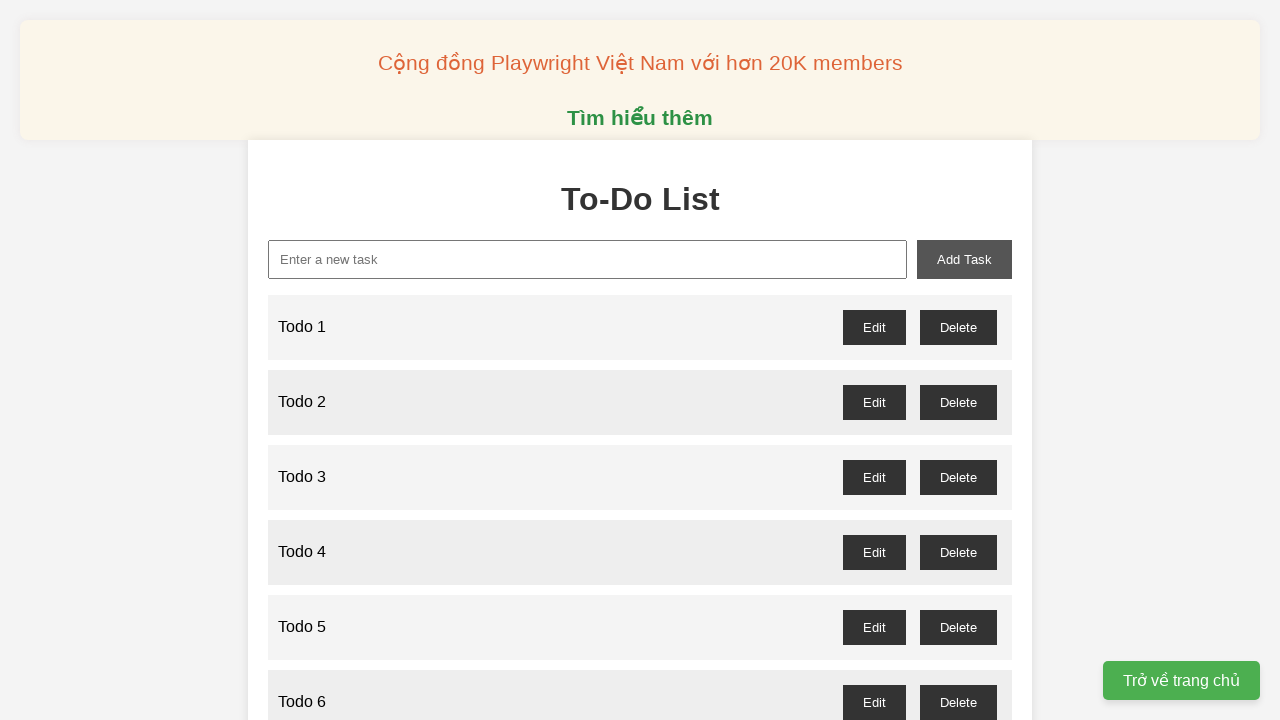

Filled input field with 'Todo 34' on xpath=//input[@id="new-task"]
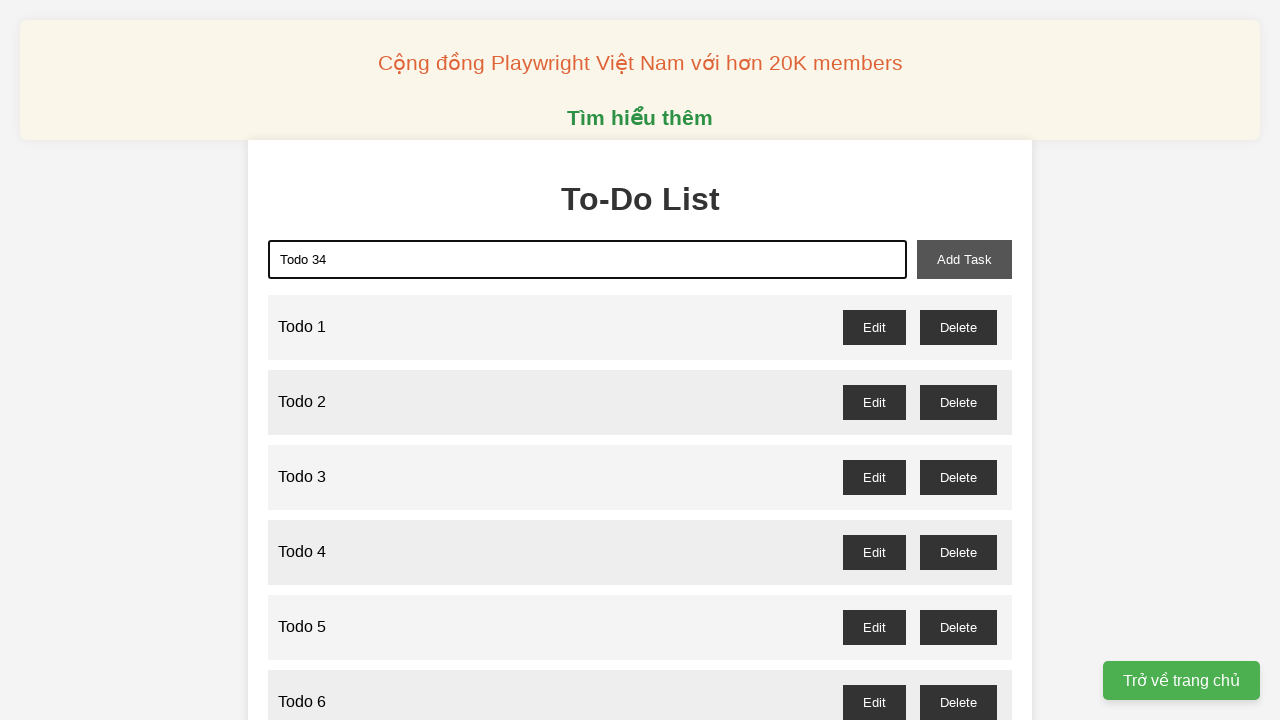

Clicked add button to create Todo 34 at (964, 259) on xpath=//button[@id="add-task"]
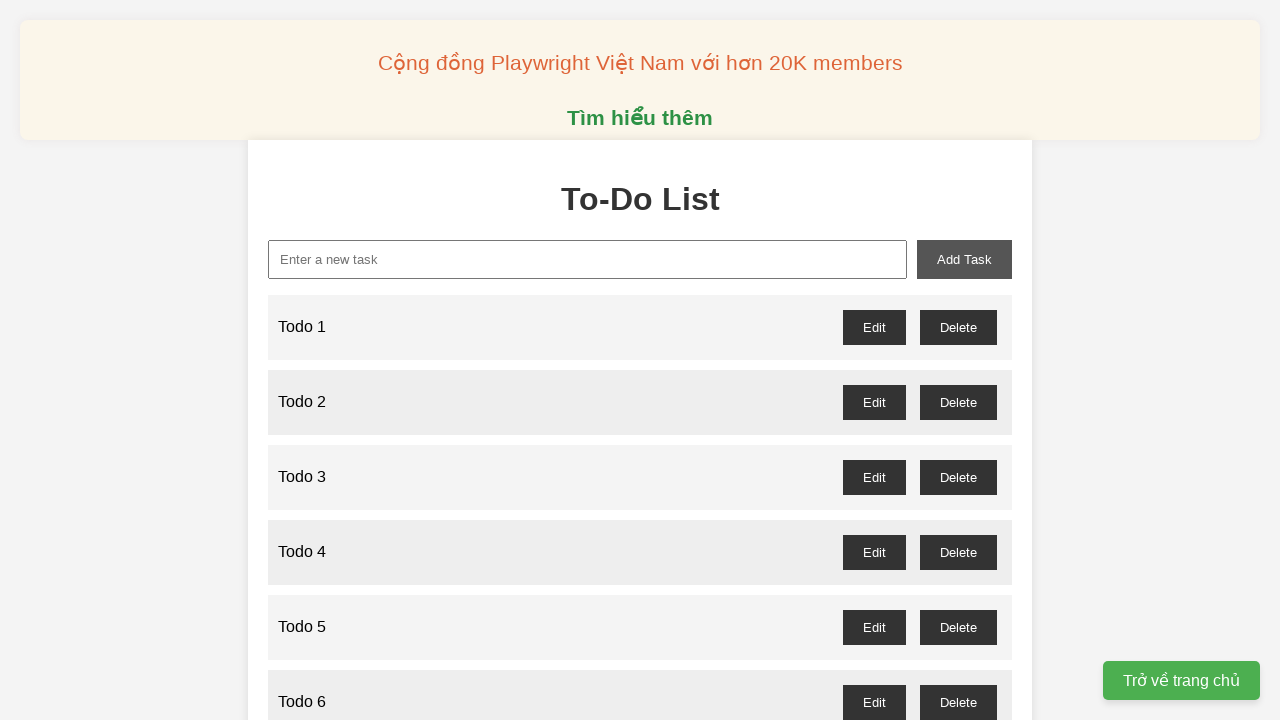

Filled input field with 'Todo 35' on xpath=//input[@id="new-task"]
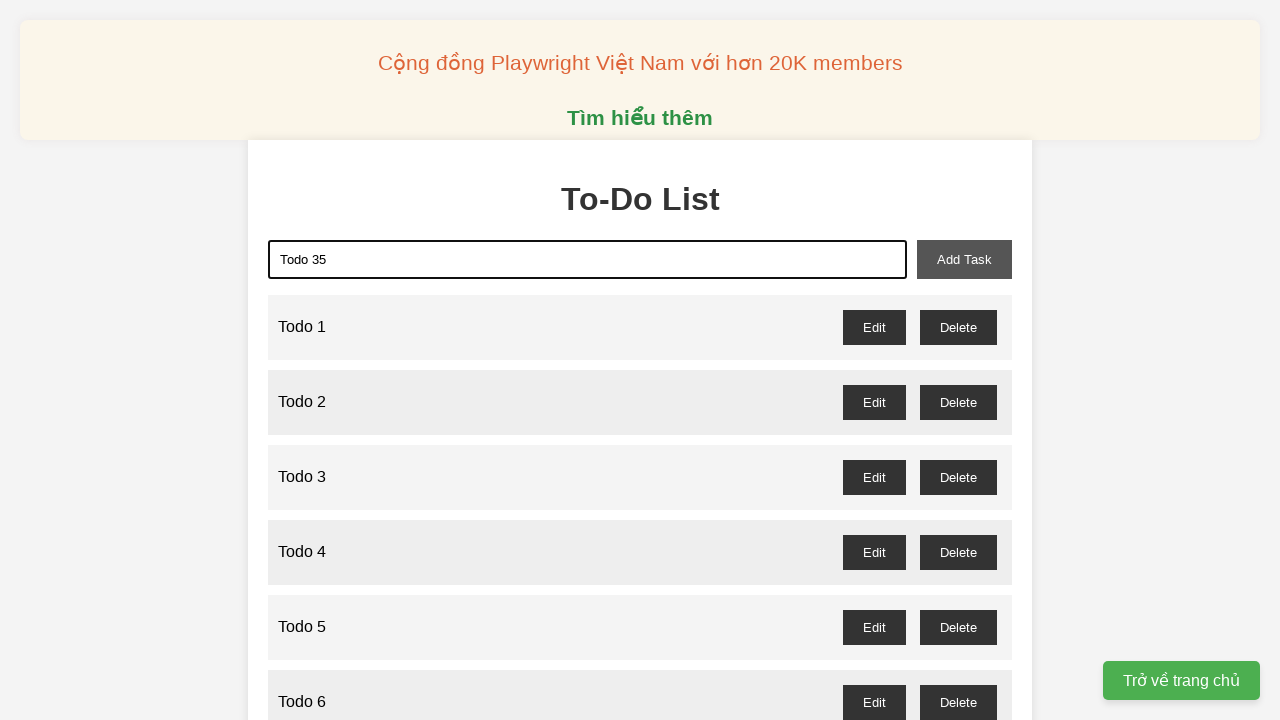

Clicked add button to create Todo 35 at (964, 259) on xpath=//button[@id="add-task"]
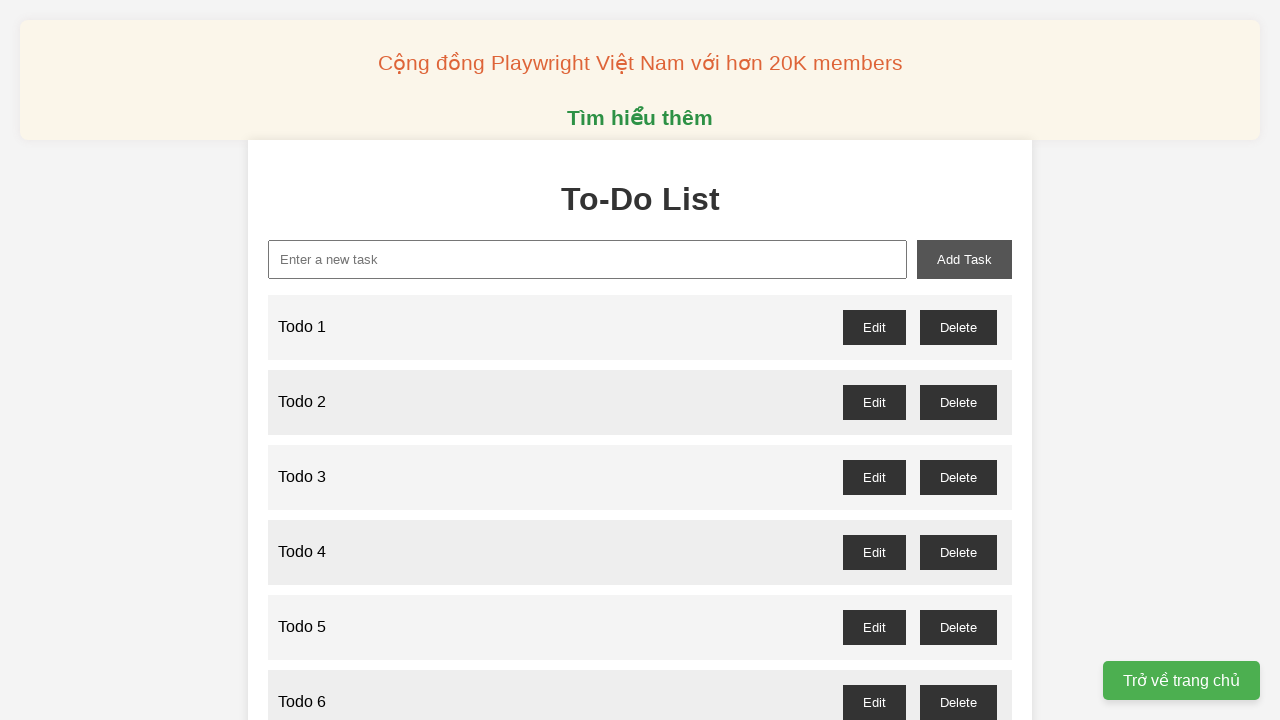

Filled input field with 'Todo 36' on xpath=//input[@id="new-task"]
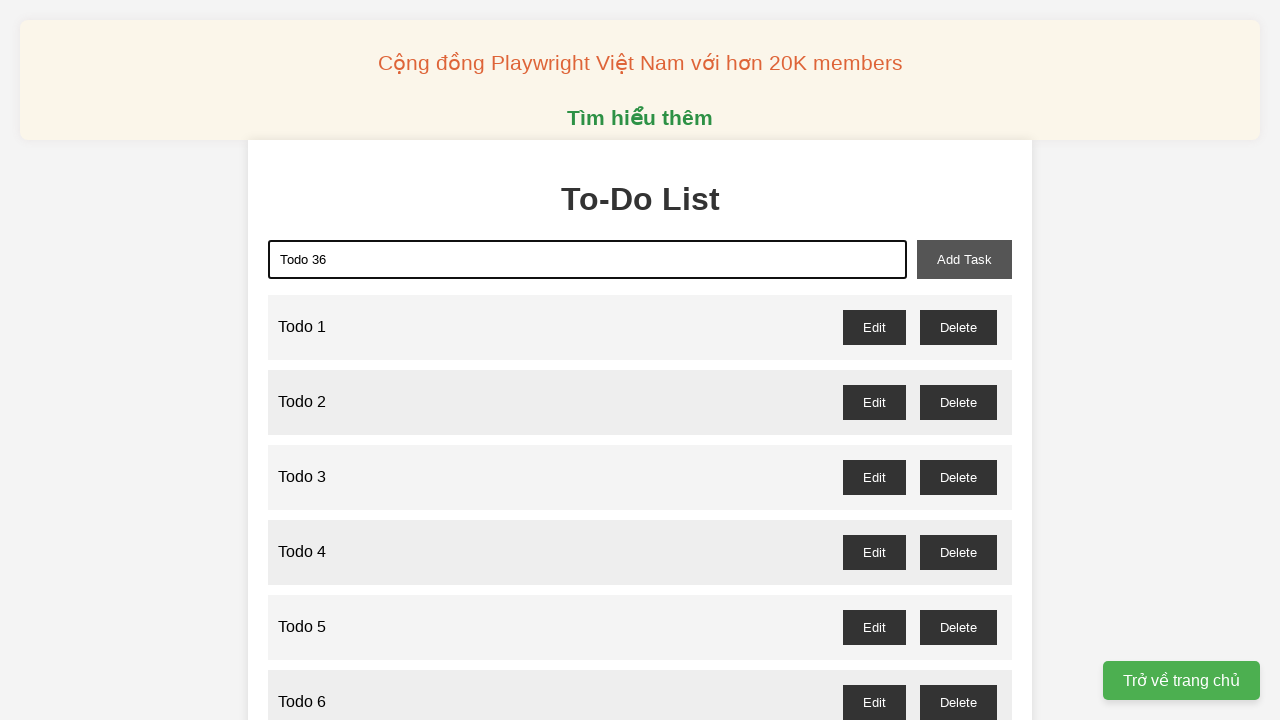

Clicked add button to create Todo 36 at (964, 259) on xpath=//button[@id="add-task"]
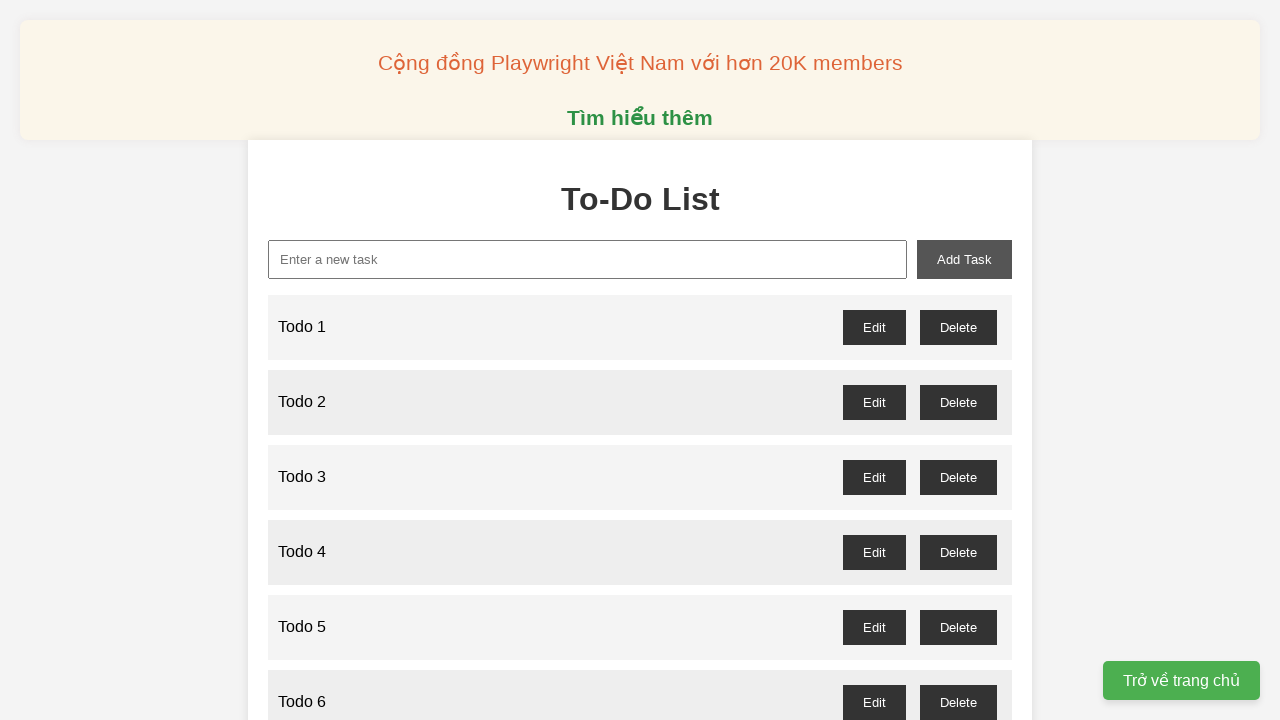

Filled input field with 'Todo 37' on xpath=//input[@id="new-task"]
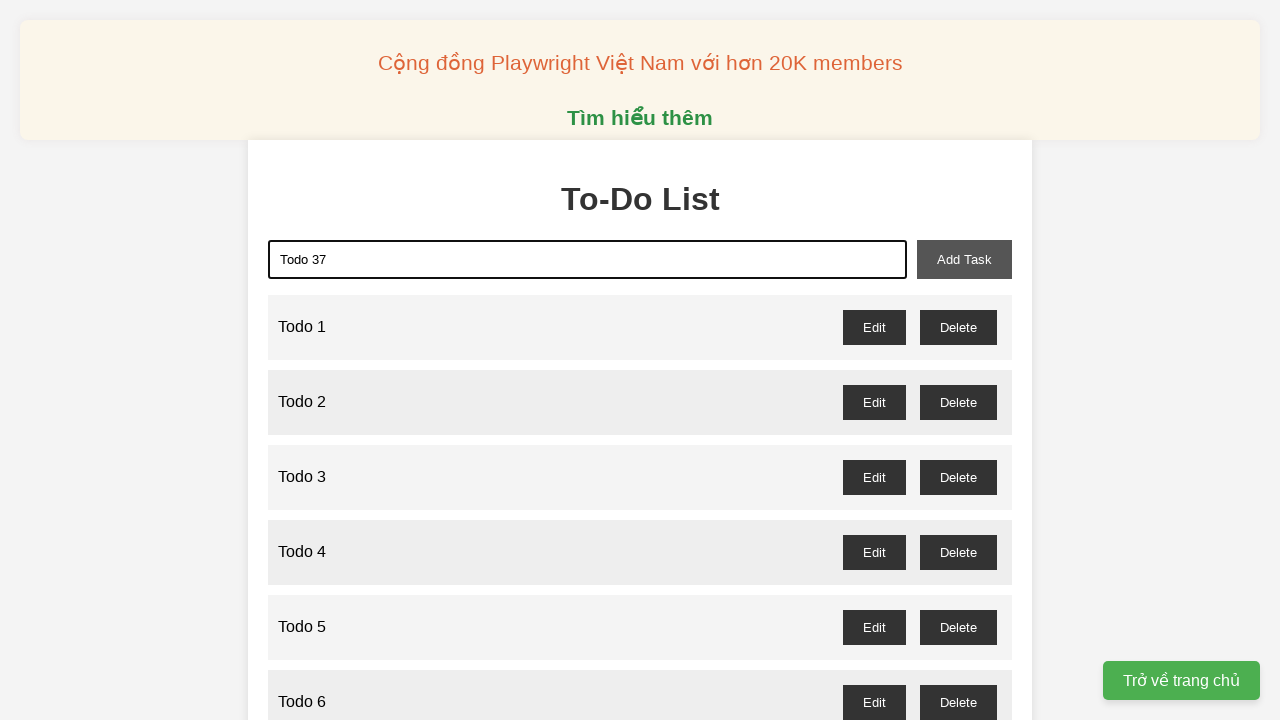

Clicked add button to create Todo 37 at (964, 259) on xpath=//button[@id="add-task"]
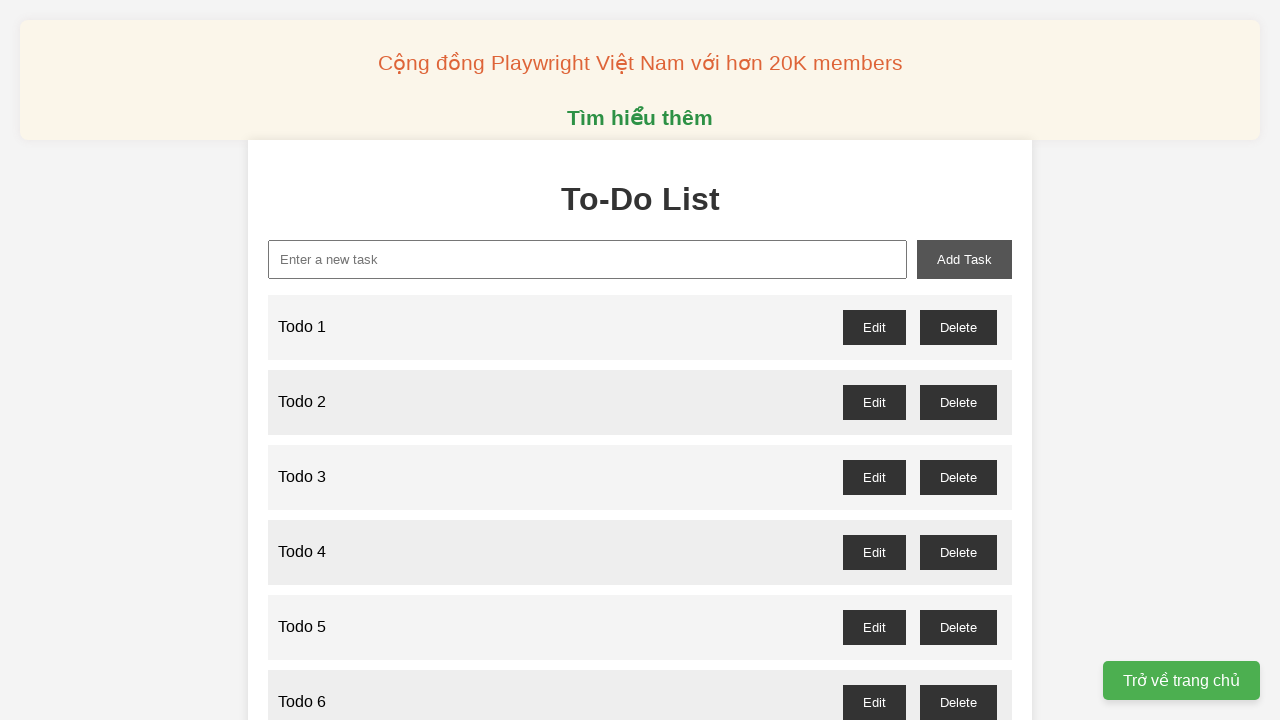

Filled input field with 'Todo 38' on xpath=//input[@id="new-task"]
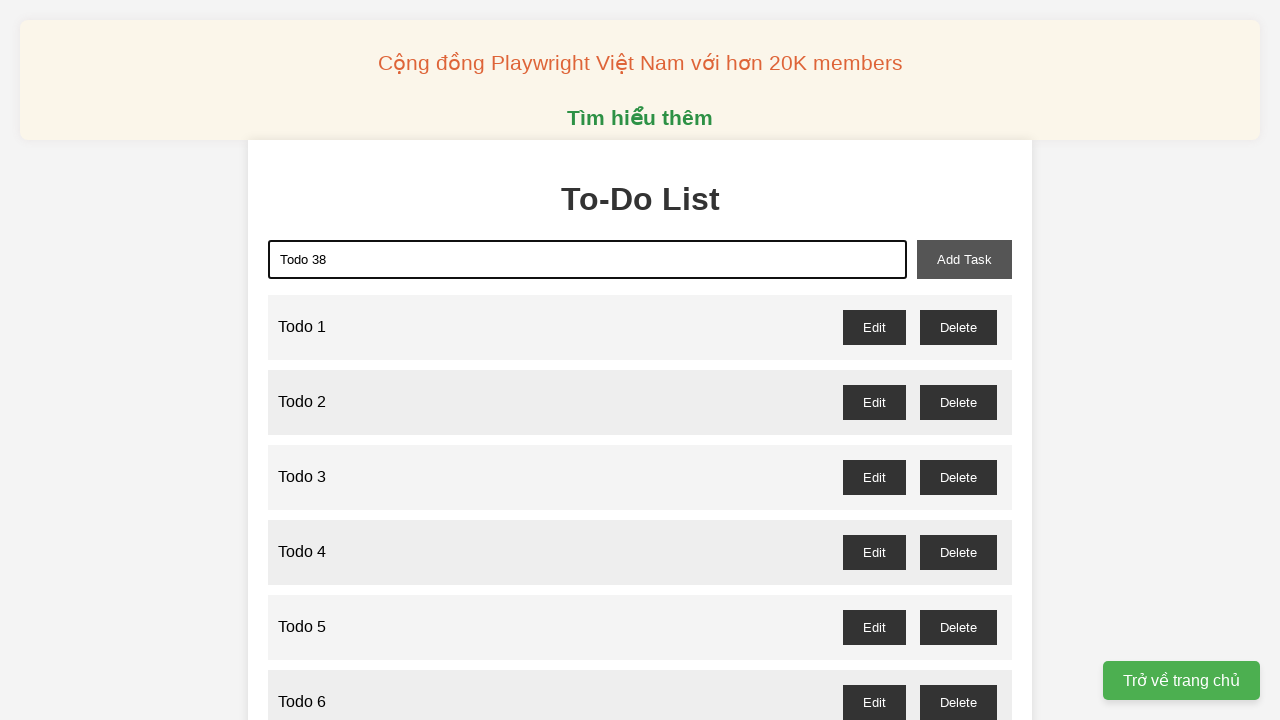

Clicked add button to create Todo 38 at (964, 259) on xpath=//button[@id="add-task"]
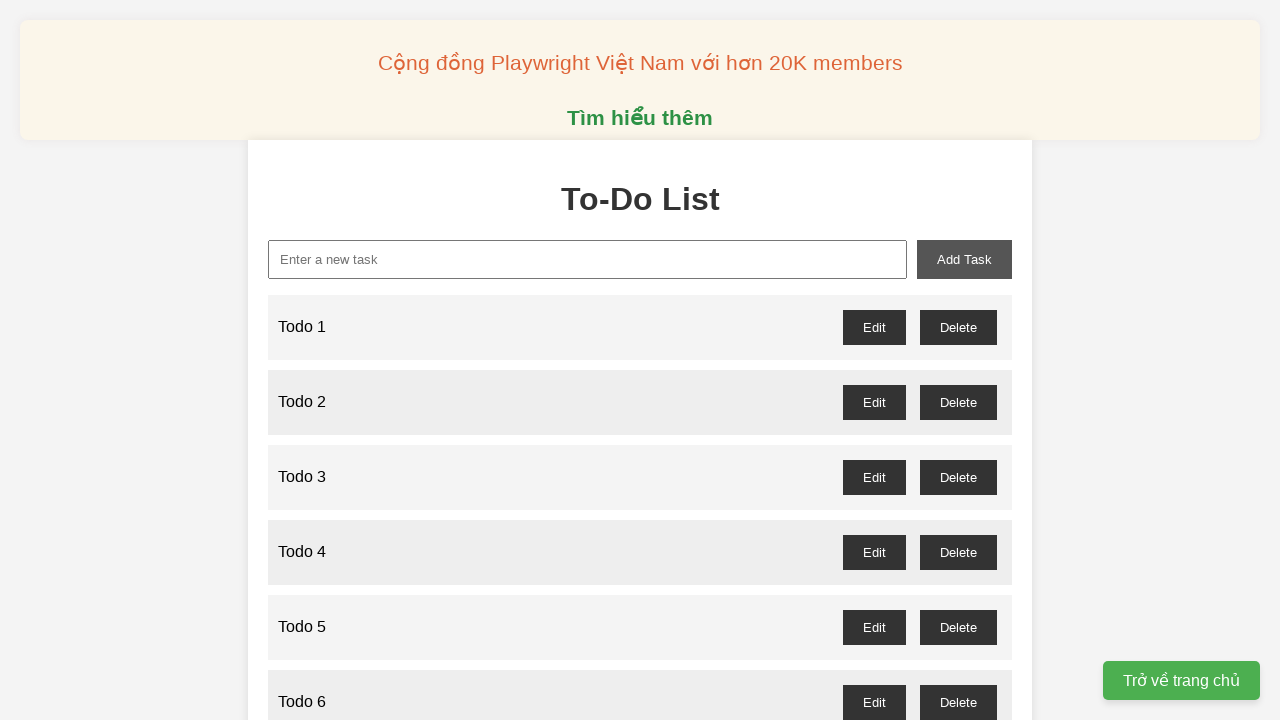

Filled input field with 'Todo 39' on xpath=//input[@id="new-task"]
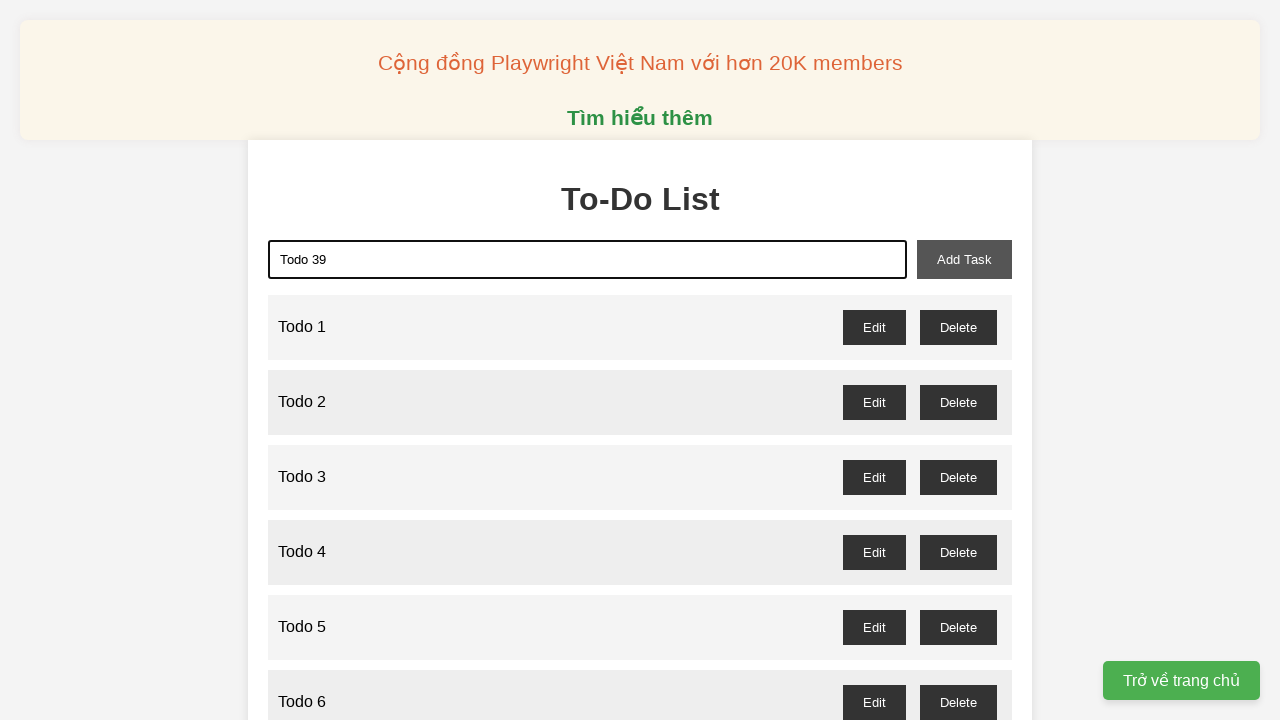

Clicked add button to create Todo 39 at (964, 259) on xpath=//button[@id="add-task"]
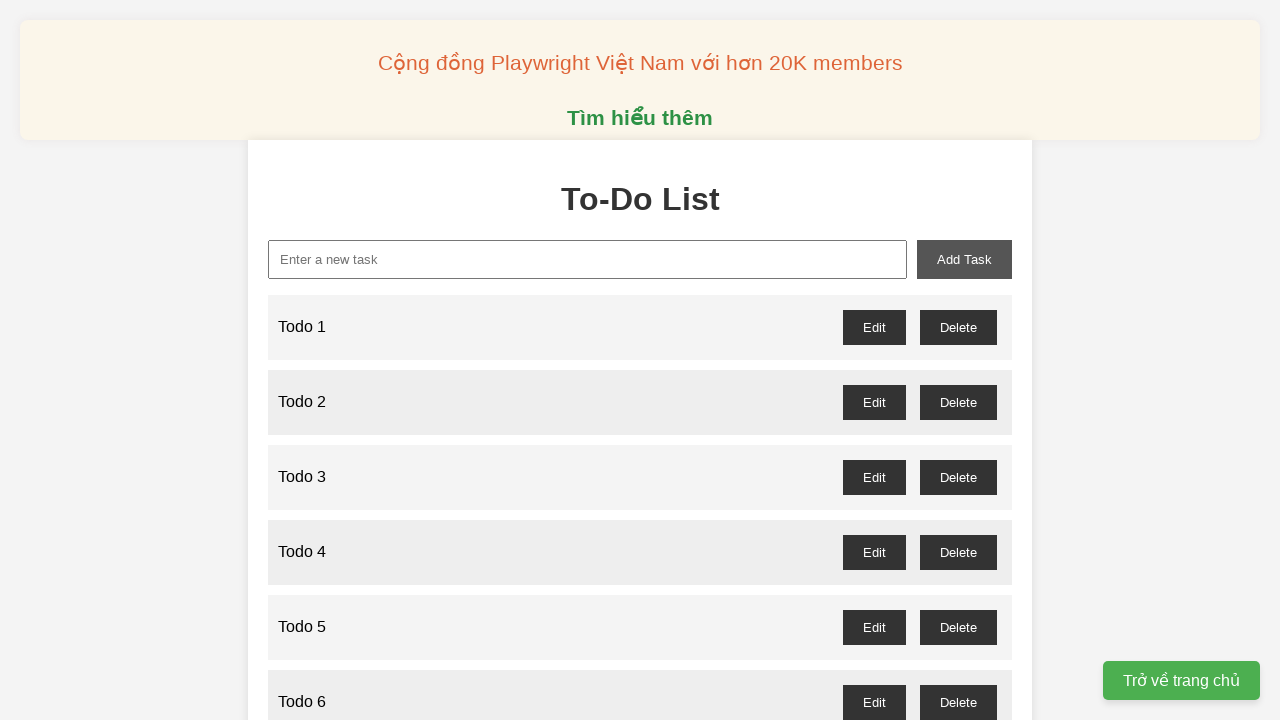

Filled input field with 'Todo 40' on xpath=//input[@id="new-task"]
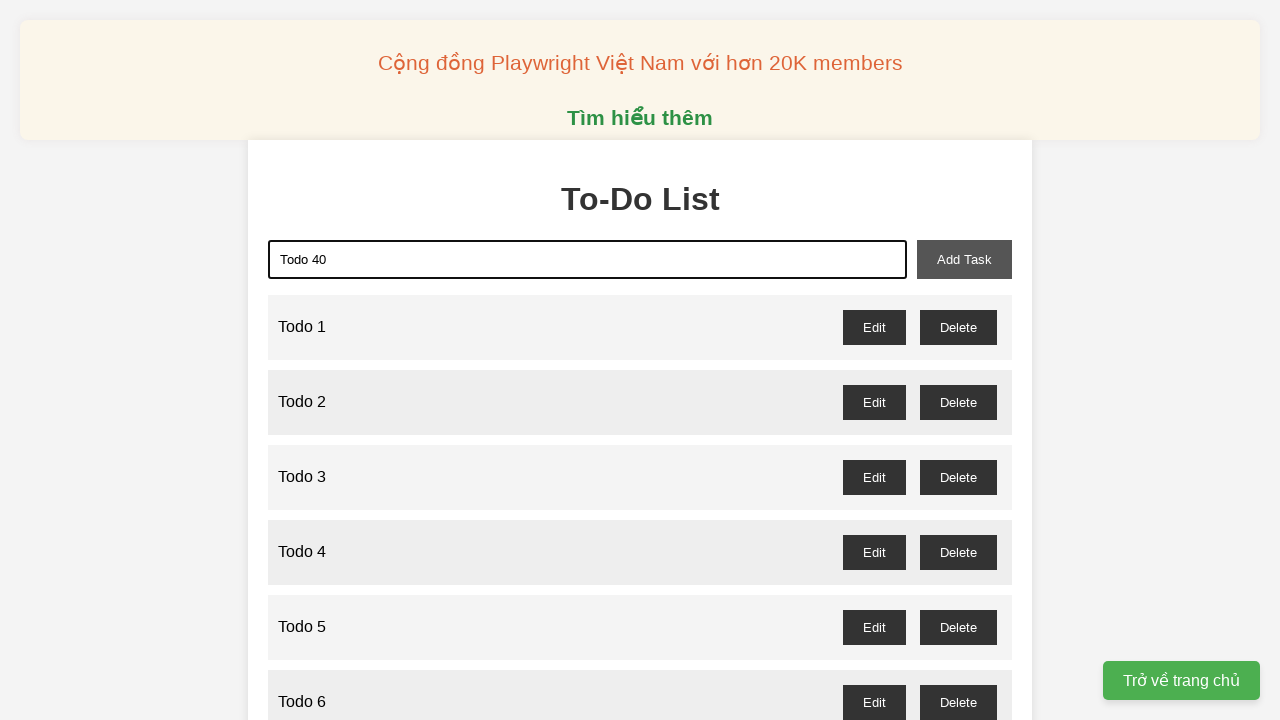

Clicked add button to create Todo 40 at (964, 259) on xpath=//button[@id="add-task"]
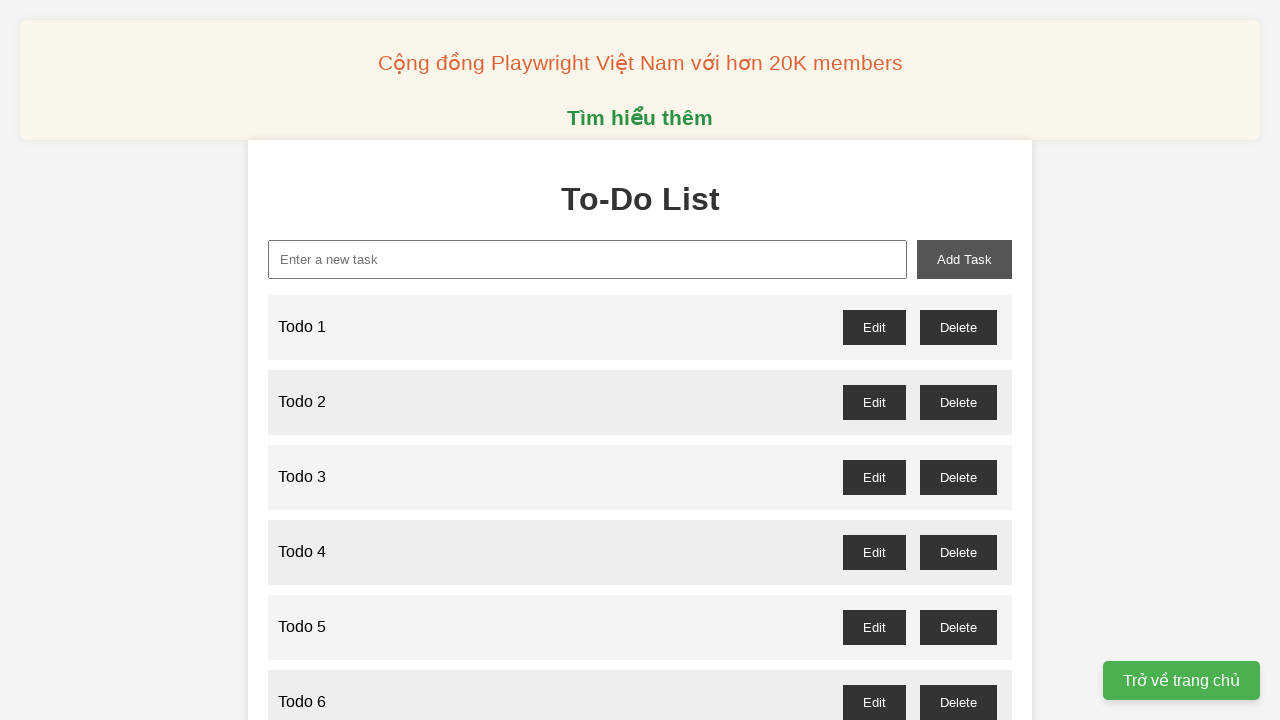

Filled input field with 'Todo 41' on xpath=//input[@id="new-task"]
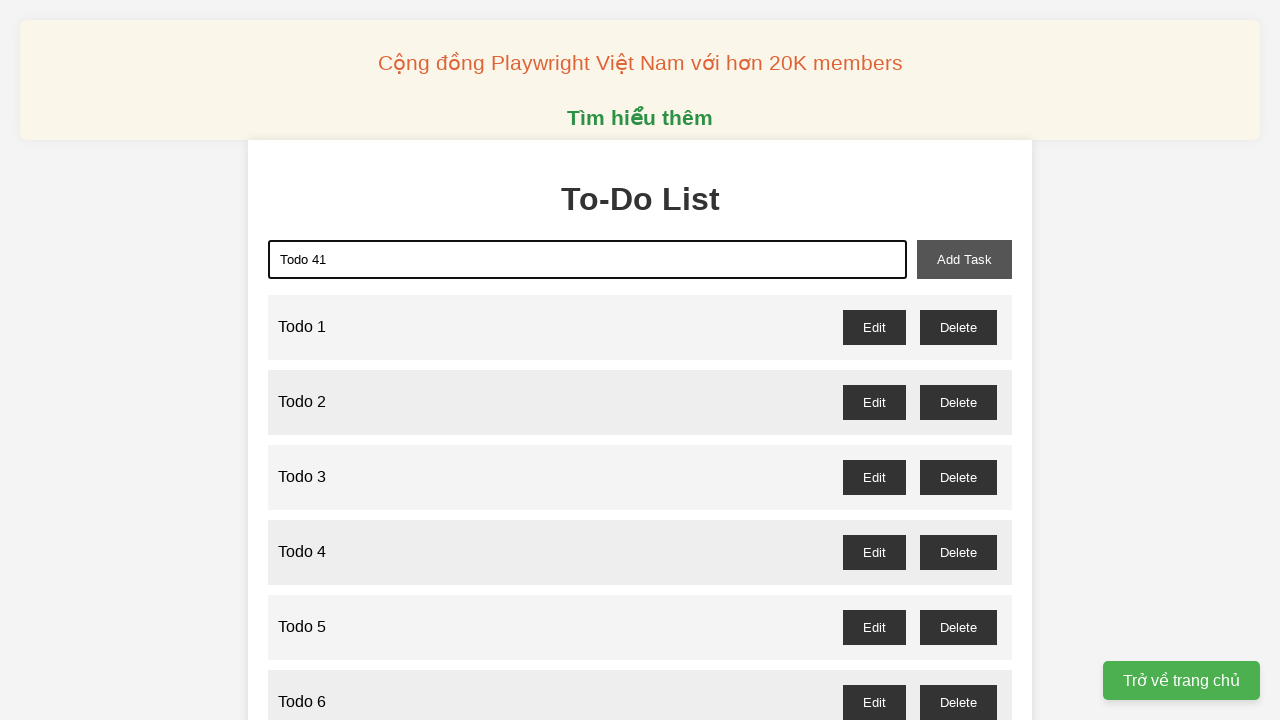

Clicked add button to create Todo 41 at (964, 259) on xpath=//button[@id="add-task"]
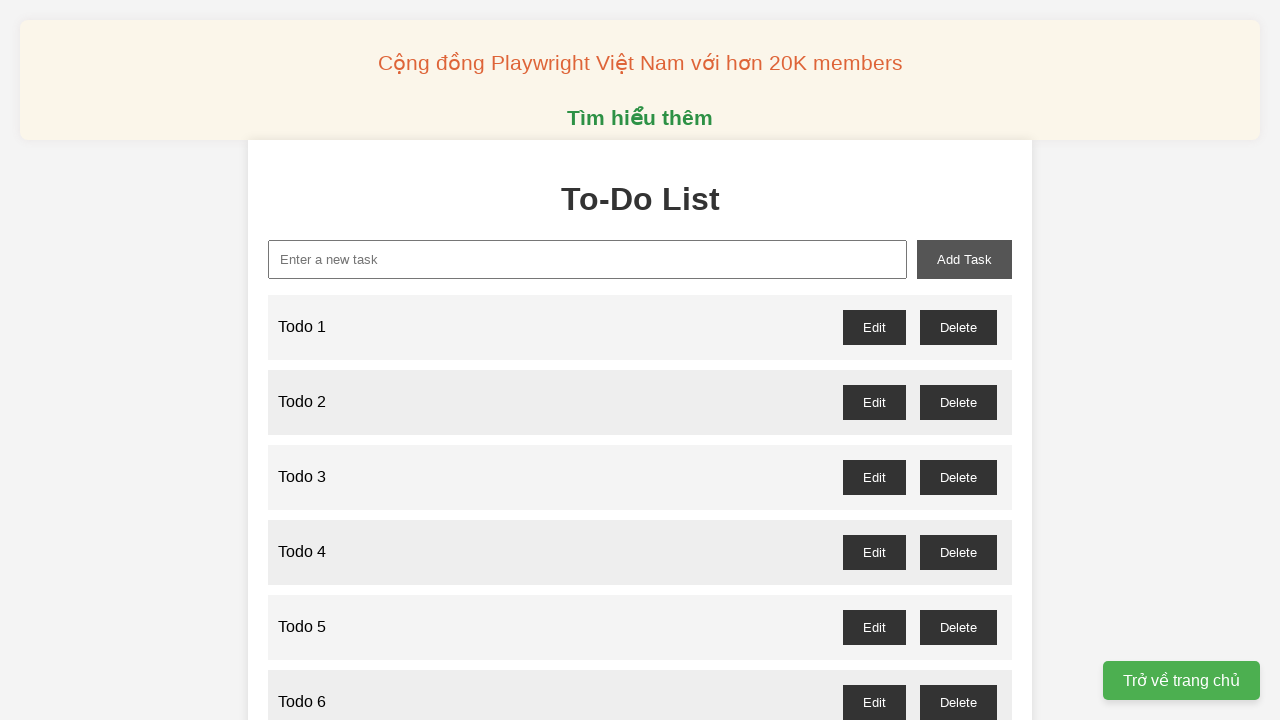

Filled input field with 'Todo 42' on xpath=//input[@id="new-task"]
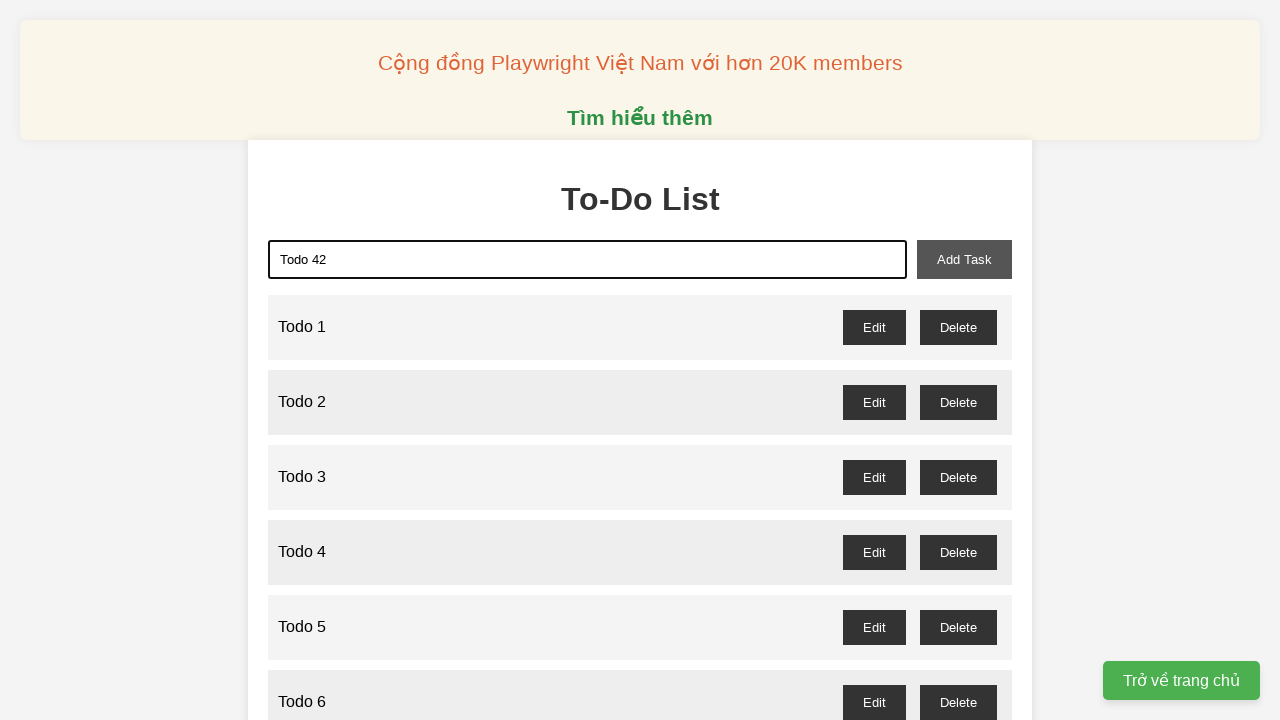

Clicked add button to create Todo 42 at (964, 259) on xpath=//button[@id="add-task"]
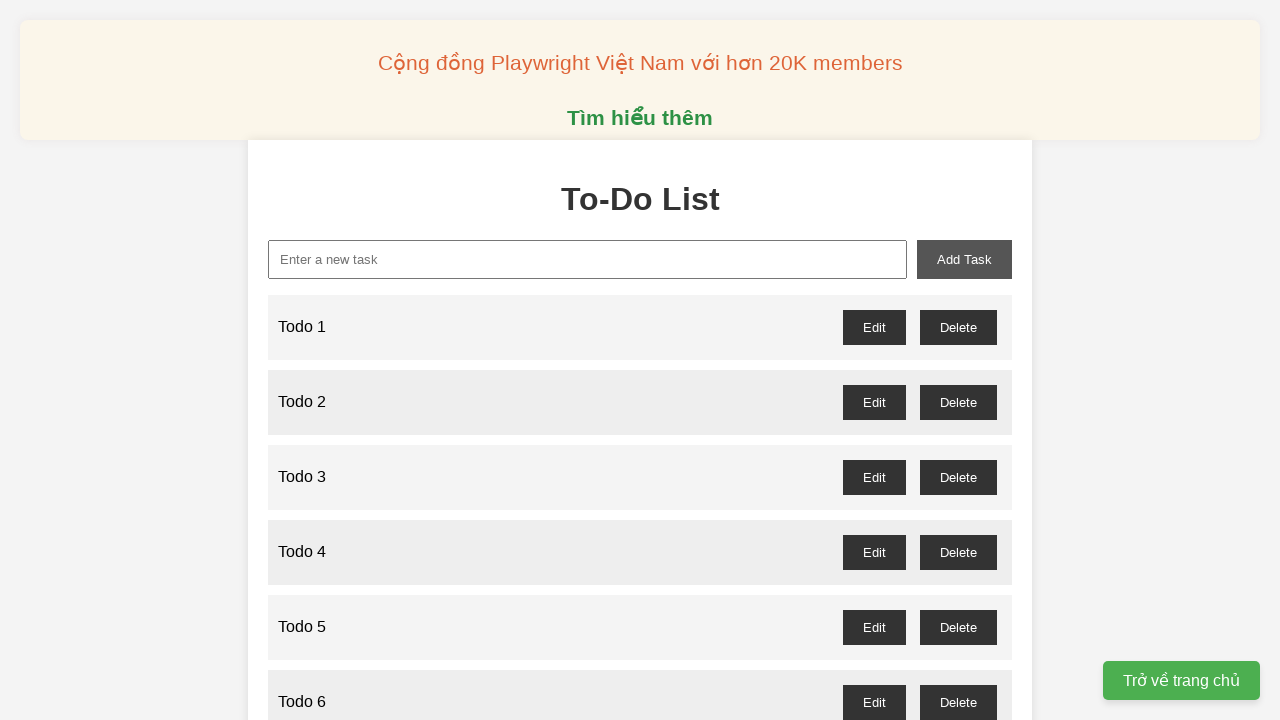

Filled input field with 'Todo 43' on xpath=//input[@id="new-task"]
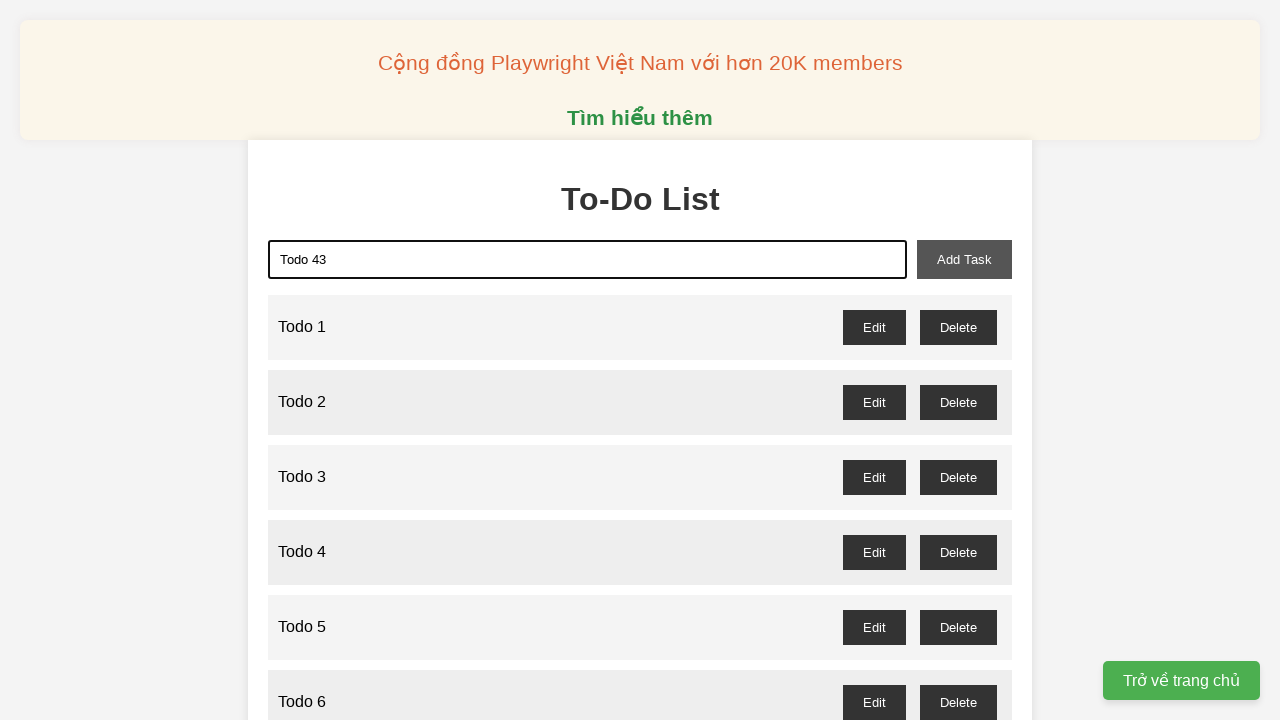

Clicked add button to create Todo 43 at (964, 259) on xpath=//button[@id="add-task"]
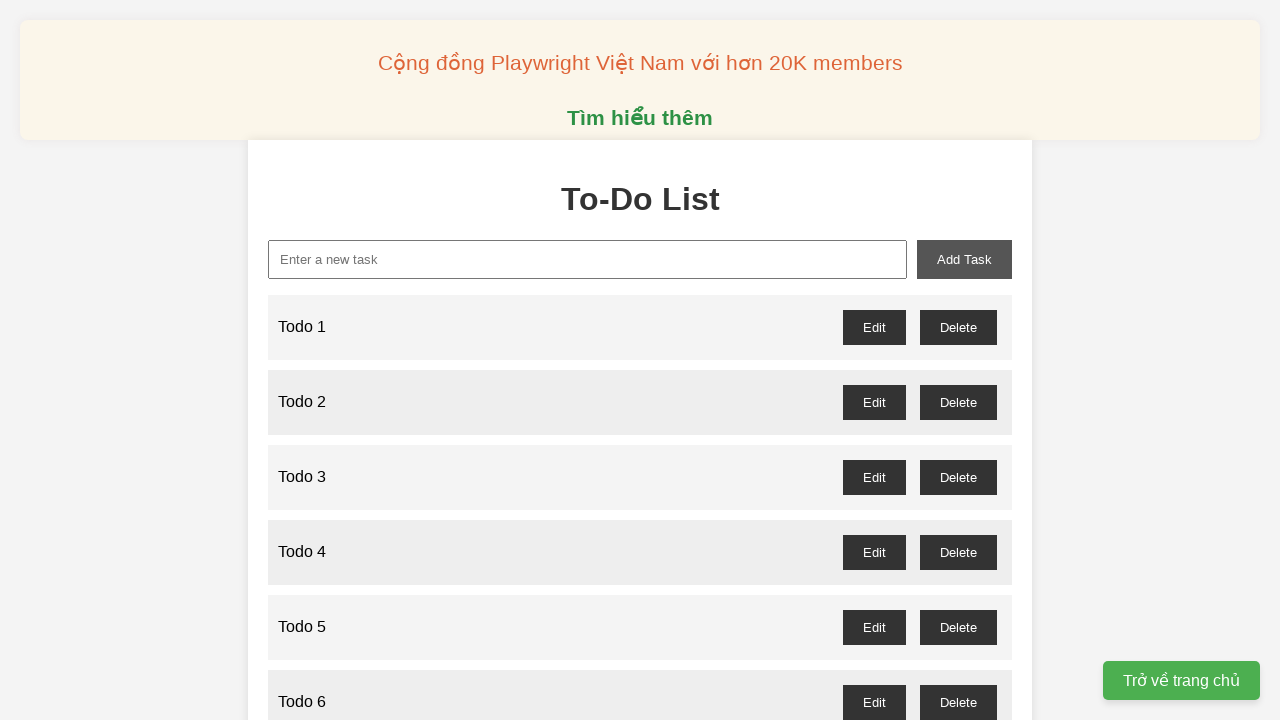

Filled input field with 'Todo 44' on xpath=//input[@id="new-task"]
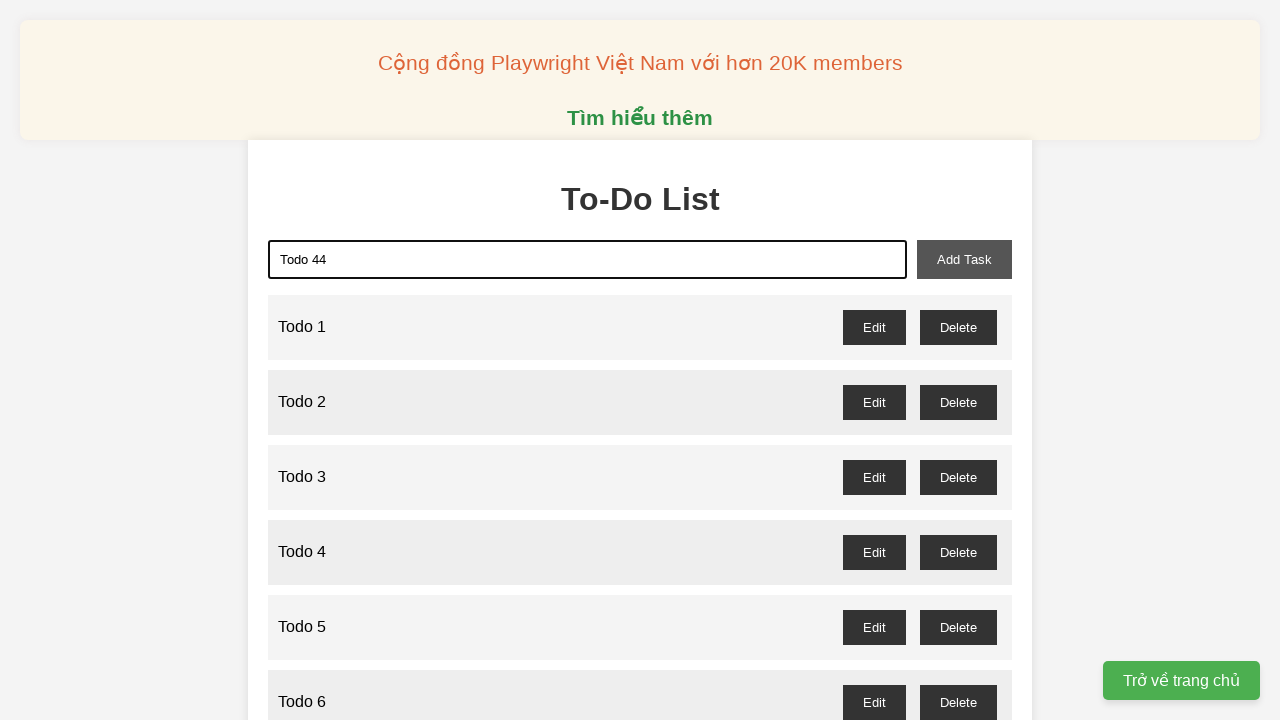

Clicked add button to create Todo 44 at (964, 259) on xpath=//button[@id="add-task"]
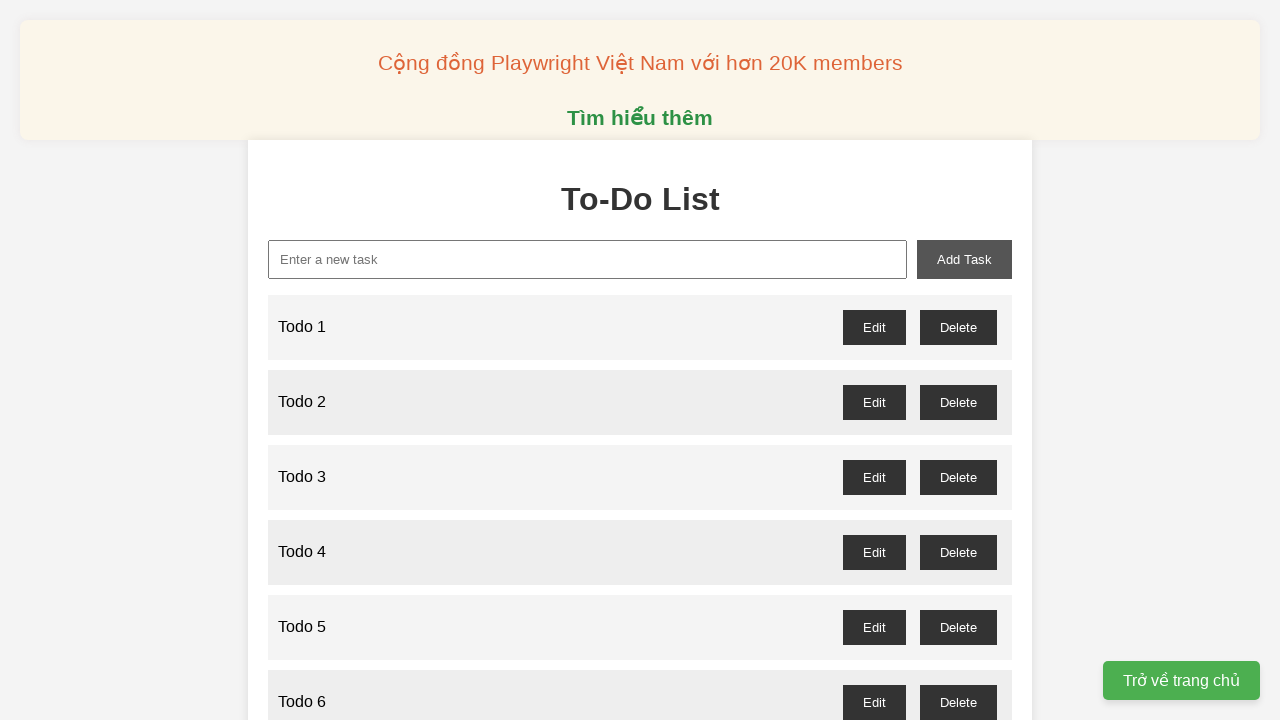

Filled input field with 'Todo 45' on xpath=//input[@id="new-task"]
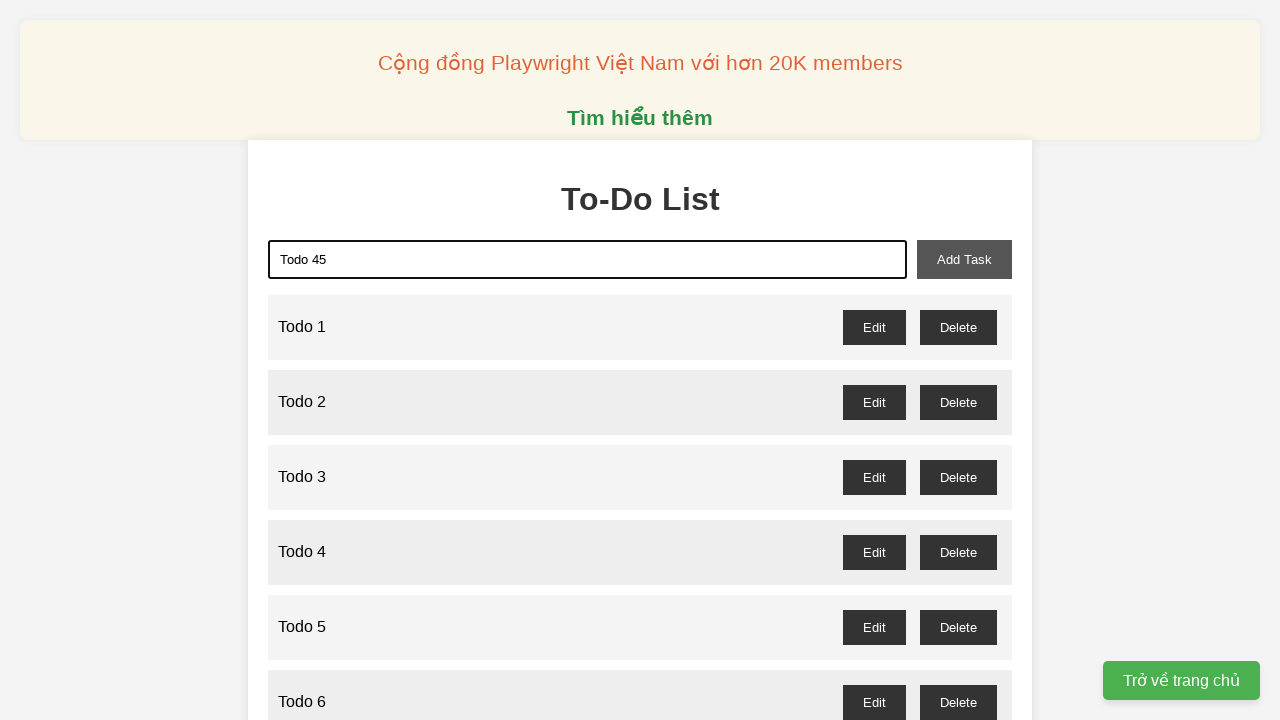

Clicked add button to create Todo 45 at (964, 259) on xpath=//button[@id="add-task"]
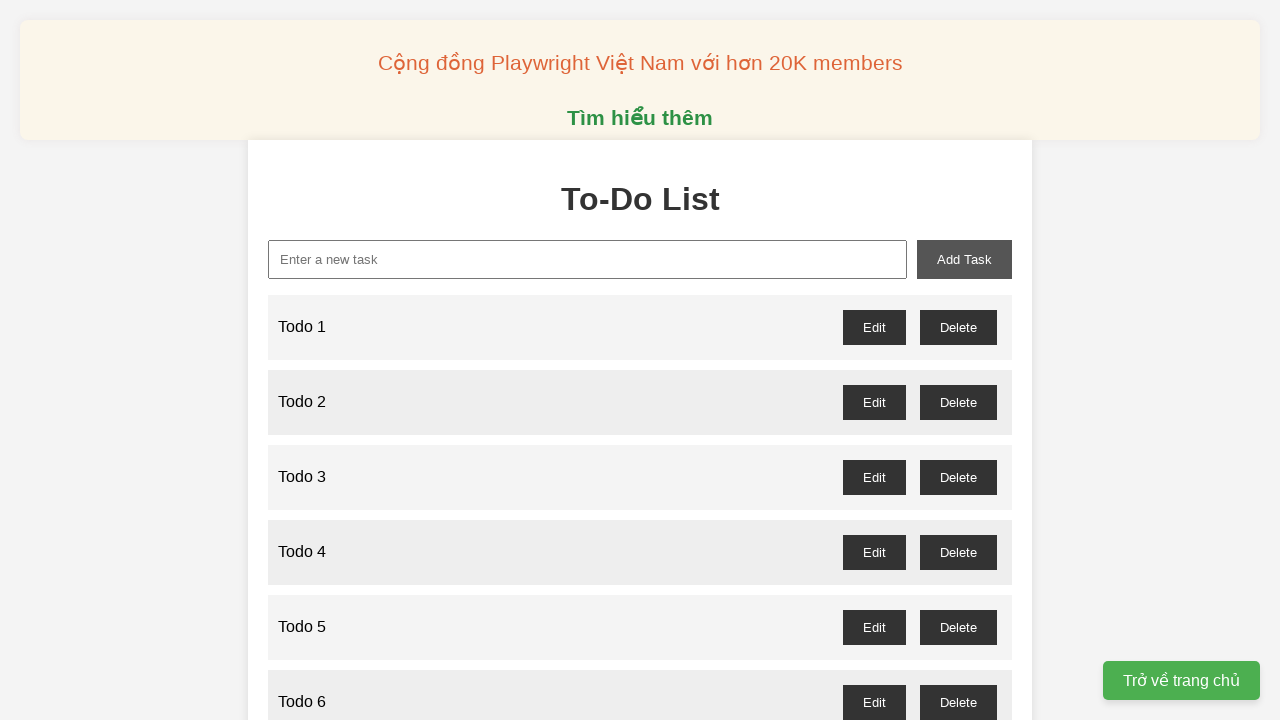

Filled input field with 'Todo 46' on xpath=//input[@id="new-task"]
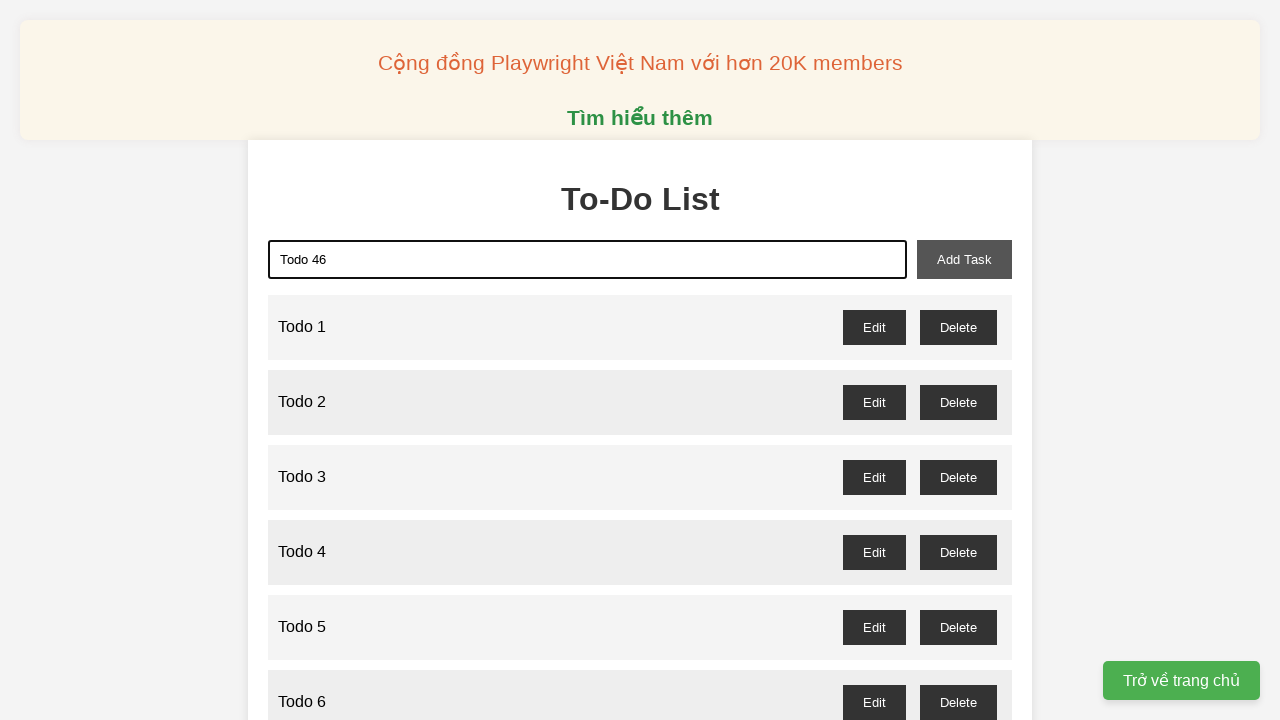

Clicked add button to create Todo 46 at (964, 259) on xpath=//button[@id="add-task"]
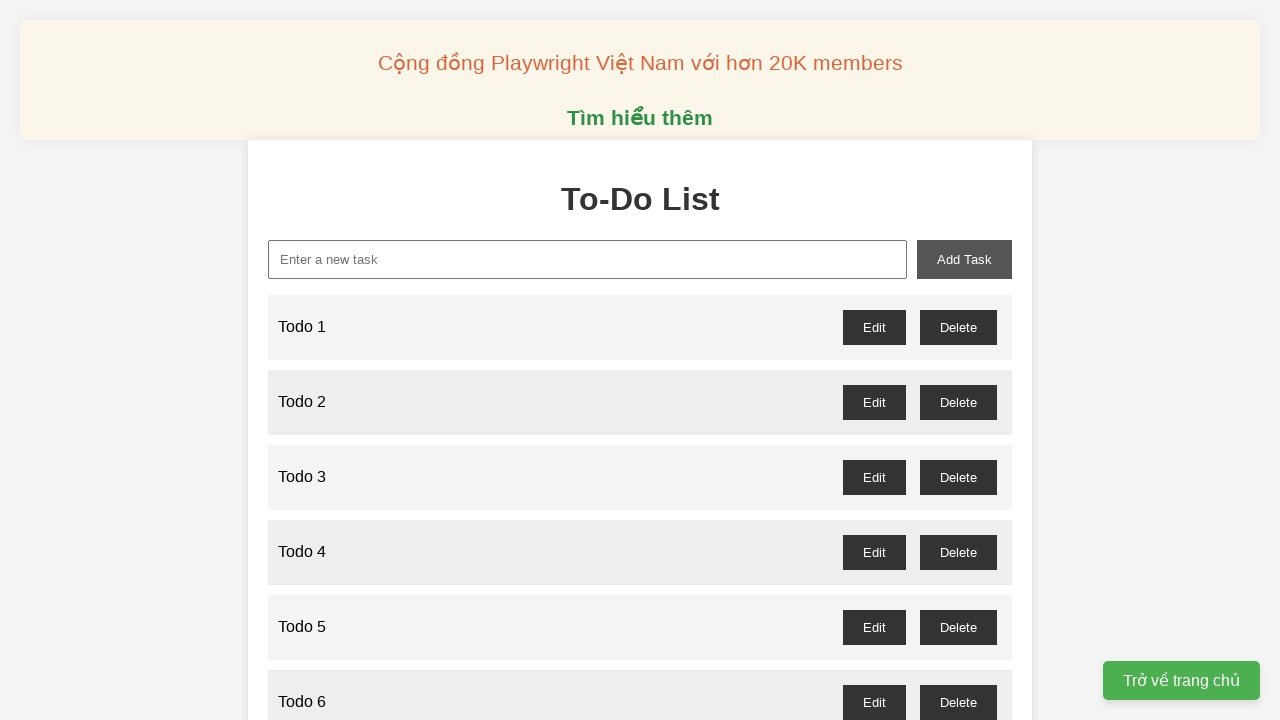

Filled input field with 'Todo 47' on xpath=//input[@id="new-task"]
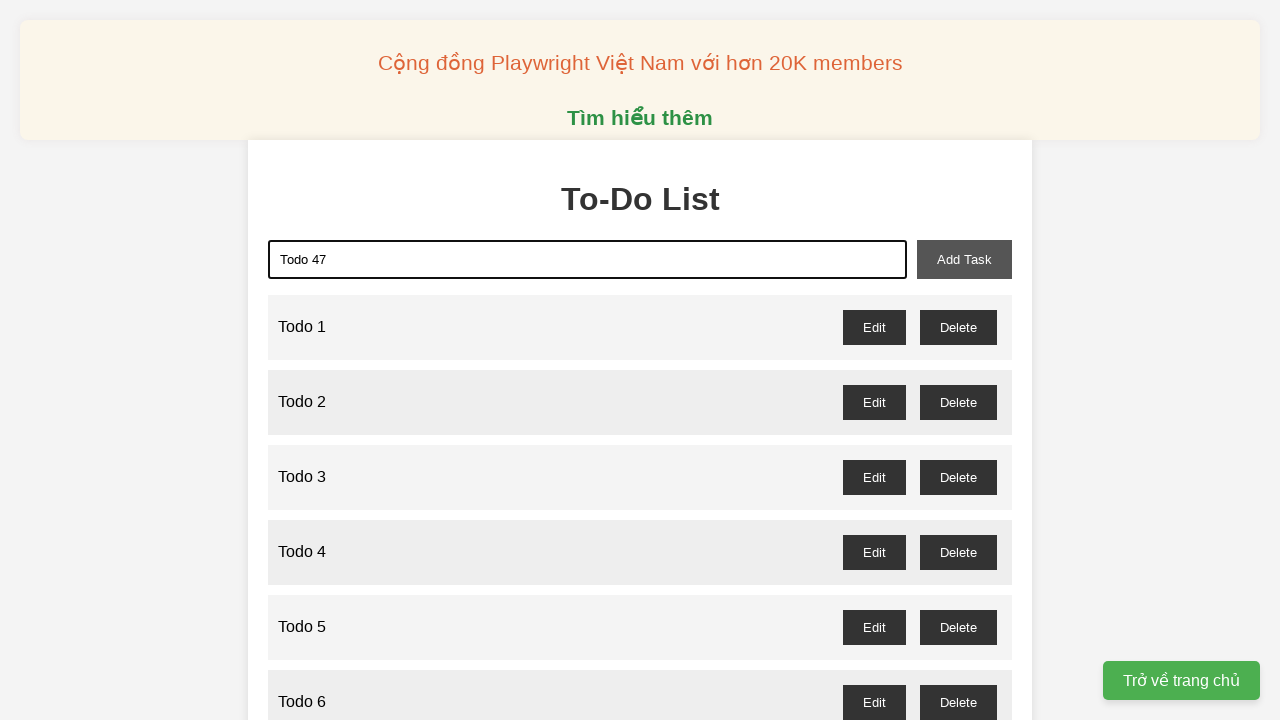

Clicked add button to create Todo 47 at (964, 259) on xpath=//button[@id="add-task"]
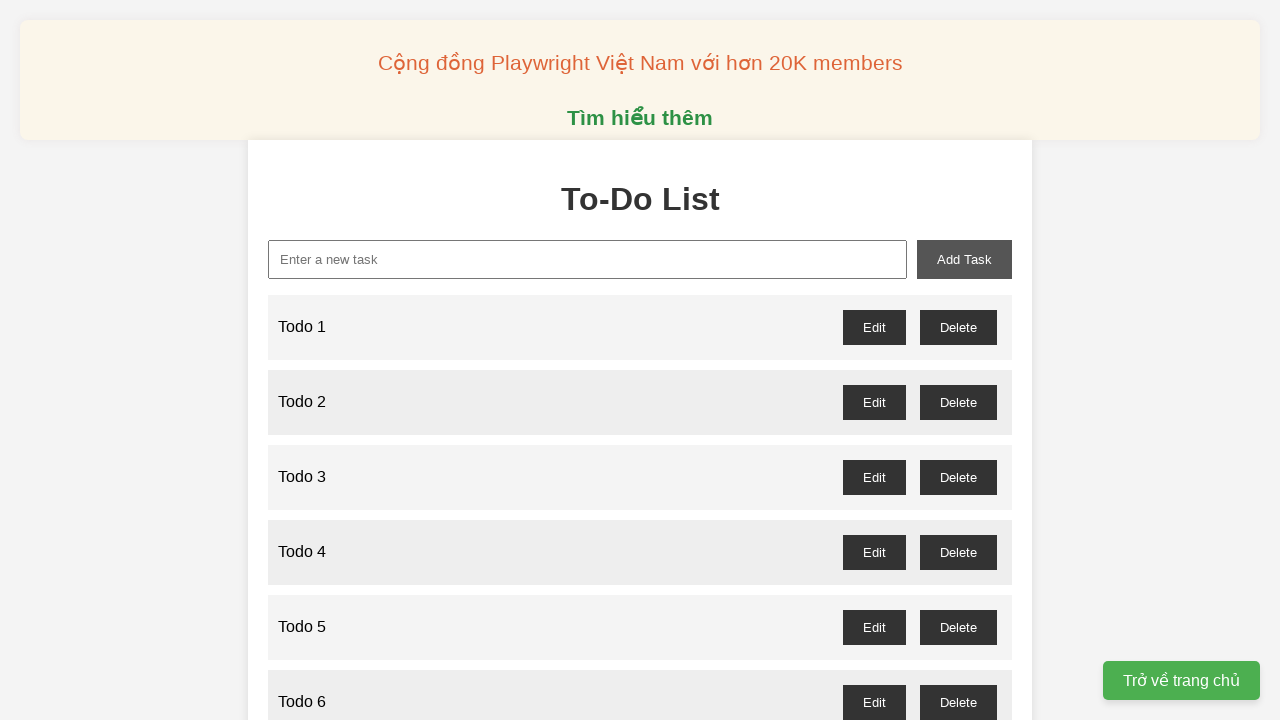

Filled input field with 'Todo 48' on xpath=//input[@id="new-task"]
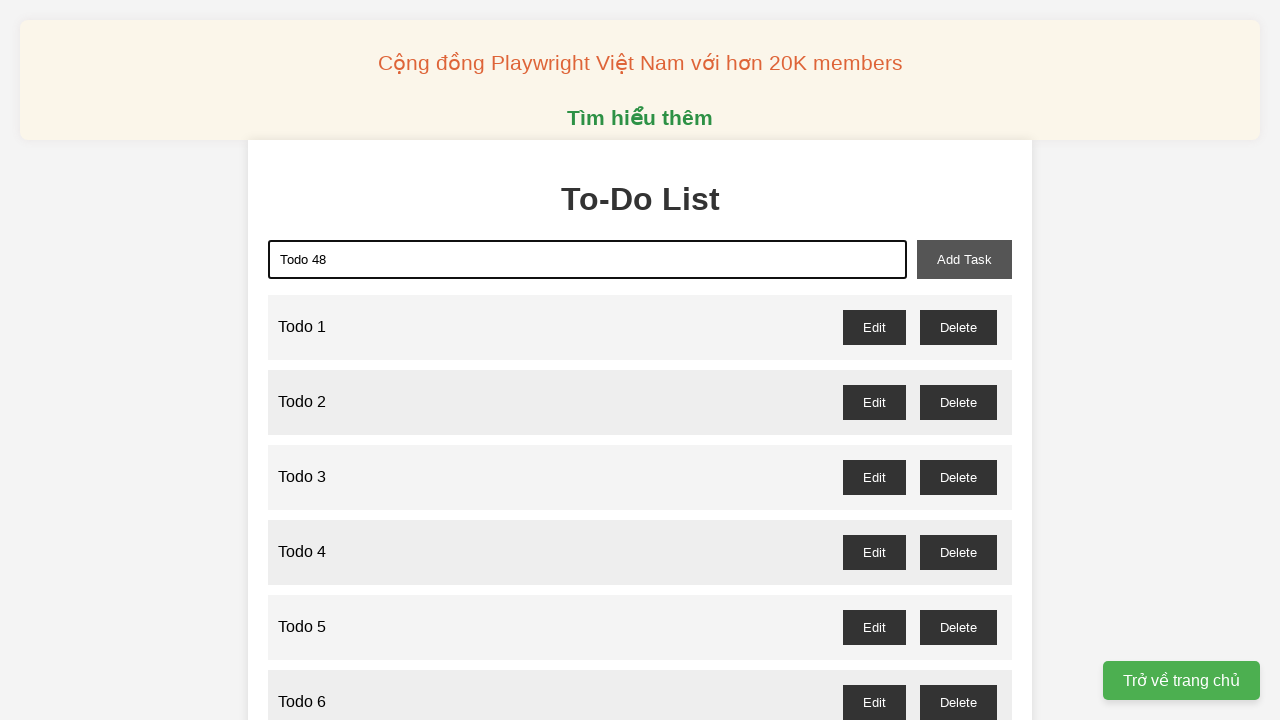

Clicked add button to create Todo 48 at (964, 259) on xpath=//button[@id="add-task"]
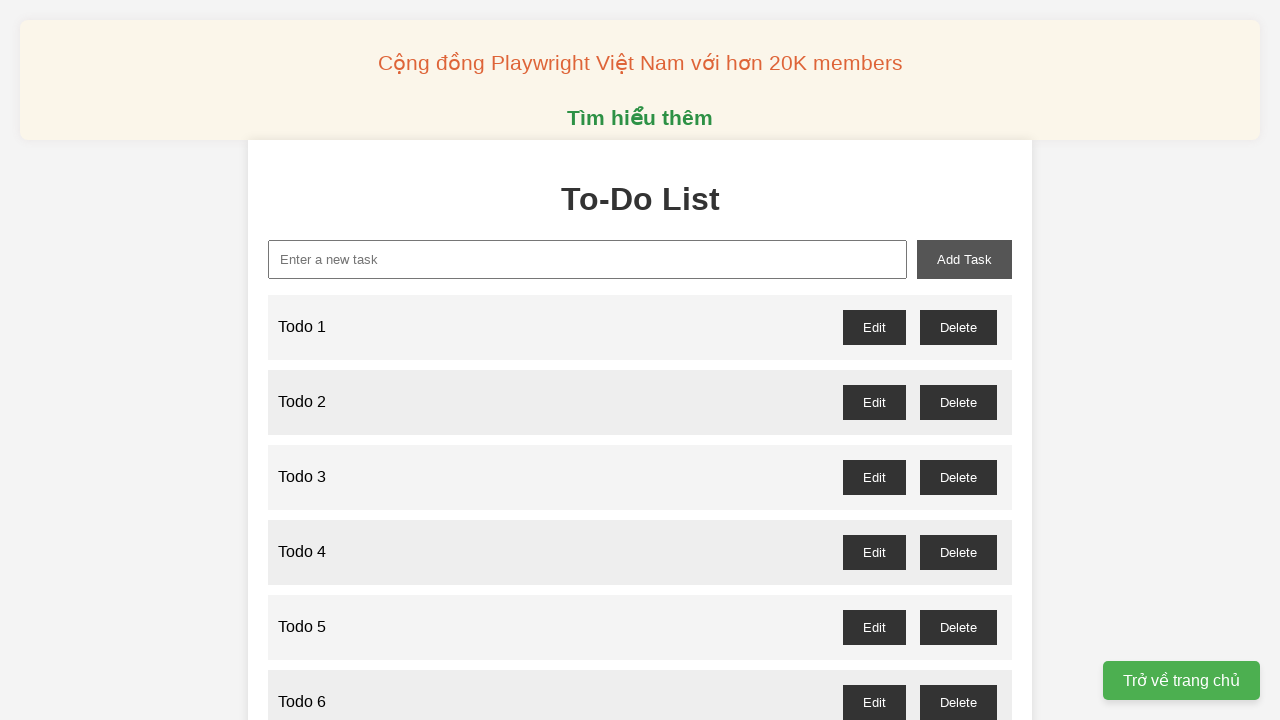

Filled input field with 'Todo 49' on xpath=//input[@id="new-task"]
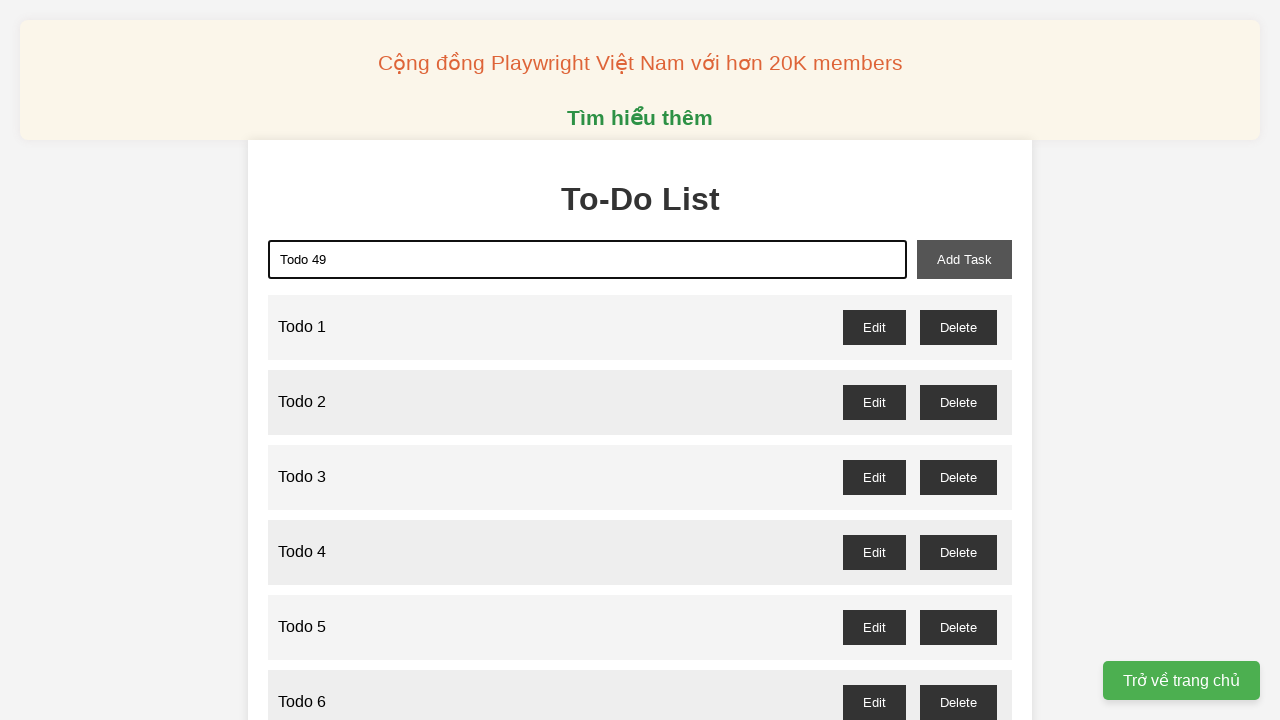

Clicked add button to create Todo 49 at (964, 259) on xpath=//button[@id="add-task"]
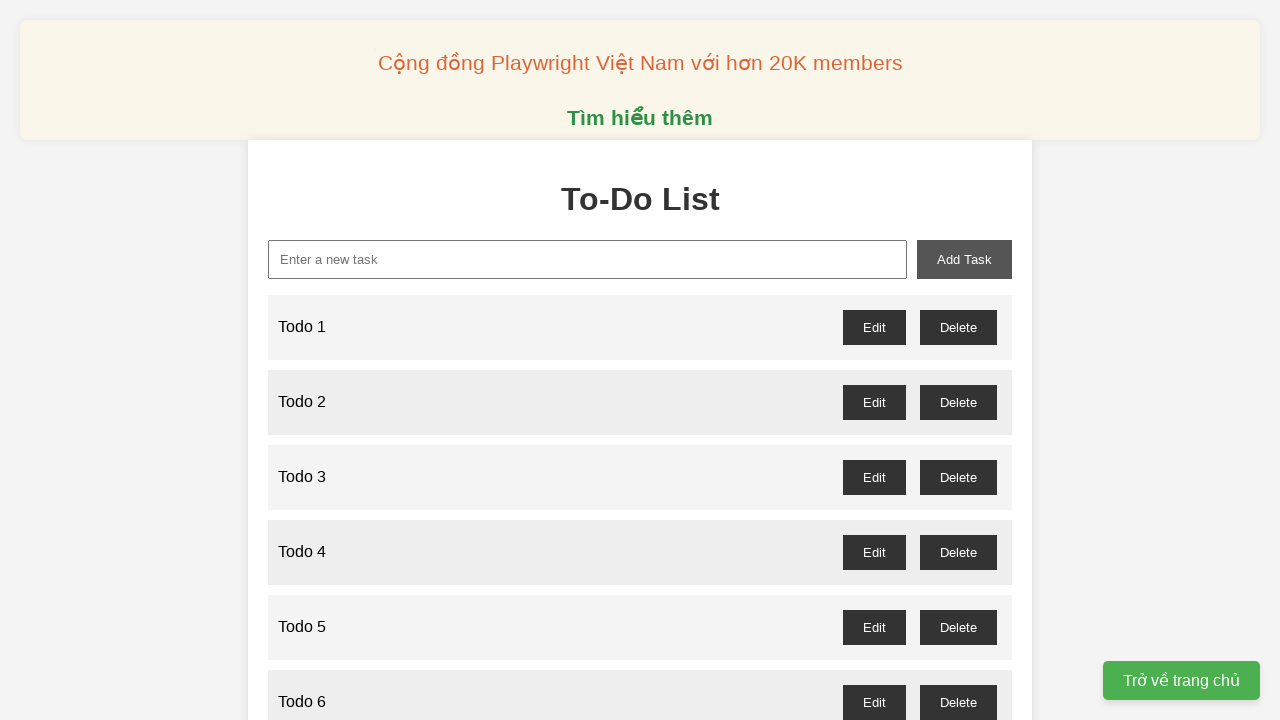

Filled input field with 'Todo 50' on xpath=//input[@id="new-task"]
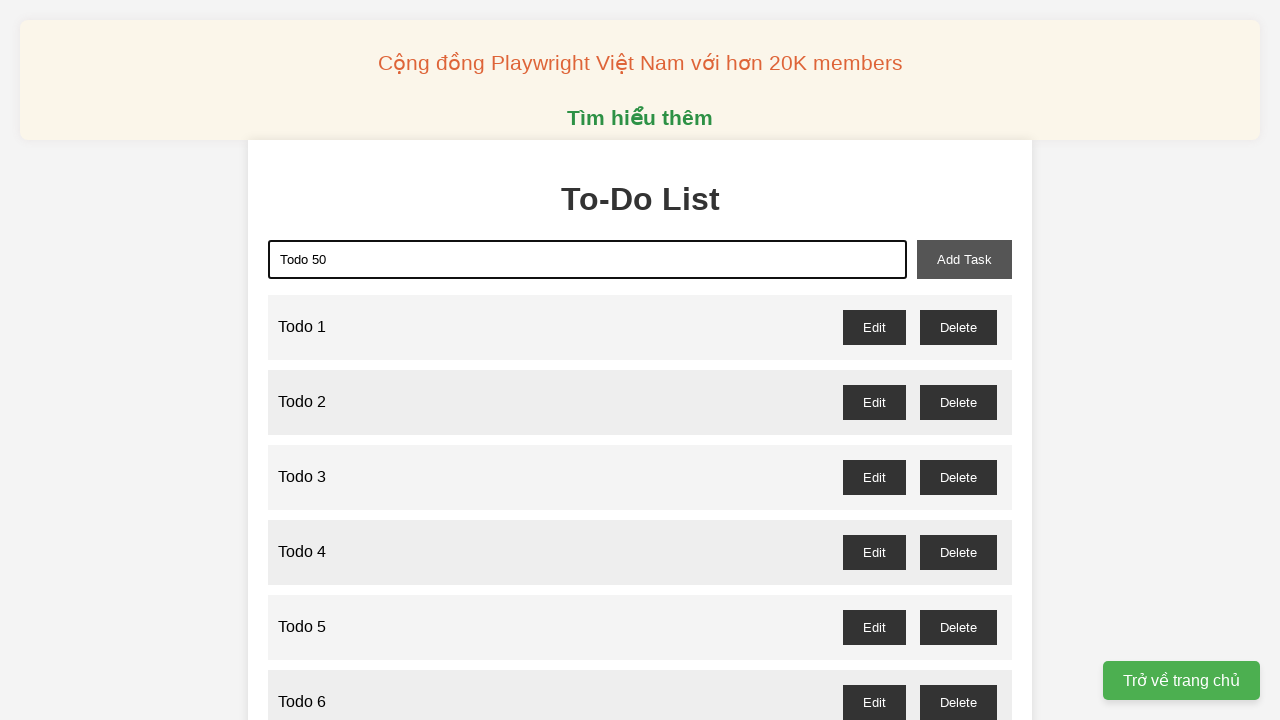

Clicked add button to create Todo 50 at (964, 259) on xpath=//button[@id="add-task"]
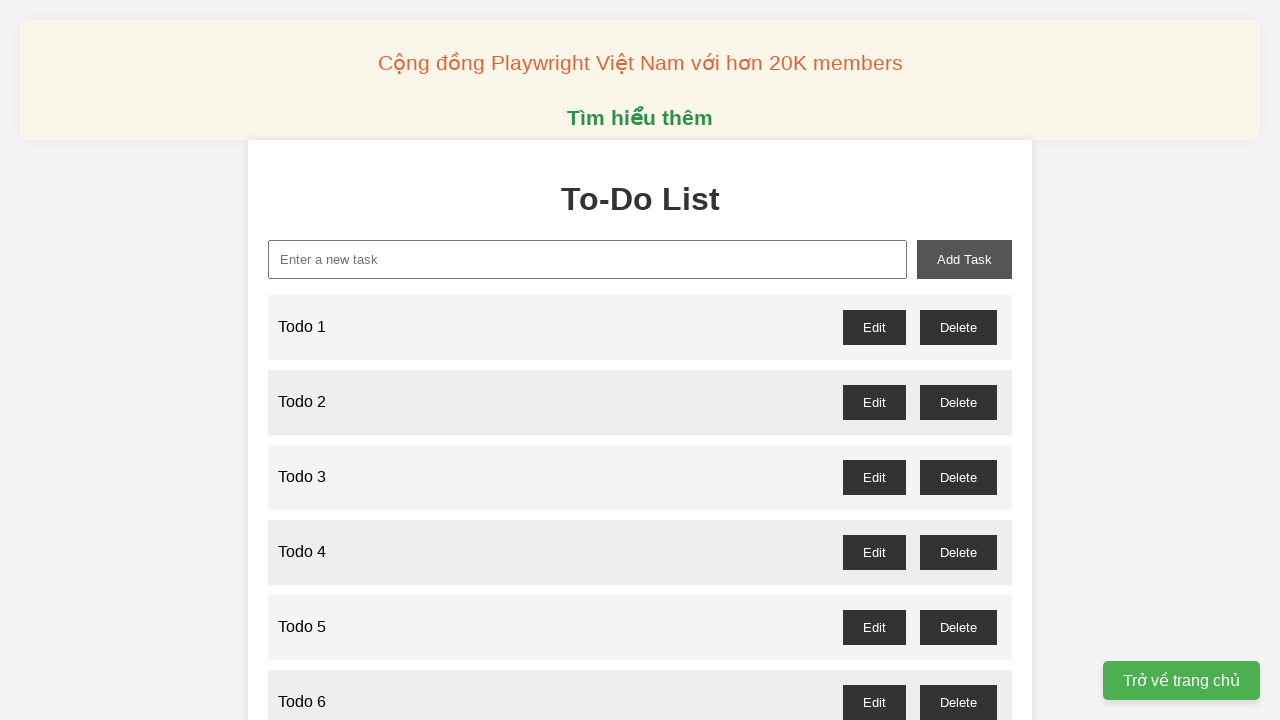

Filled input field with 'Todo 51' on xpath=//input[@id="new-task"]
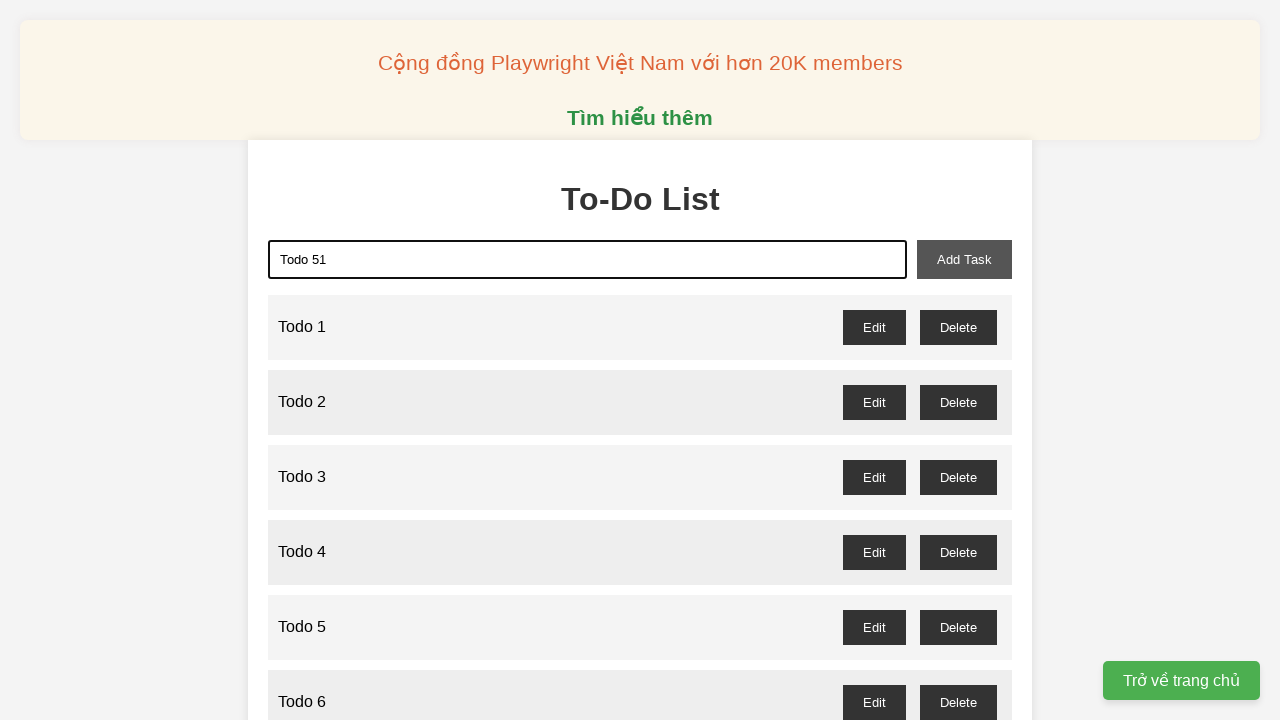

Clicked add button to create Todo 51 at (964, 259) on xpath=//button[@id="add-task"]
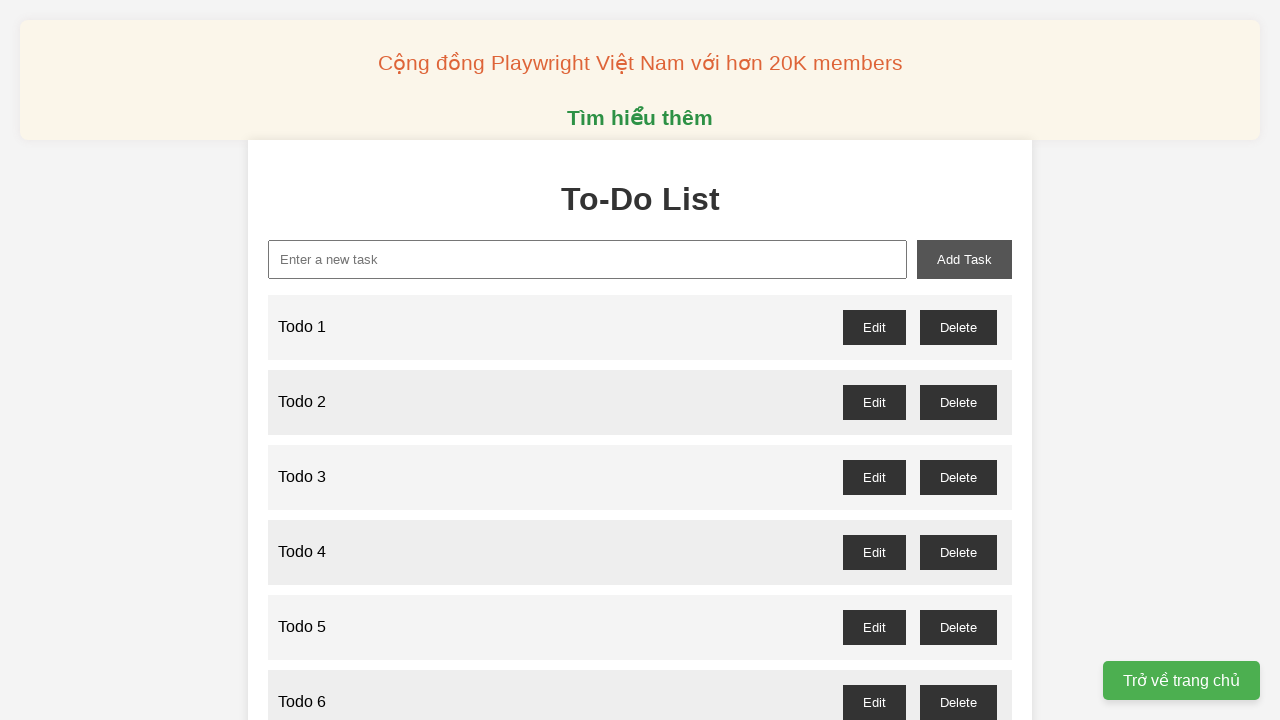

Filled input field with 'Todo 52' on xpath=//input[@id="new-task"]
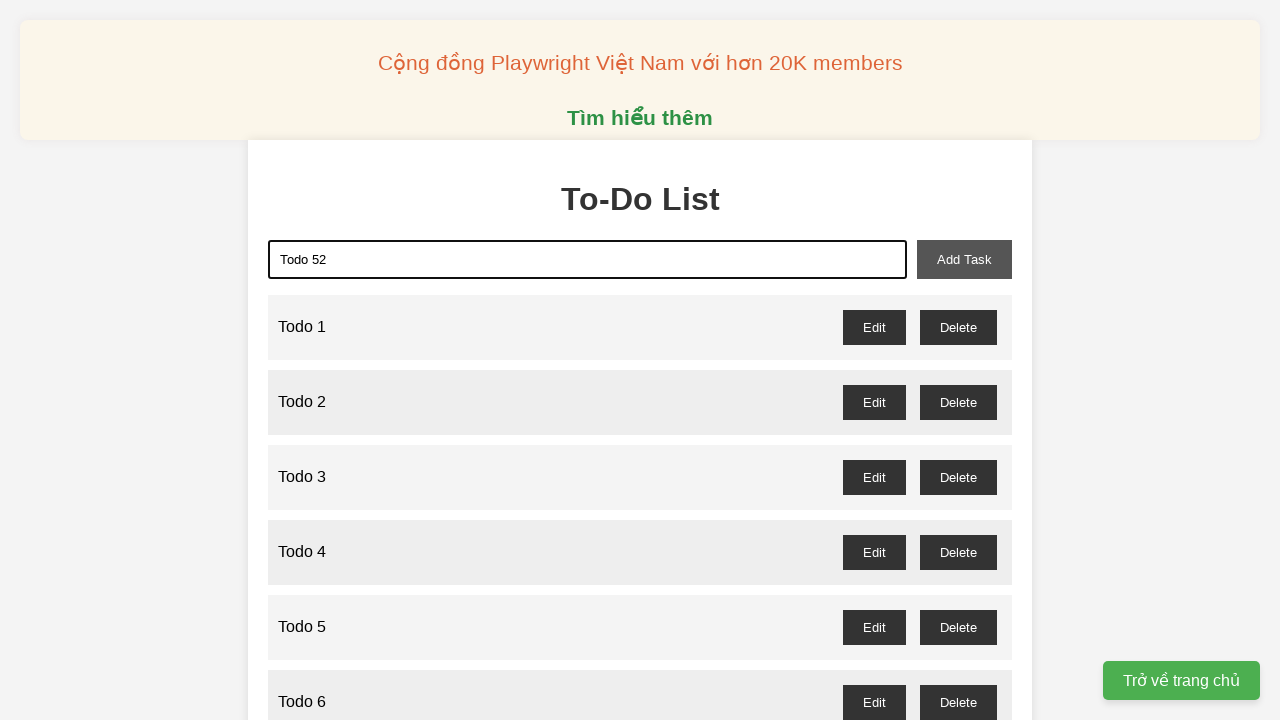

Clicked add button to create Todo 52 at (964, 259) on xpath=//button[@id="add-task"]
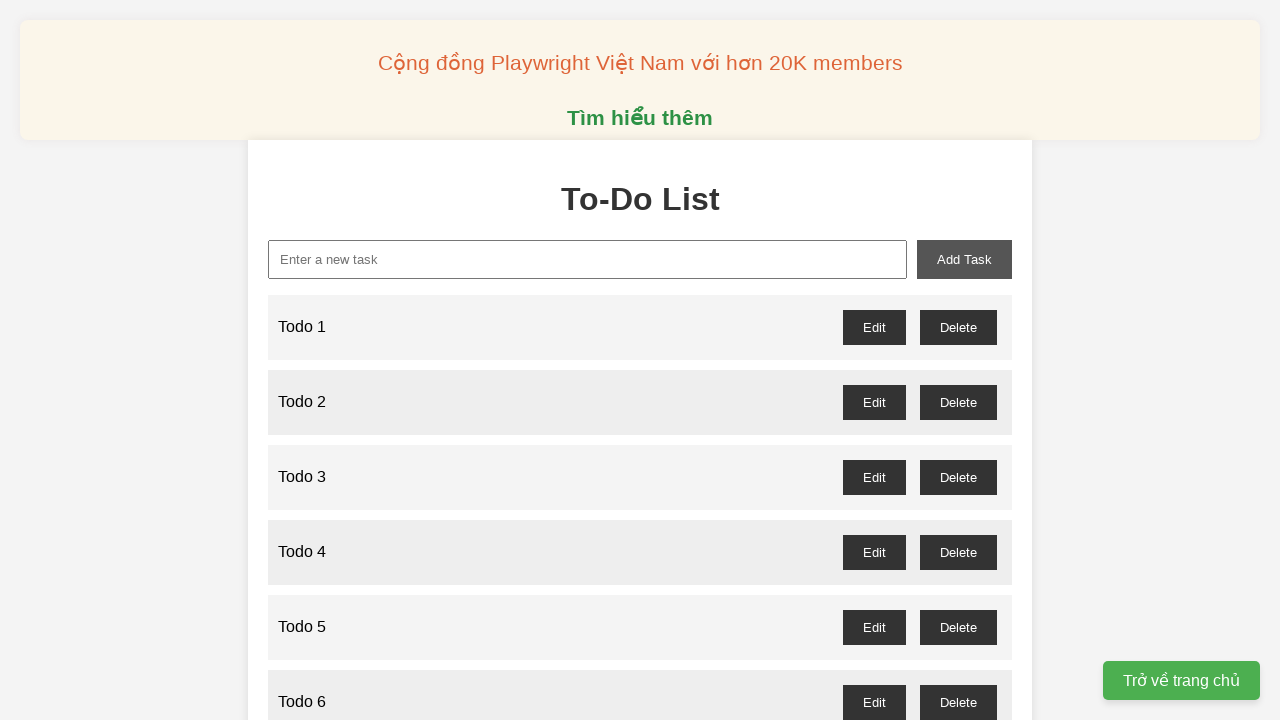

Filled input field with 'Todo 53' on xpath=//input[@id="new-task"]
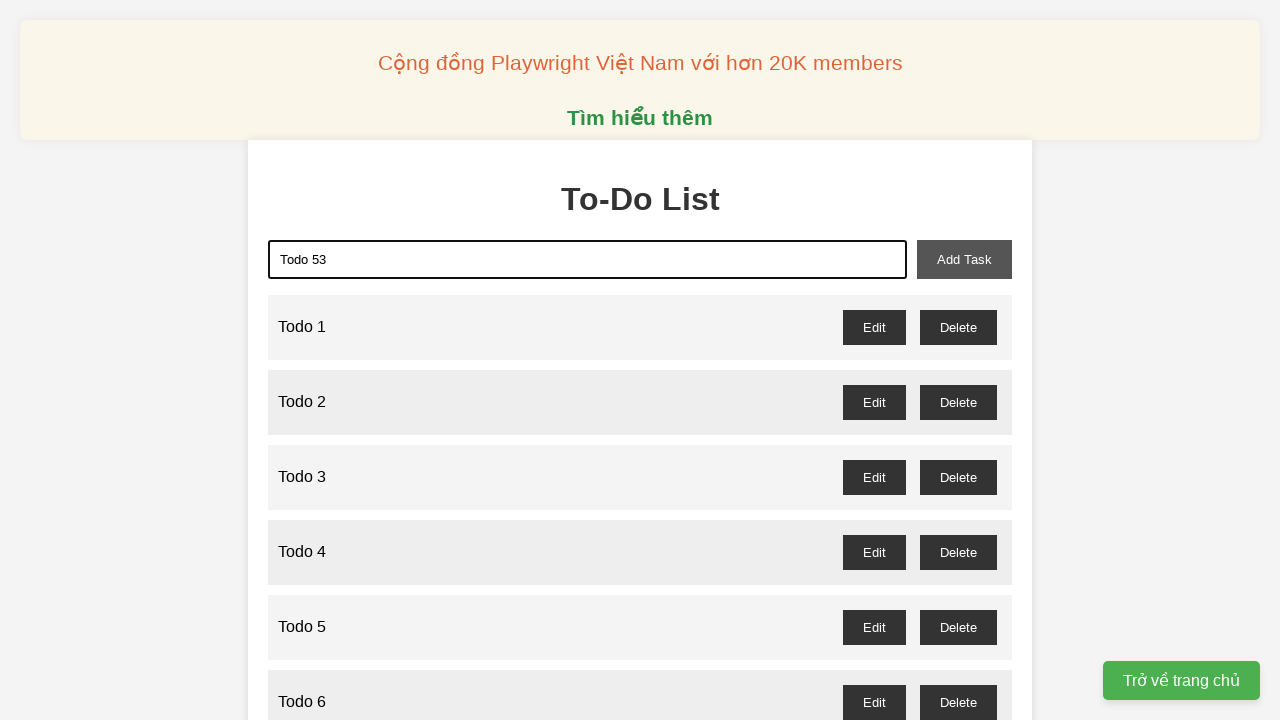

Clicked add button to create Todo 53 at (964, 259) on xpath=//button[@id="add-task"]
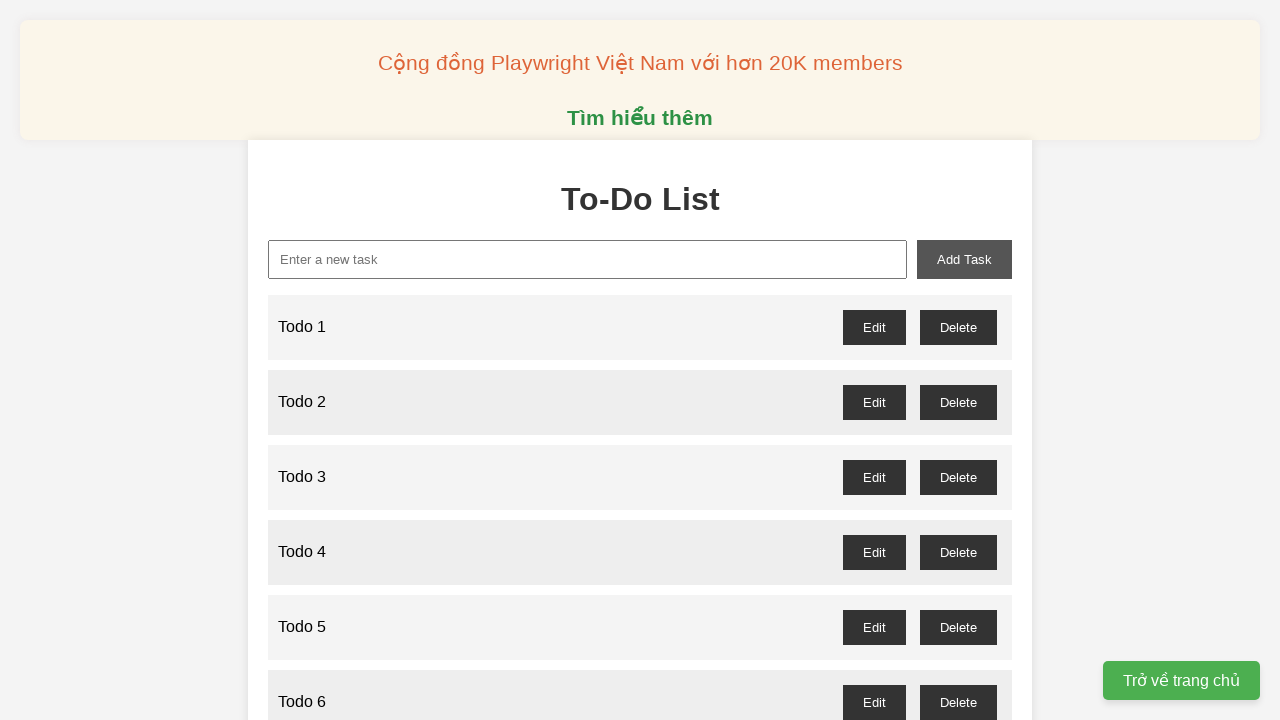

Filled input field with 'Todo 54' on xpath=//input[@id="new-task"]
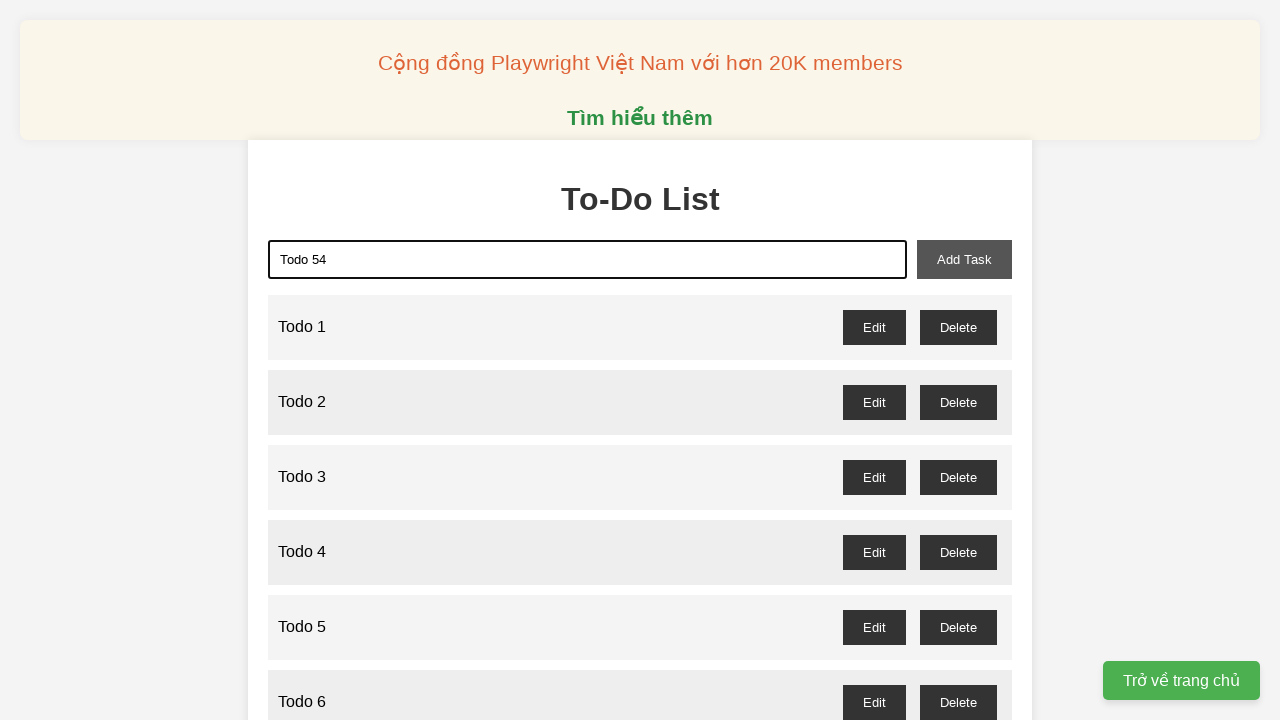

Clicked add button to create Todo 54 at (964, 259) on xpath=//button[@id="add-task"]
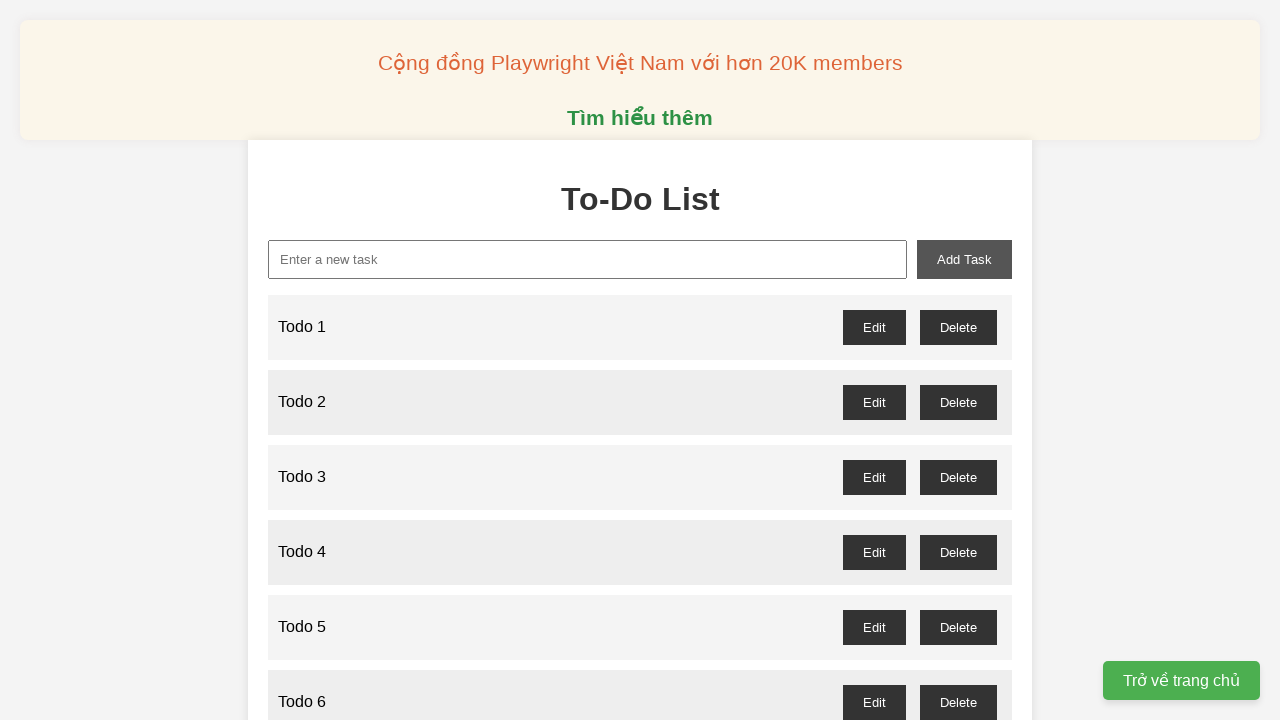

Filled input field with 'Todo 55' on xpath=//input[@id="new-task"]
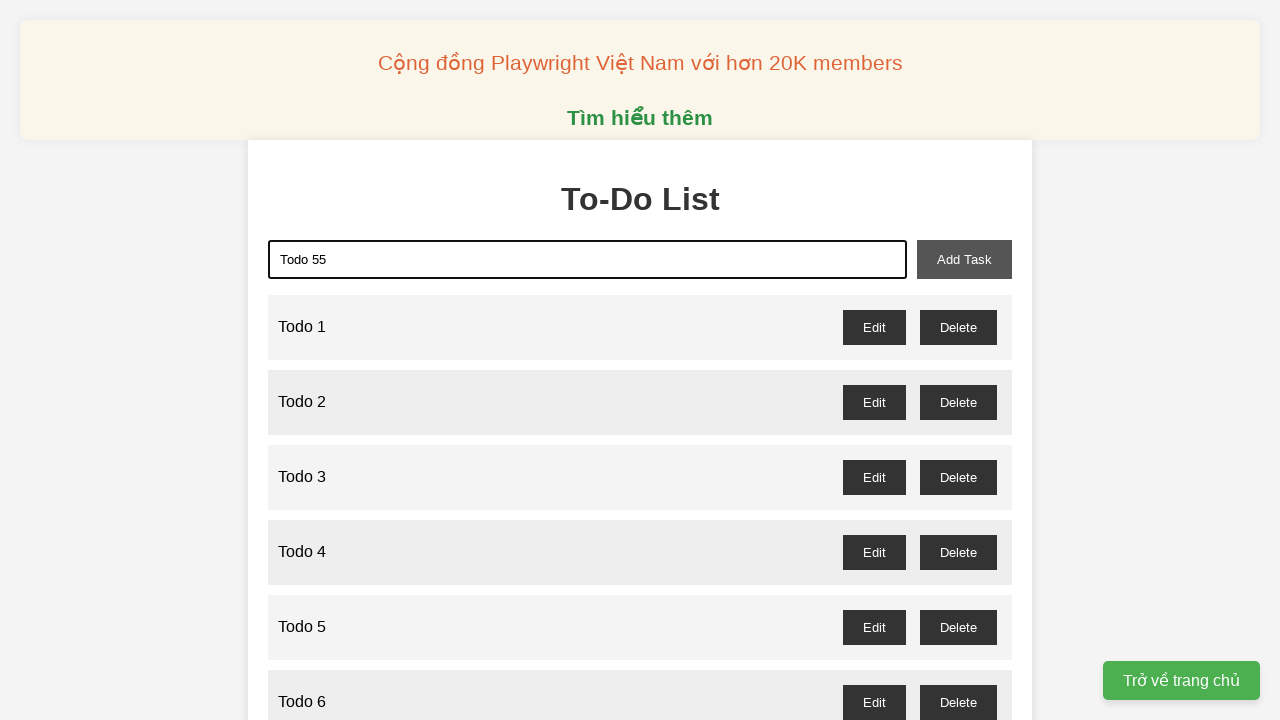

Clicked add button to create Todo 55 at (964, 259) on xpath=//button[@id="add-task"]
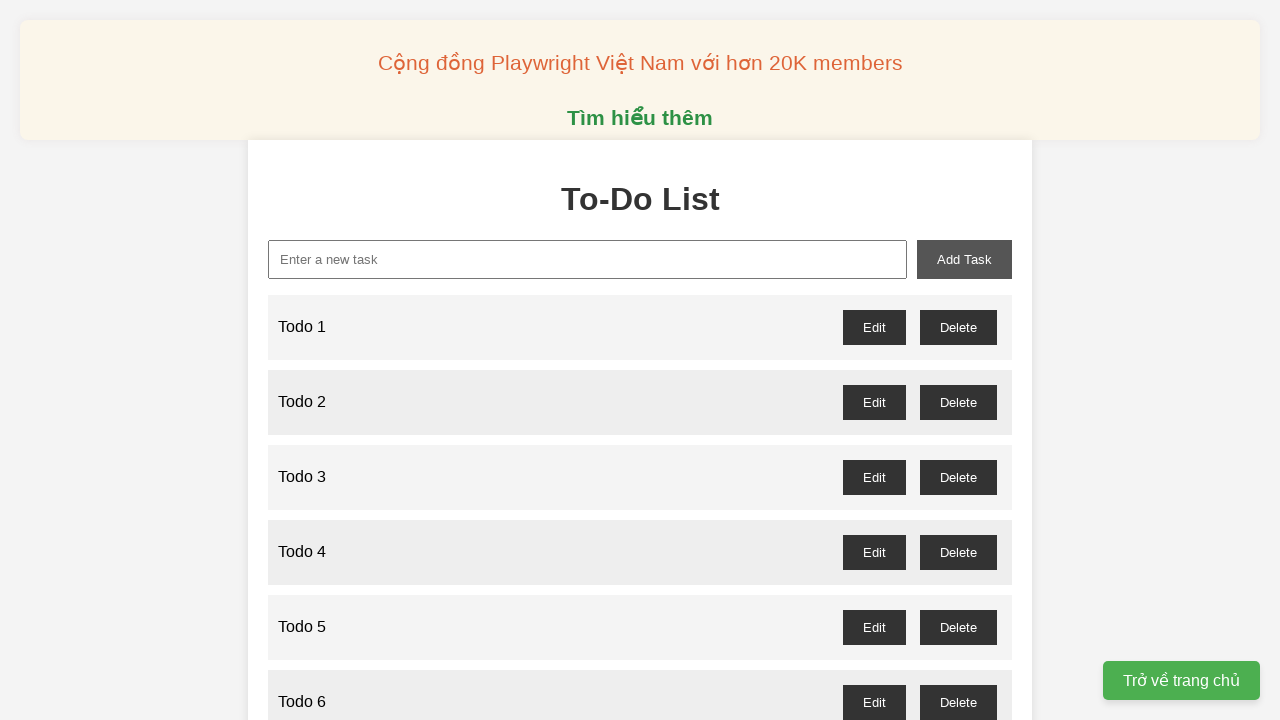

Filled input field with 'Todo 56' on xpath=//input[@id="new-task"]
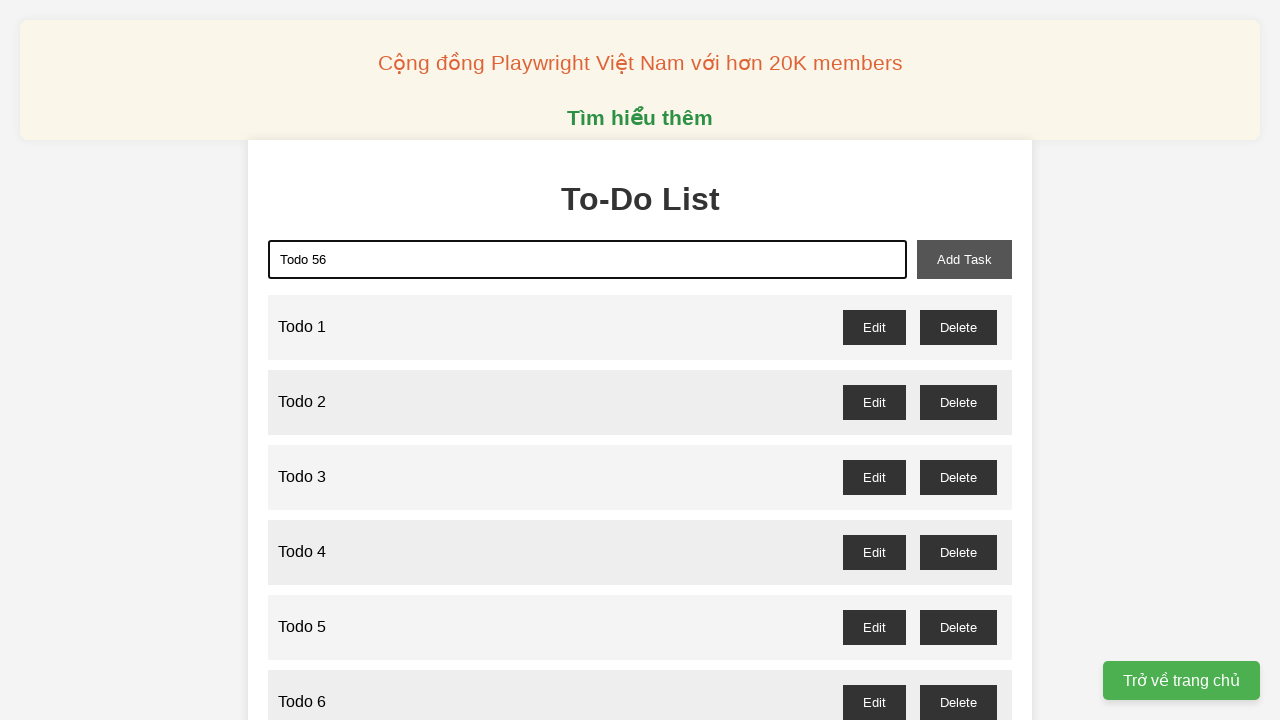

Clicked add button to create Todo 56 at (964, 259) on xpath=//button[@id="add-task"]
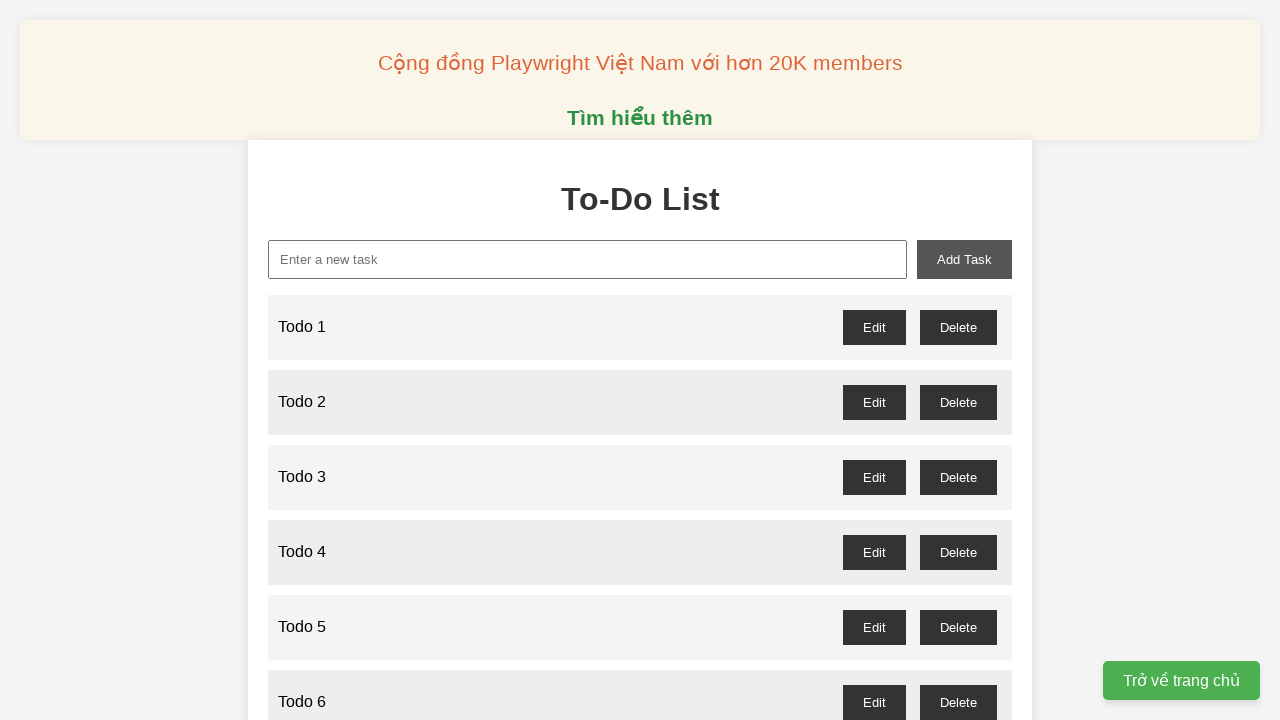

Filled input field with 'Todo 57' on xpath=//input[@id="new-task"]
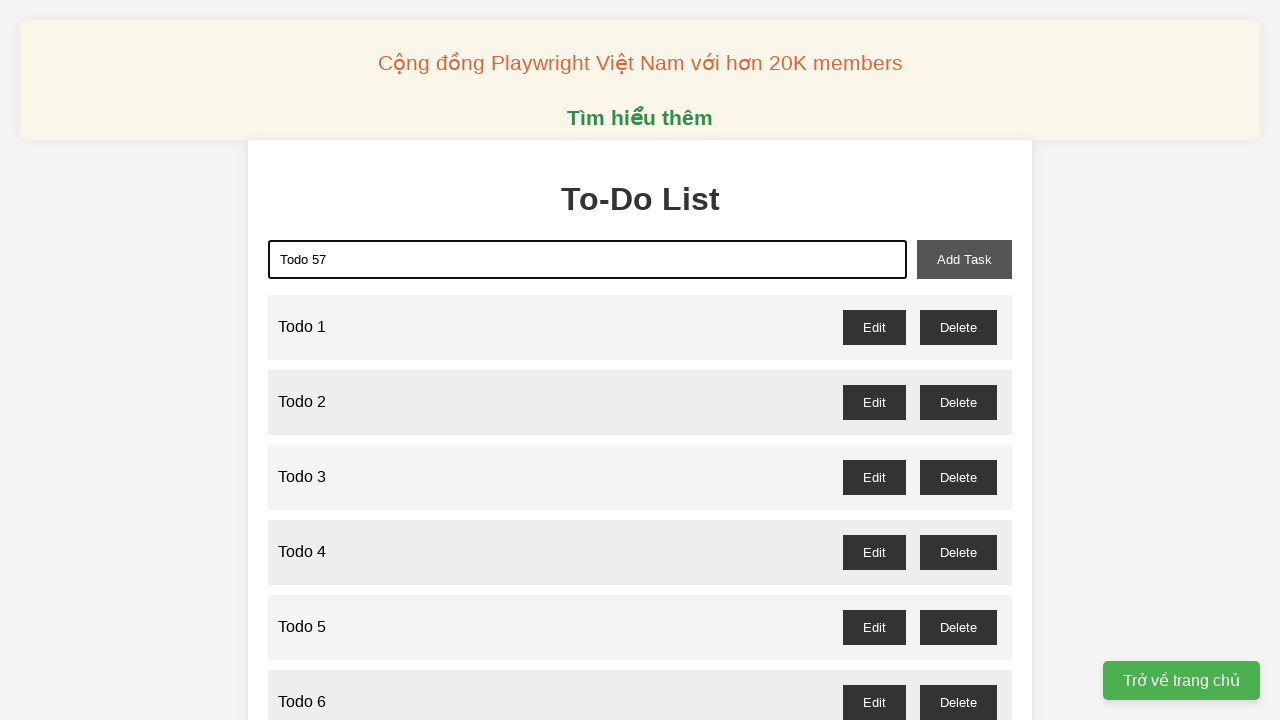

Clicked add button to create Todo 57 at (964, 259) on xpath=//button[@id="add-task"]
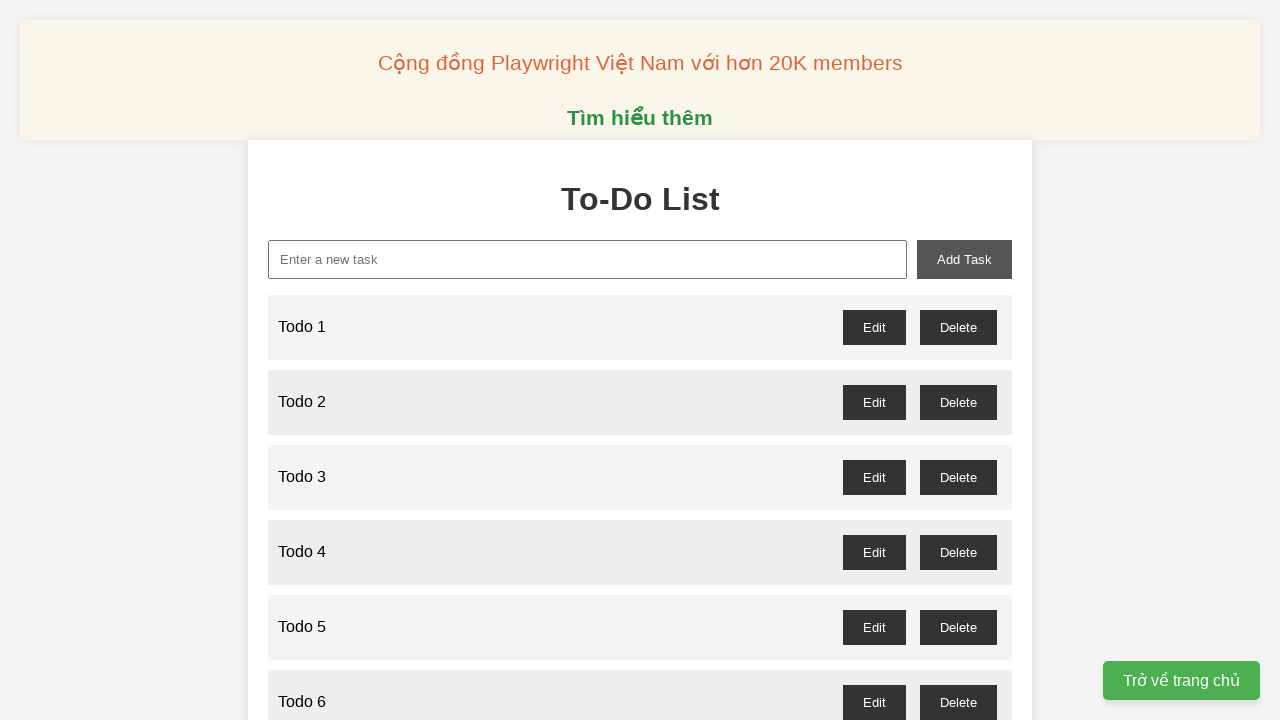

Filled input field with 'Todo 58' on xpath=//input[@id="new-task"]
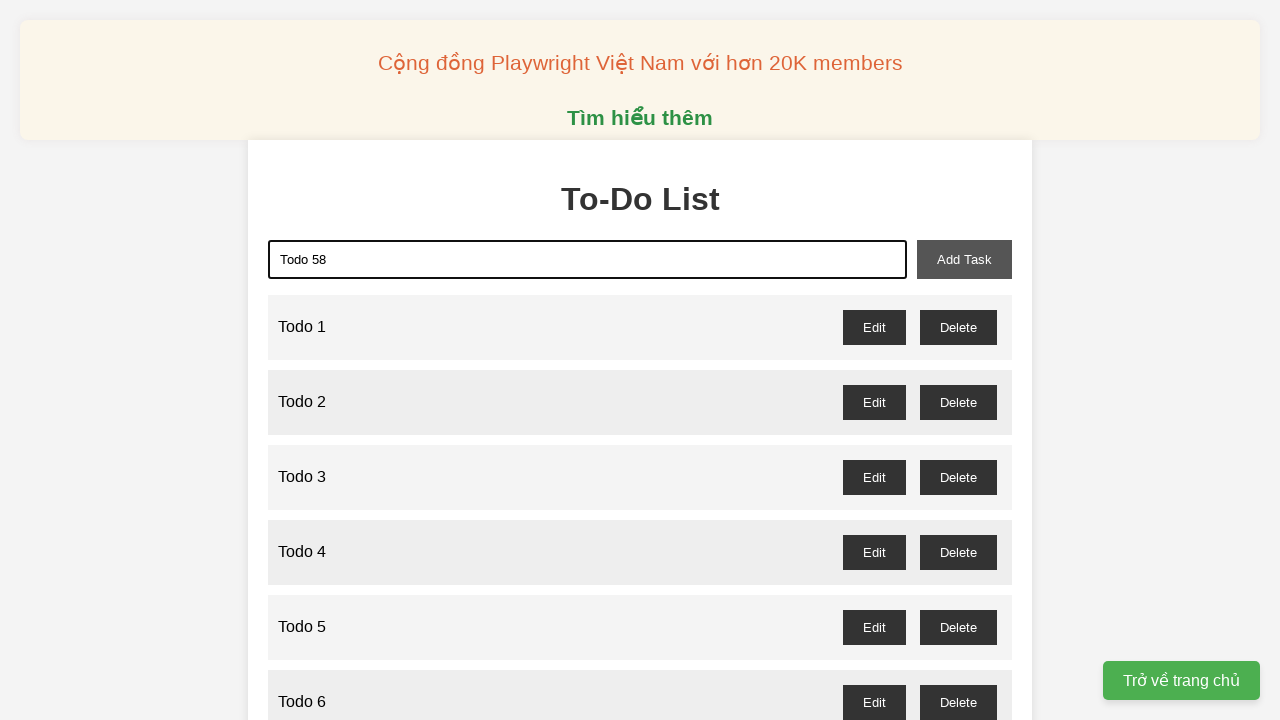

Clicked add button to create Todo 58 at (964, 259) on xpath=//button[@id="add-task"]
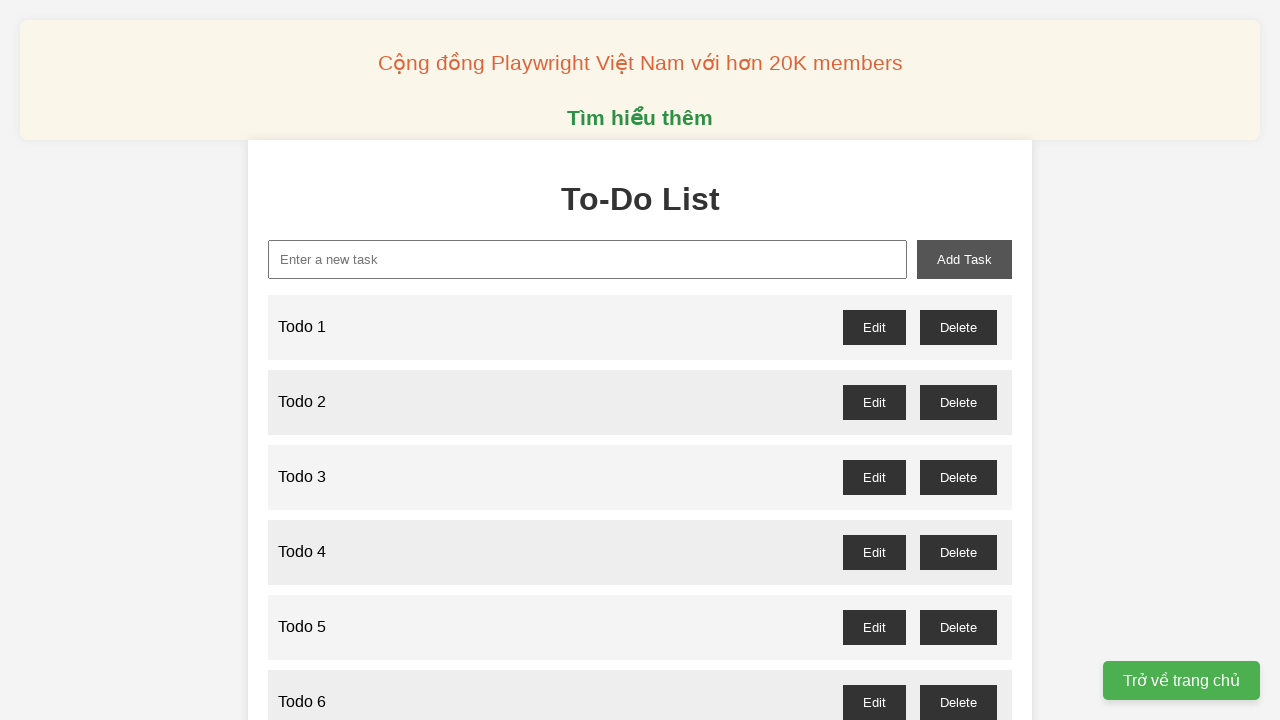

Filled input field with 'Todo 59' on xpath=//input[@id="new-task"]
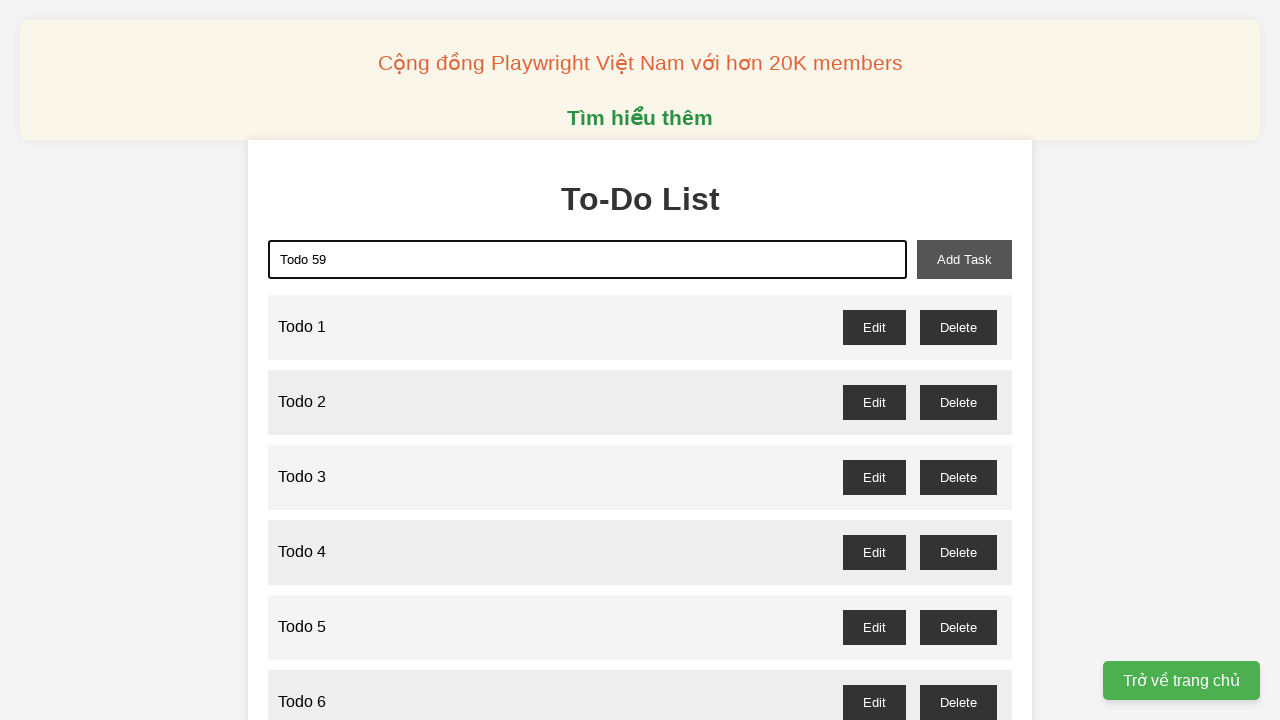

Clicked add button to create Todo 59 at (964, 259) on xpath=//button[@id="add-task"]
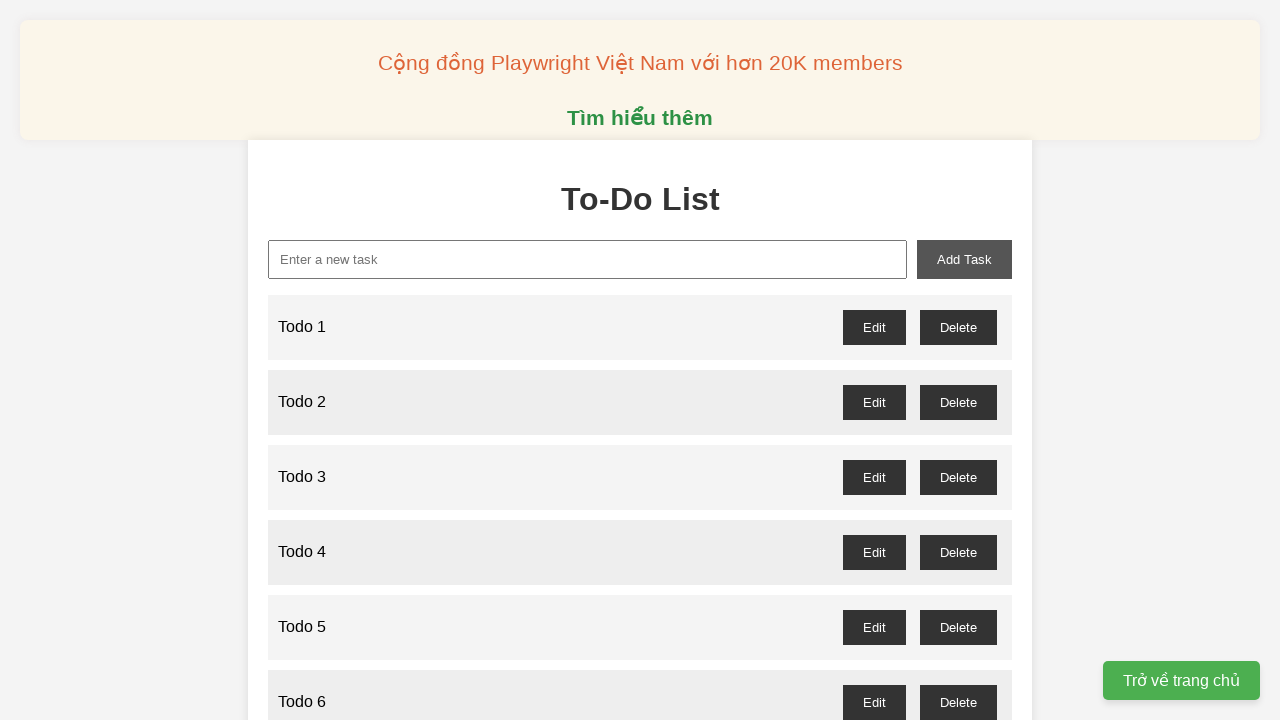

Filled input field with 'Todo 60' on xpath=//input[@id="new-task"]
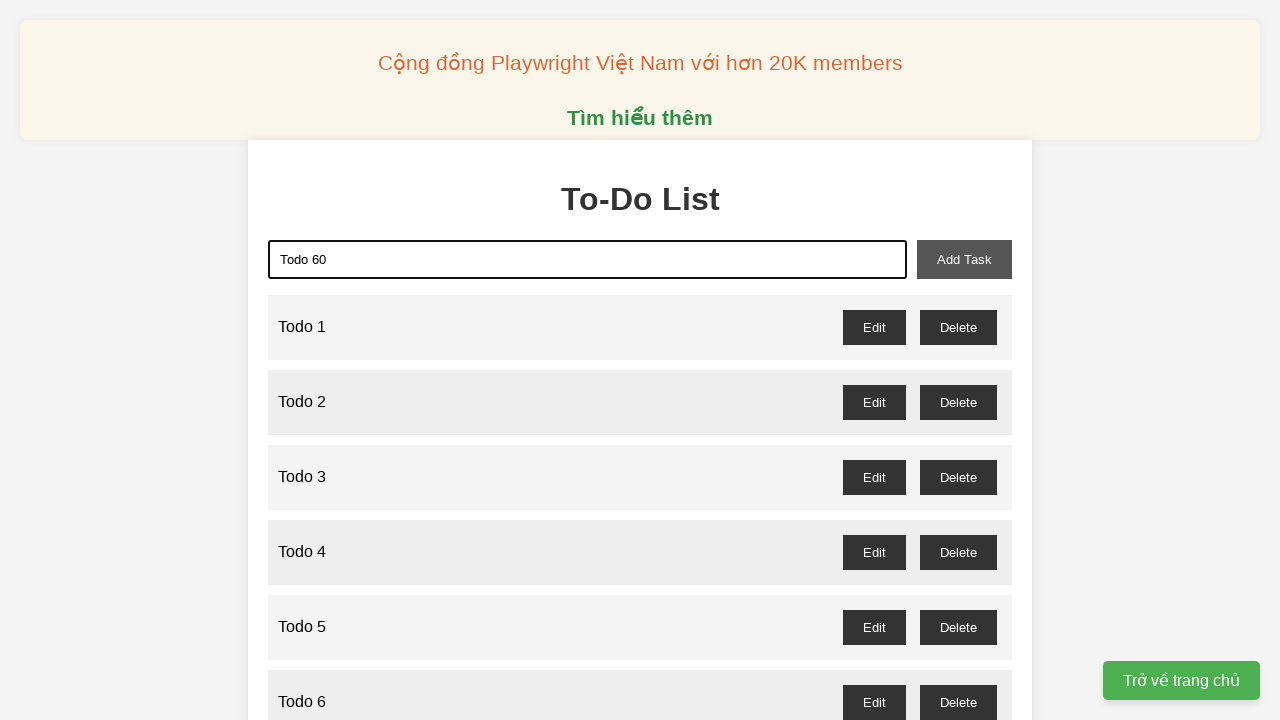

Clicked add button to create Todo 60 at (964, 259) on xpath=//button[@id="add-task"]
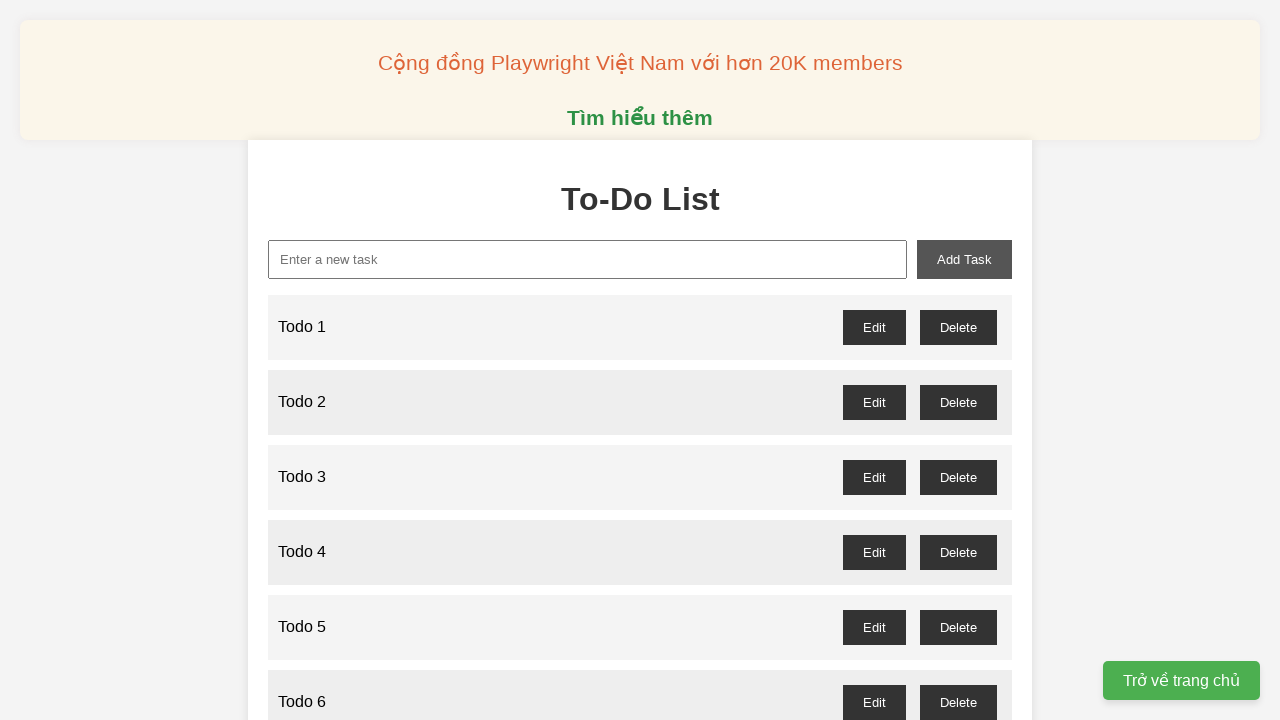

Filled input field with 'Todo 61' on xpath=//input[@id="new-task"]
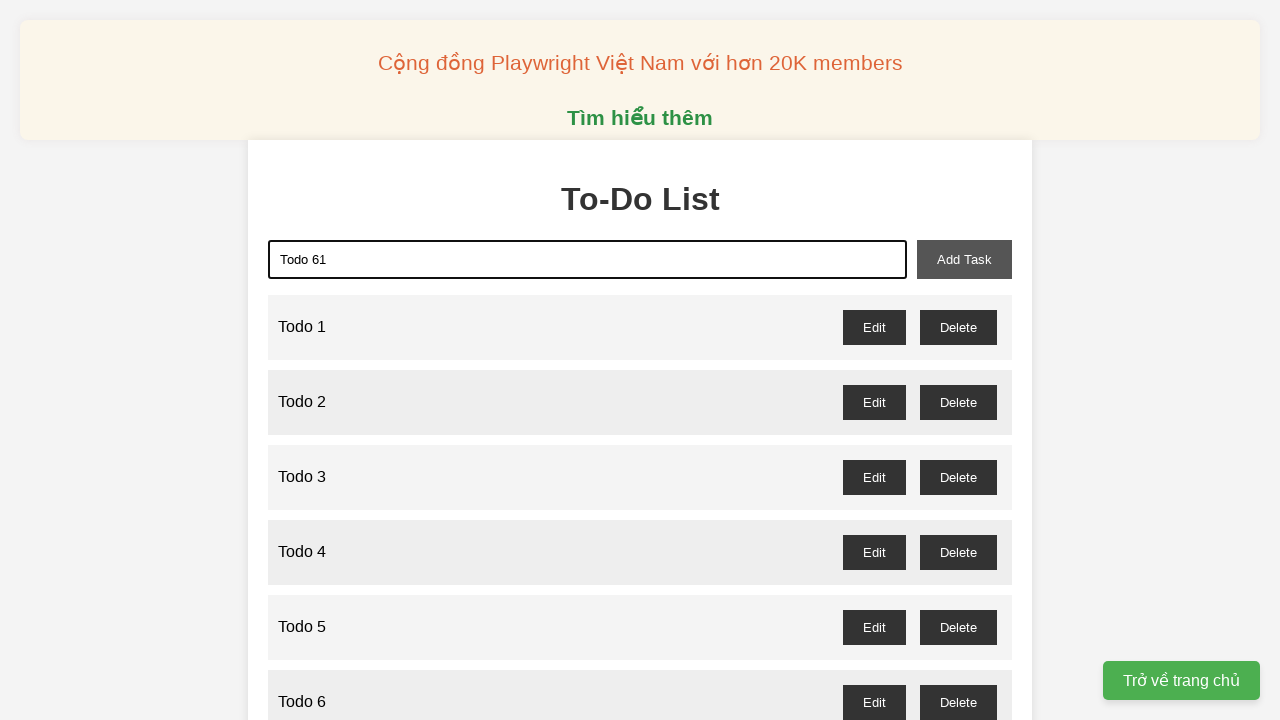

Clicked add button to create Todo 61 at (964, 259) on xpath=//button[@id="add-task"]
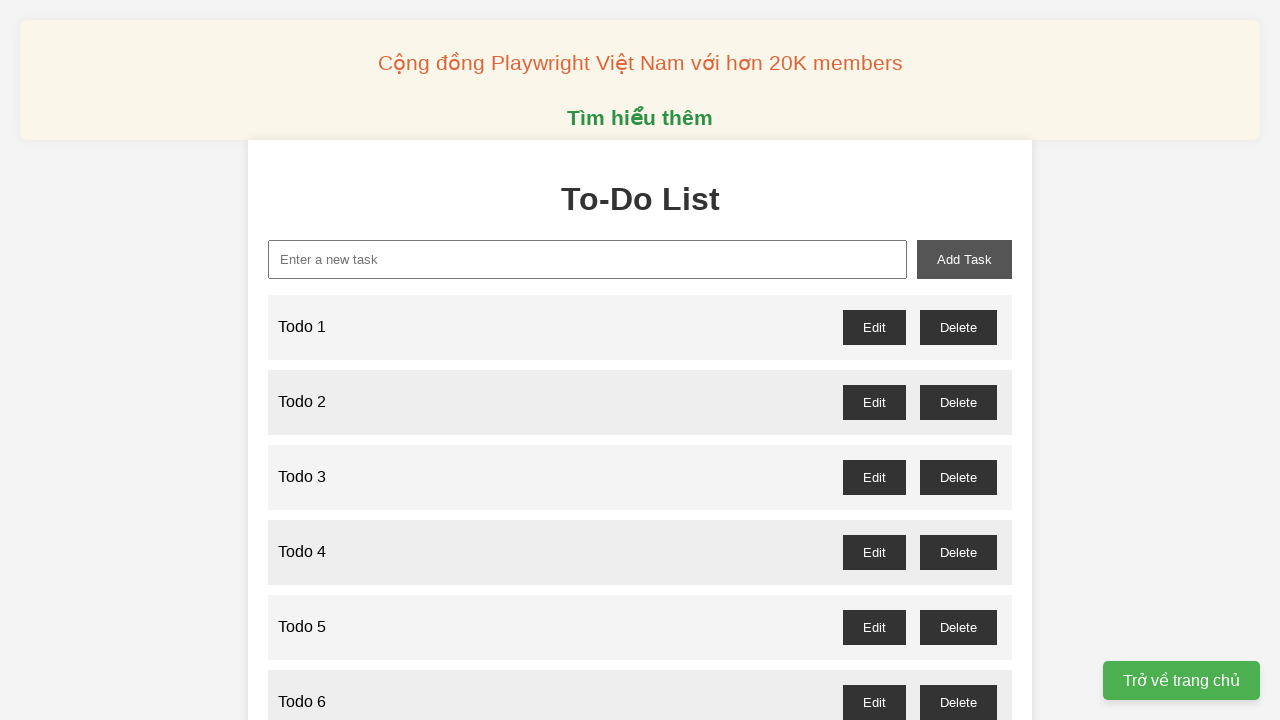

Filled input field with 'Todo 62' on xpath=//input[@id="new-task"]
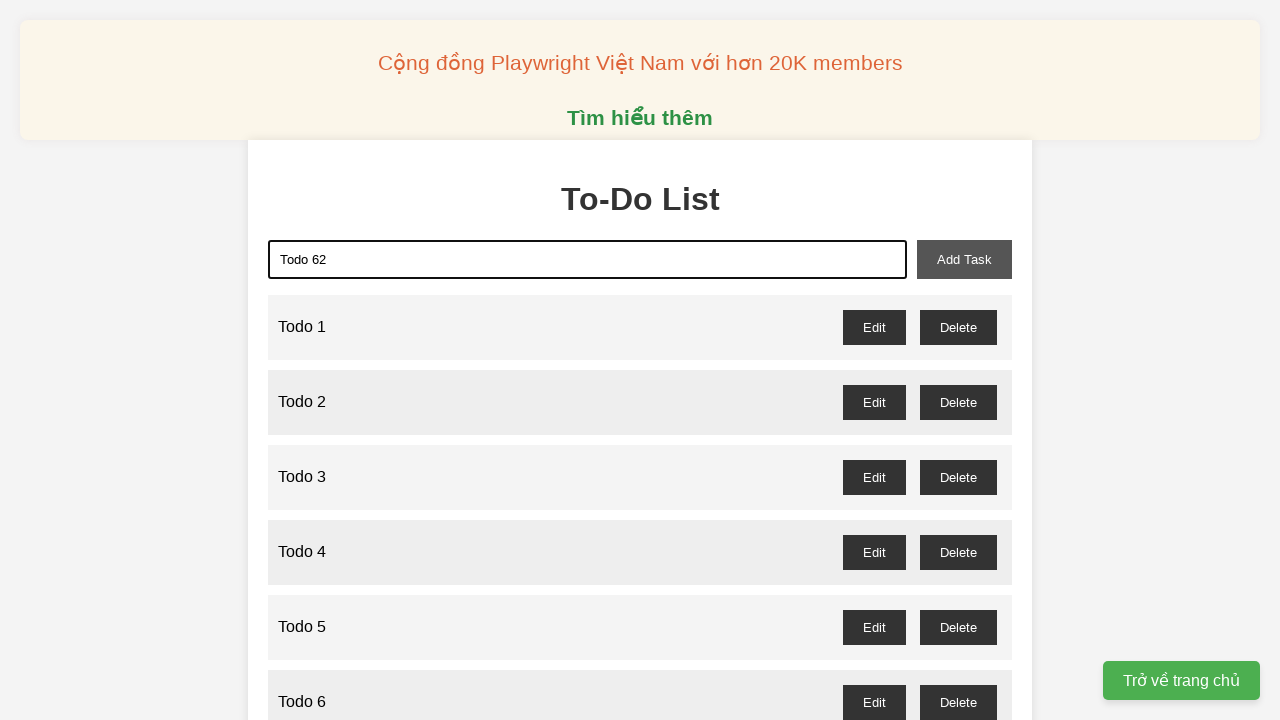

Clicked add button to create Todo 62 at (964, 259) on xpath=//button[@id="add-task"]
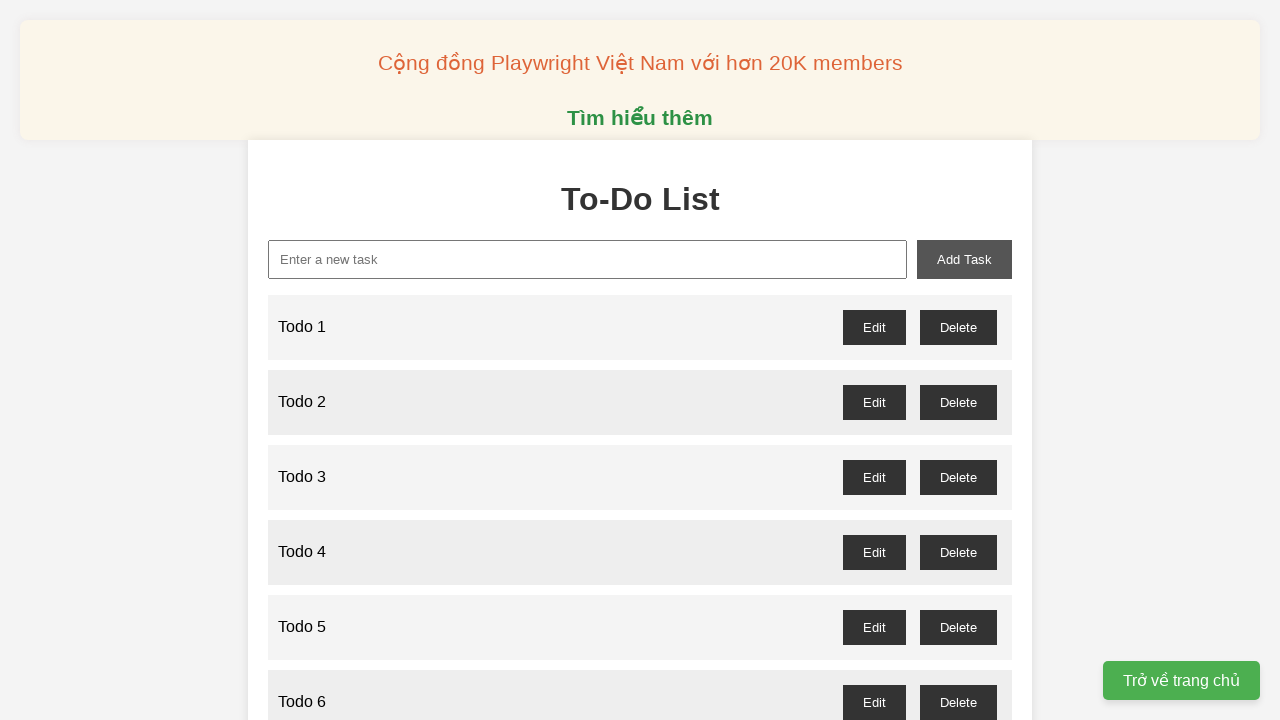

Filled input field with 'Todo 63' on xpath=//input[@id="new-task"]
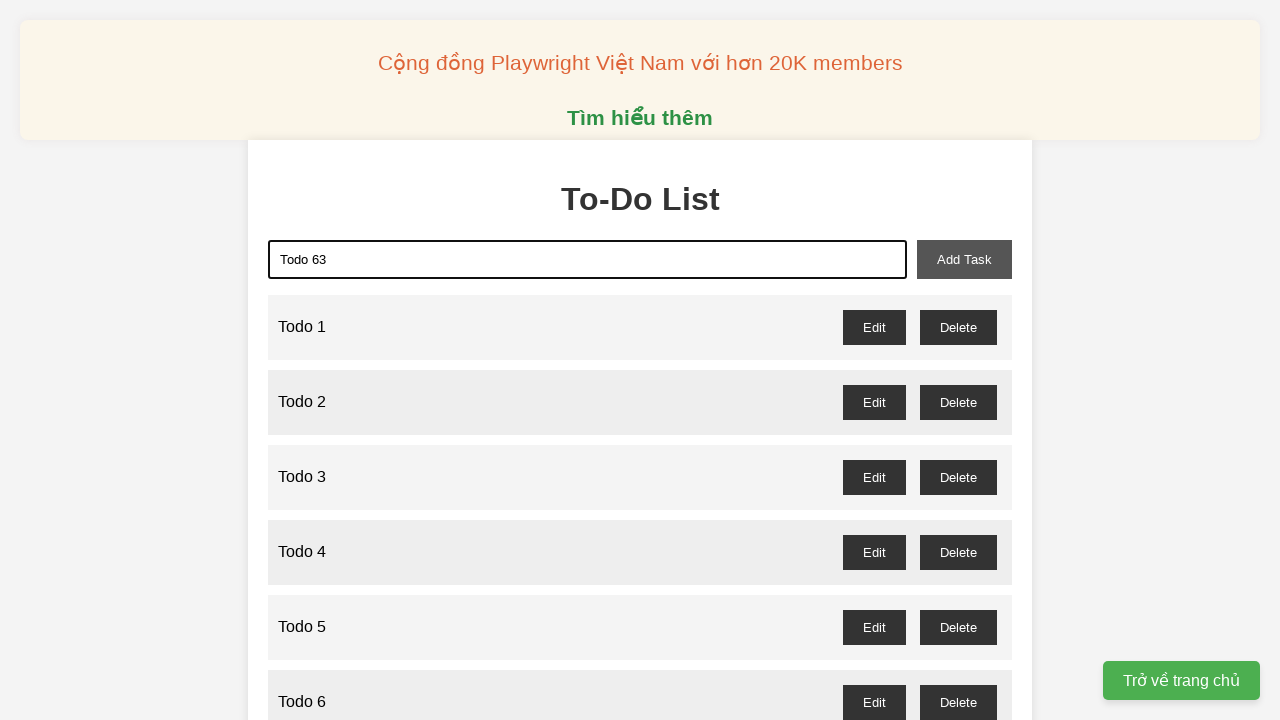

Clicked add button to create Todo 63 at (964, 259) on xpath=//button[@id="add-task"]
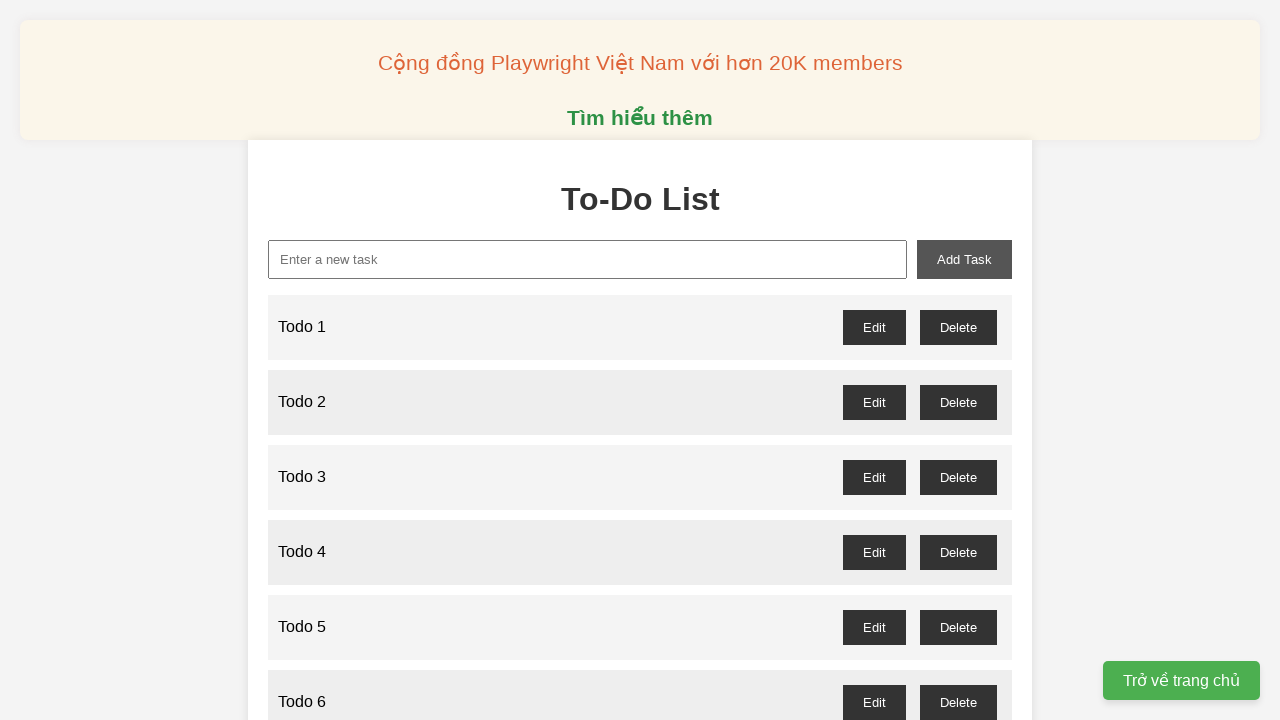

Filled input field with 'Todo 64' on xpath=//input[@id="new-task"]
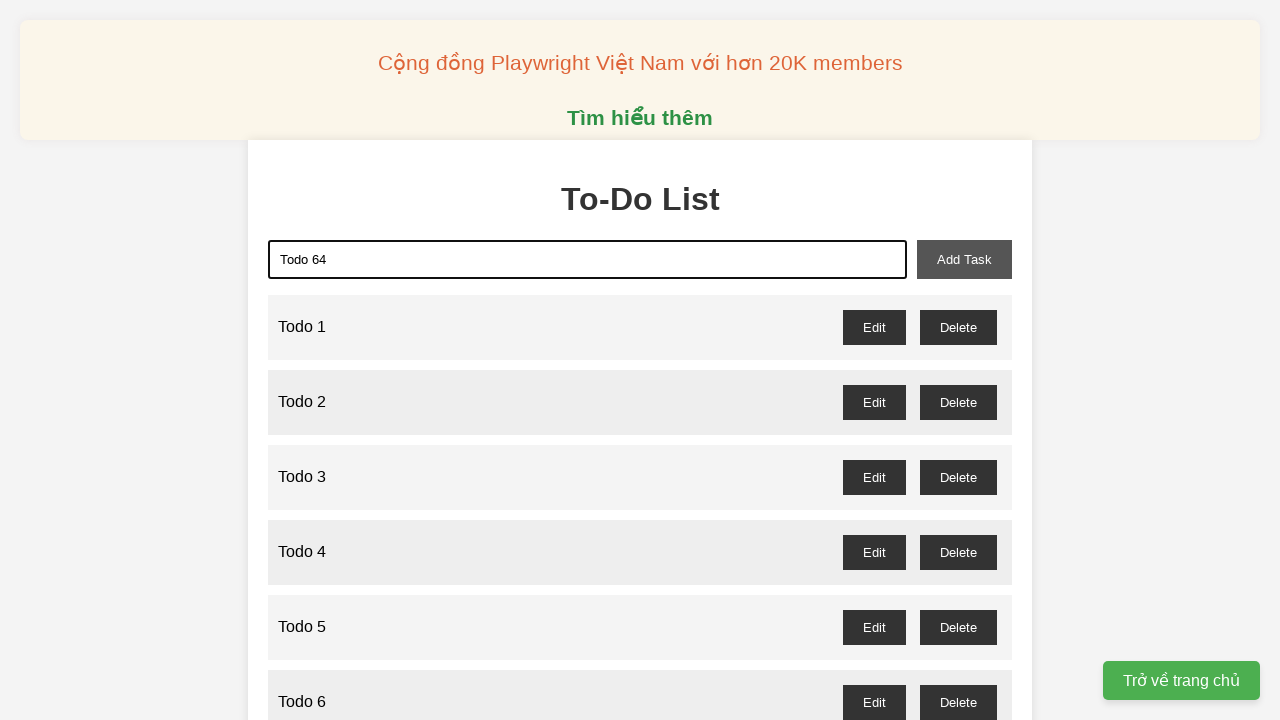

Clicked add button to create Todo 64 at (964, 259) on xpath=//button[@id="add-task"]
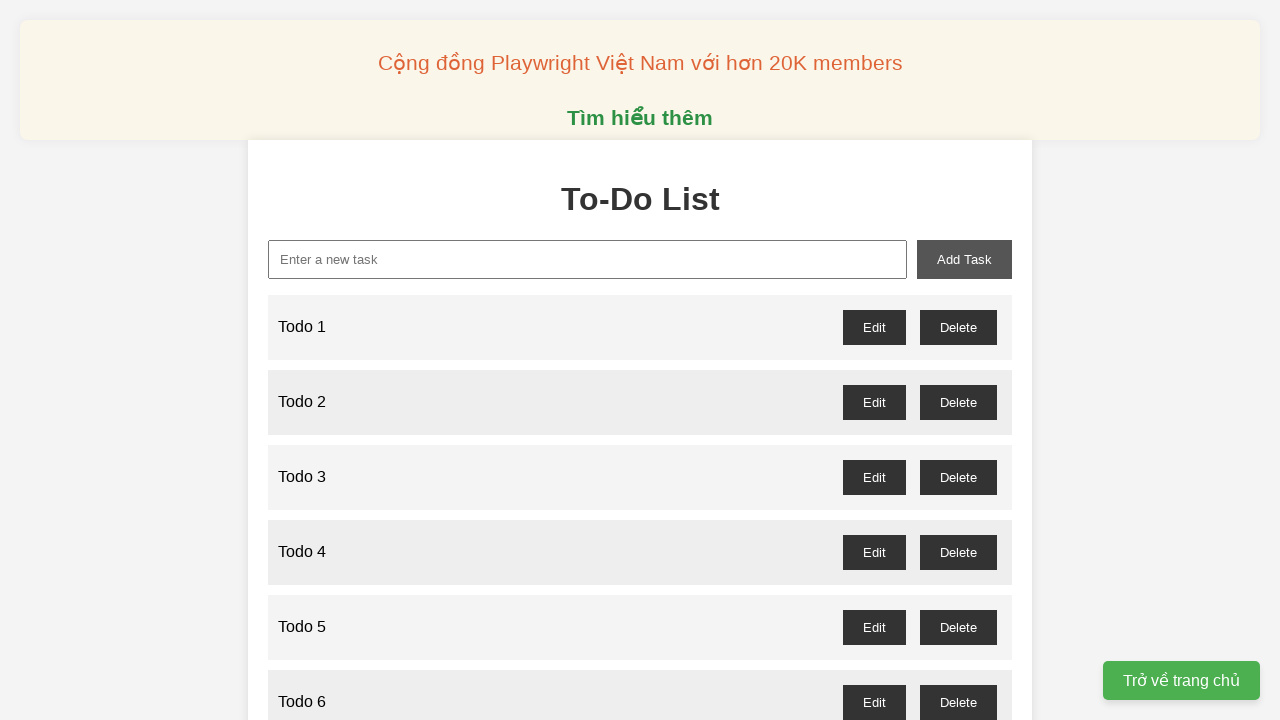

Filled input field with 'Todo 65' on xpath=//input[@id="new-task"]
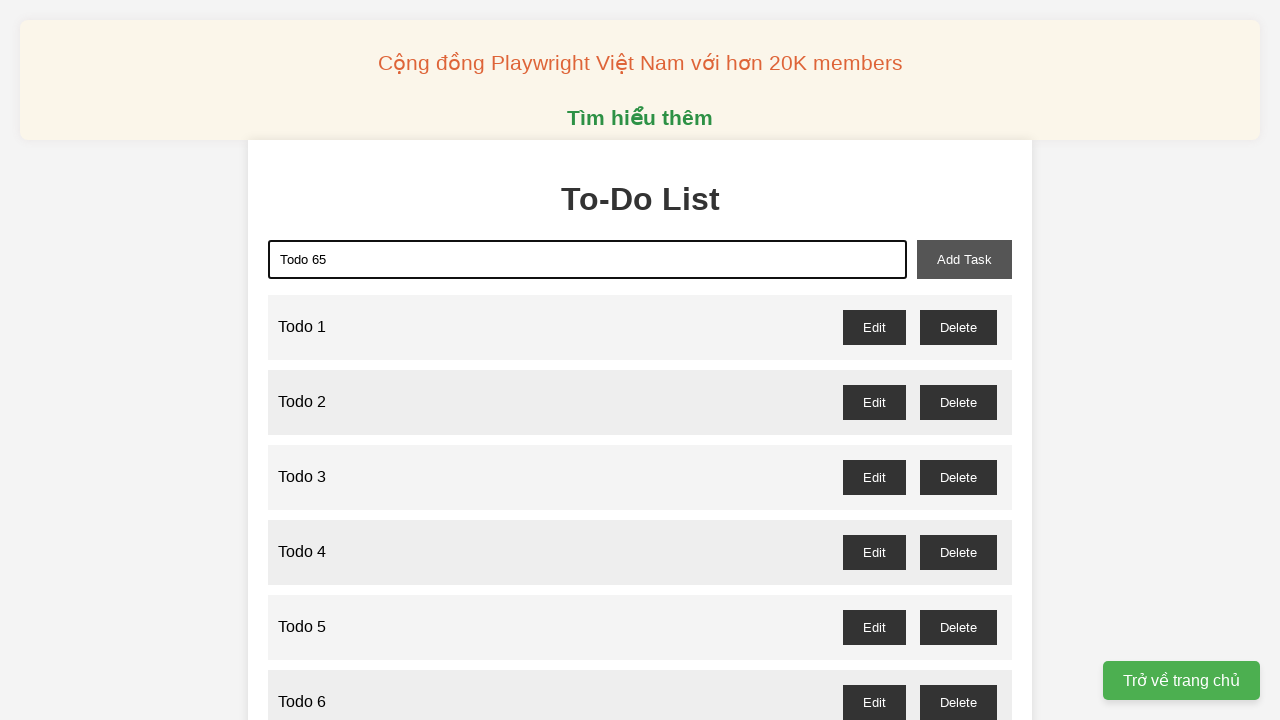

Clicked add button to create Todo 65 at (964, 259) on xpath=//button[@id="add-task"]
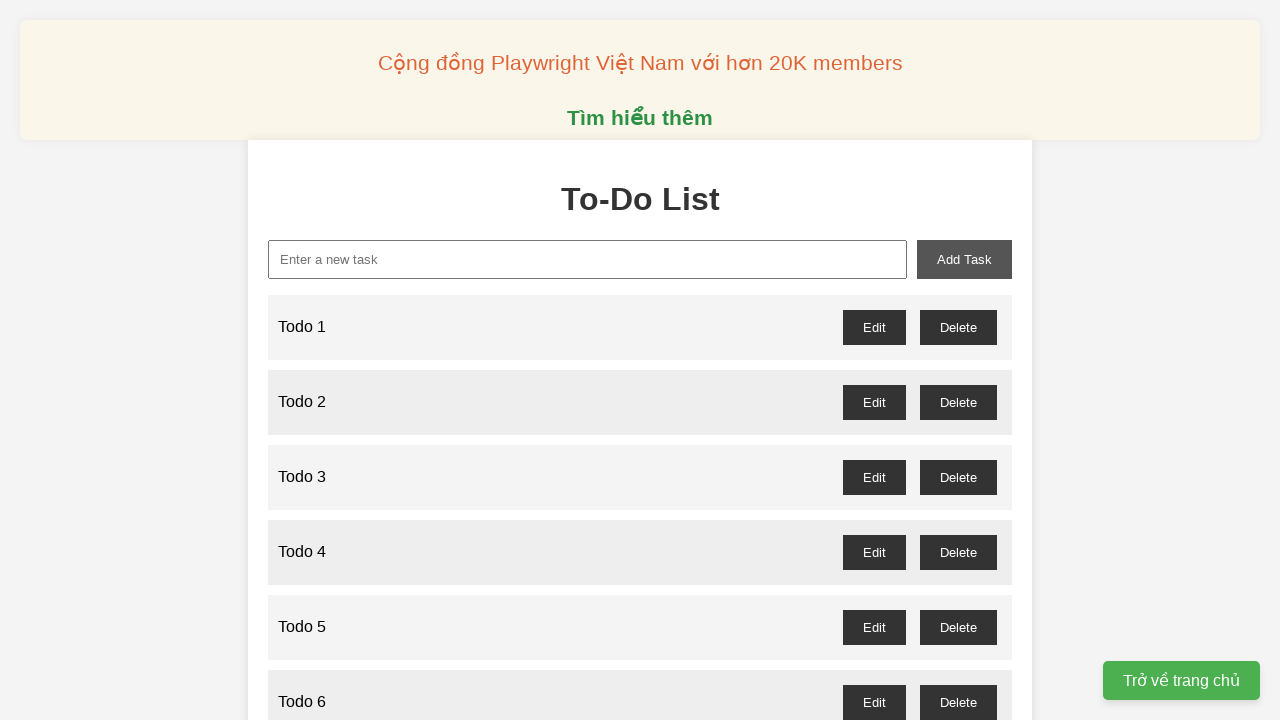

Filled input field with 'Todo 66' on xpath=//input[@id="new-task"]
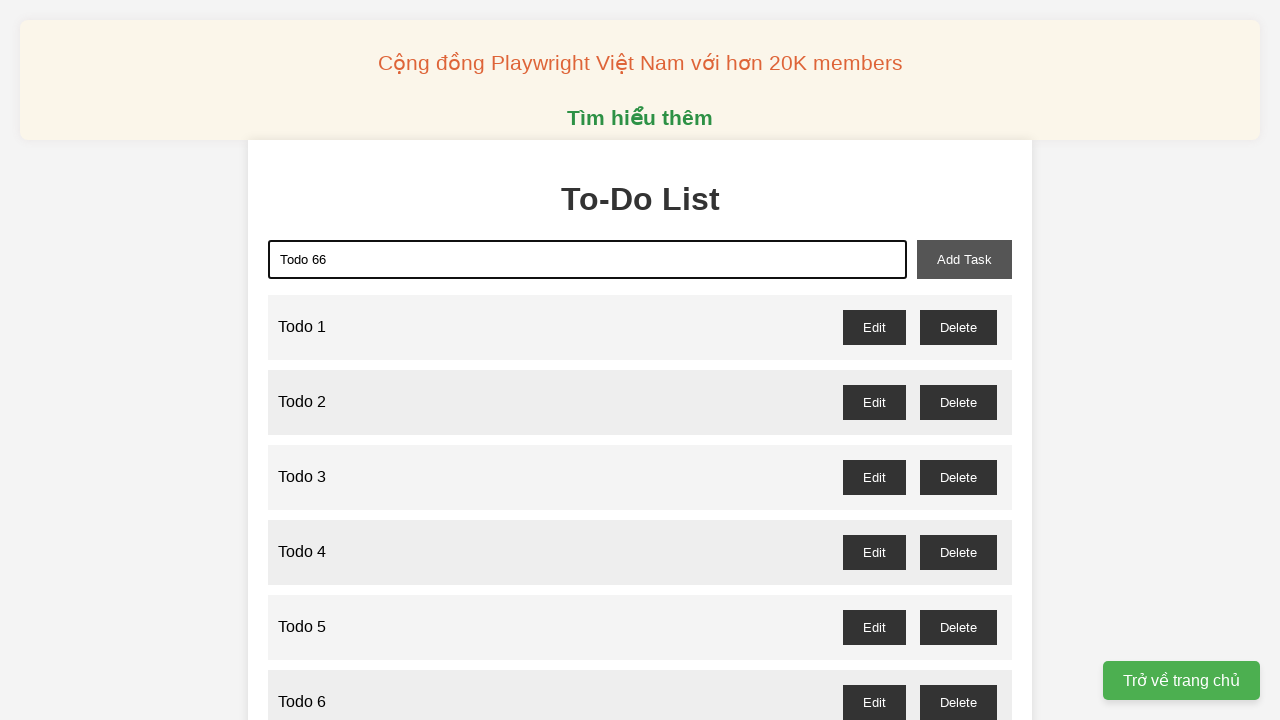

Clicked add button to create Todo 66 at (964, 259) on xpath=//button[@id="add-task"]
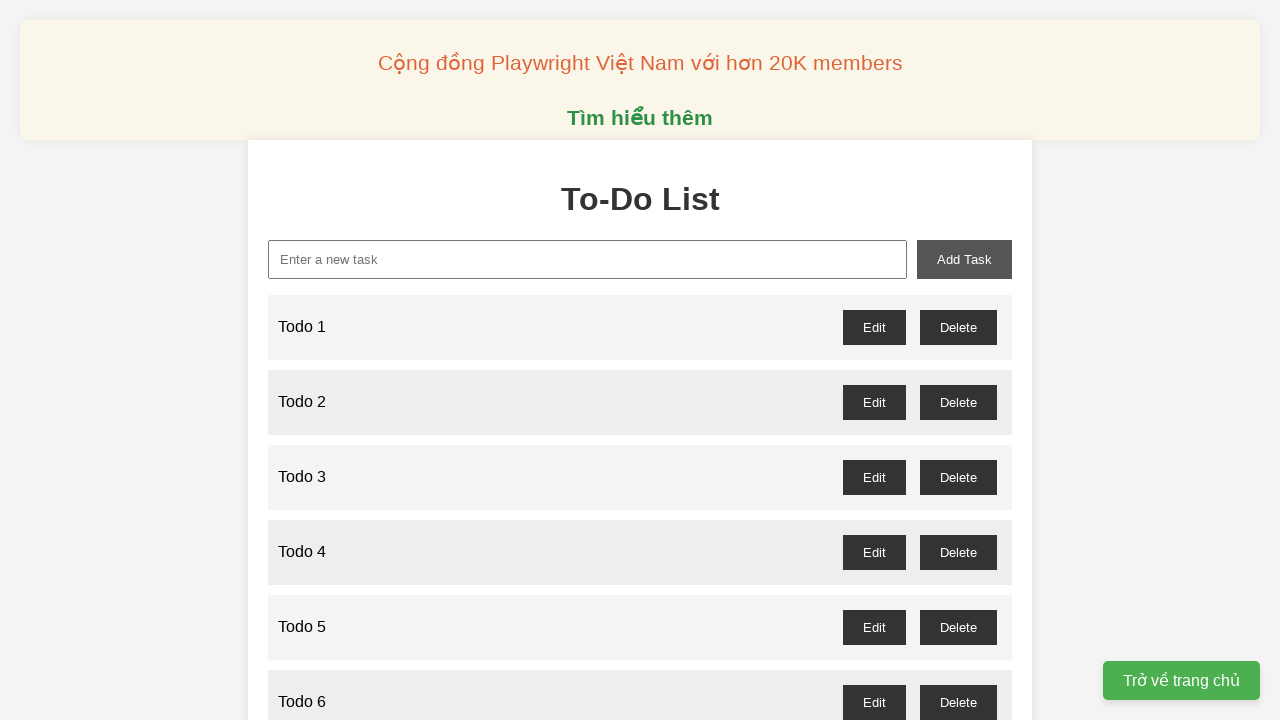

Filled input field with 'Todo 67' on xpath=//input[@id="new-task"]
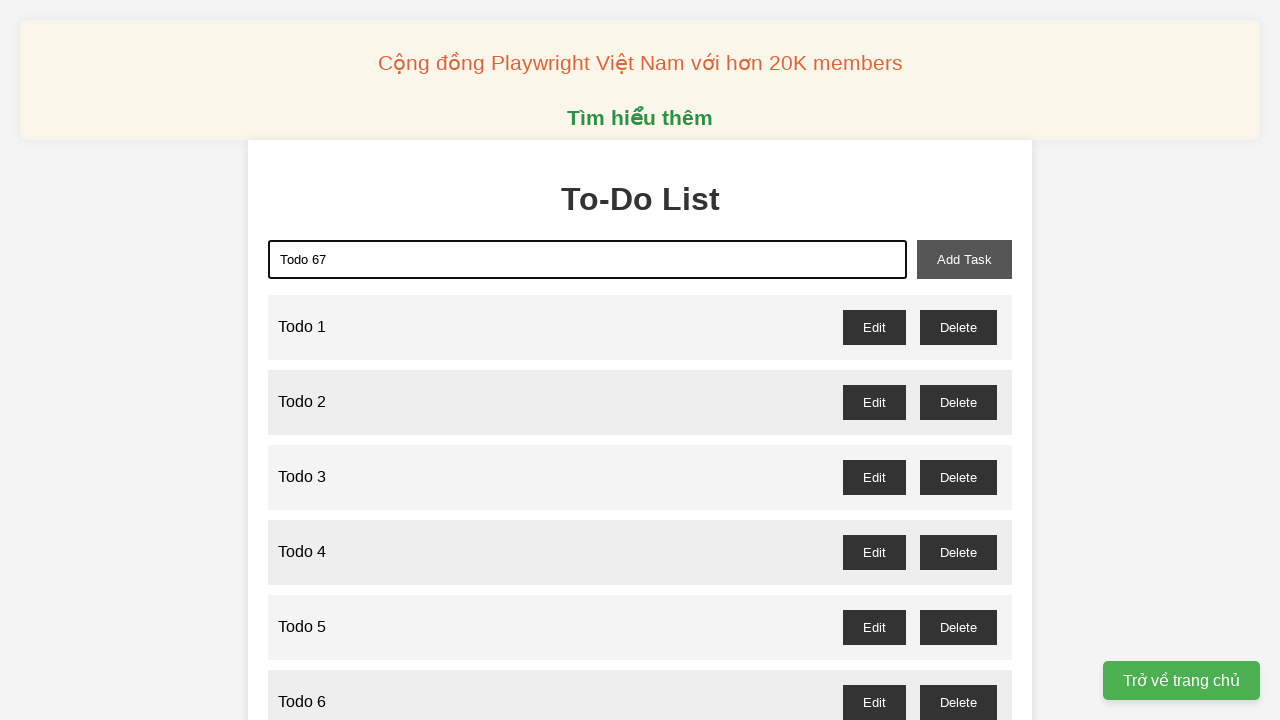

Clicked add button to create Todo 67 at (964, 259) on xpath=//button[@id="add-task"]
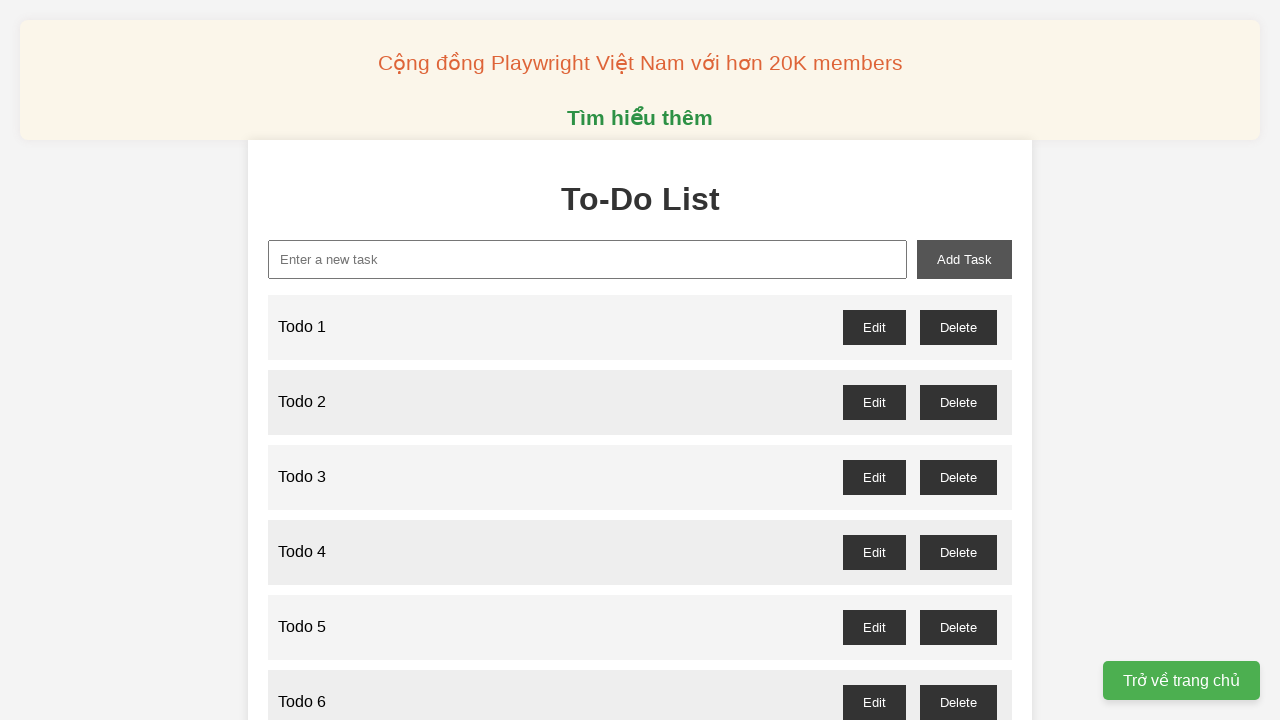

Filled input field with 'Todo 68' on xpath=//input[@id="new-task"]
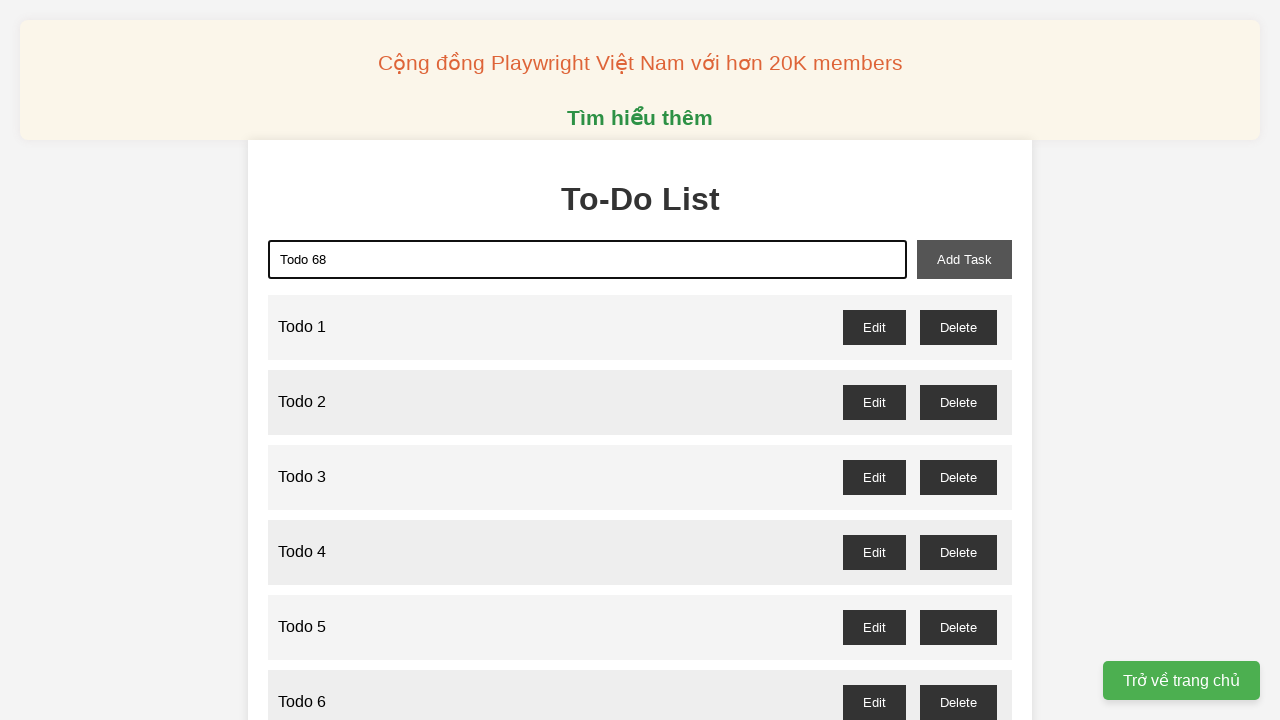

Clicked add button to create Todo 68 at (964, 259) on xpath=//button[@id="add-task"]
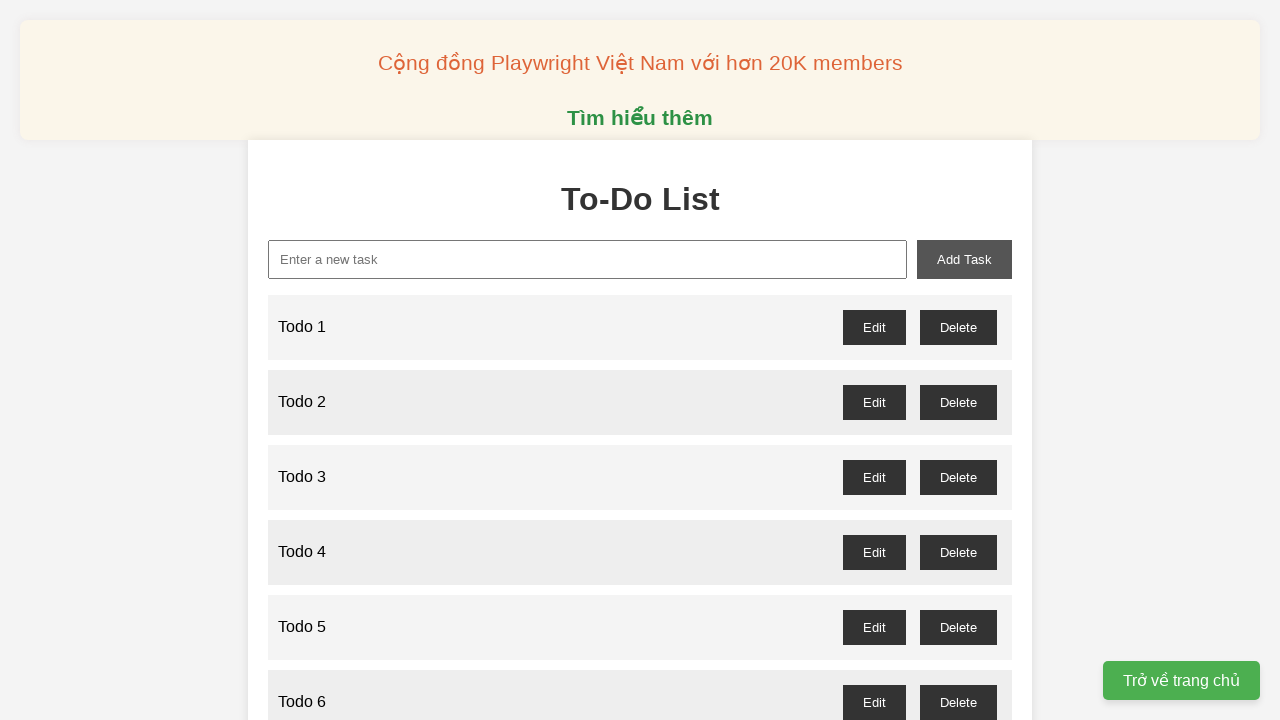

Filled input field with 'Todo 69' on xpath=//input[@id="new-task"]
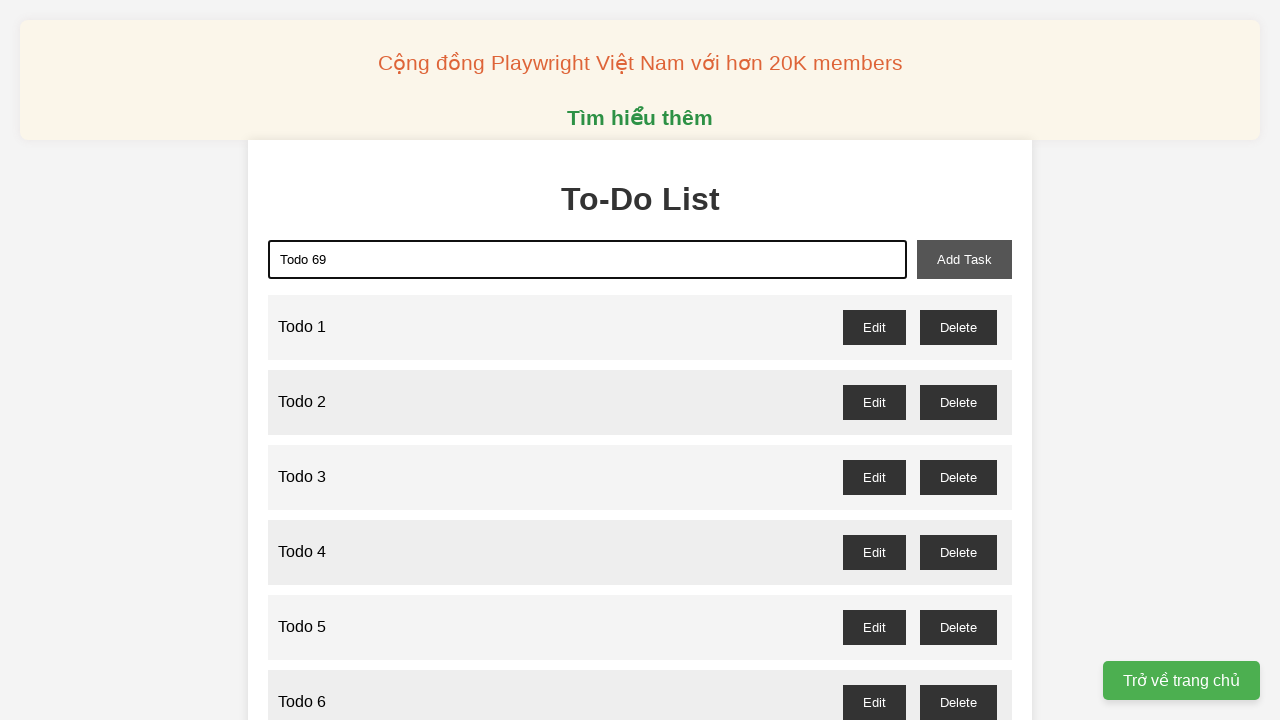

Clicked add button to create Todo 69 at (964, 259) on xpath=//button[@id="add-task"]
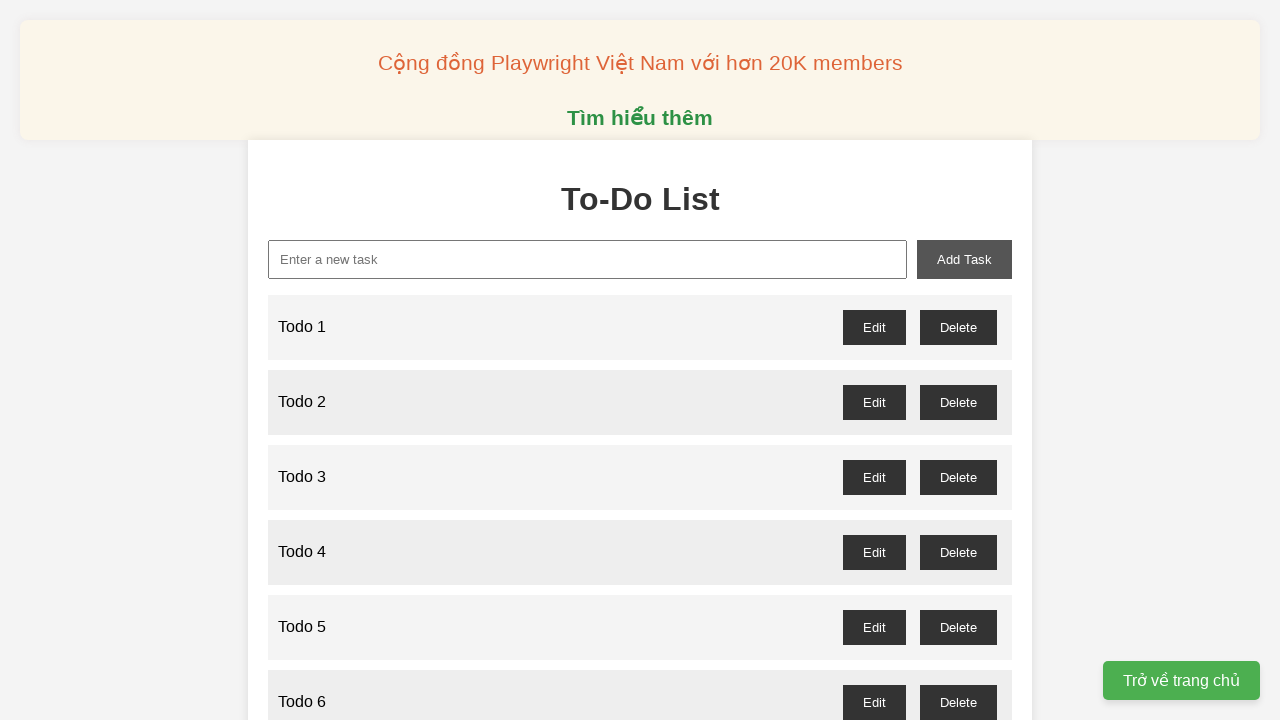

Filled input field with 'Todo 70' on xpath=//input[@id="new-task"]
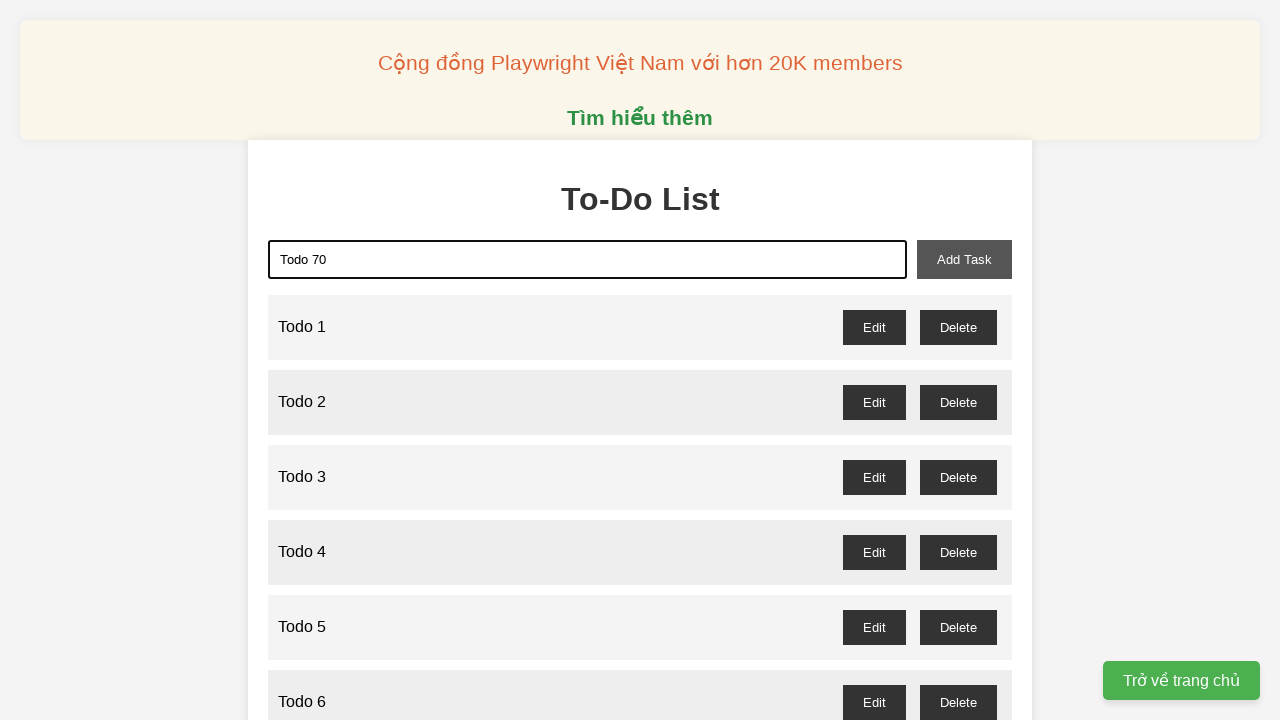

Clicked add button to create Todo 70 at (964, 259) on xpath=//button[@id="add-task"]
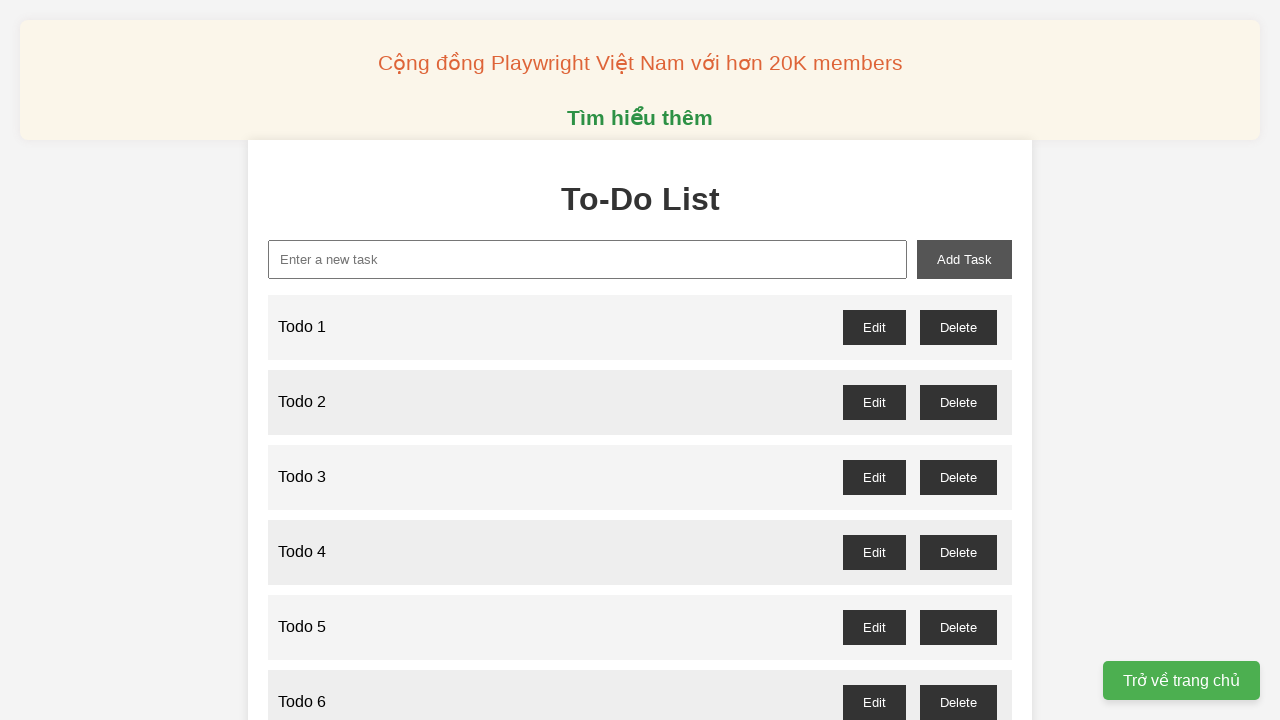

Filled input field with 'Todo 71' on xpath=//input[@id="new-task"]
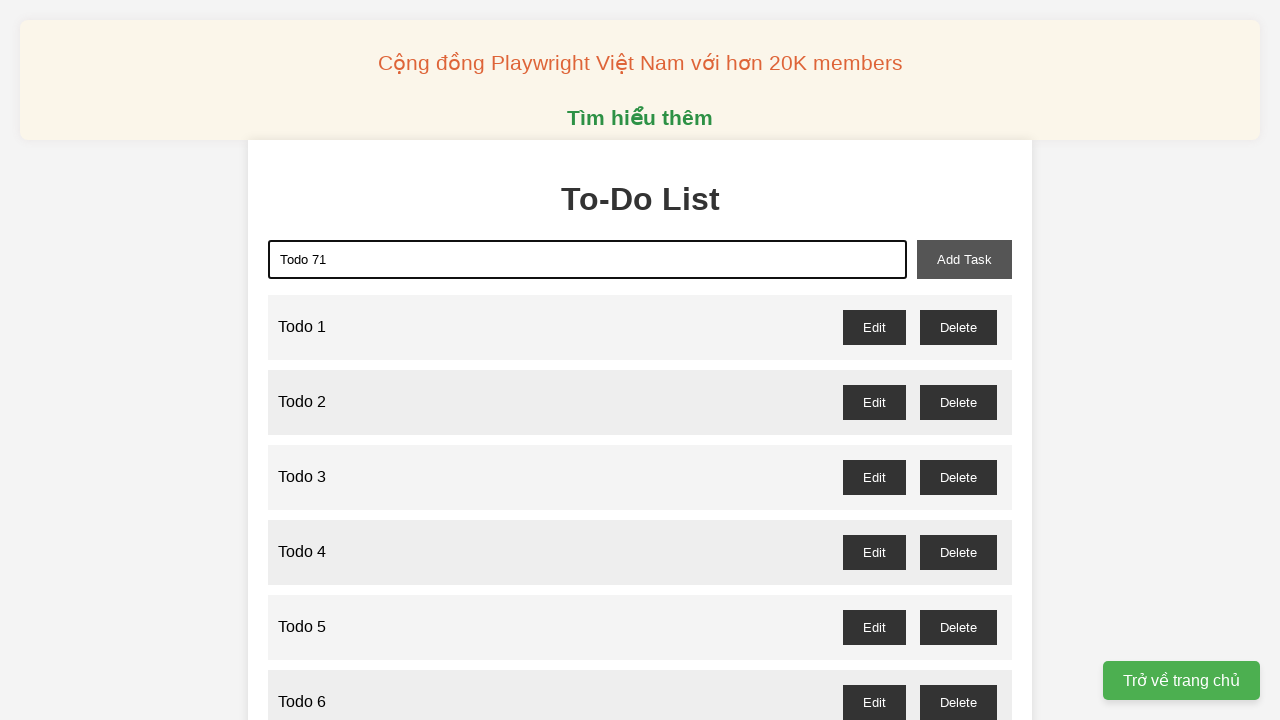

Clicked add button to create Todo 71 at (964, 259) on xpath=//button[@id="add-task"]
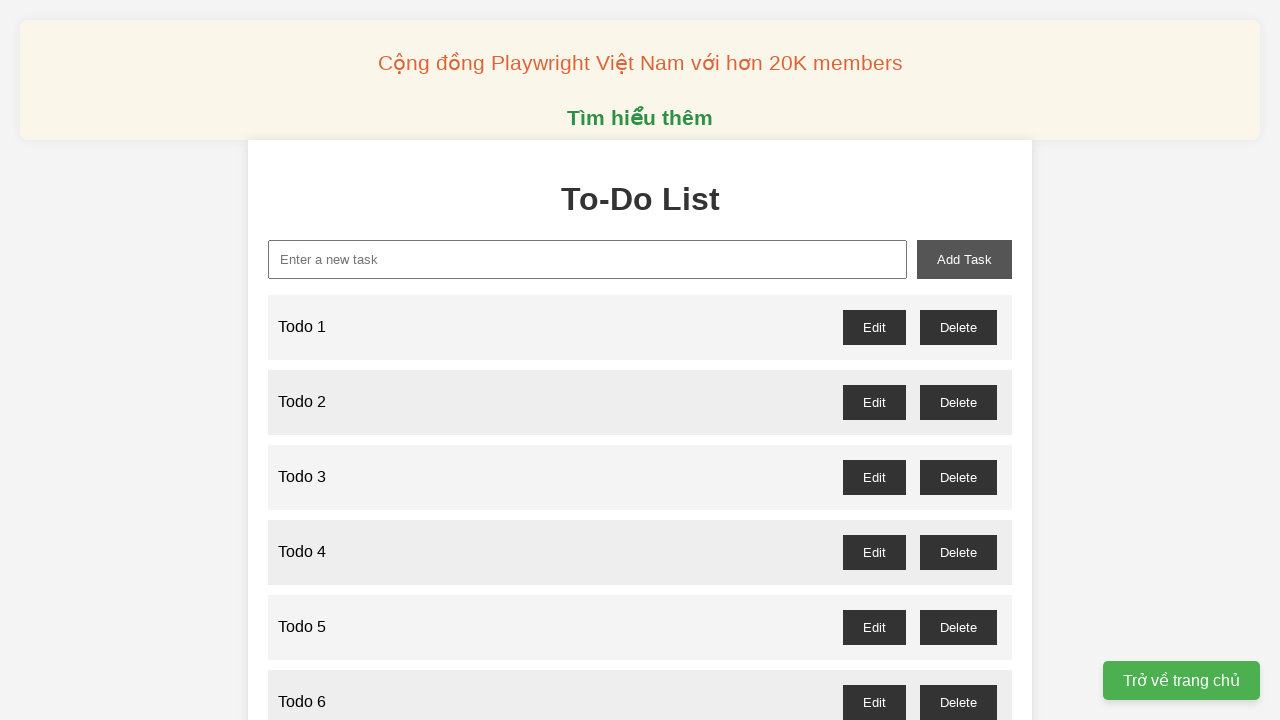

Filled input field with 'Todo 72' on xpath=//input[@id="new-task"]
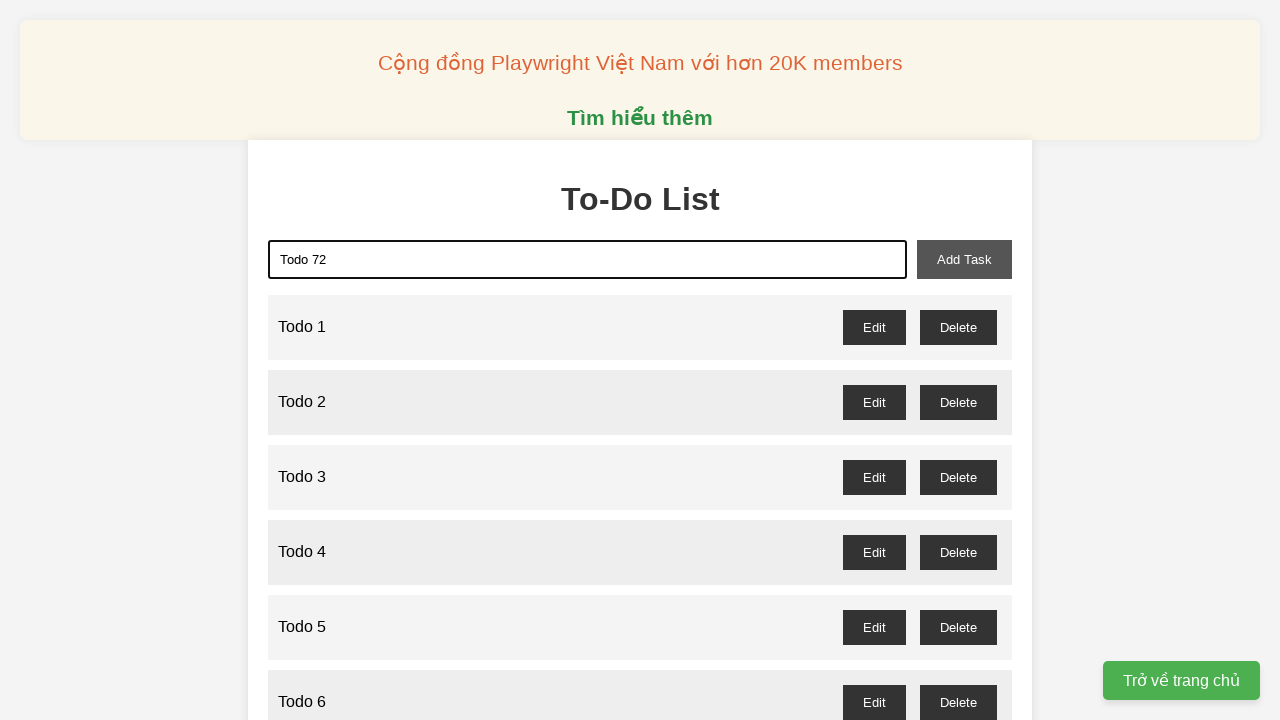

Clicked add button to create Todo 72 at (964, 259) on xpath=//button[@id="add-task"]
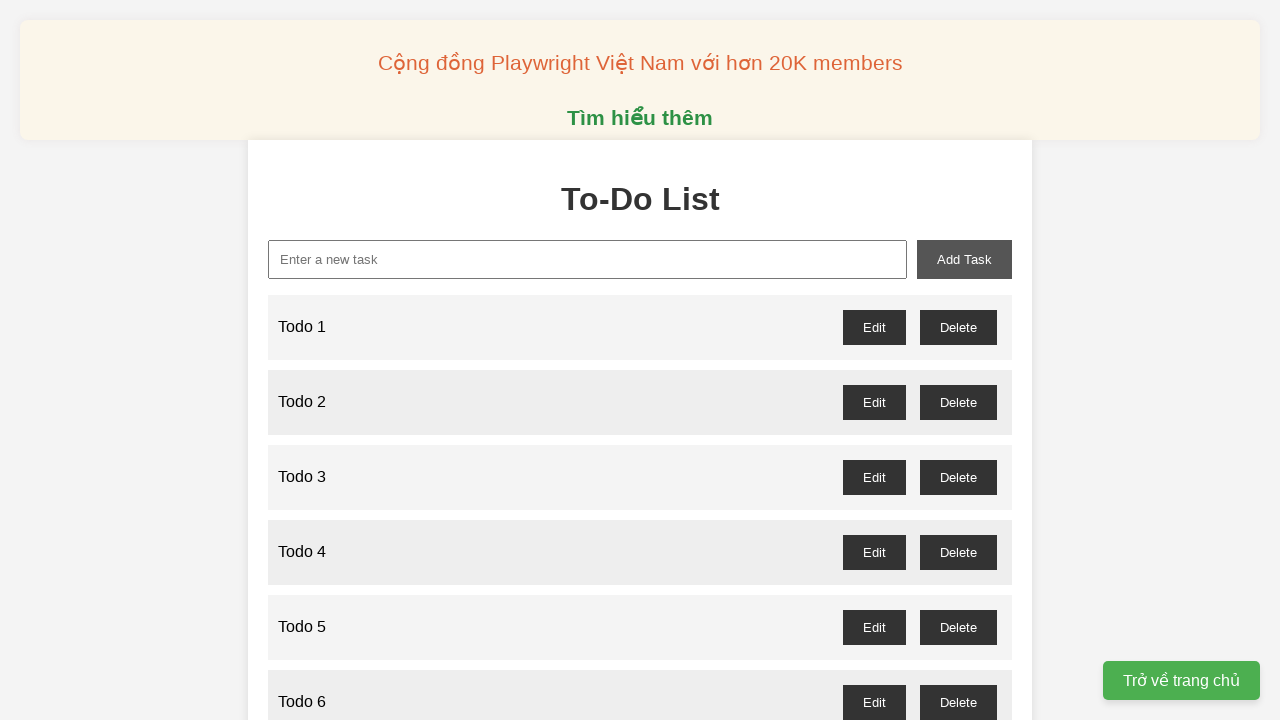

Filled input field with 'Todo 73' on xpath=//input[@id="new-task"]
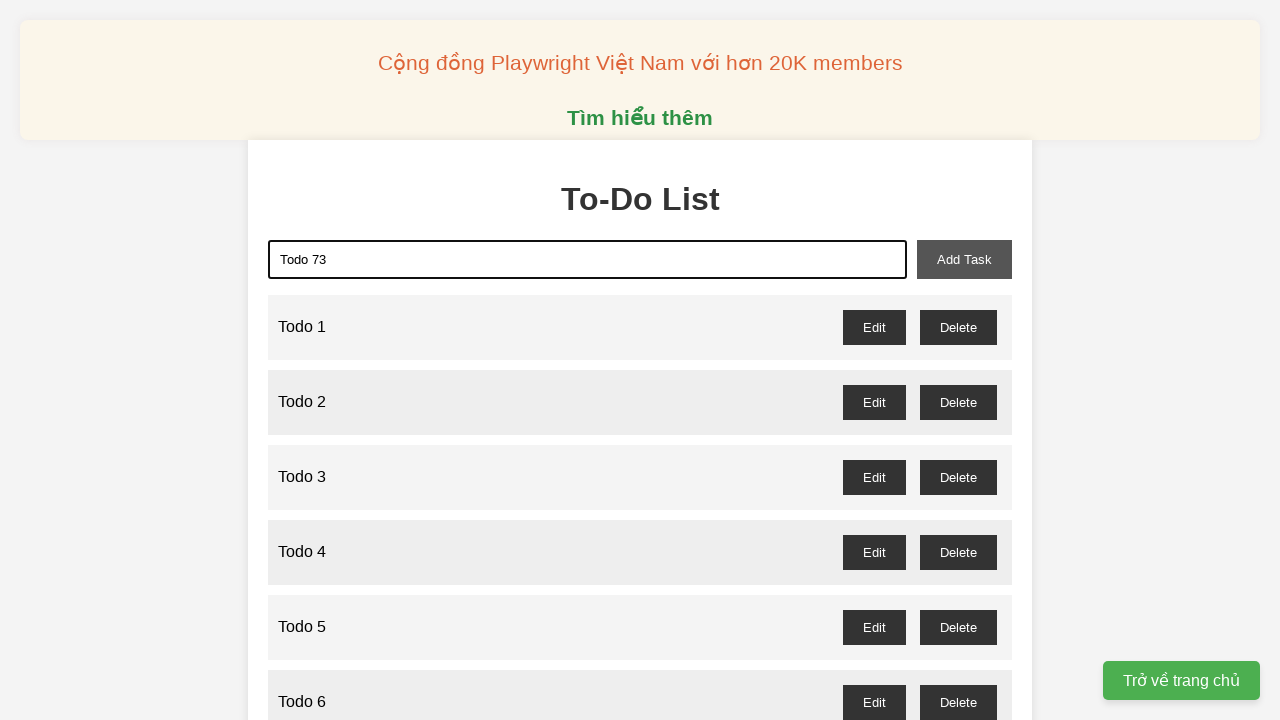

Clicked add button to create Todo 73 at (964, 259) on xpath=//button[@id="add-task"]
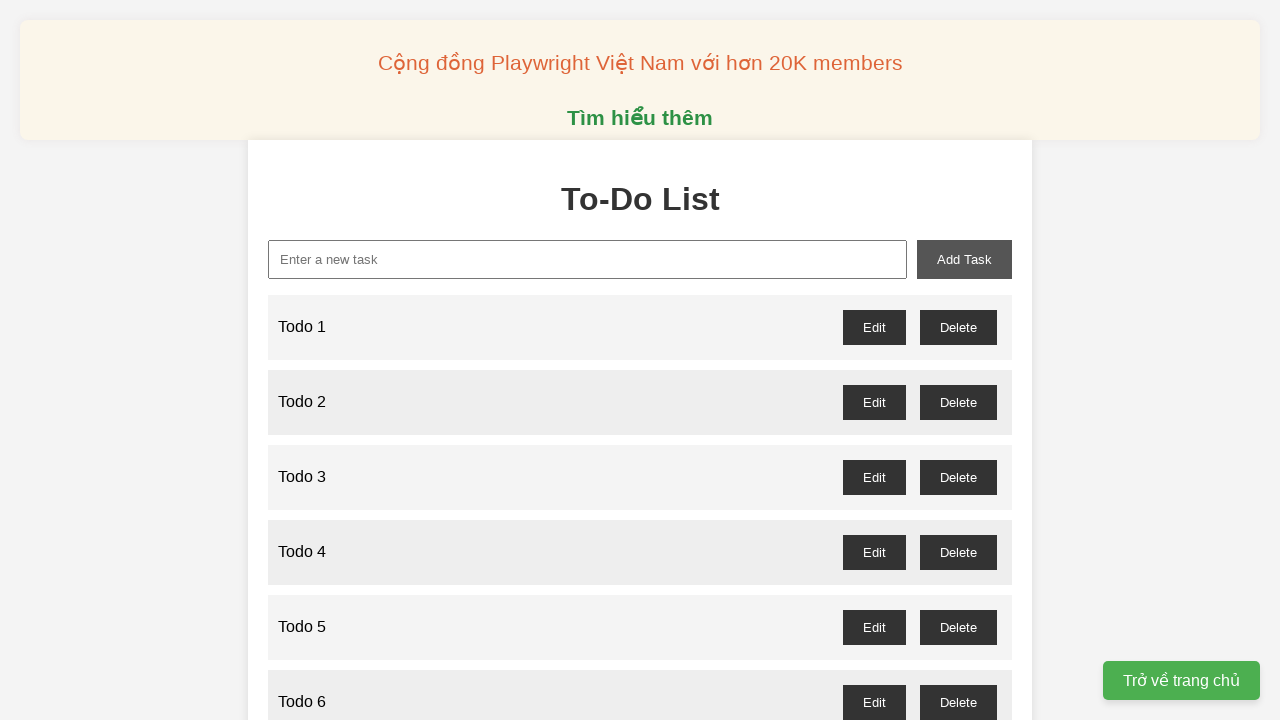

Filled input field with 'Todo 74' on xpath=//input[@id="new-task"]
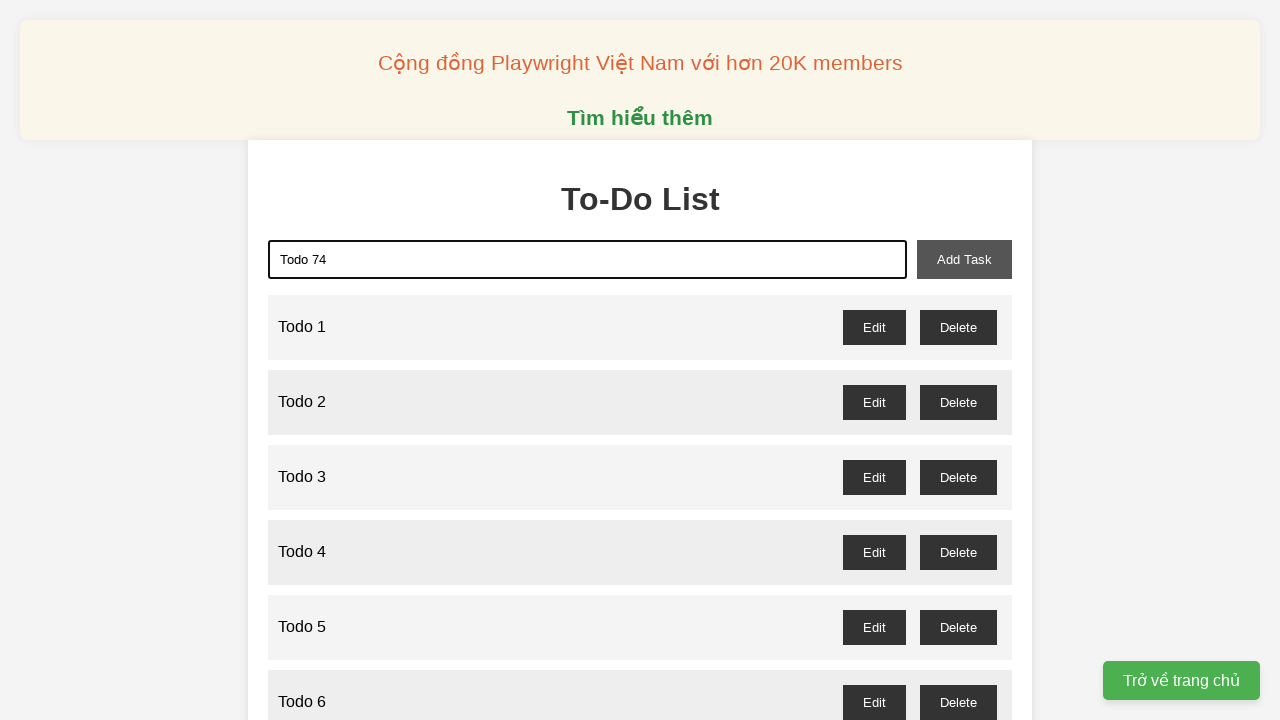

Clicked add button to create Todo 74 at (964, 259) on xpath=//button[@id="add-task"]
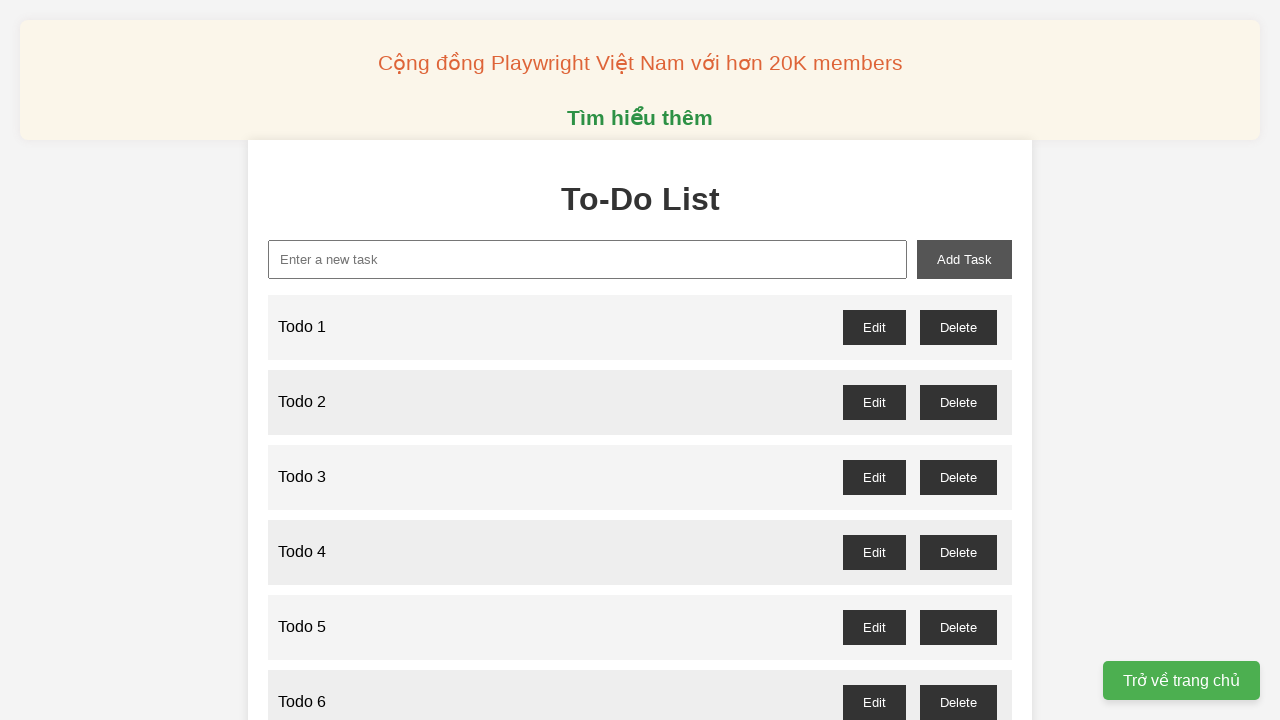

Filled input field with 'Todo 75' on xpath=//input[@id="new-task"]
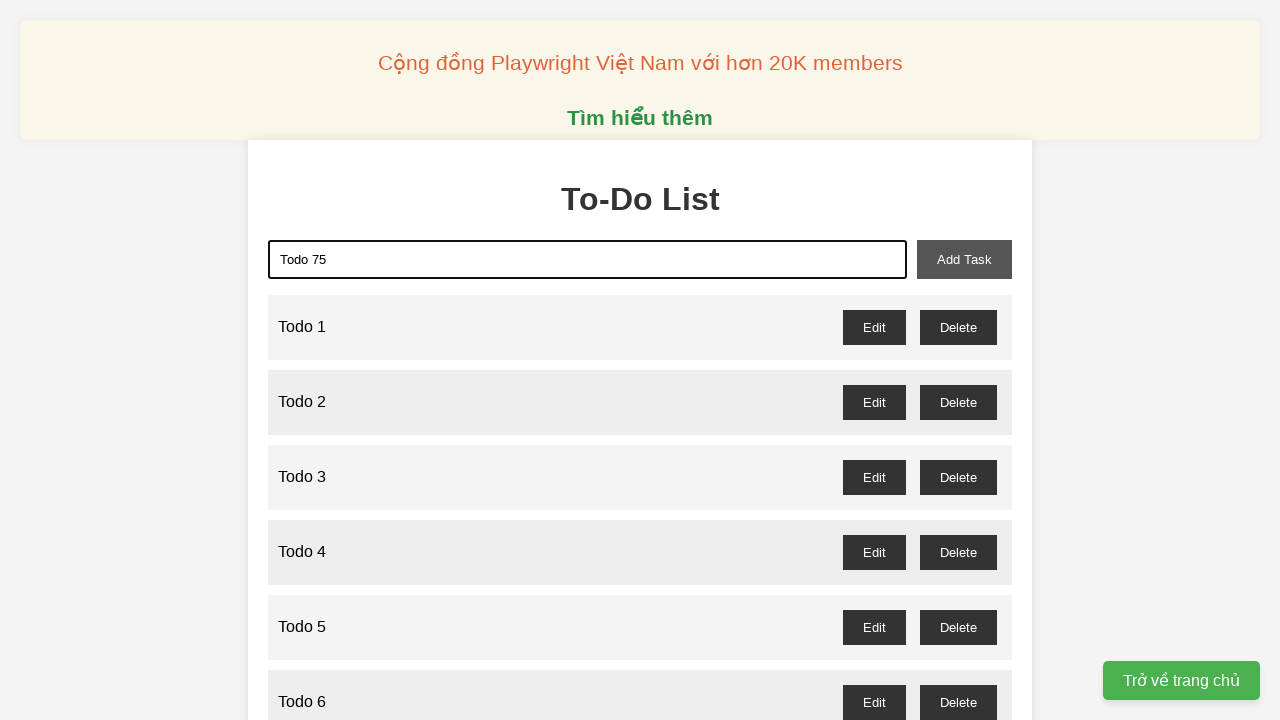

Clicked add button to create Todo 75 at (964, 259) on xpath=//button[@id="add-task"]
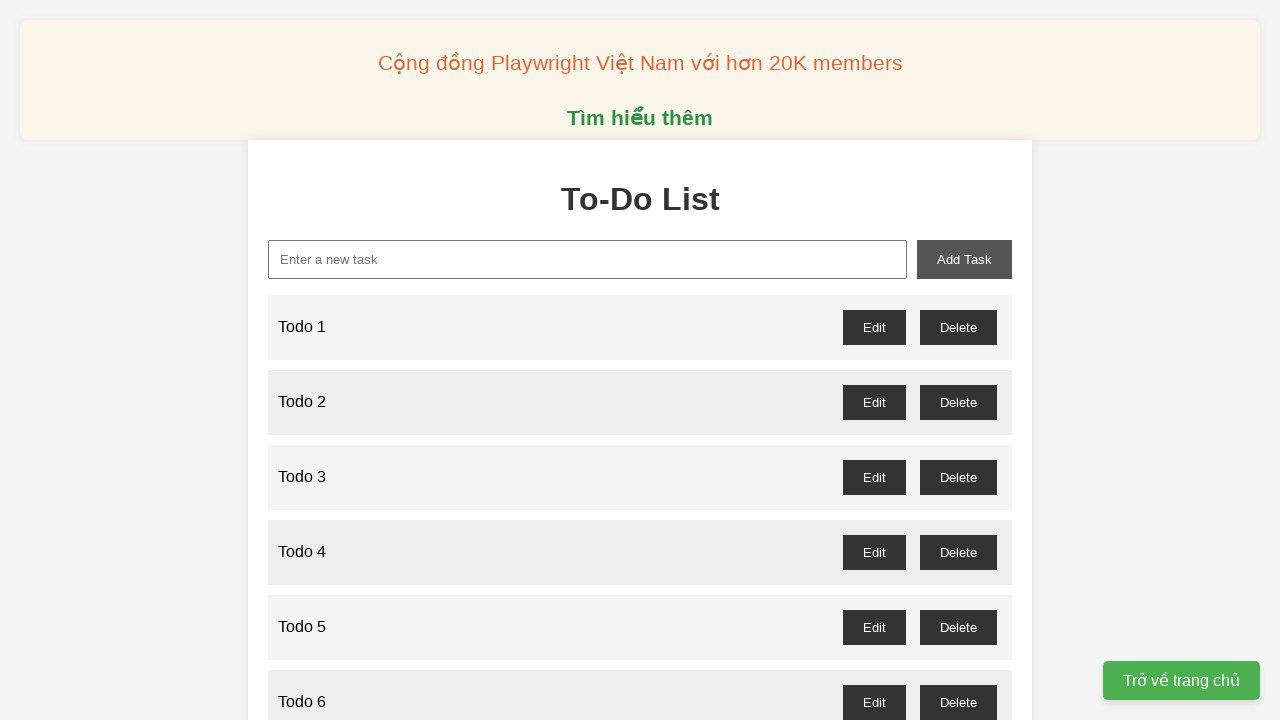

Filled input field with 'Todo 76' on xpath=//input[@id="new-task"]
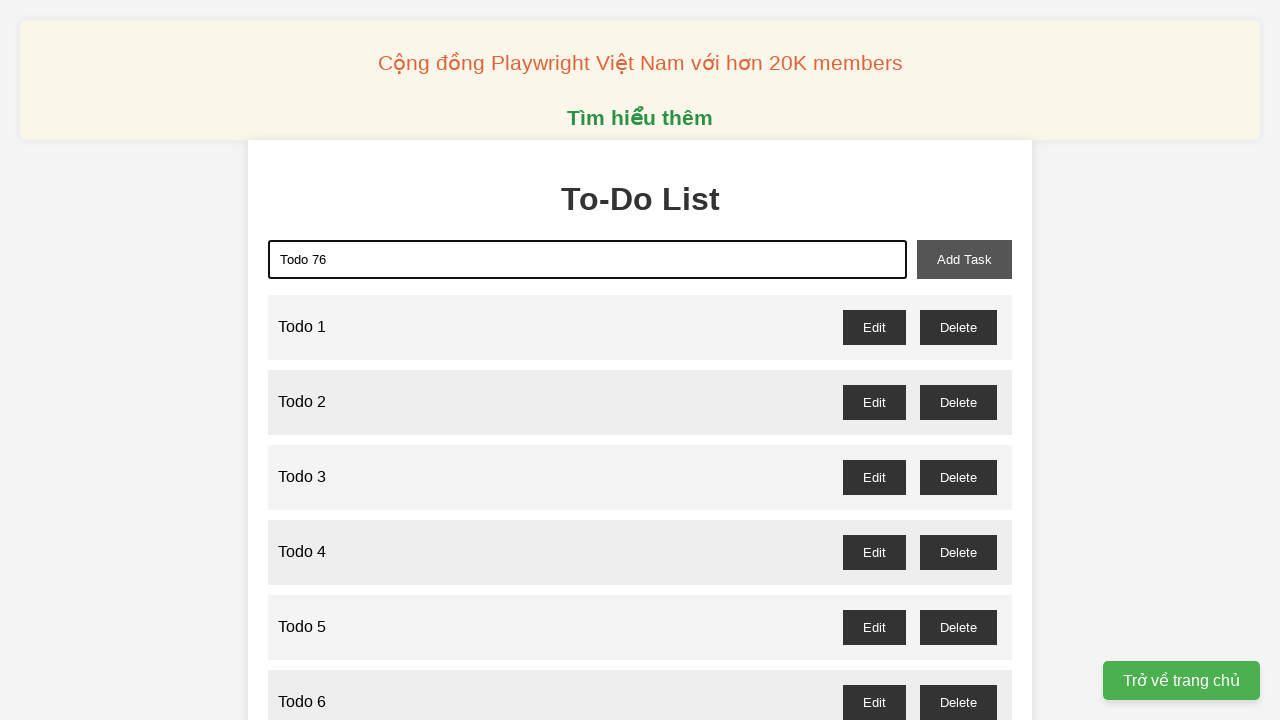

Clicked add button to create Todo 76 at (964, 259) on xpath=//button[@id="add-task"]
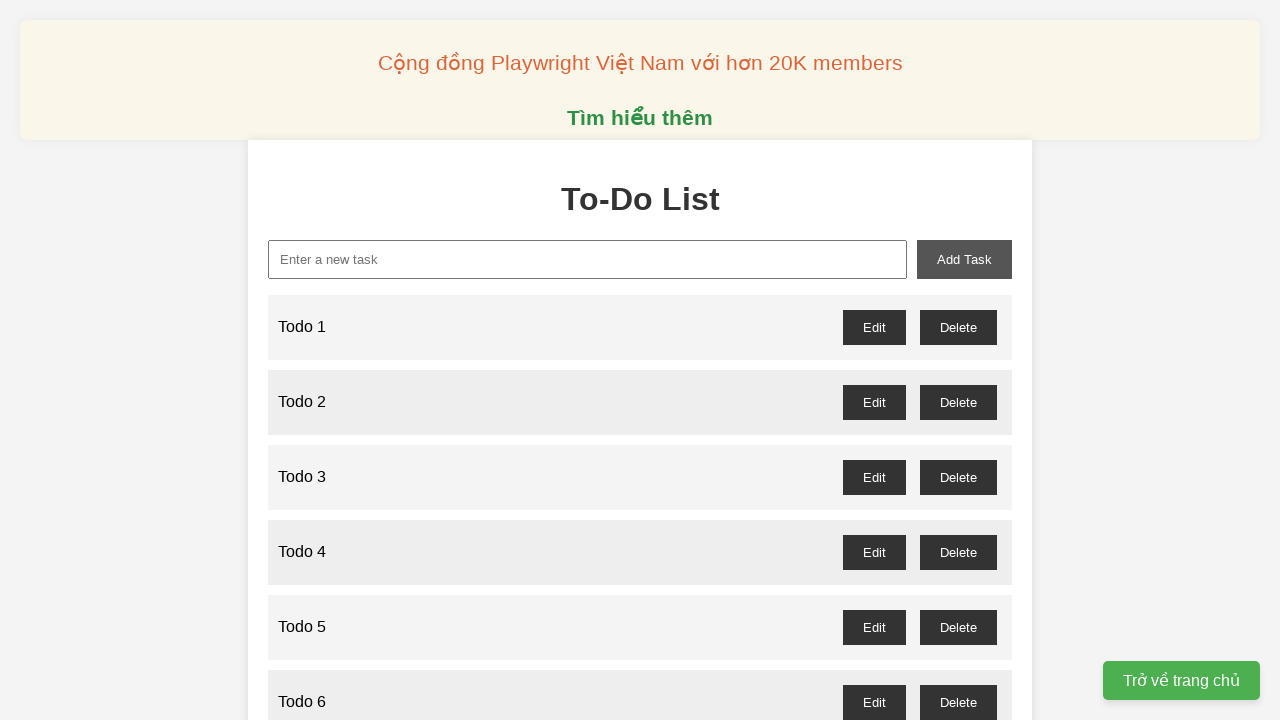

Filled input field with 'Todo 77' on xpath=//input[@id="new-task"]
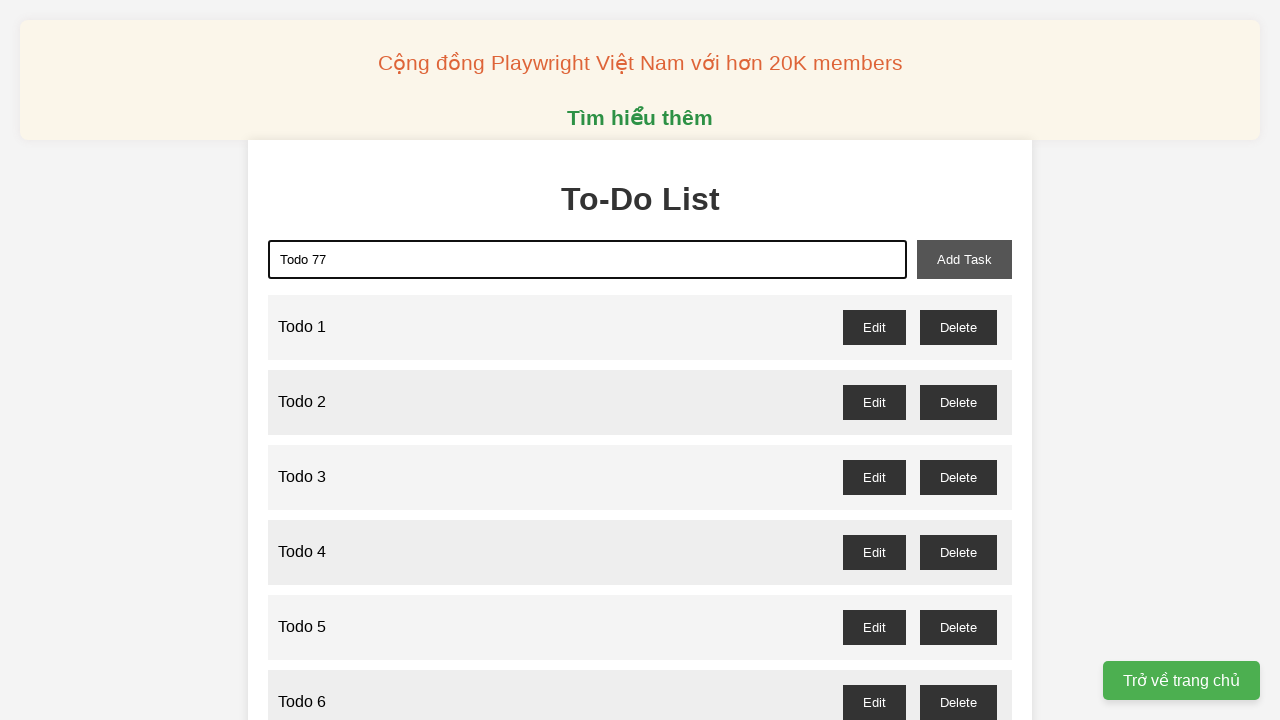

Clicked add button to create Todo 77 at (964, 259) on xpath=//button[@id="add-task"]
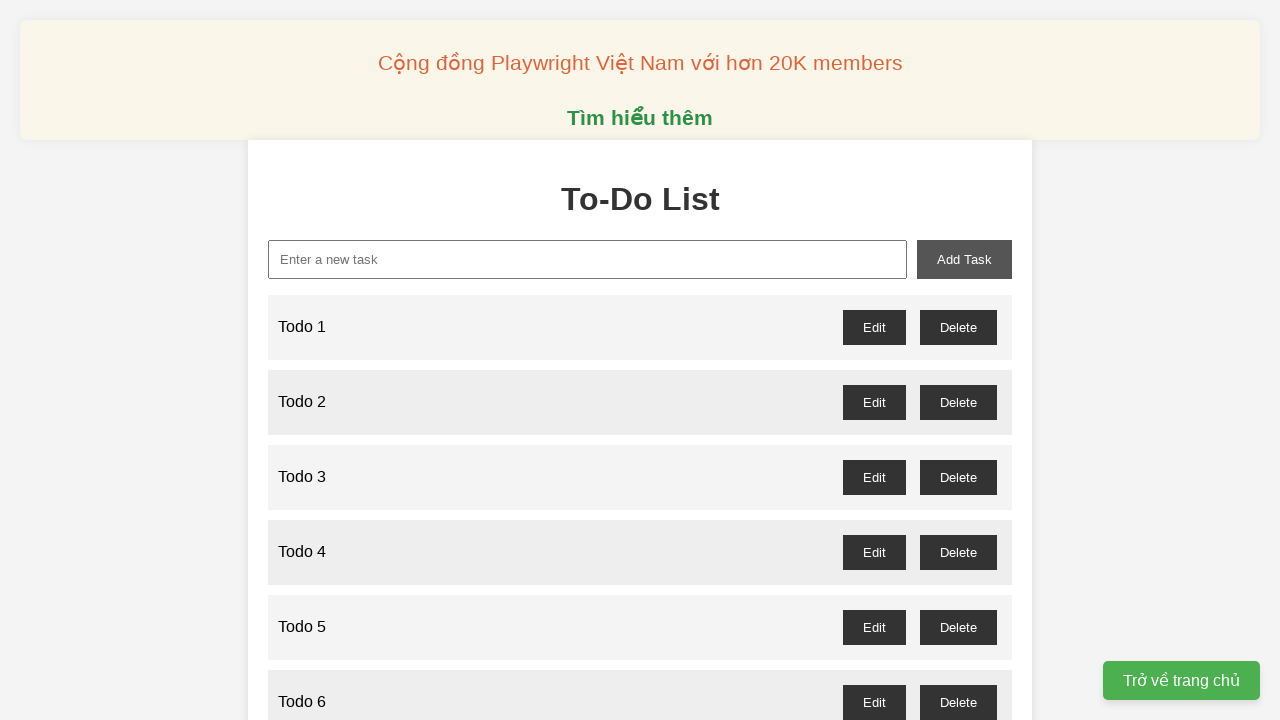

Filled input field with 'Todo 78' on xpath=//input[@id="new-task"]
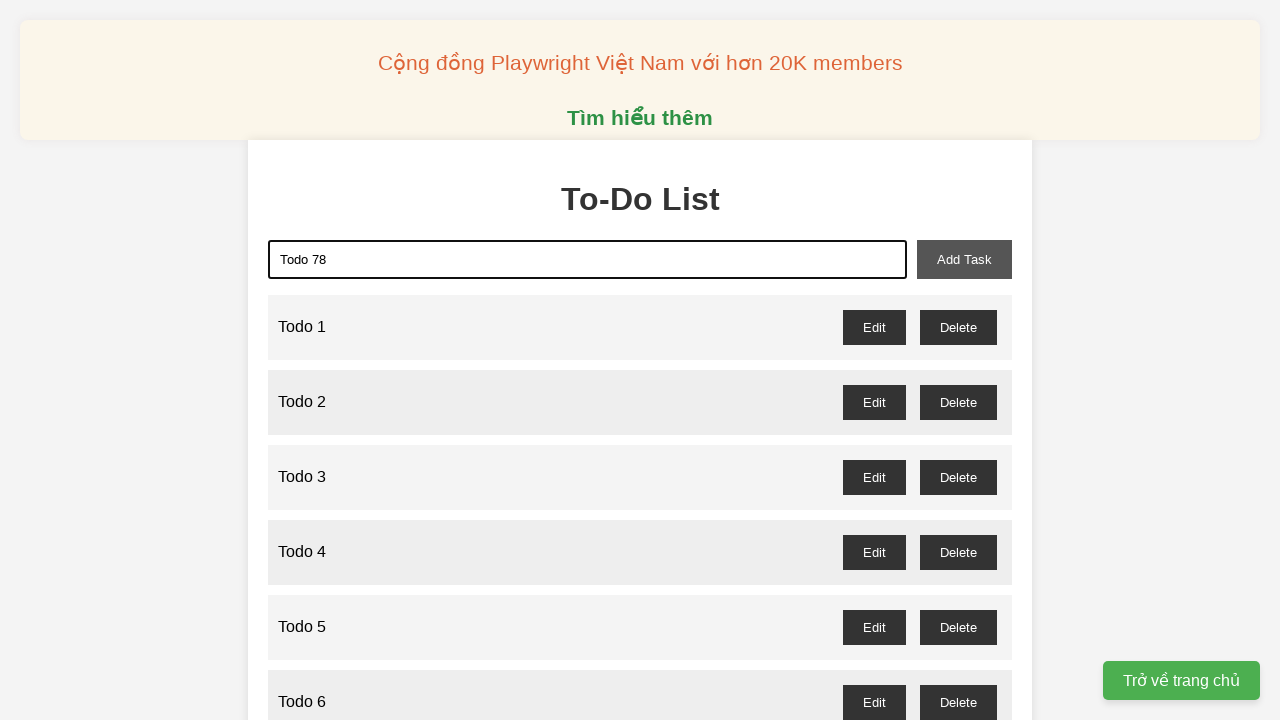

Clicked add button to create Todo 78 at (964, 259) on xpath=//button[@id="add-task"]
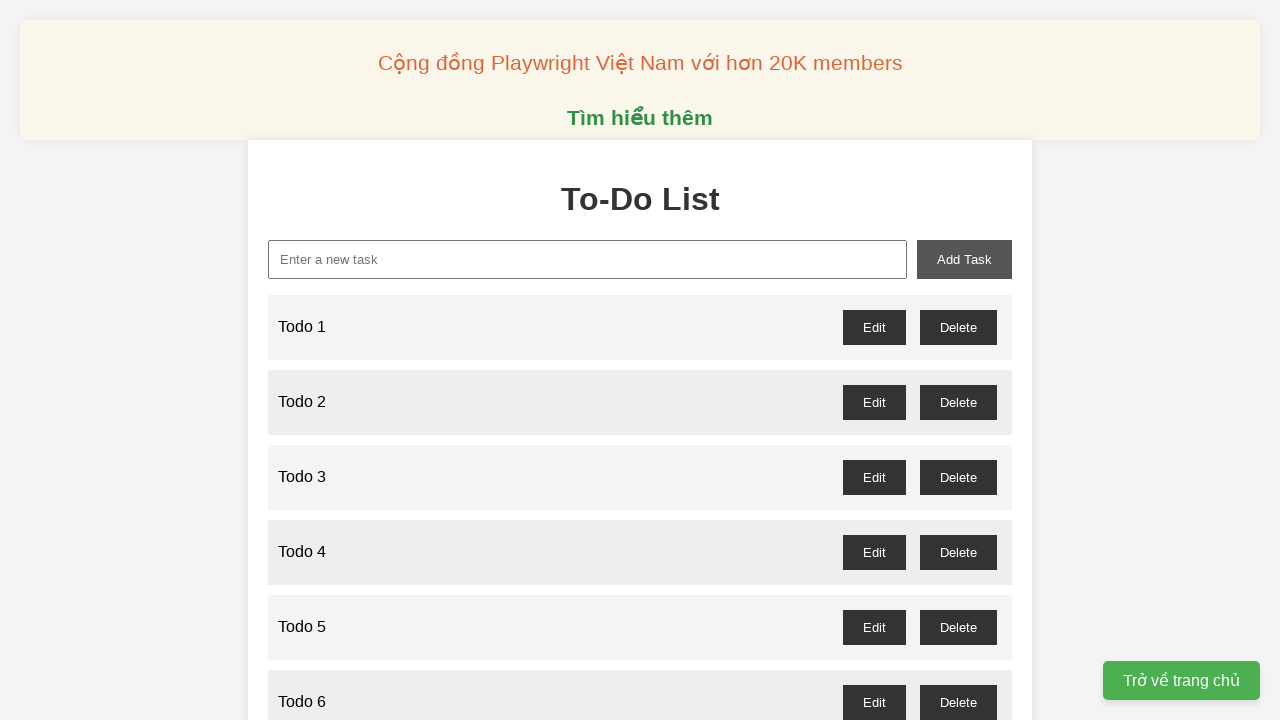

Filled input field with 'Todo 79' on xpath=//input[@id="new-task"]
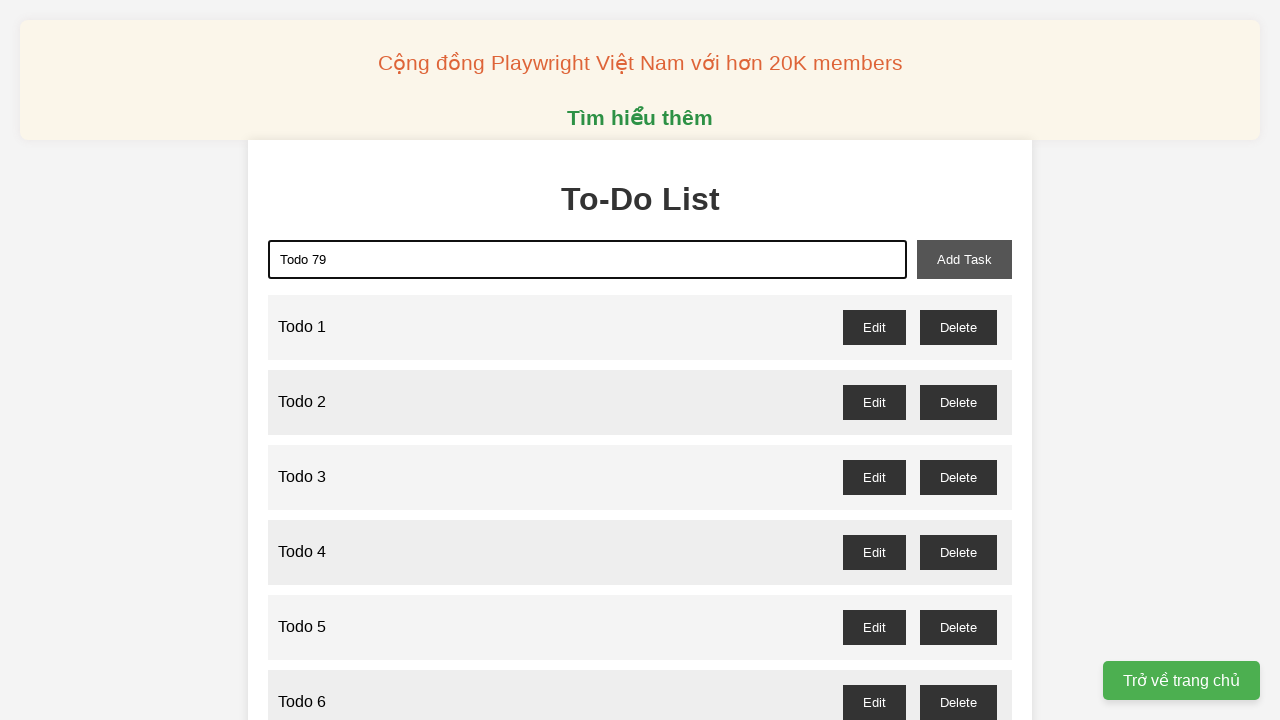

Clicked add button to create Todo 79 at (964, 259) on xpath=//button[@id="add-task"]
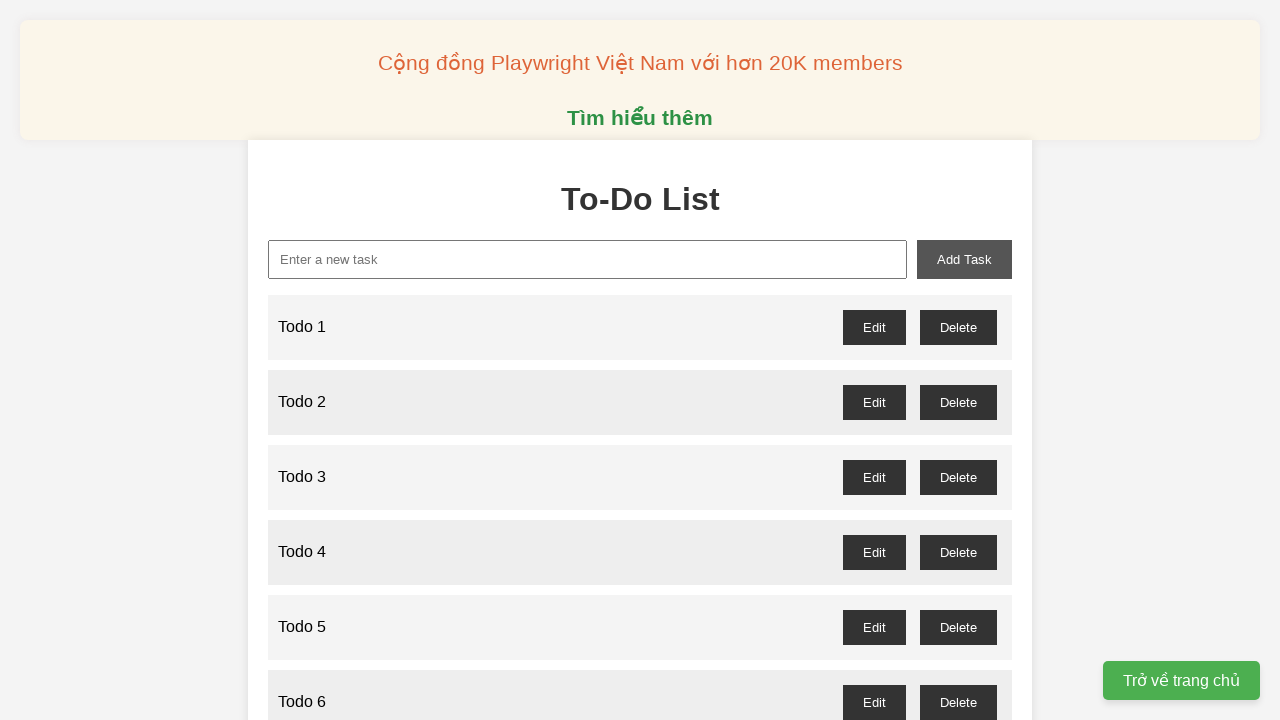

Filled input field with 'Todo 80' on xpath=//input[@id="new-task"]
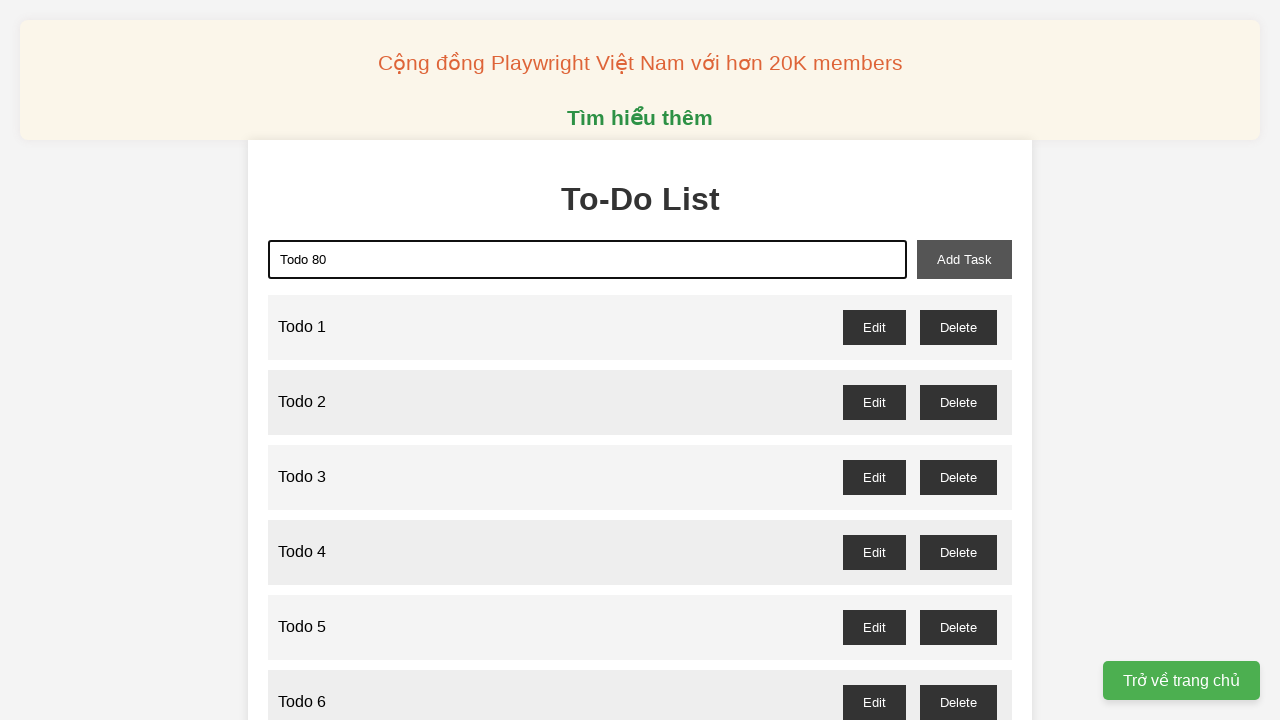

Clicked add button to create Todo 80 at (964, 259) on xpath=//button[@id="add-task"]
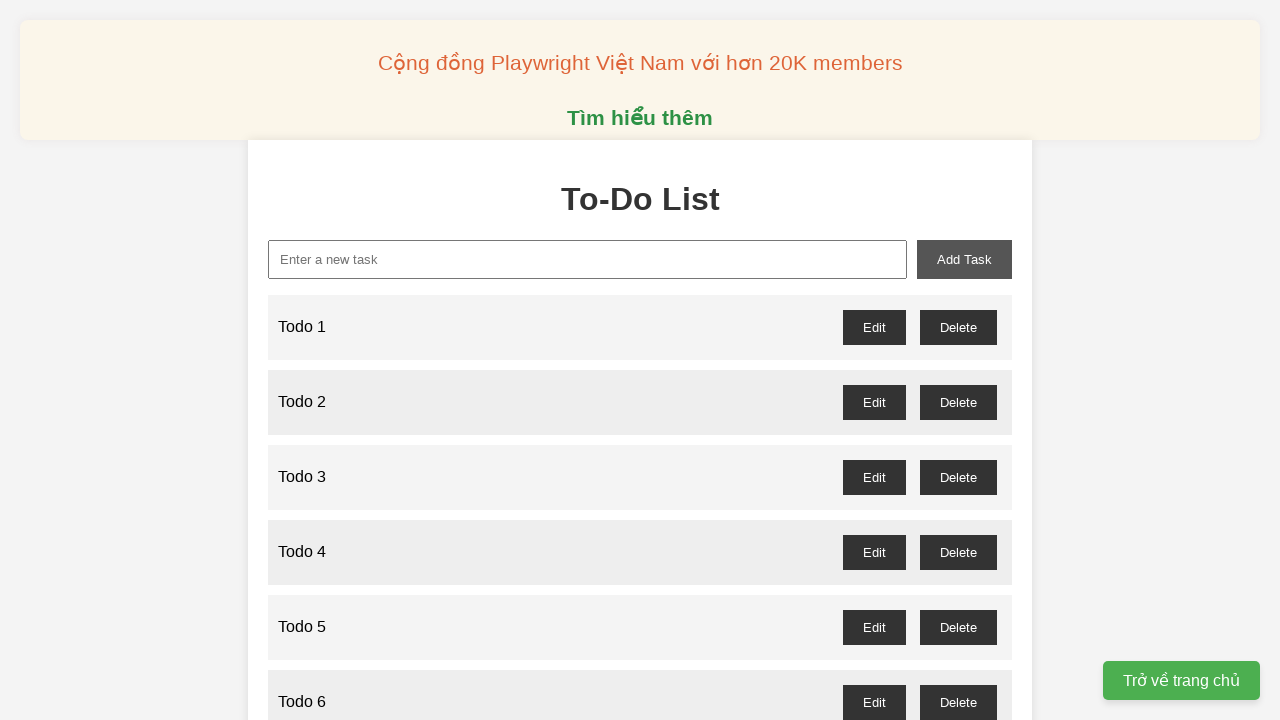

Filled input field with 'Todo 81' on xpath=//input[@id="new-task"]
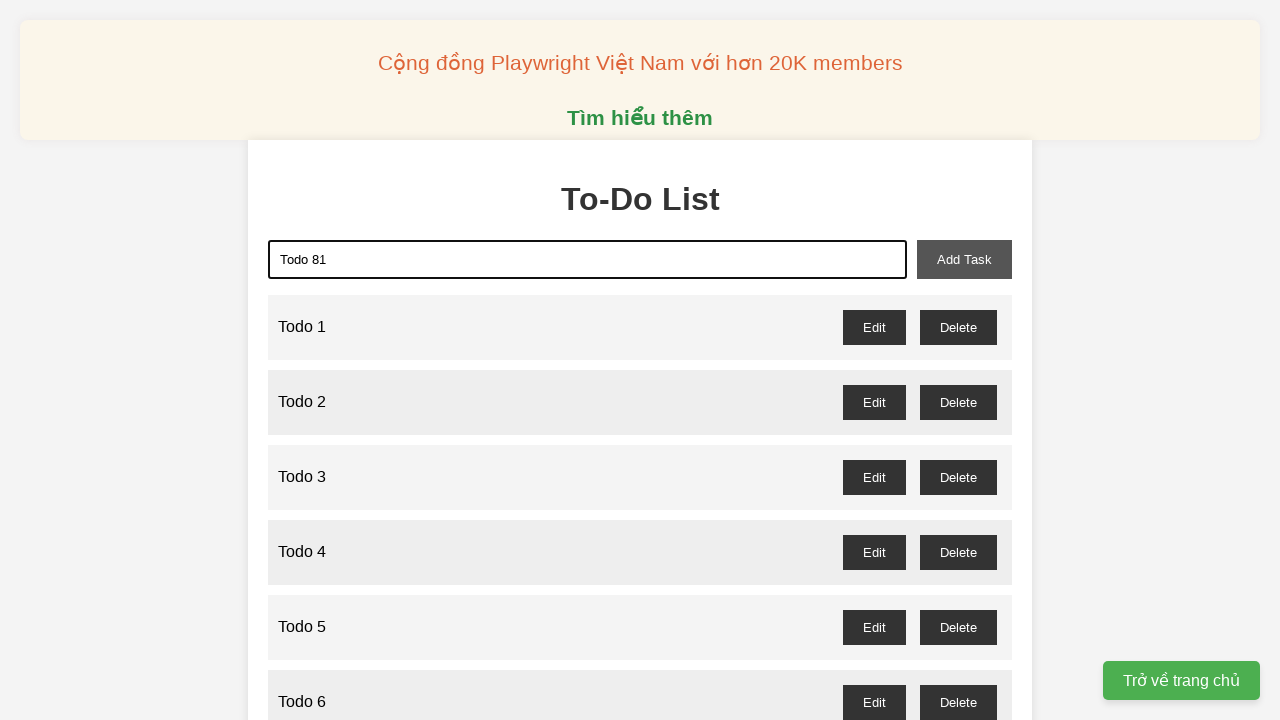

Clicked add button to create Todo 81 at (964, 259) on xpath=//button[@id="add-task"]
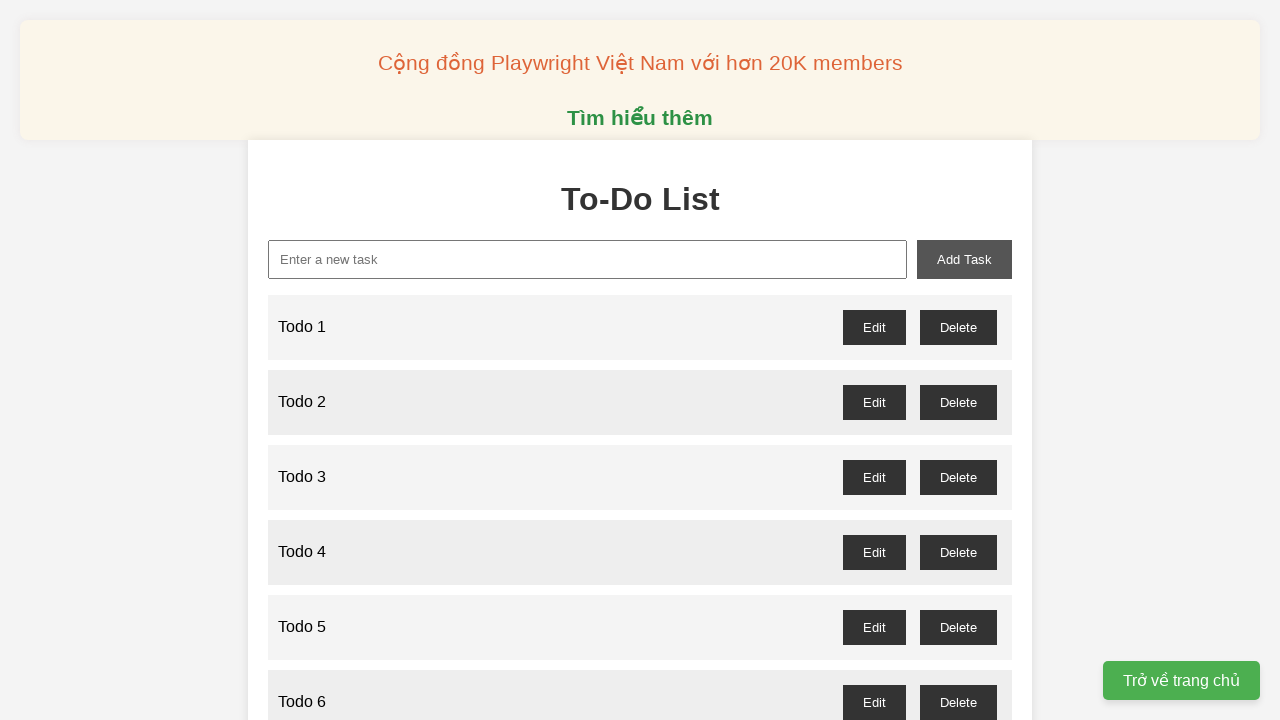

Filled input field with 'Todo 82' on xpath=//input[@id="new-task"]
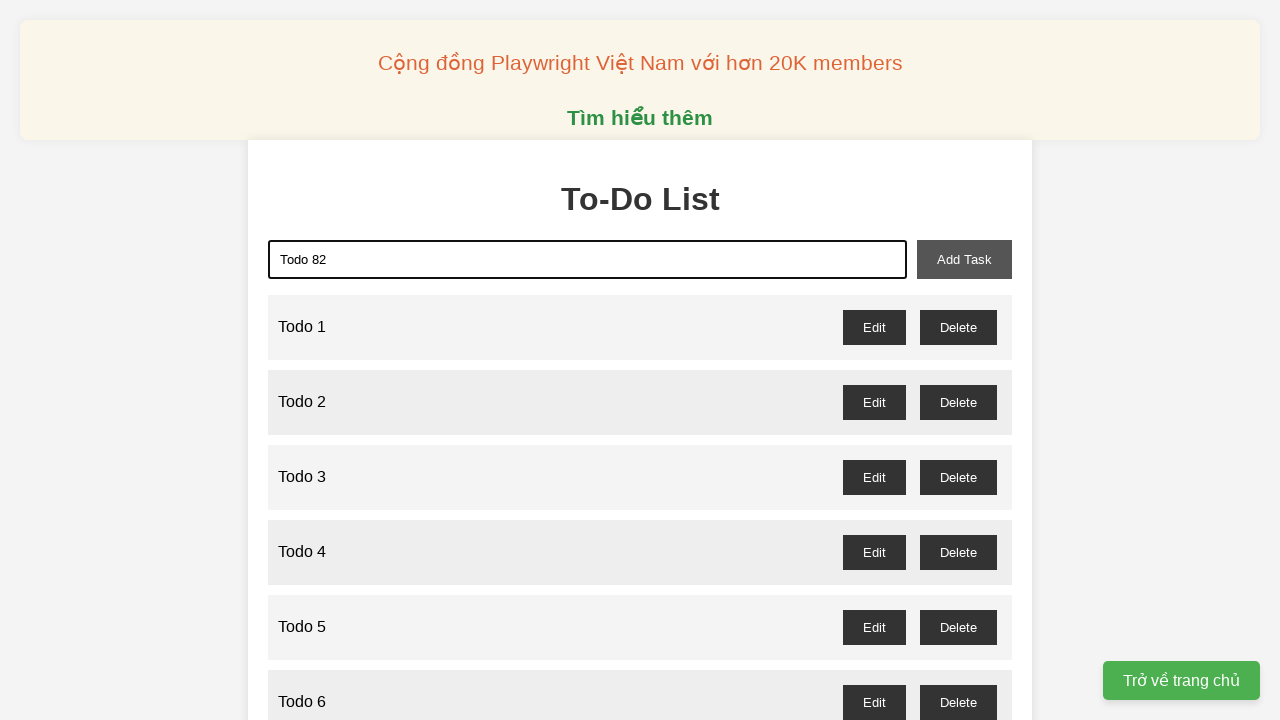

Clicked add button to create Todo 82 at (964, 259) on xpath=//button[@id="add-task"]
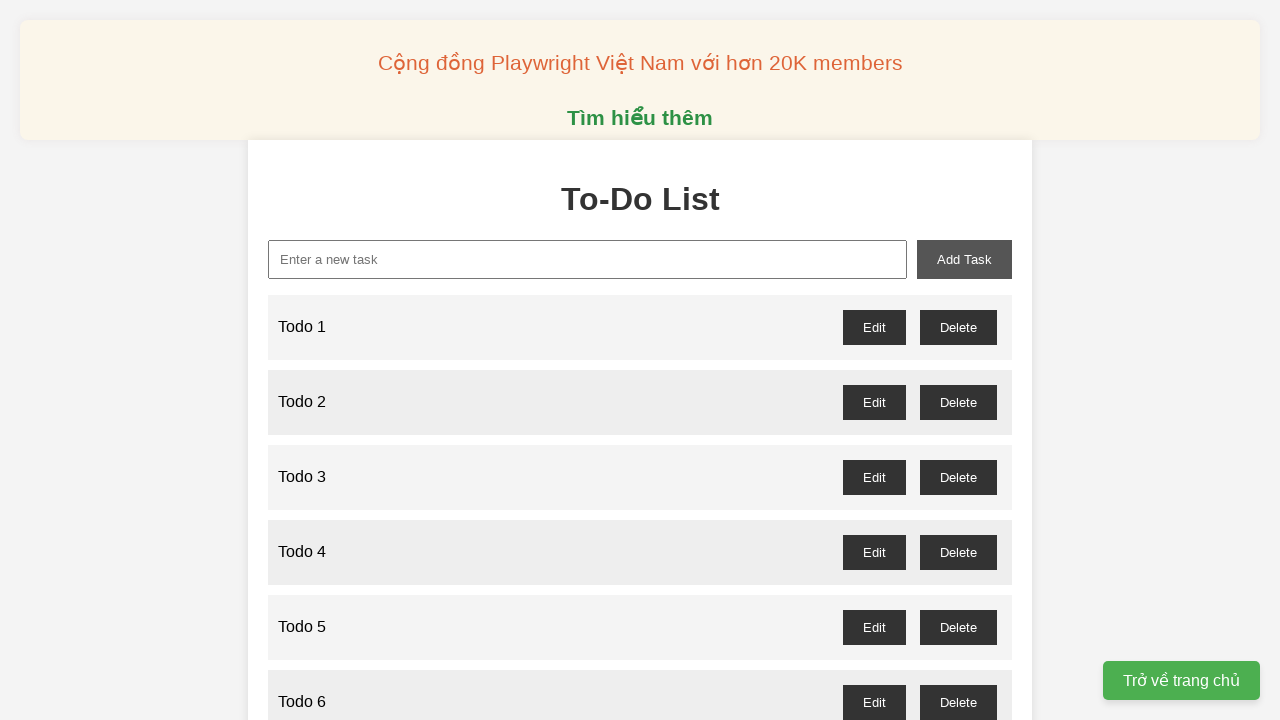

Filled input field with 'Todo 83' on xpath=//input[@id="new-task"]
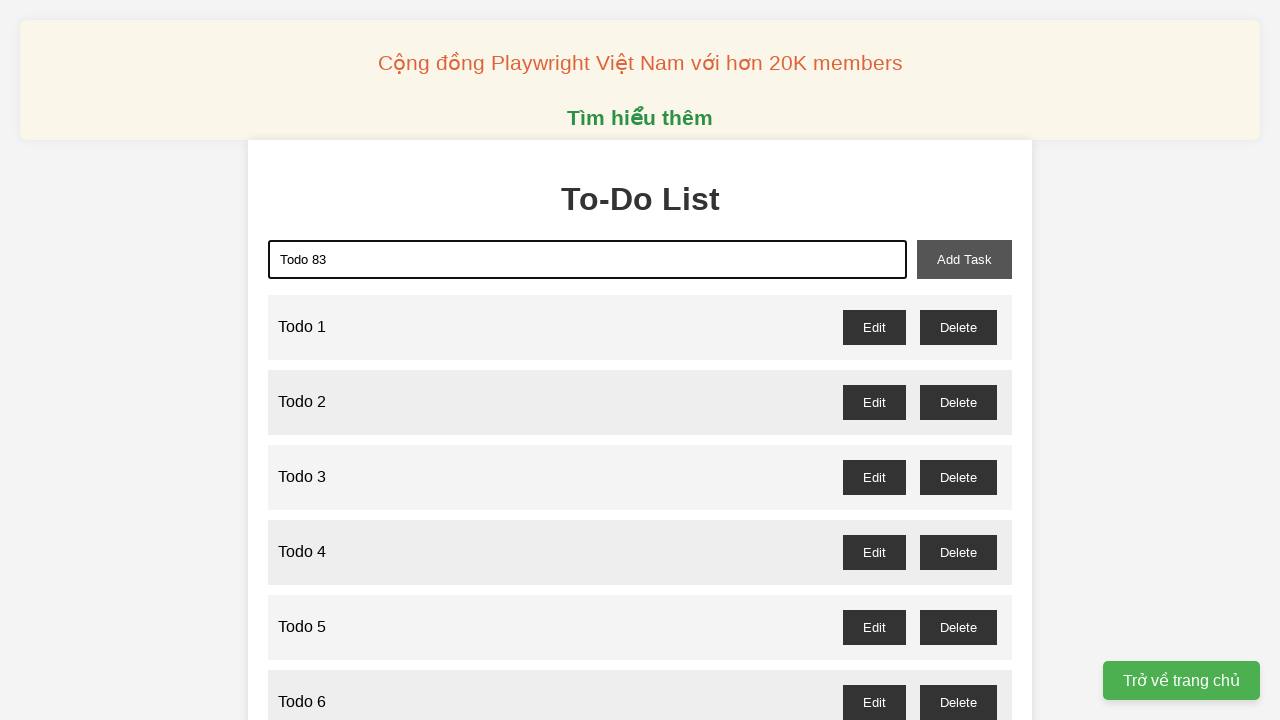

Clicked add button to create Todo 83 at (964, 259) on xpath=//button[@id="add-task"]
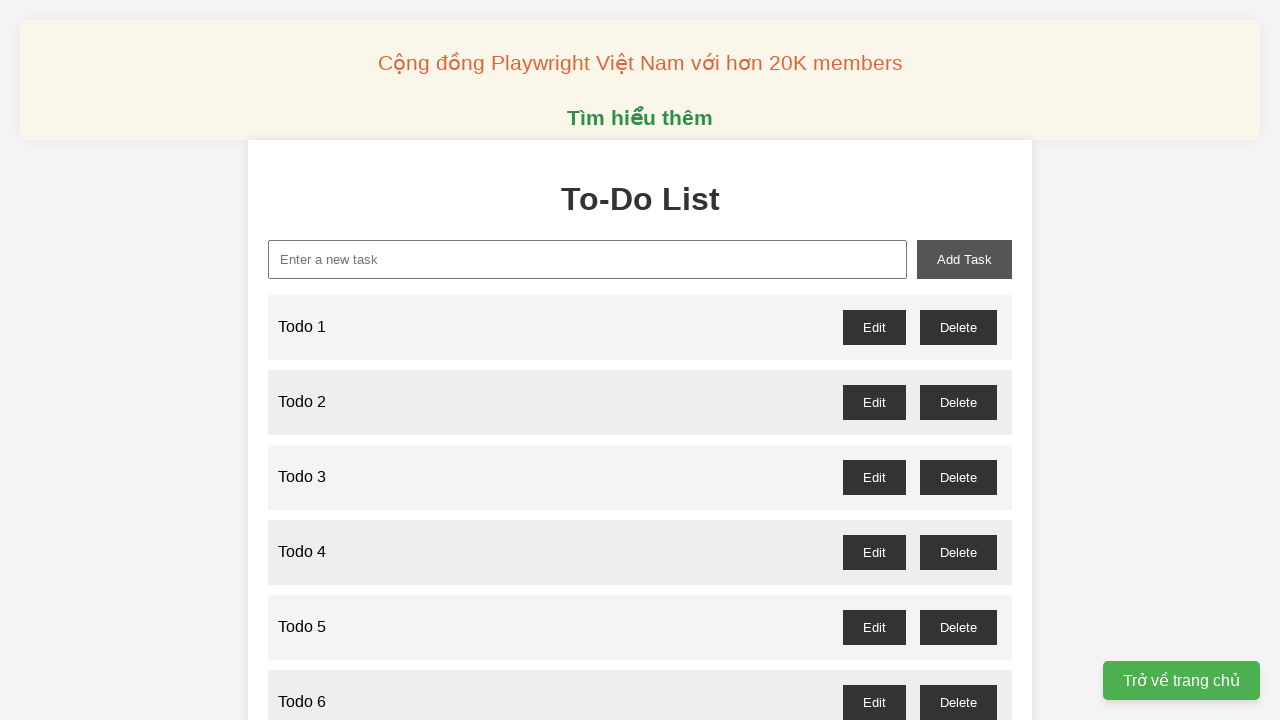

Filled input field with 'Todo 84' on xpath=//input[@id="new-task"]
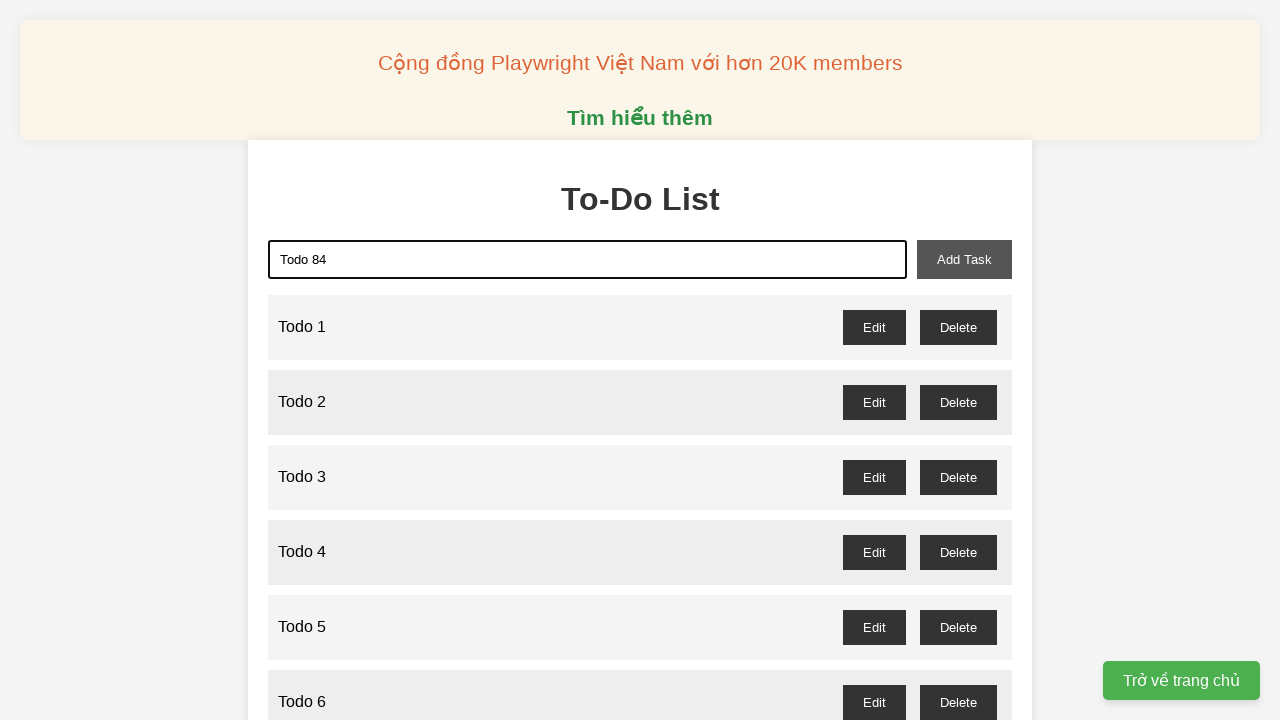

Clicked add button to create Todo 84 at (964, 259) on xpath=//button[@id="add-task"]
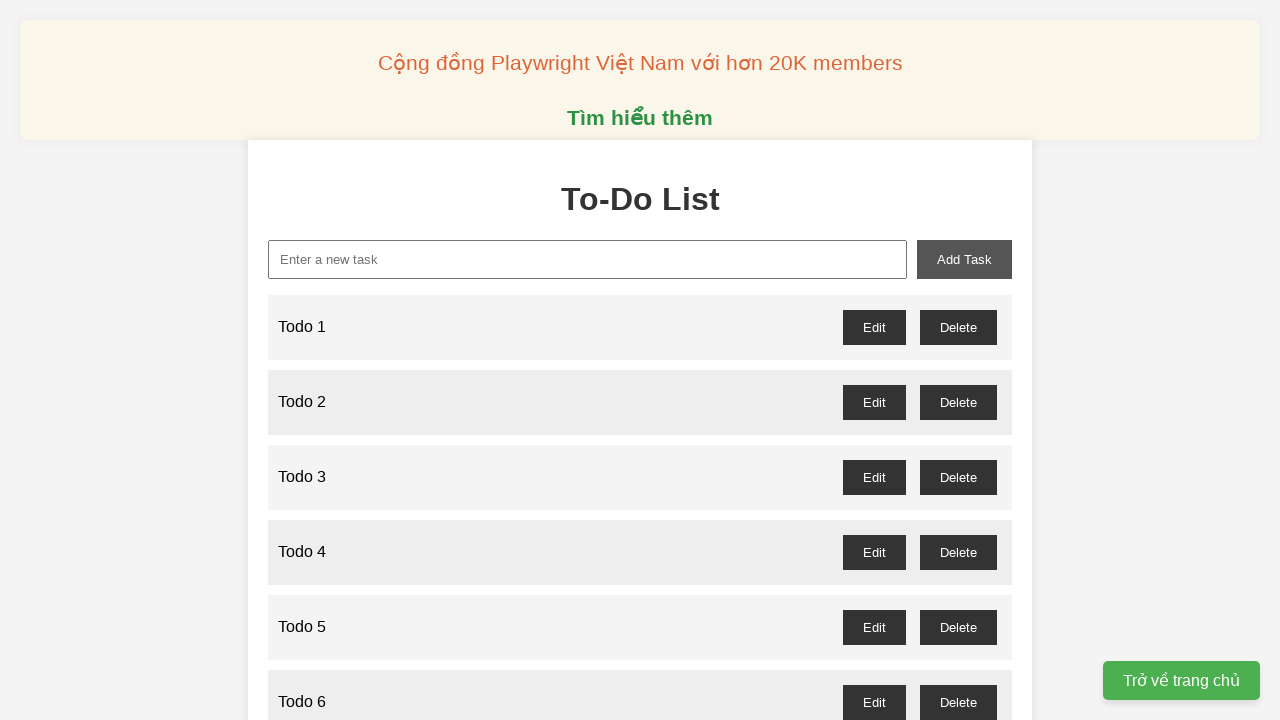

Filled input field with 'Todo 85' on xpath=//input[@id="new-task"]
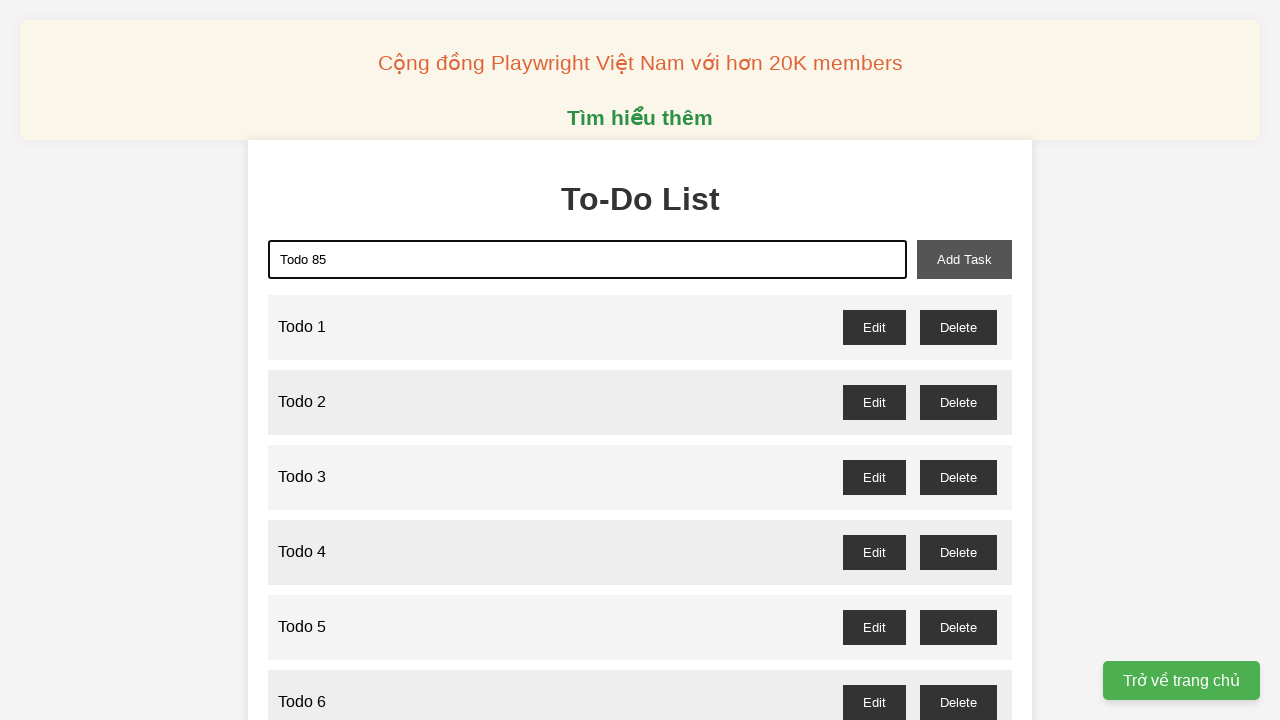

Clicked add button to create Todo 85 at (964, 259) on xpath=//button[@id="add-task"]
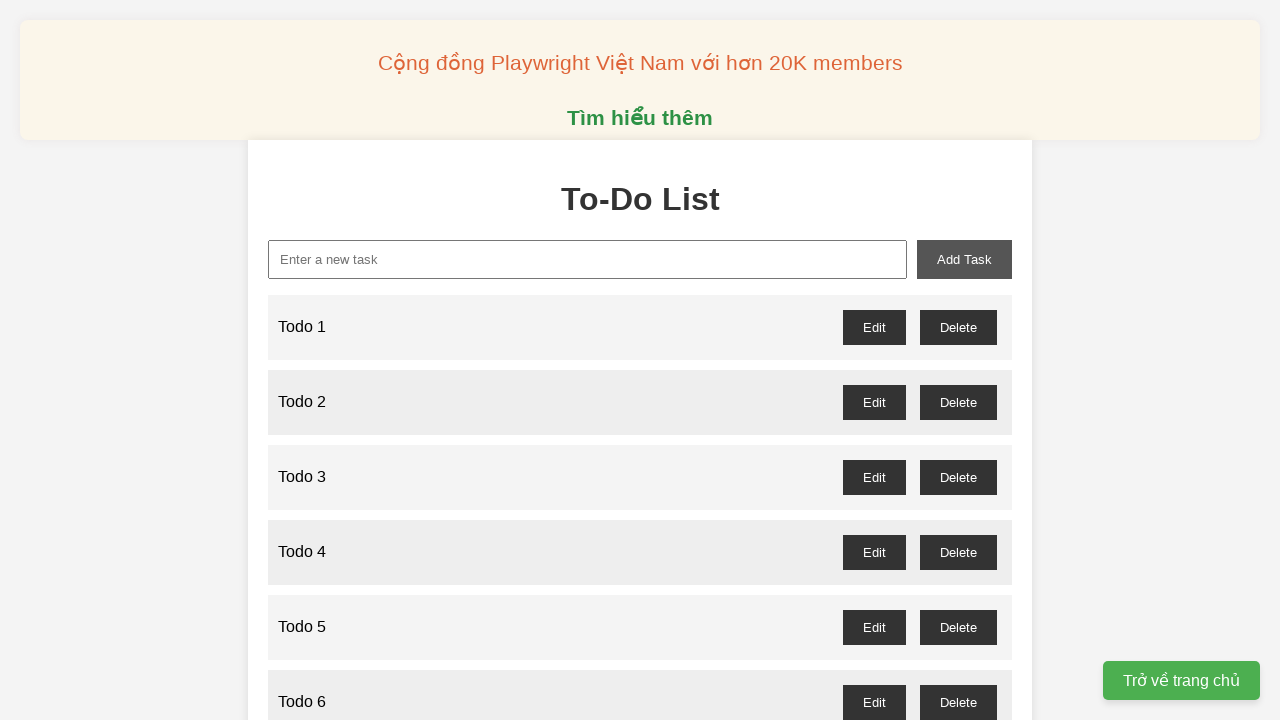

Filled input field with 'Todo 86' on xpath=//input[@id="new-task"]
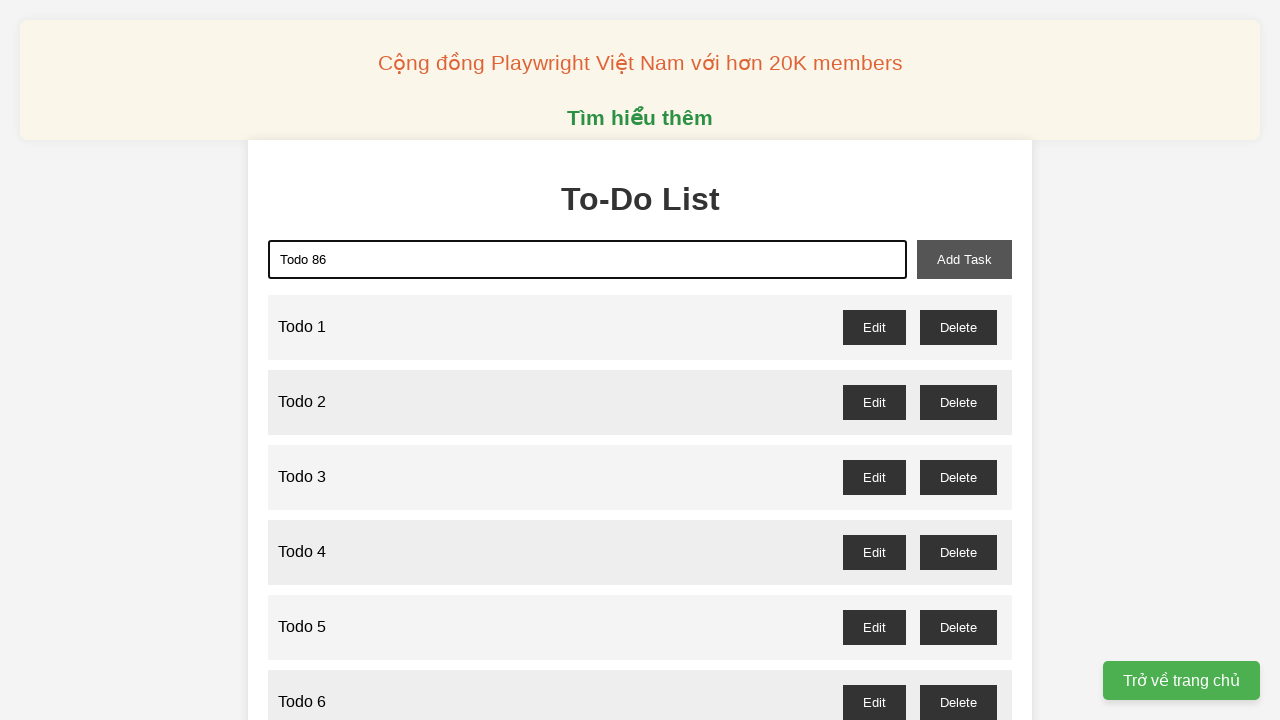

Clicked add button to create Todo 86 at (964, 259) on xpath=//button[@id="add-task"]
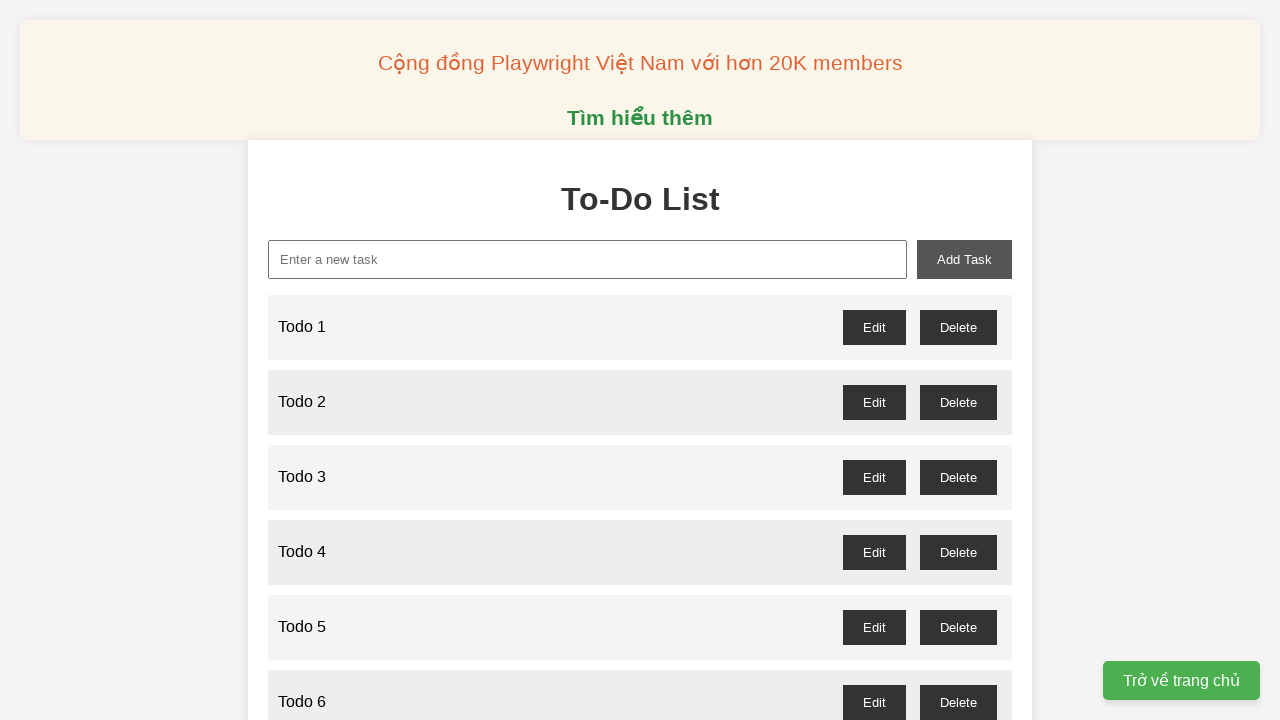

Filled input field with 'Todo 87' on xpath=//input[@id="new-task"]
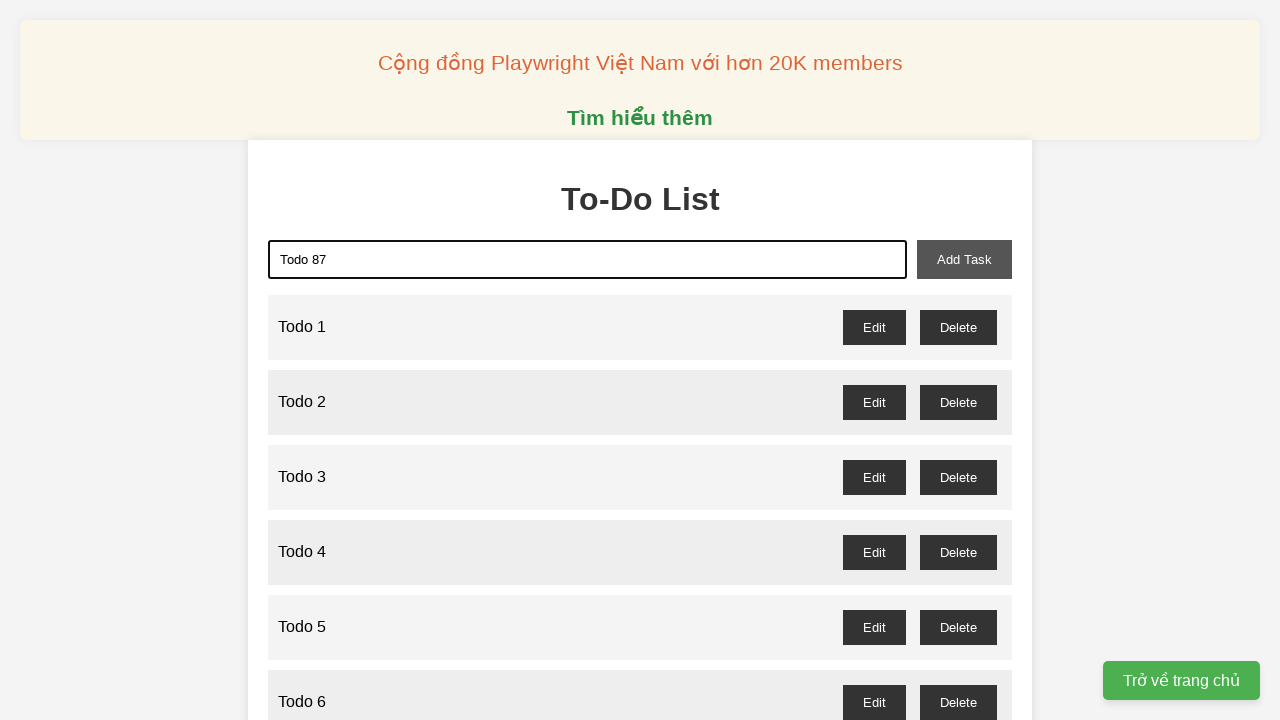

Clicked add button to create Todo 87 at (964, 259) on xpath=//button[@id="add-task"]
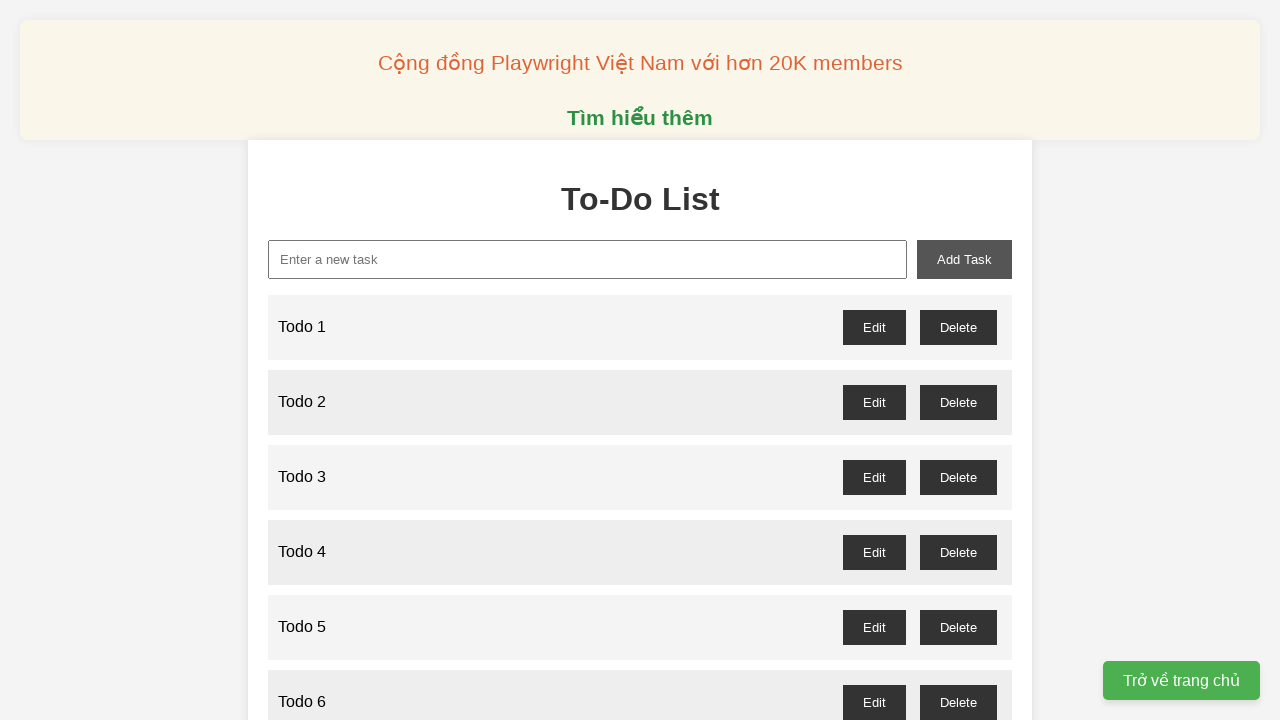

Filled input field with 'Todo 88' on xpath=//input[@id="new-task"]
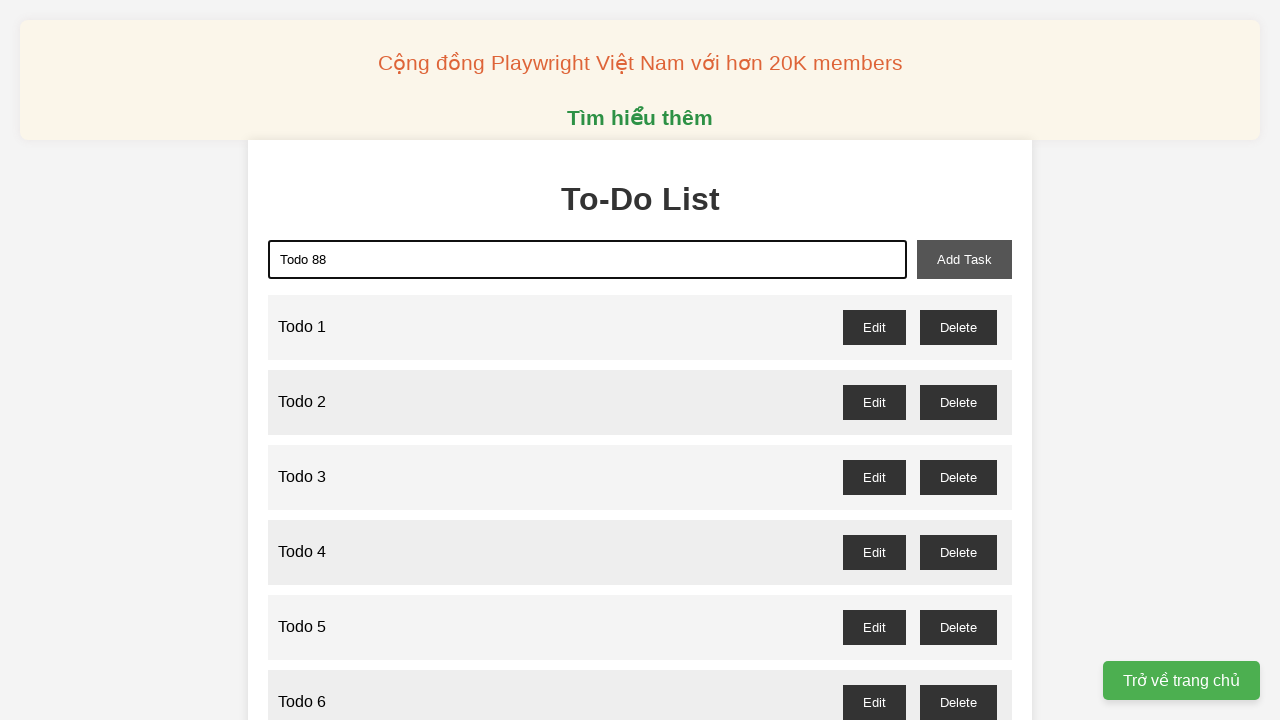

Clicked add button to create Todo 88 at (964, 259) on xpath=//button[@id="add-task"]
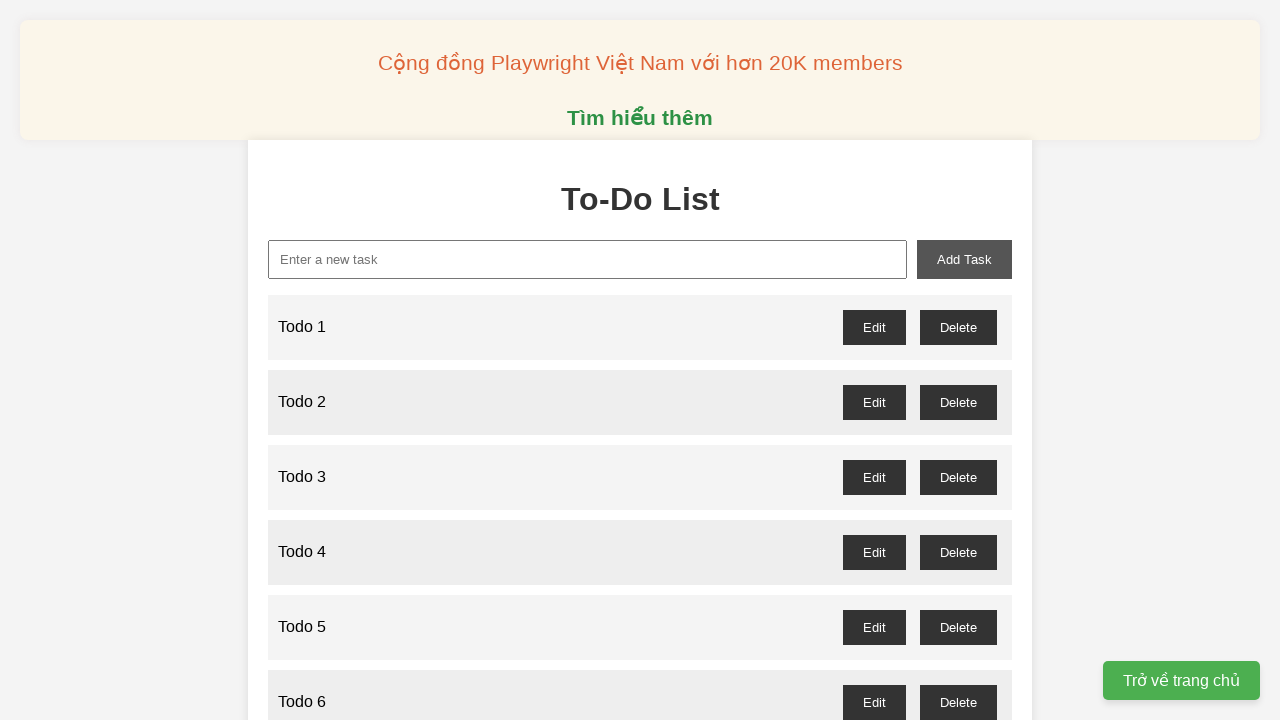

Filled input field with 'Todo 89' on xpath=//input[@id="new-task"]
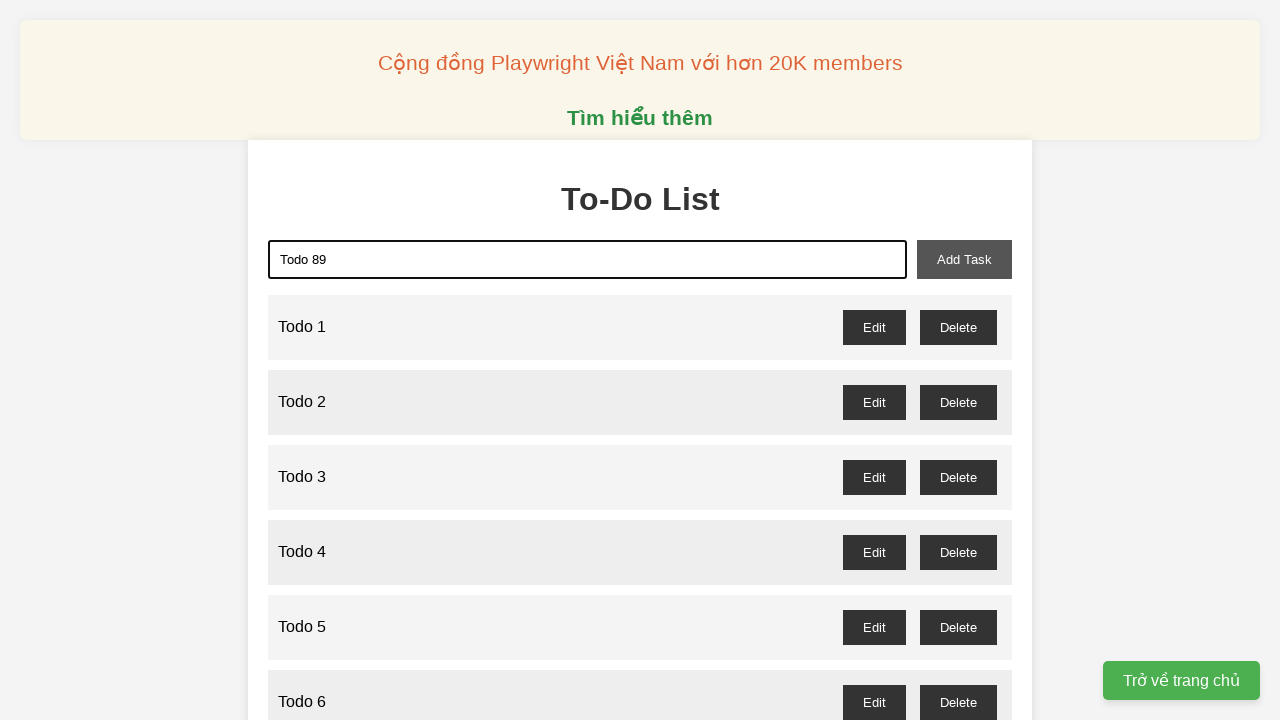

Clicked add button to create Todo 89 at (964, 259) on xpath=//button[@id="add-task"]
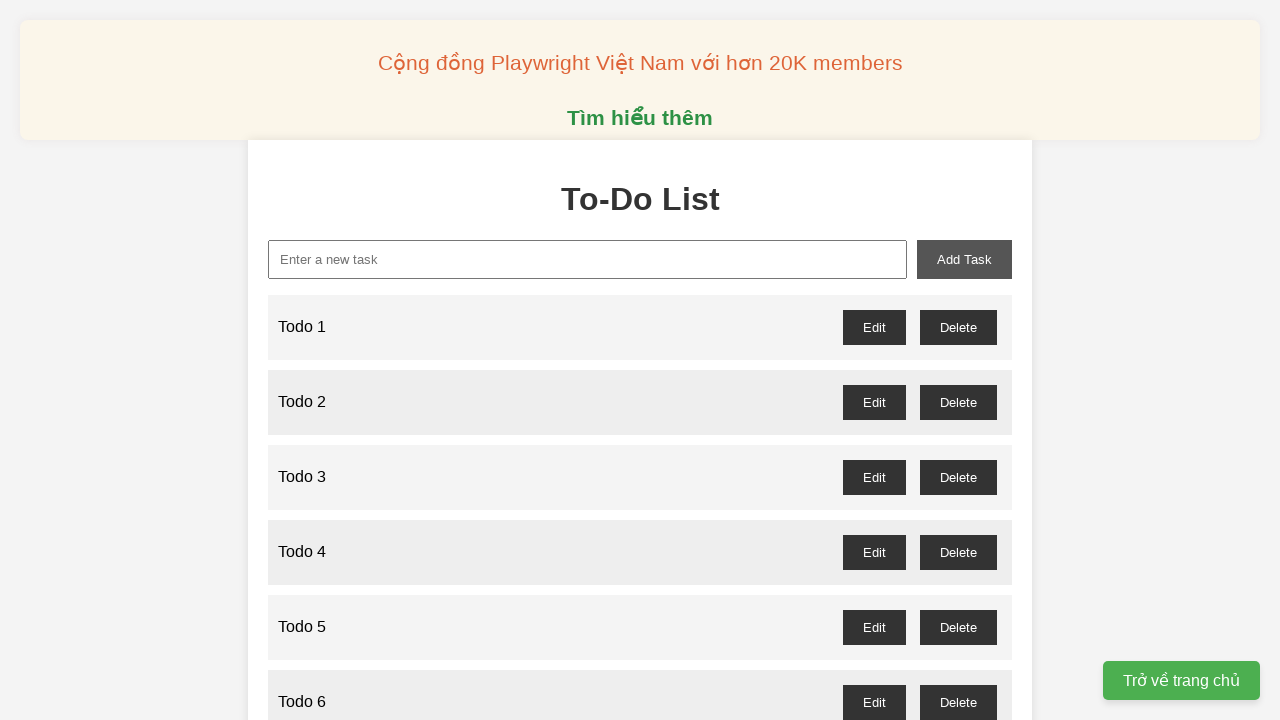

Filled input field with 'Todo 90' on xpath=//input[@id="new-task"]
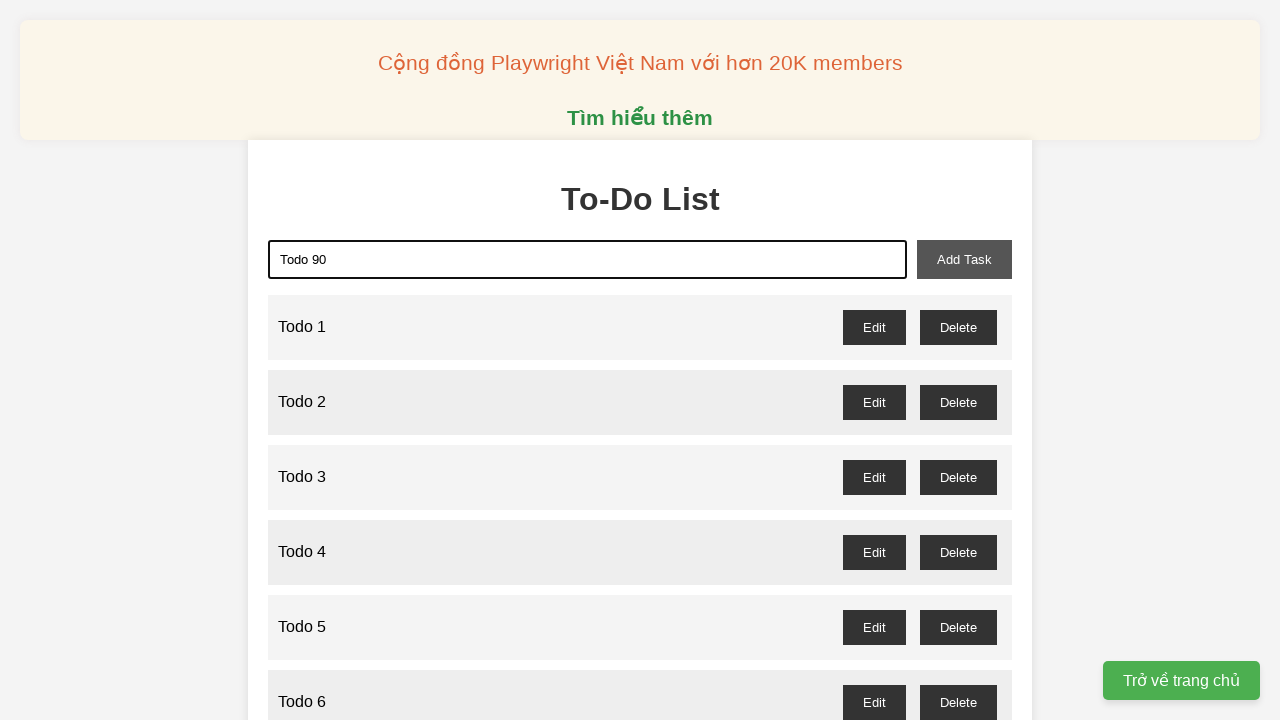

Clicked add button to create Todo 90 at (964, 259) on xpath=//button[@id="add-task"]
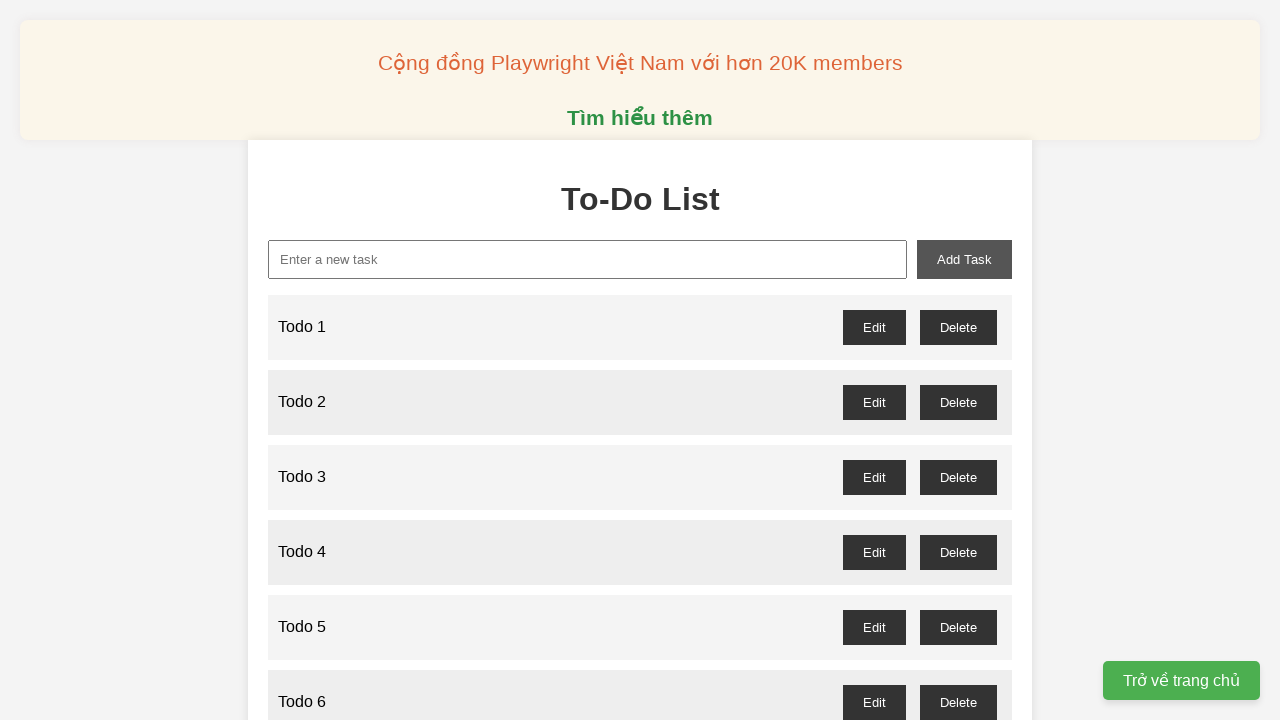

Filled input field with 'Todo 91' on xpath=//input[@id="new-task"]
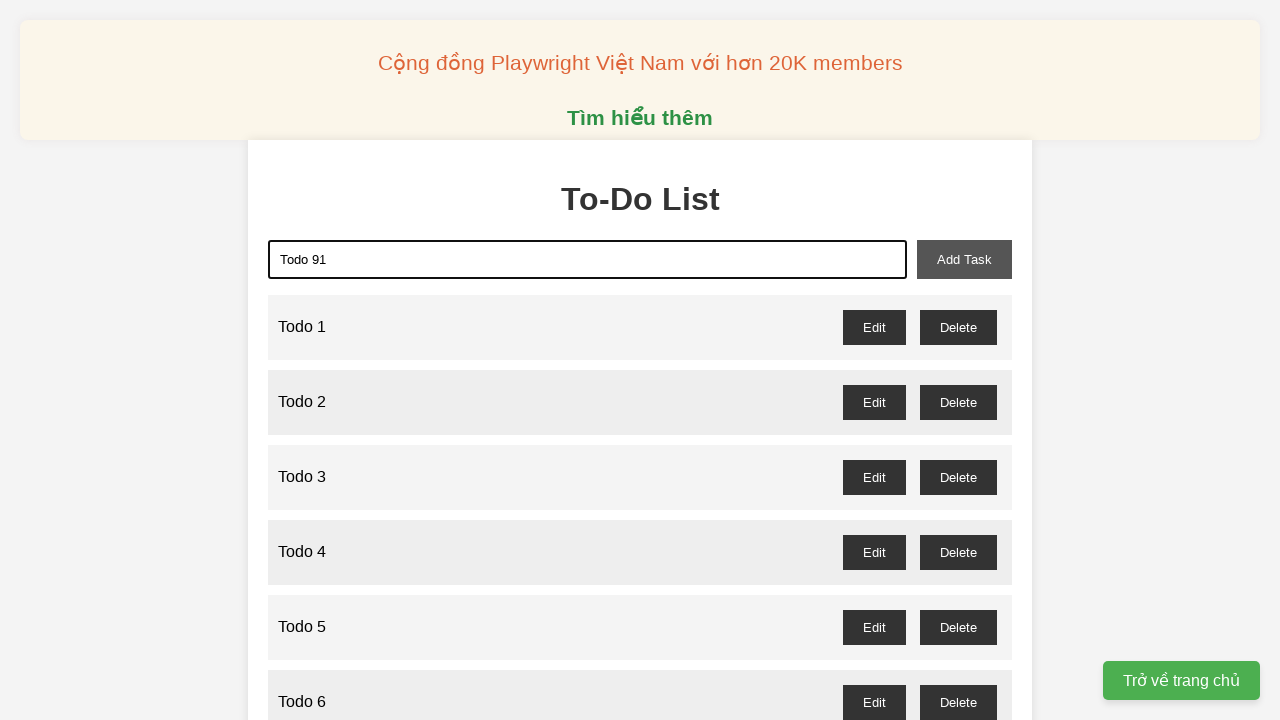

Clicked add button to create Todo 91 at (964, 259) on xpath=//button[@id="add-task"]
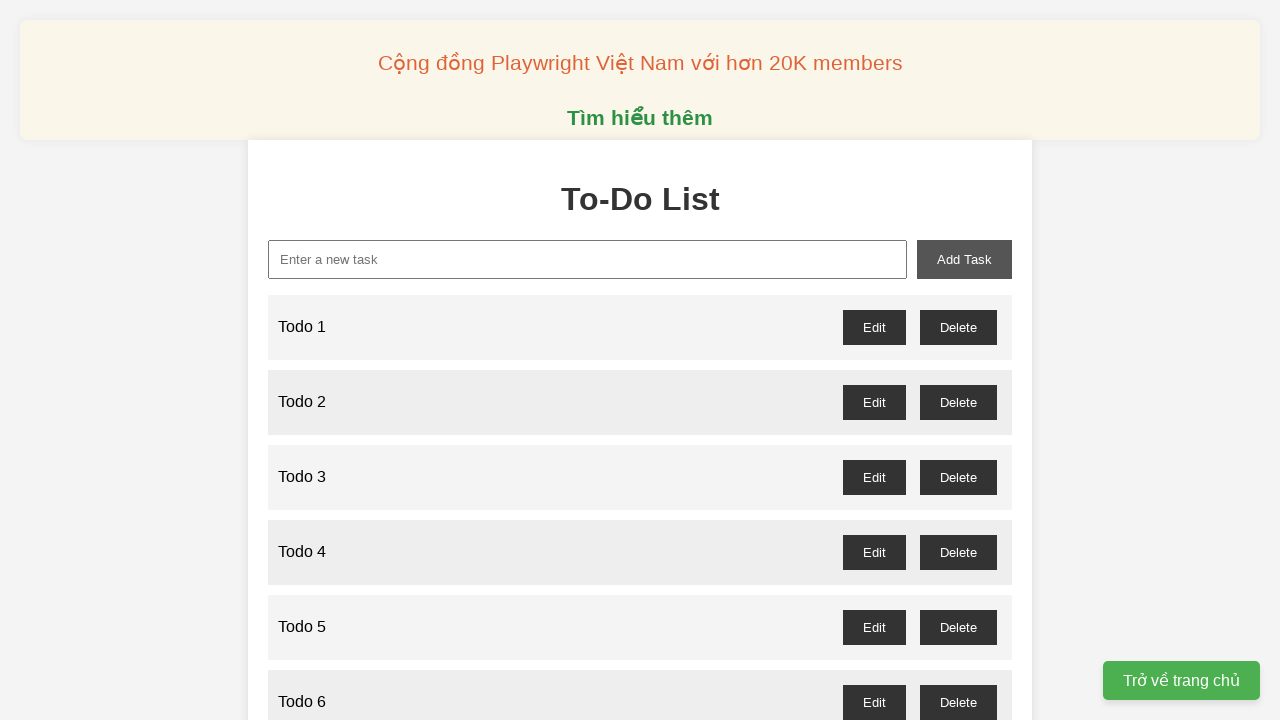

Filled input field with 'Todo 92' on xpath=//input[@id="new-task"]
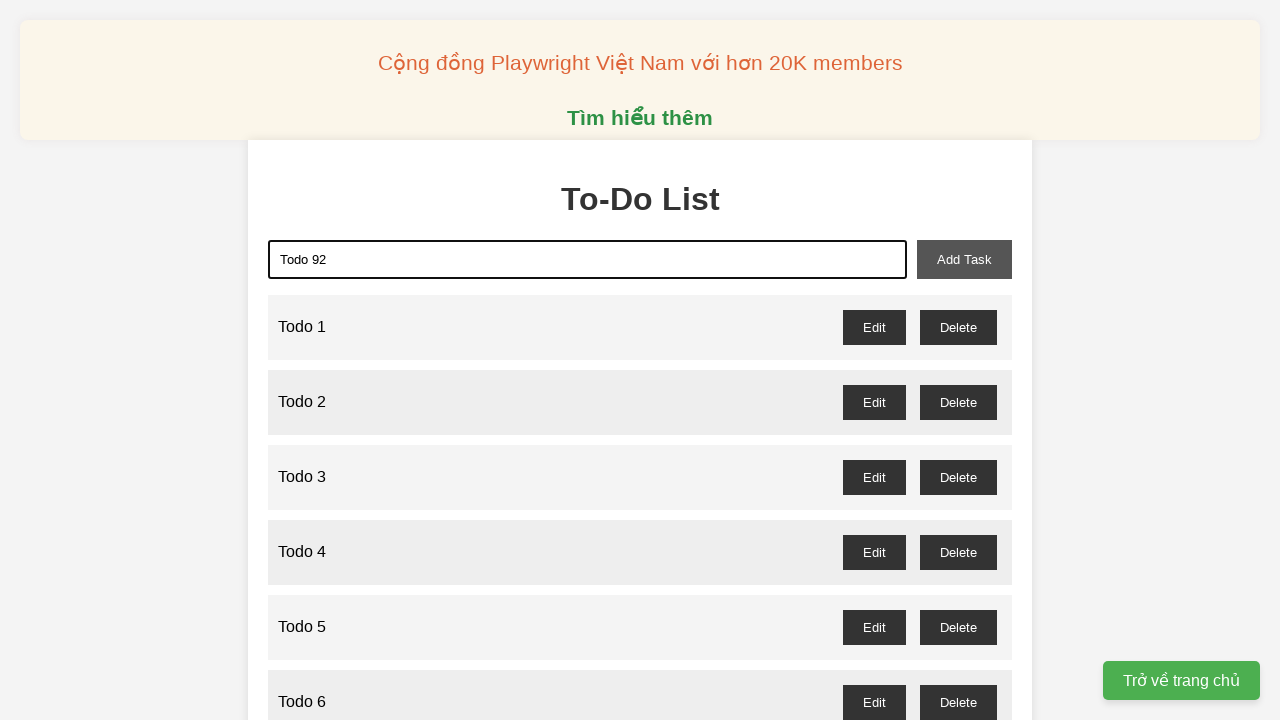

Clicked add button to create Todo 92 at (964, 259) on xpath=//button[@id="add-task"]
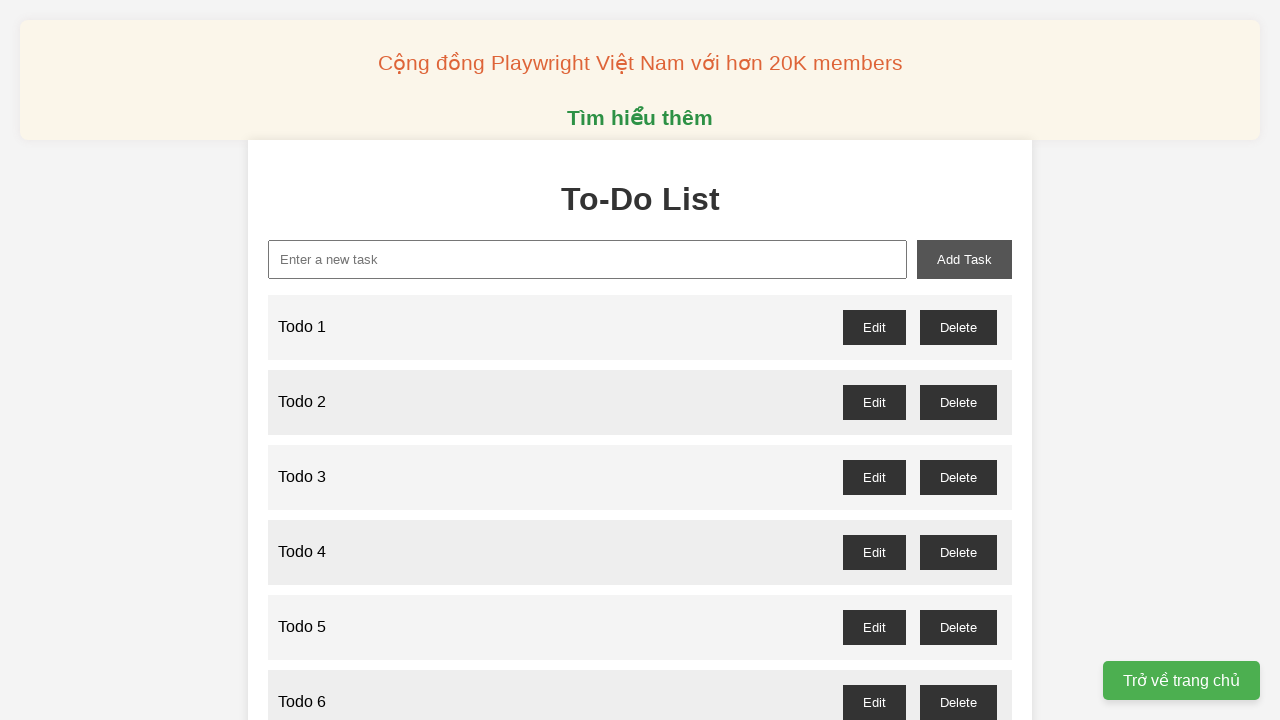

Filled input field with 'Todo 93' on xpath=//input[@id="new-task"]
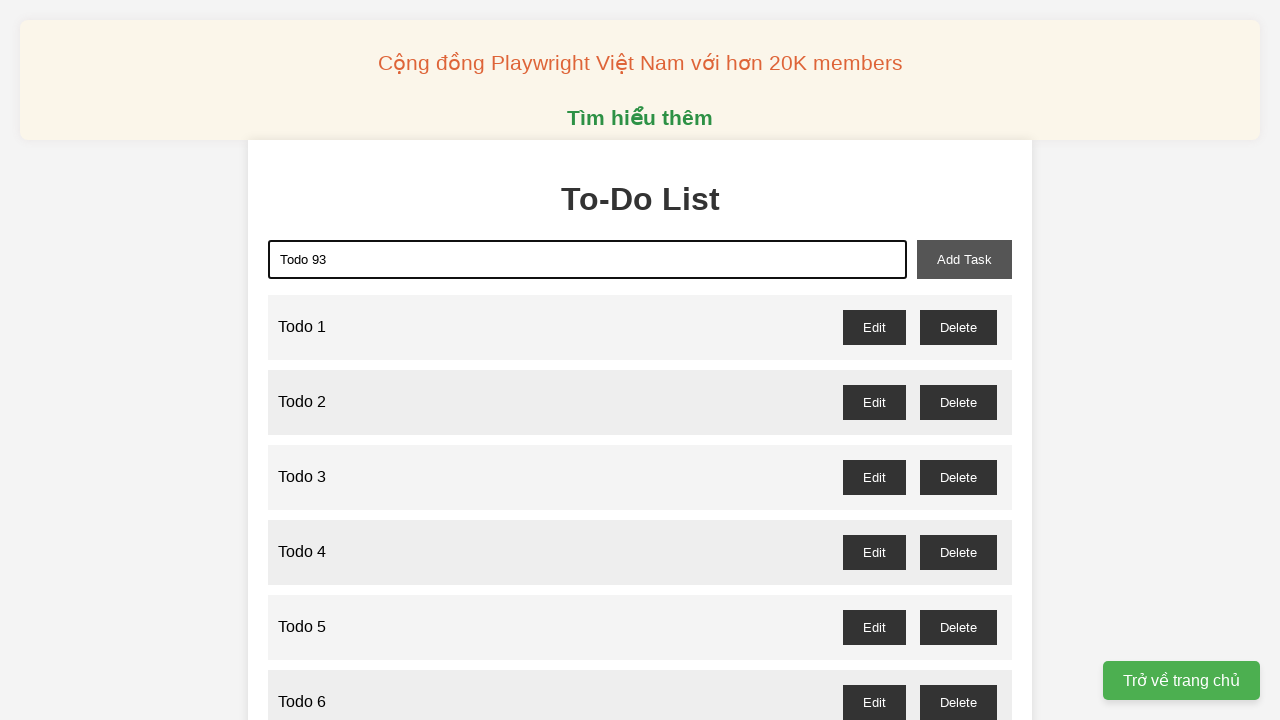

Clicked add button to create Todo 93 at (964, 259) on xpath=//button[@id="add-task"]
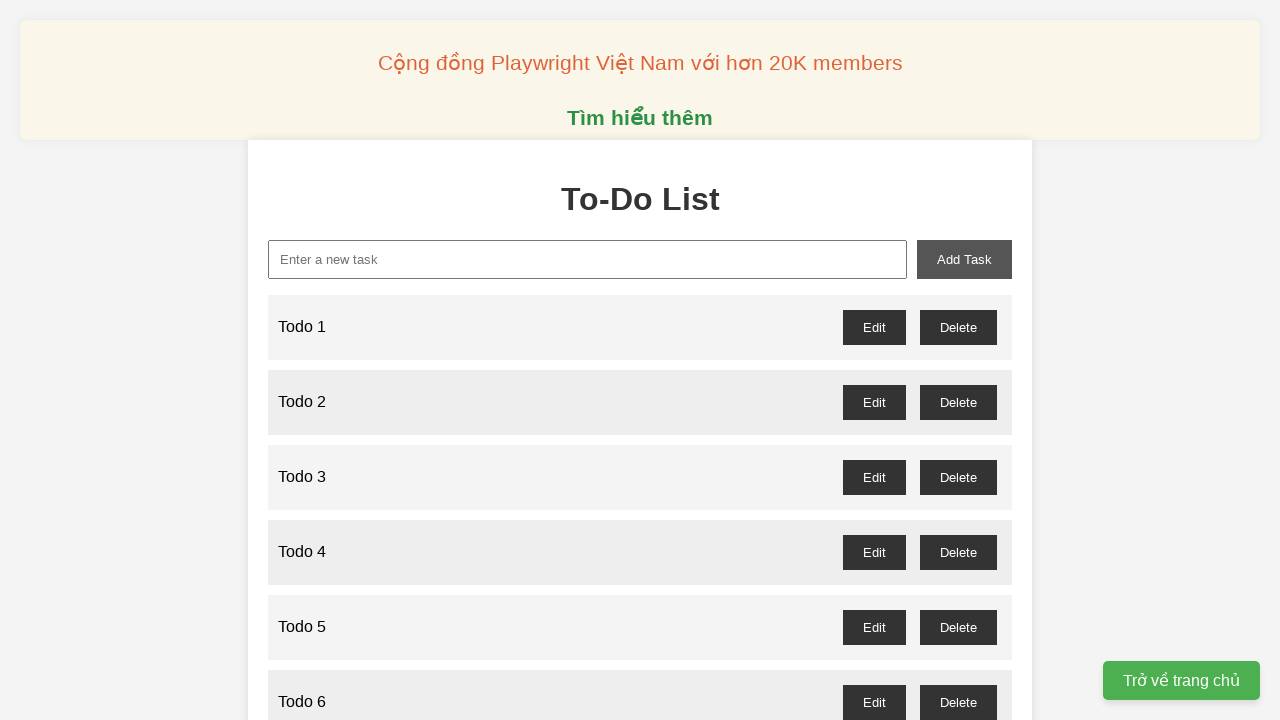

Filled input field with 'Todo 94' on xpath=//input[@id="new-task"]
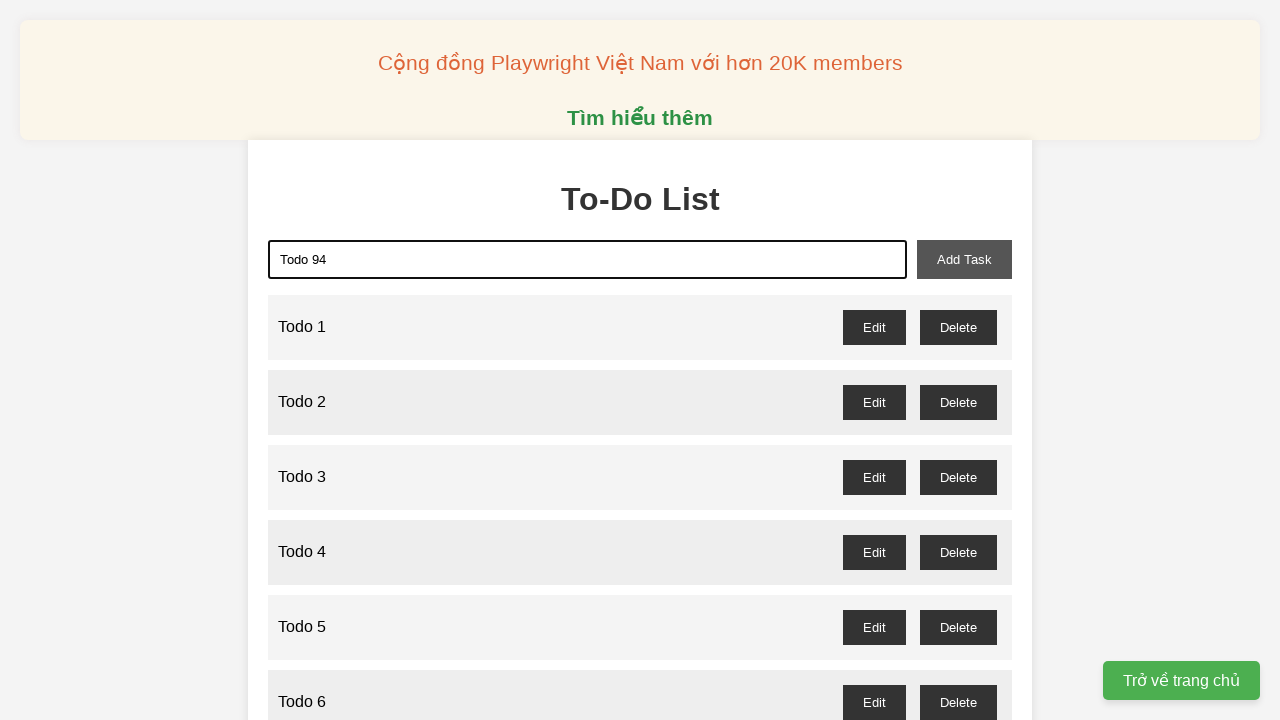

Clicked add button to create Todo 94 at (964, 259) on xpath=//button[@id="add-task"]
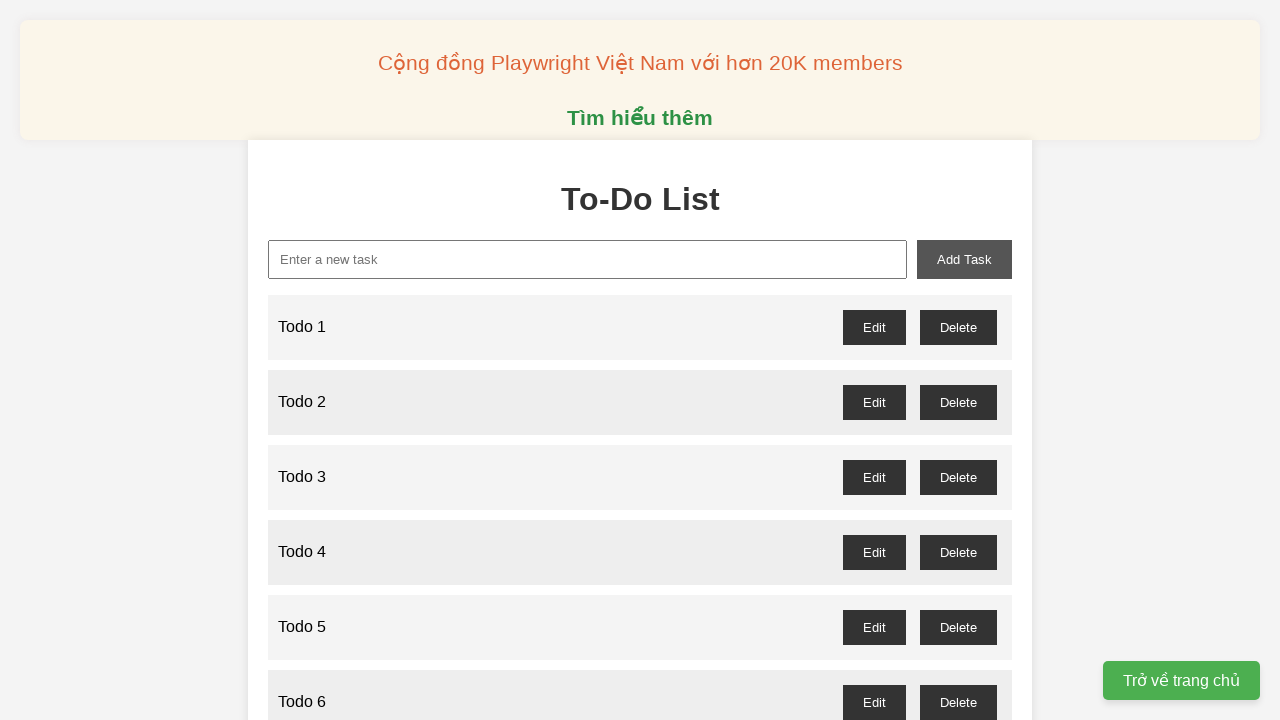

Filled input field with 'Todo 95' on xpath=//input[@id="new-task"]
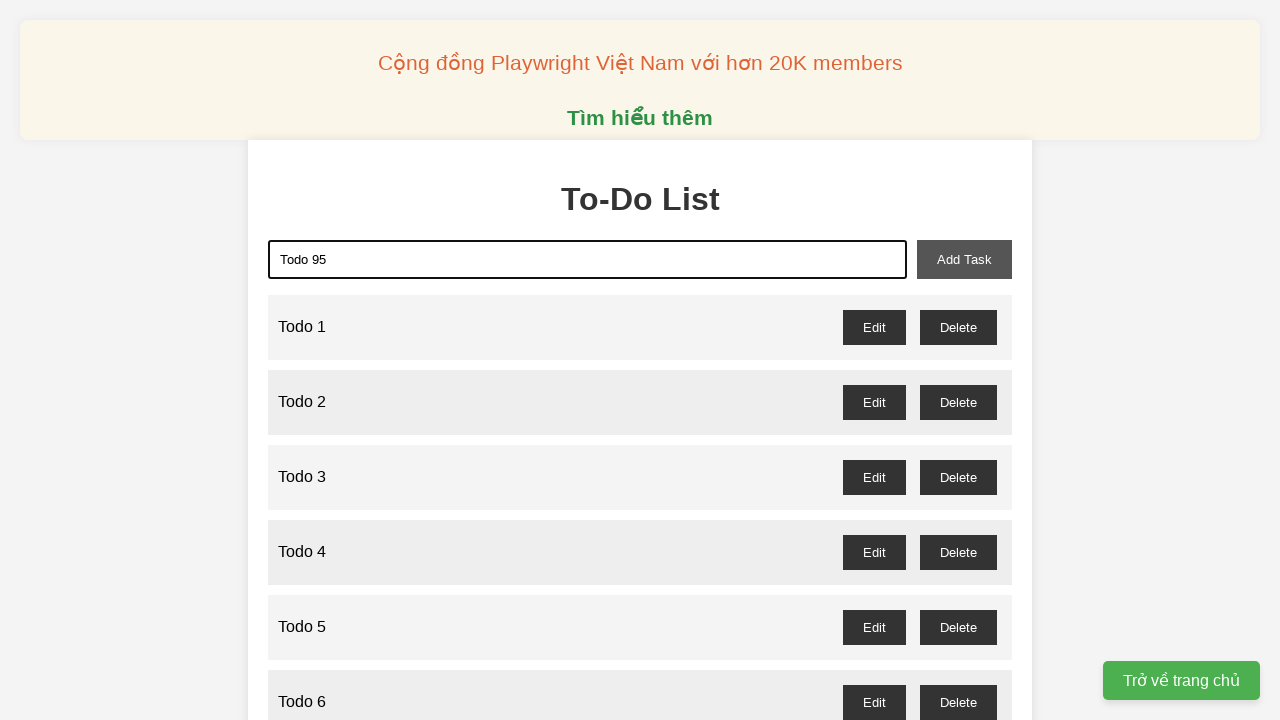

Clicked add button to create Todo 95 at (964, 259) on xpath=//button[@id="add-task"]
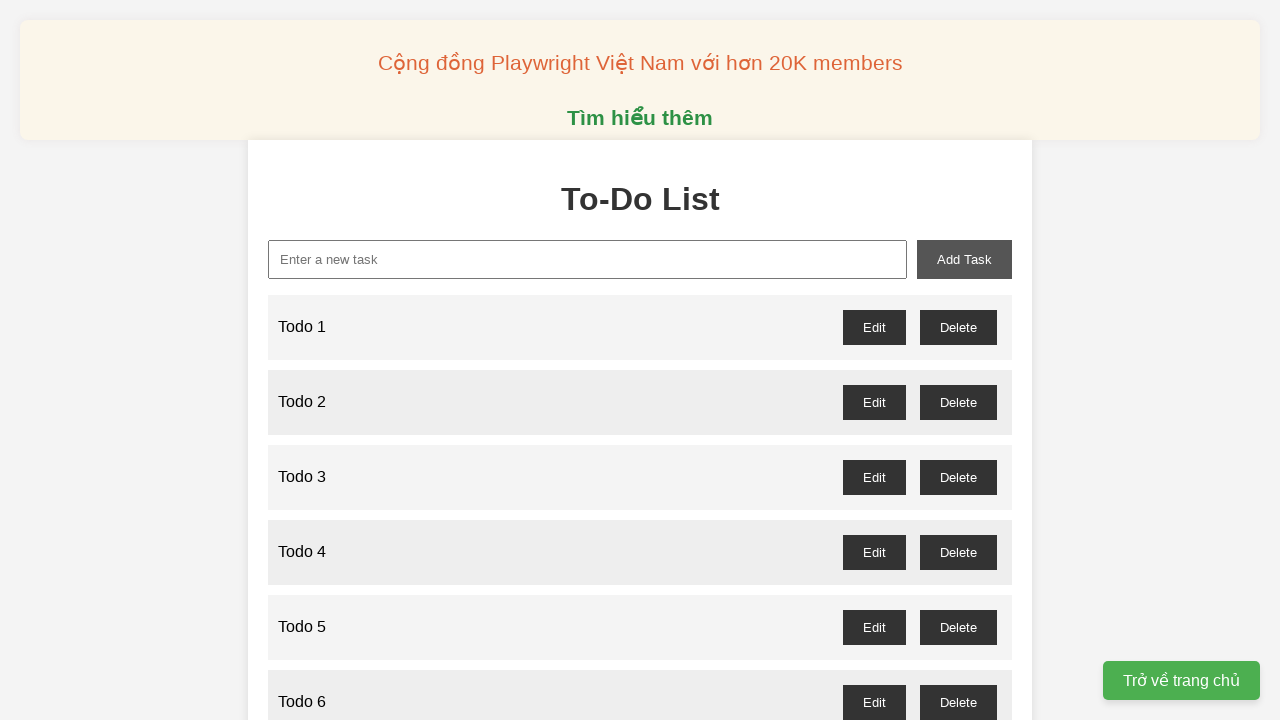

Filled input field with 'Todo 96' on xpath=//input[@id="new-task"]
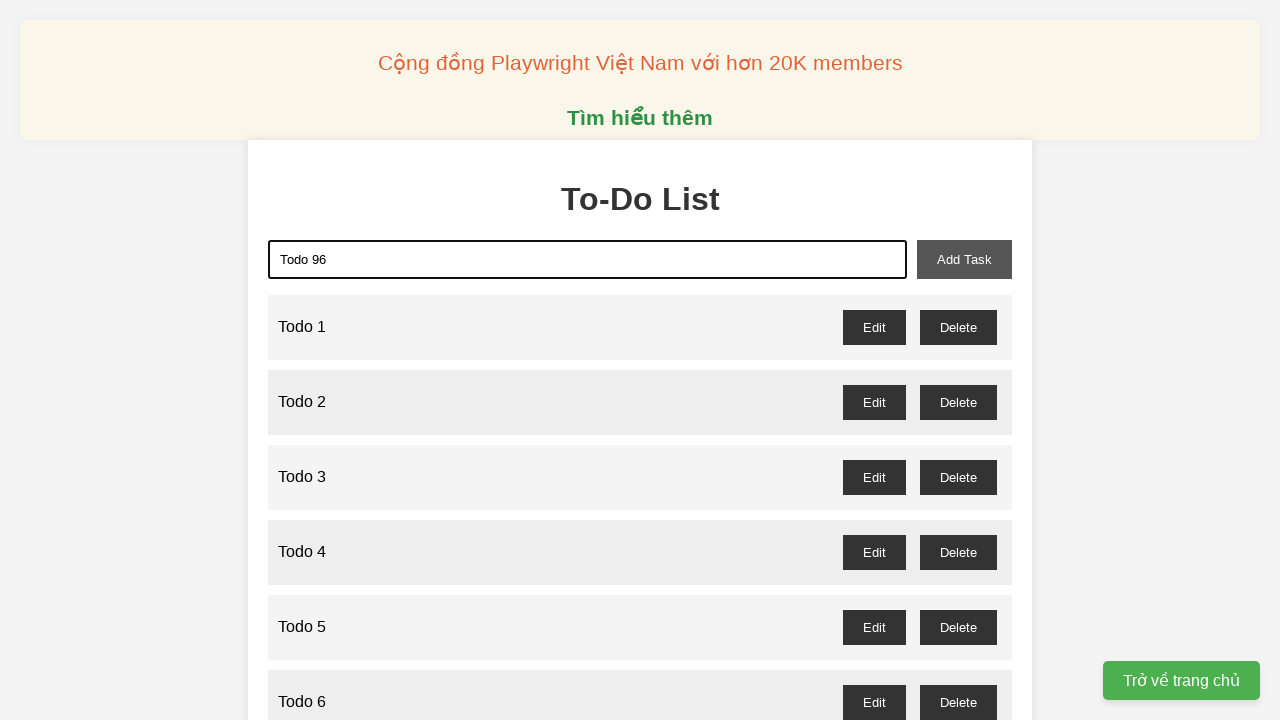

Clicked add button to create Todo 96 at (964, 259) on xpath=//button[@id="add-task"]
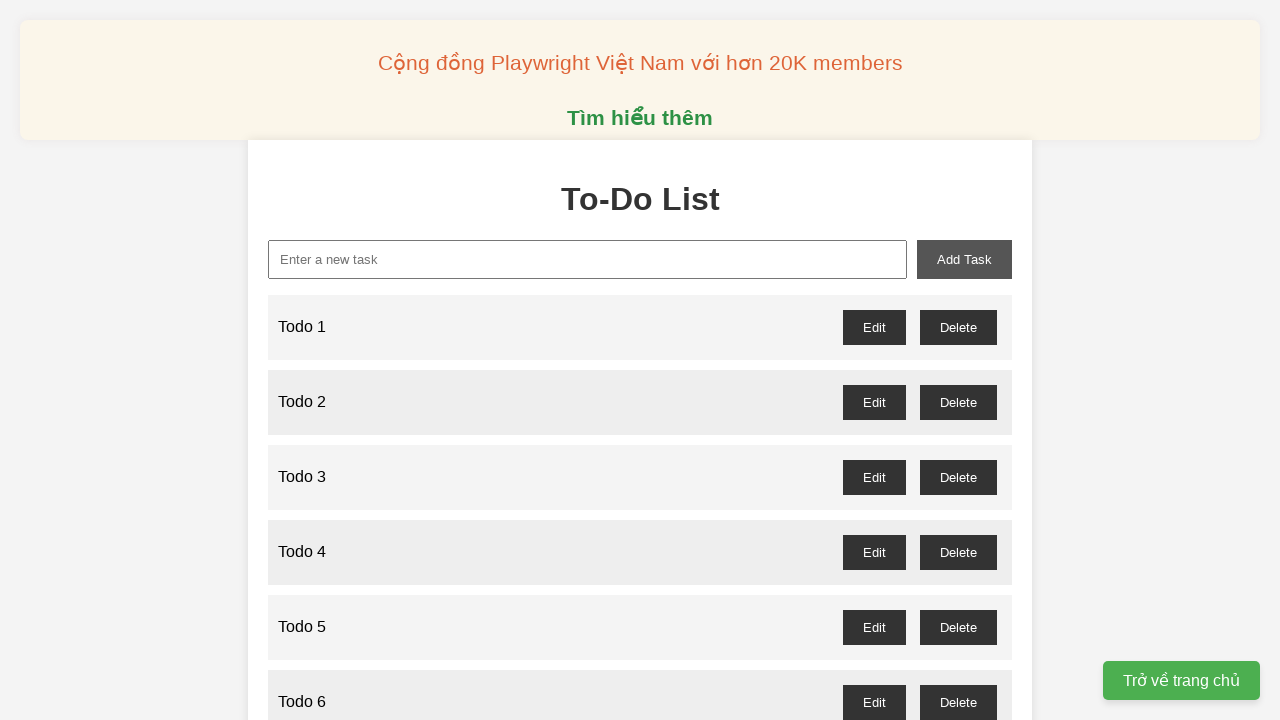

Filled input field with 'Todo 97' on xpath=//input[@id="new-task"]
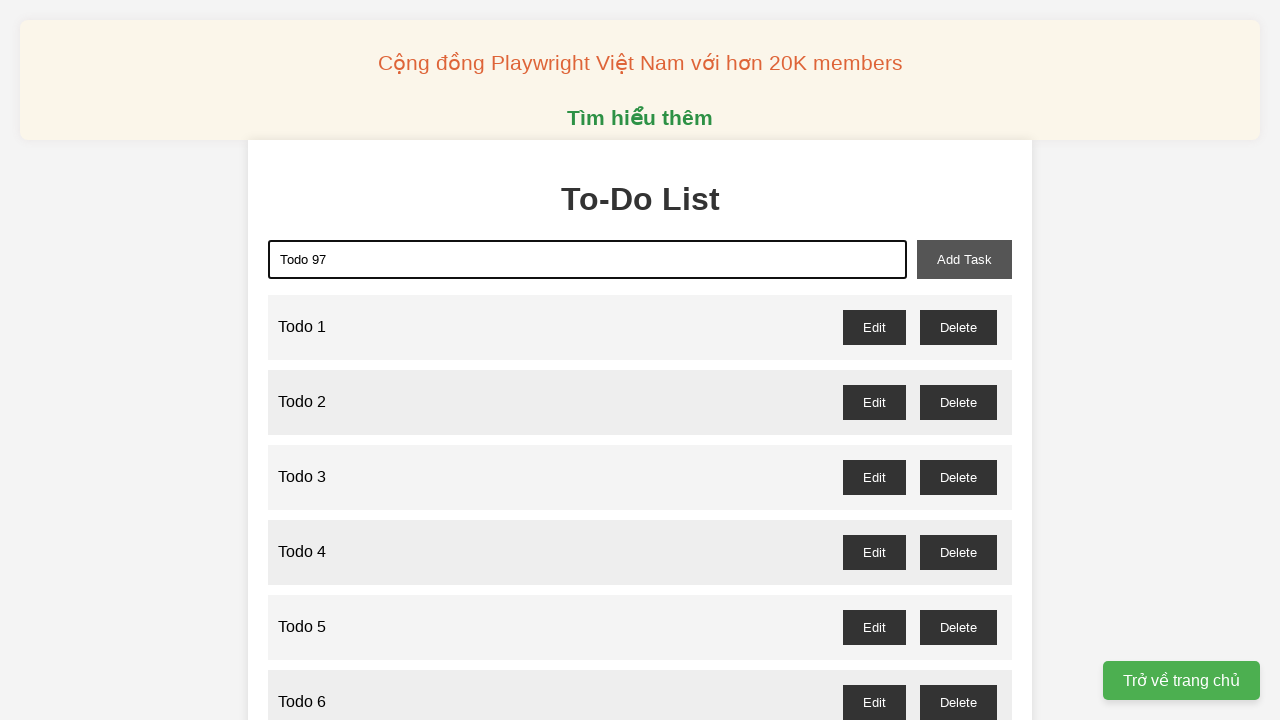

Clicked add button to create Todo 97 at (964, 259) on xpath=//button[@id="add-task"]
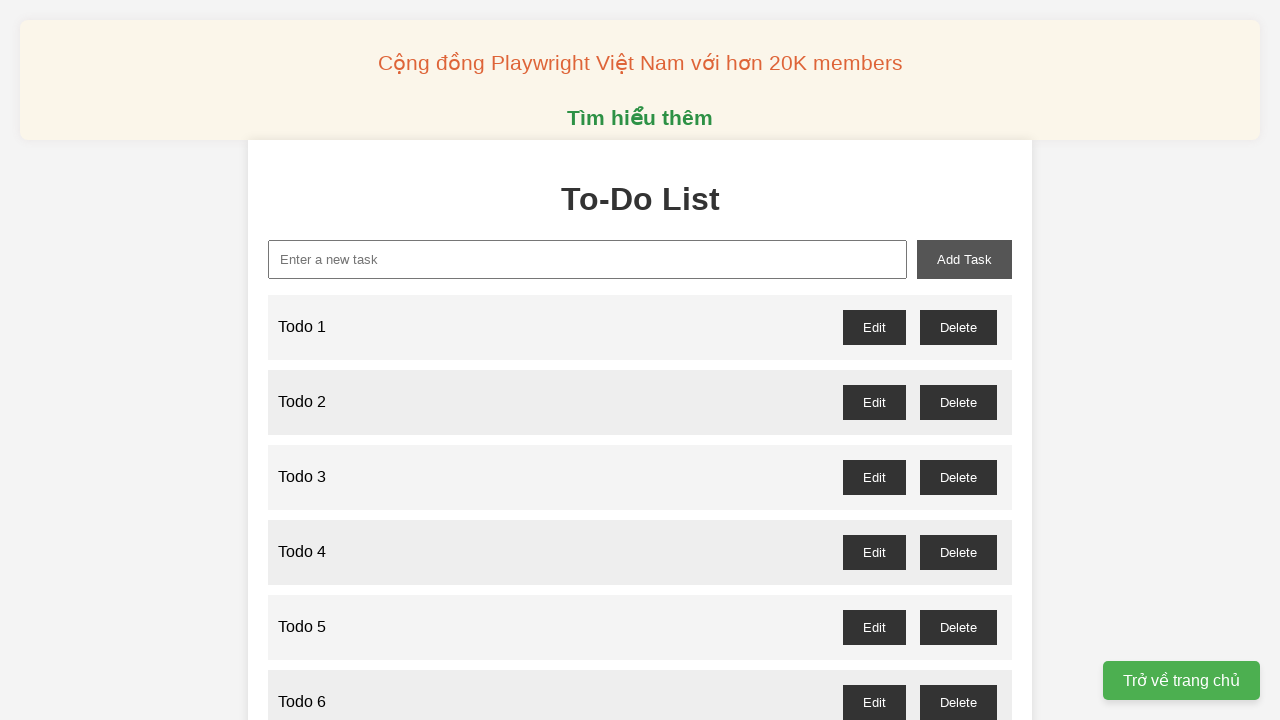

Filled input field with 'Todo 98' on xpath=//input[@id="new-task"]
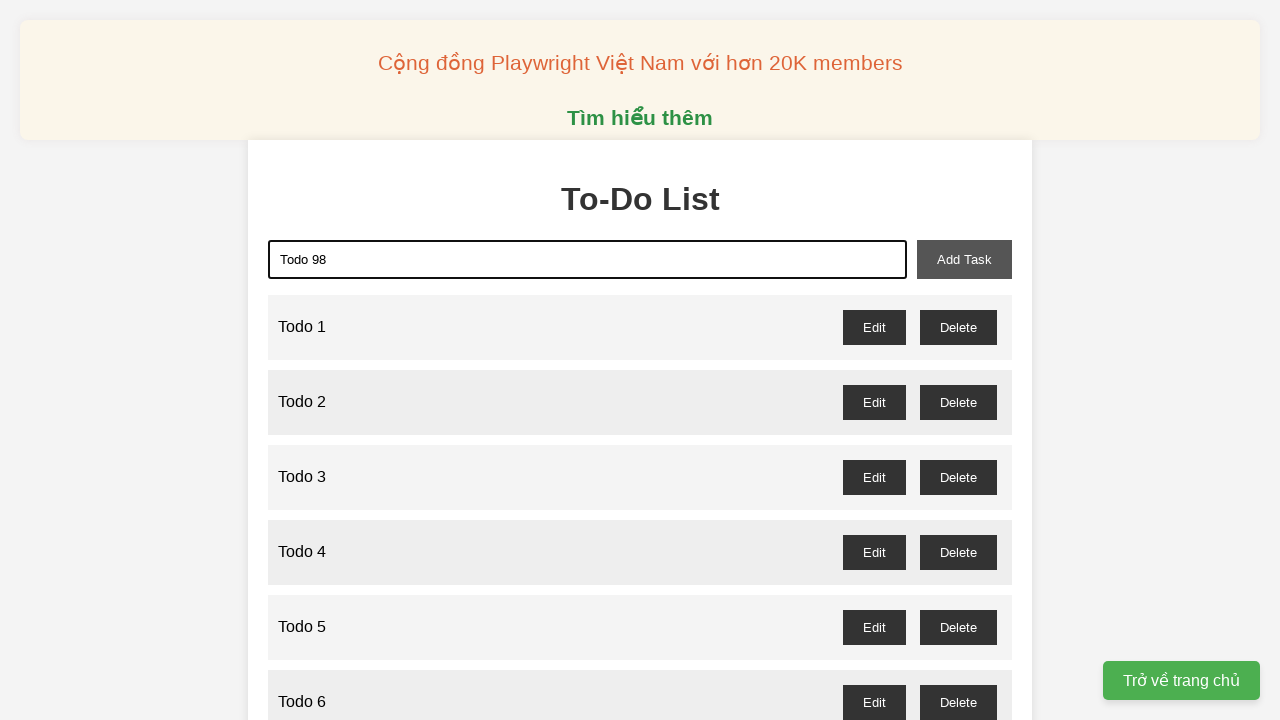

Clicked add button to create Todo 98 at (964, 259) on xpath=//button[@id="add-task"]
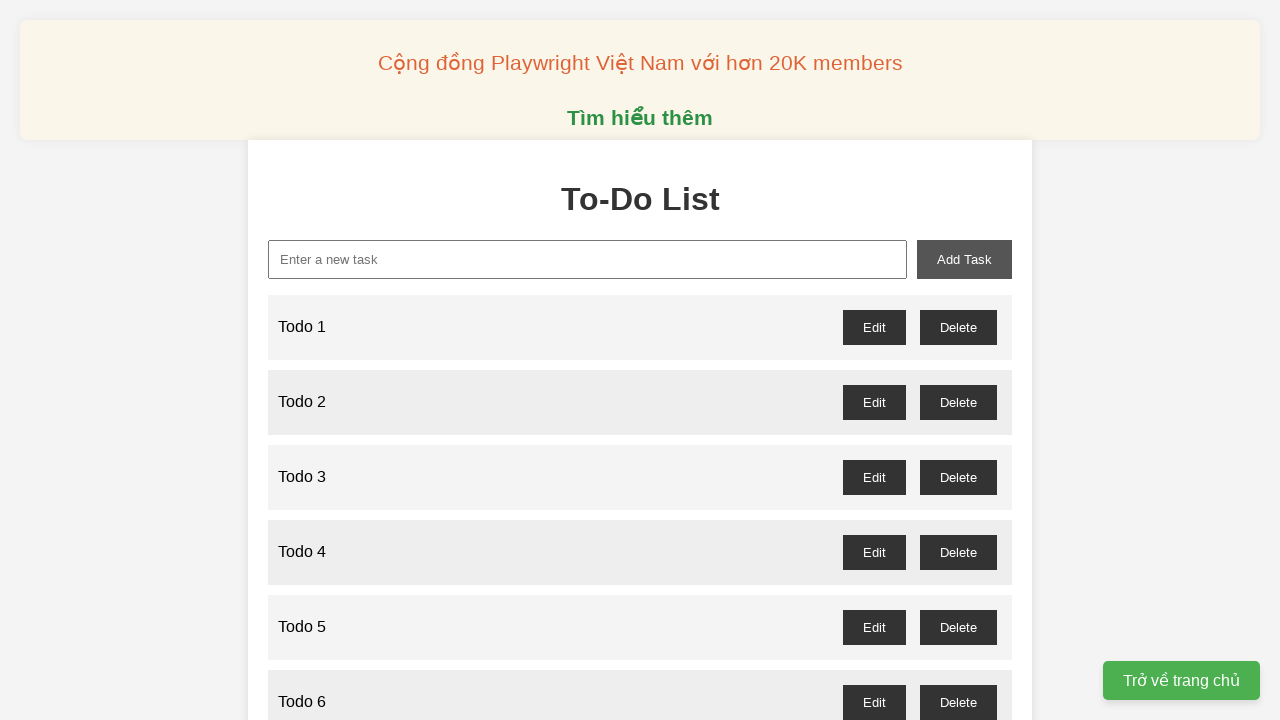

Filled input field with 'Todo 99' on xpath=//input[@id="new-task"]
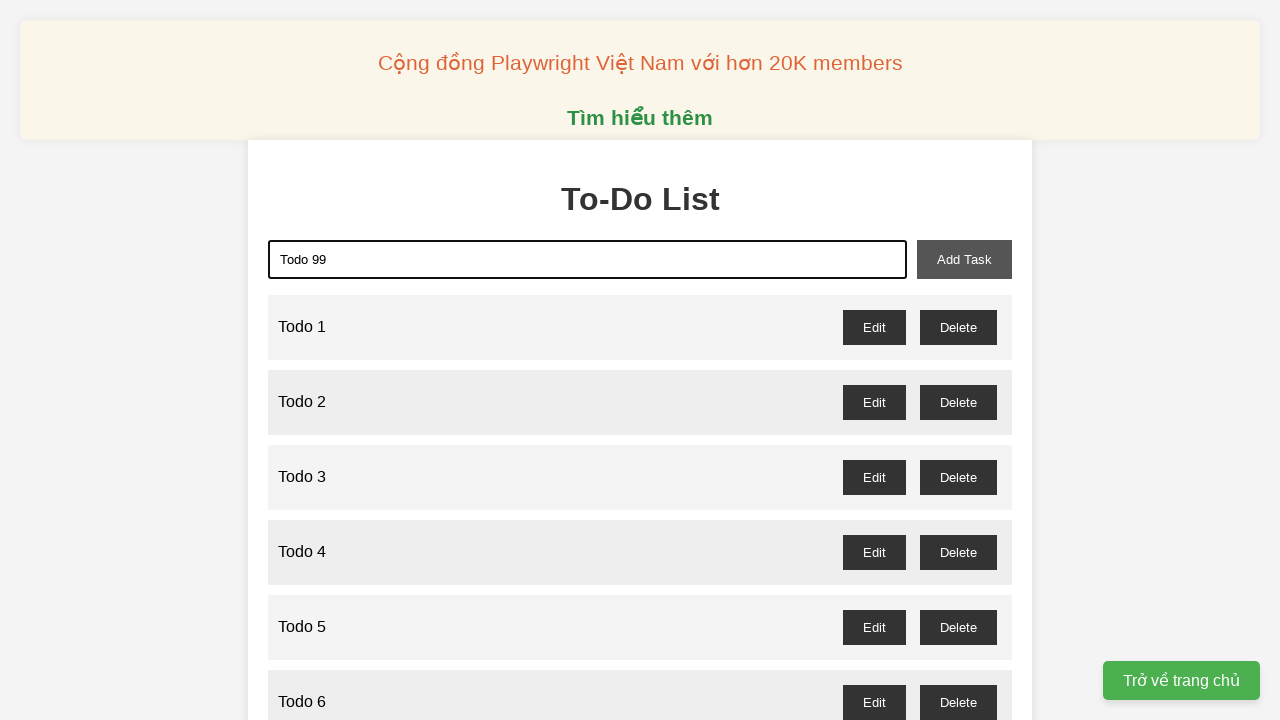

Clicked add button to create Todo 99 at (964, 259) on xpath=//button[@id="add-task"]
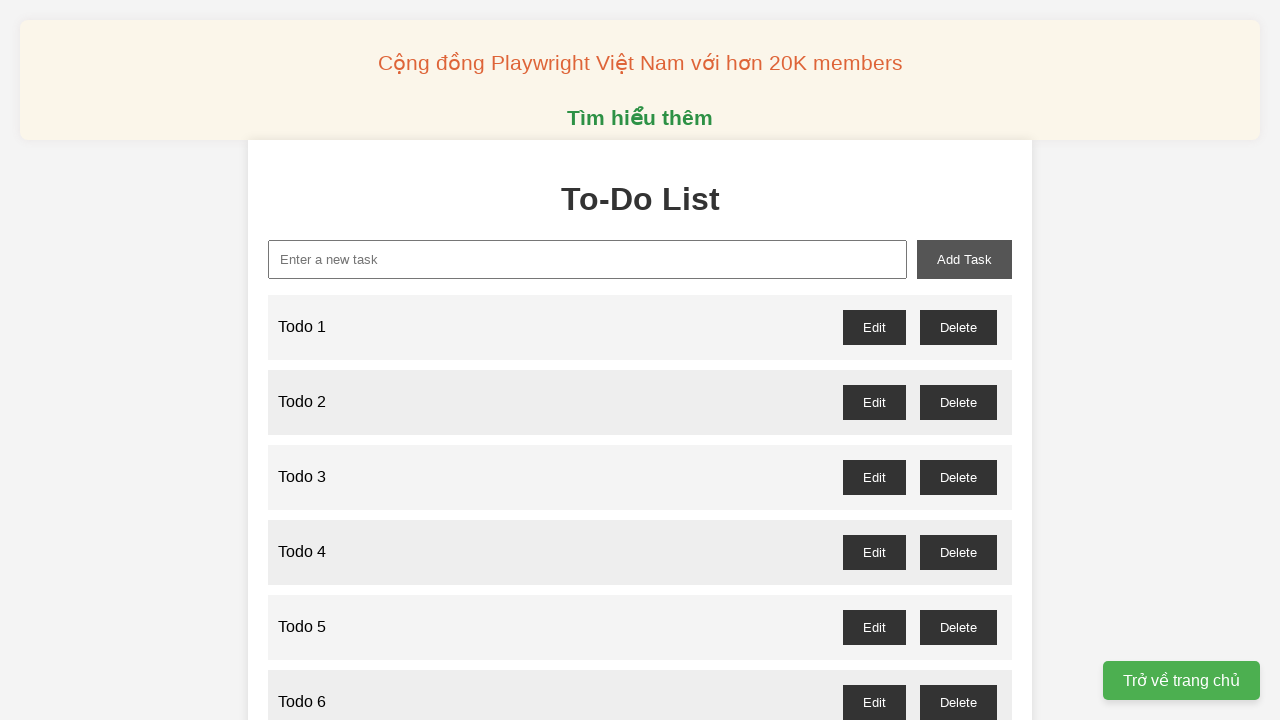

Filled input field with 'Todo 100' on xpath=//input[@id="new-task"]
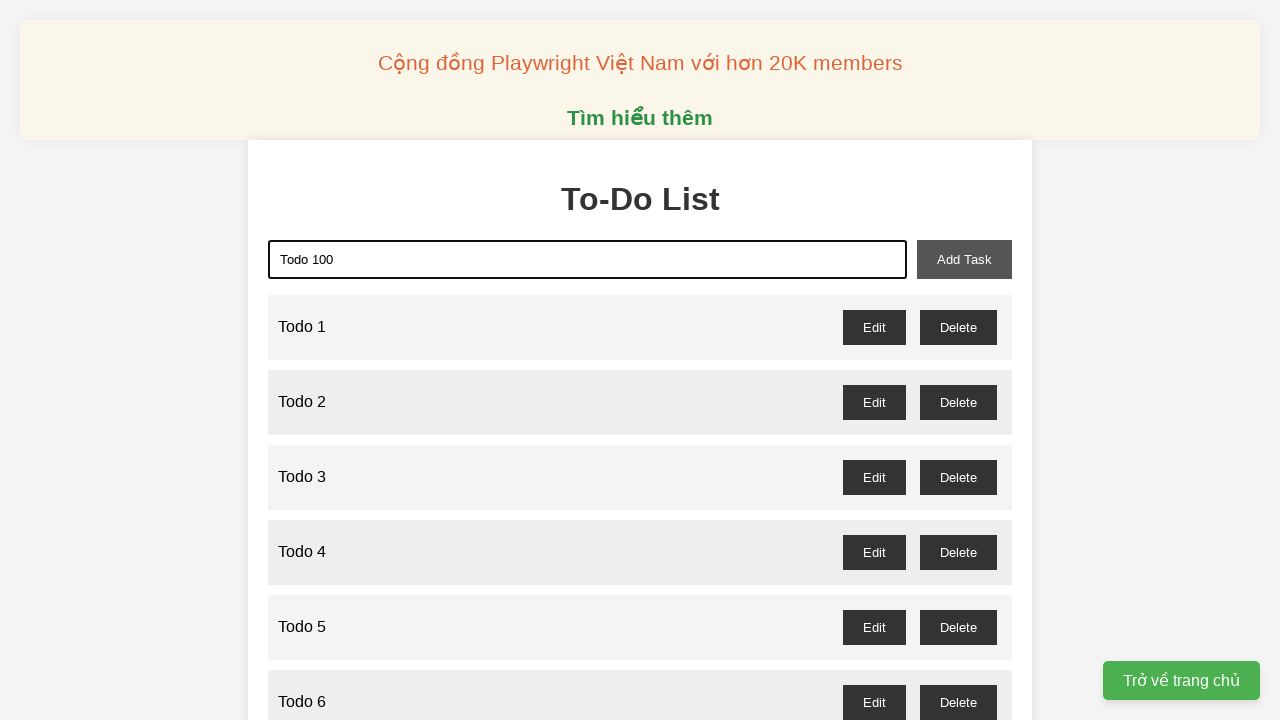

Clicked add button to create Todo 100 at (964, 259) on xpath=//button[@id="add-task"]
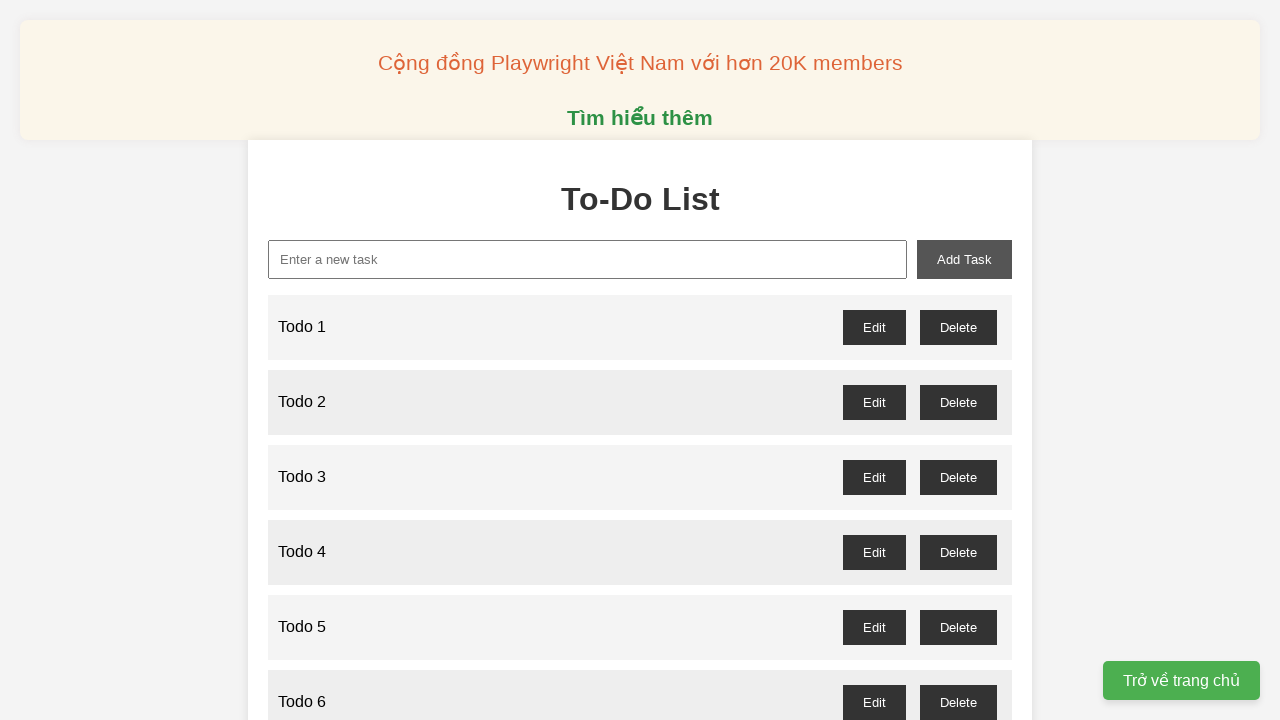

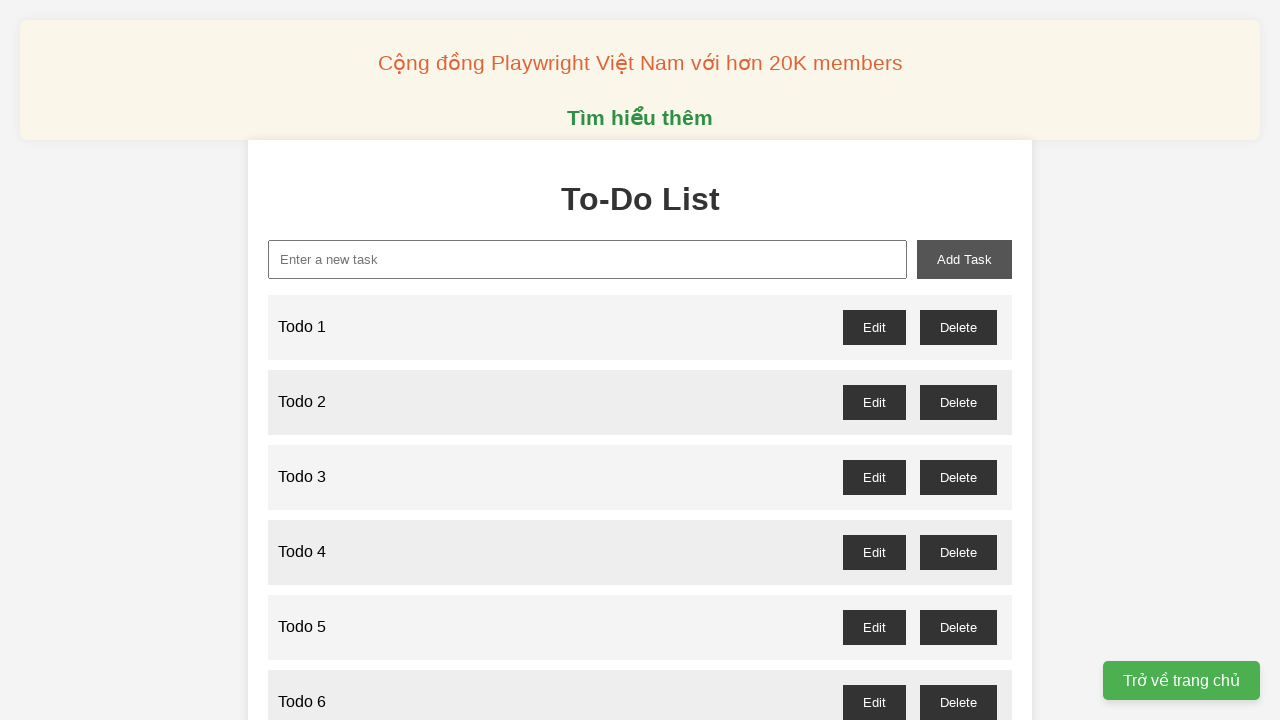